Tests the date picker component by clicking on the date input to open the calendar, then iterating through days 1-31 attempting to select each day from October 2024.

Starting URL: https://demoqa.com/date-picker

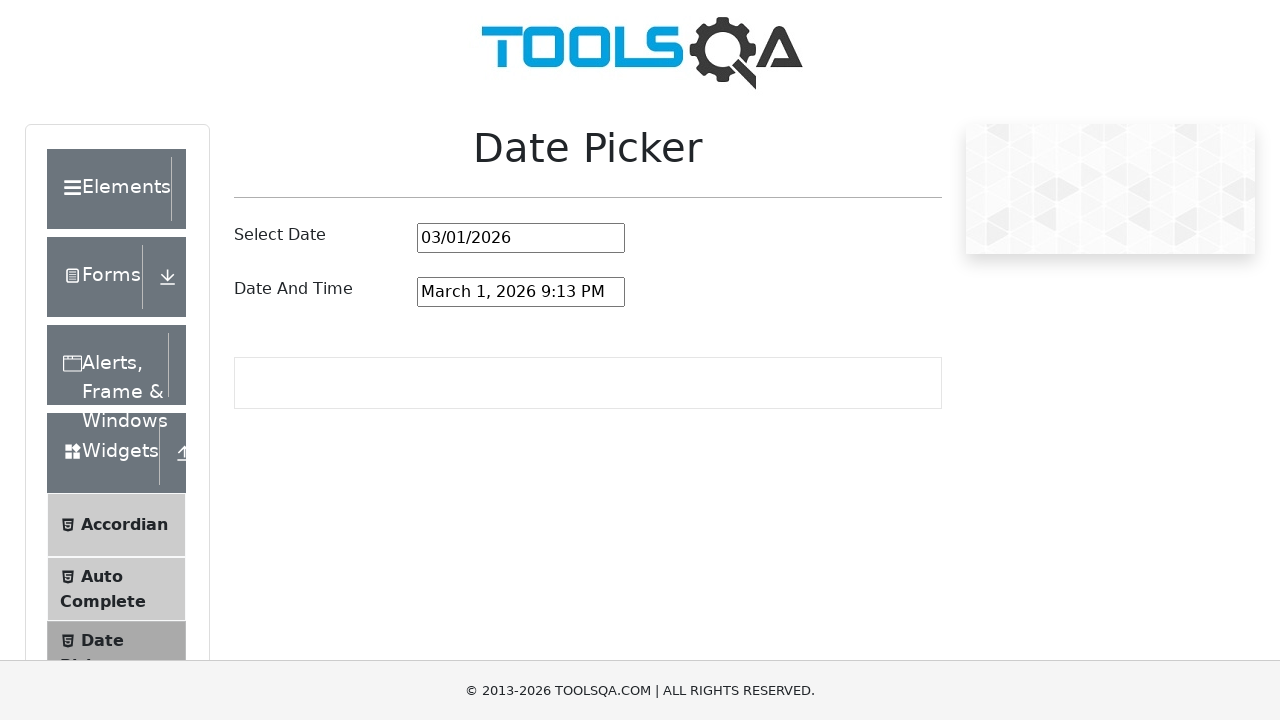

Clicked date picker input to open calendar at (521, 238) on #datePickerMonthYearInput
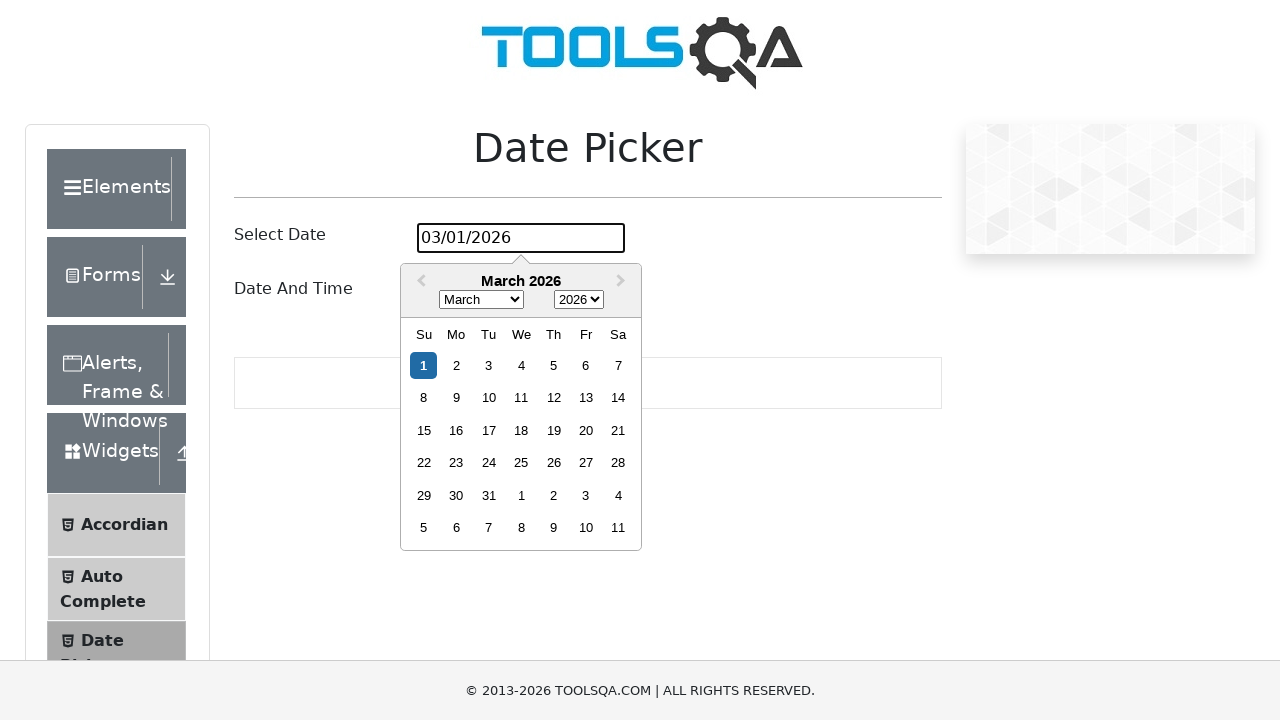

Clicked date picker input to reopen calendar for day 1 at (521, 238) on #datePickerMonthYearInput
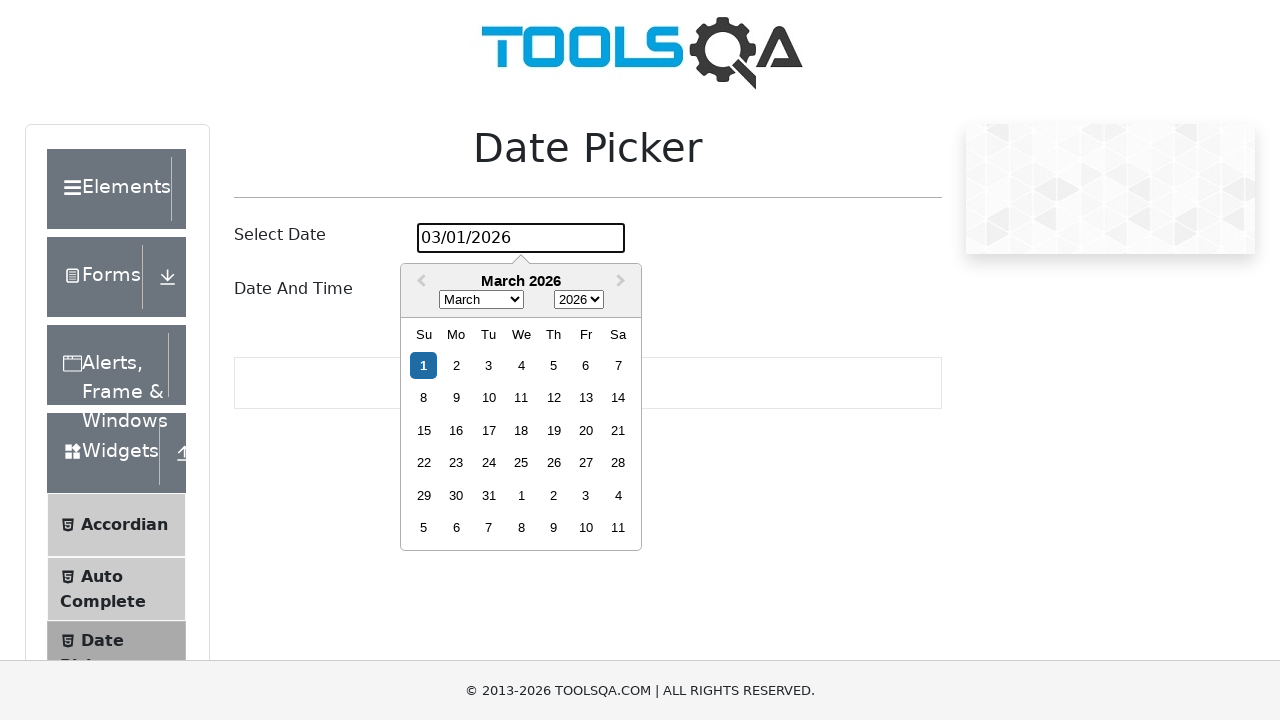

Waited 500ms for calendar to stabilize
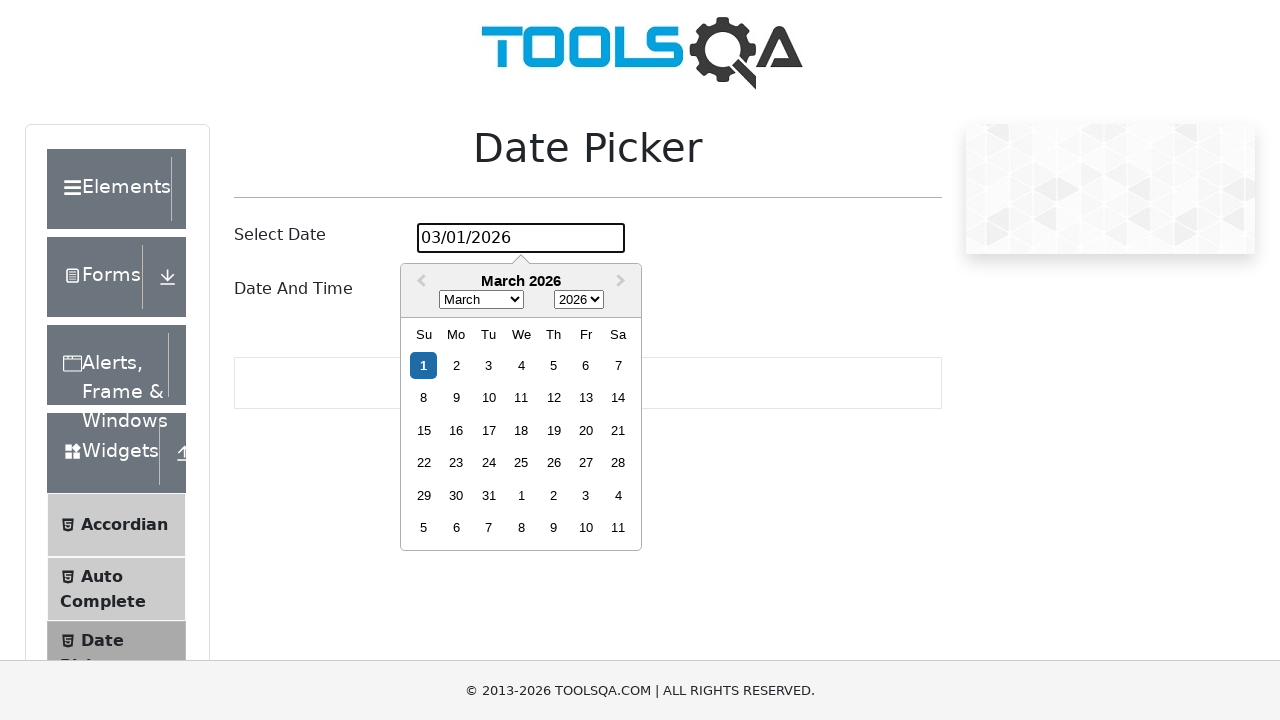

Located October 2024 day elements (found 0 elements)
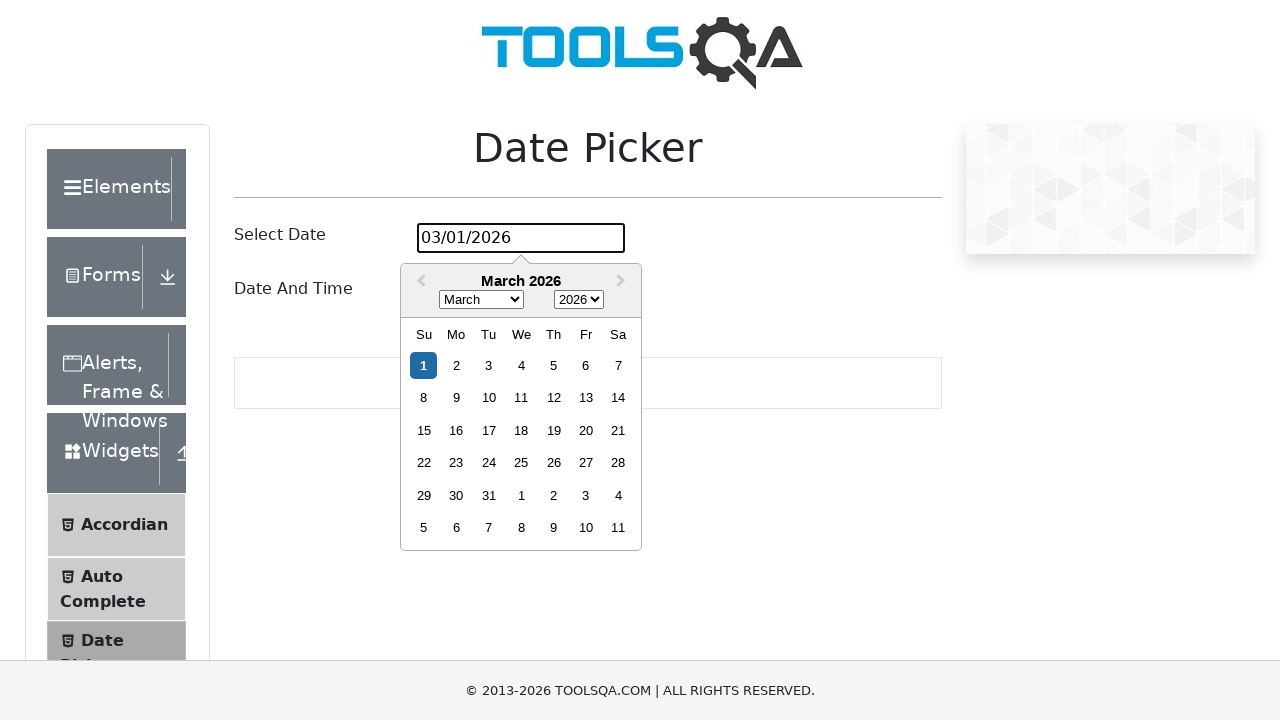

Day 1 not found in October 2024 calendar
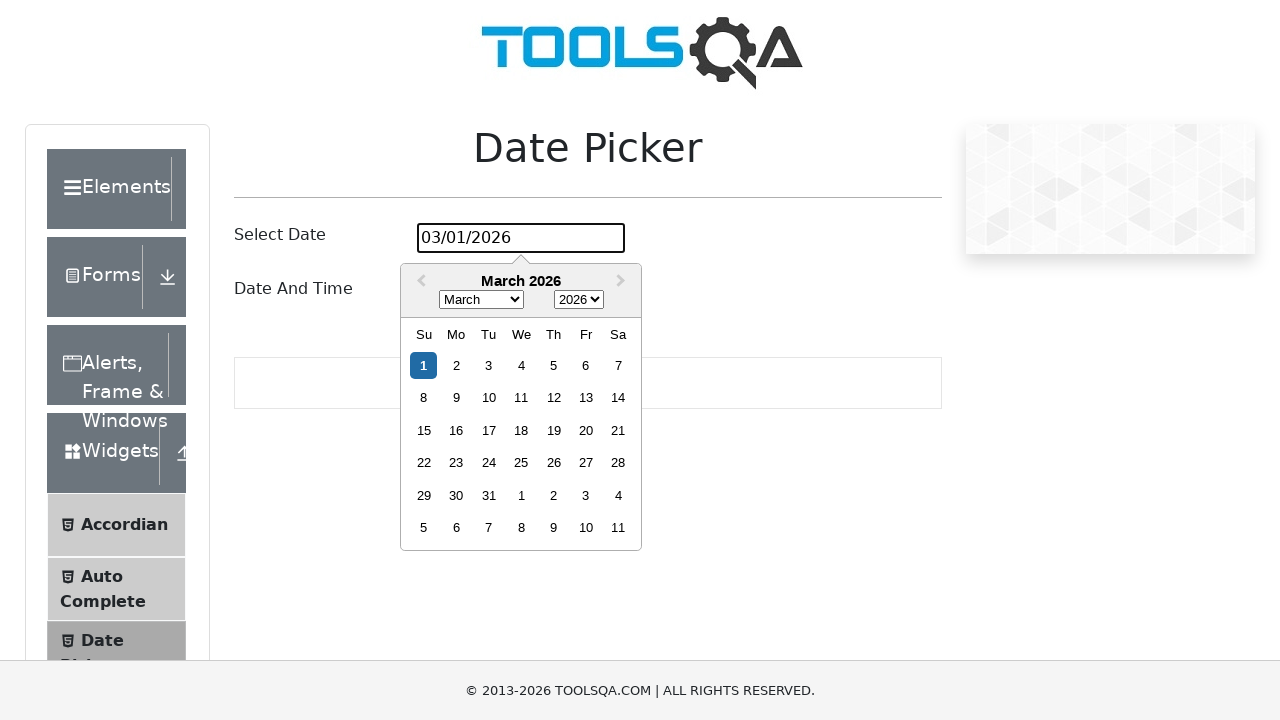

Waited 1000ms between day selection attempts
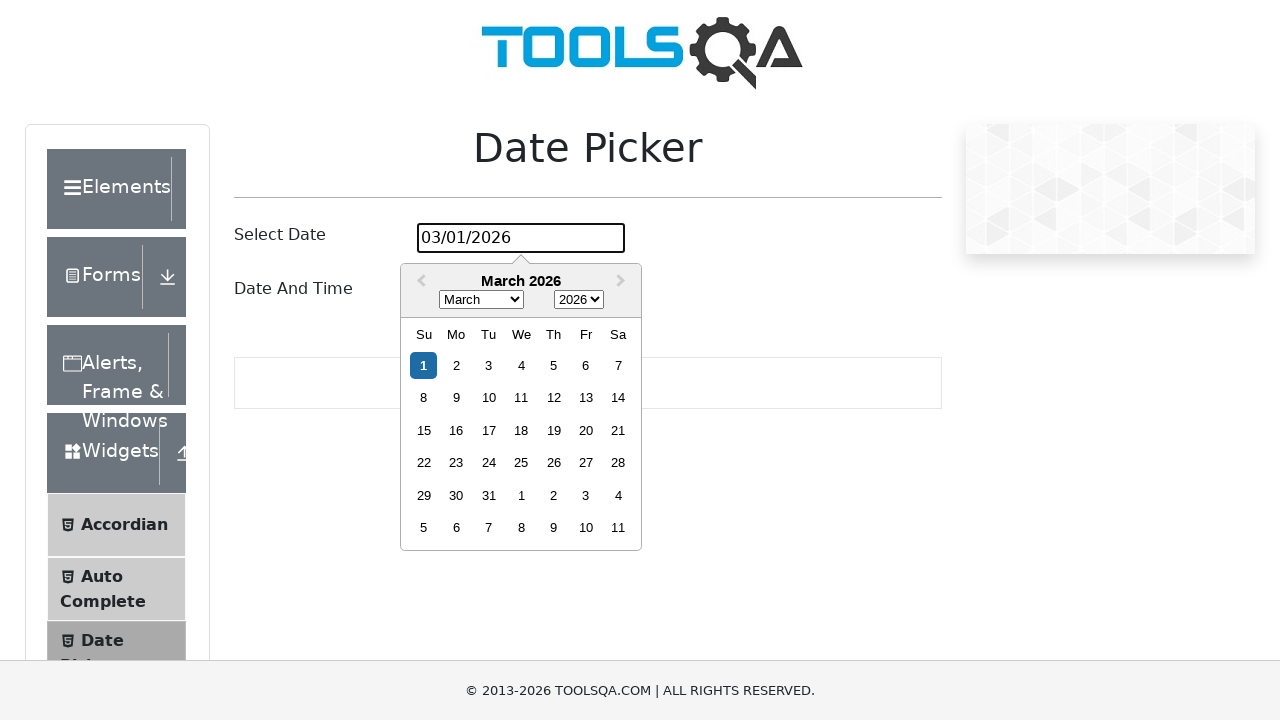

Clicked date picker input to reopen calendar for day 2 at (521, 238) on #datePickerMonthYearInput
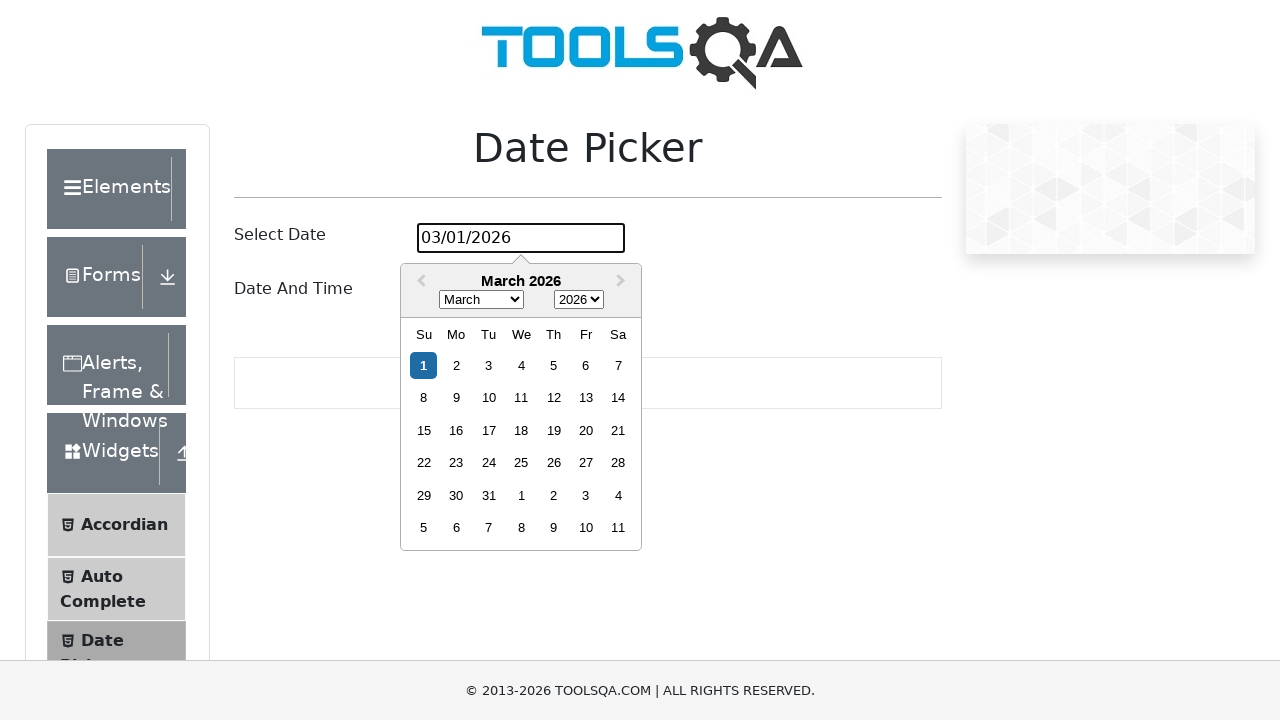

Waited 500ms for calendar to stabilize
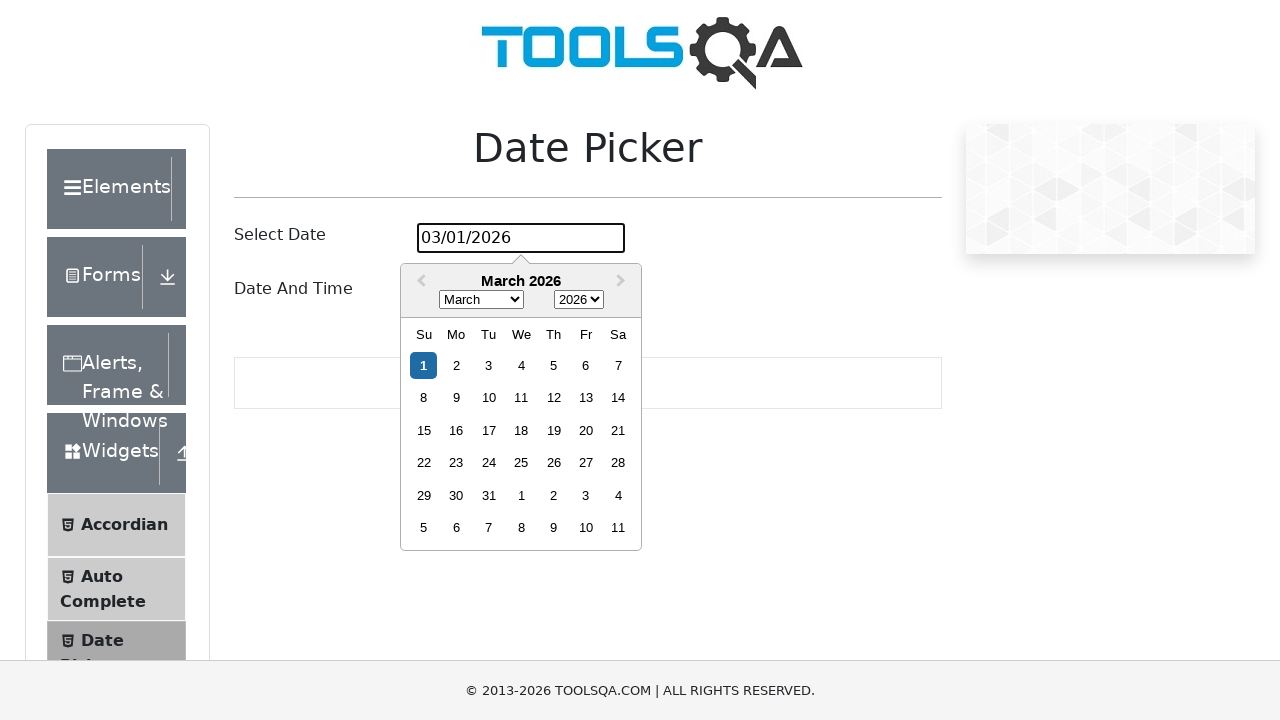

Located October 2024 day elements (found 0 elements)
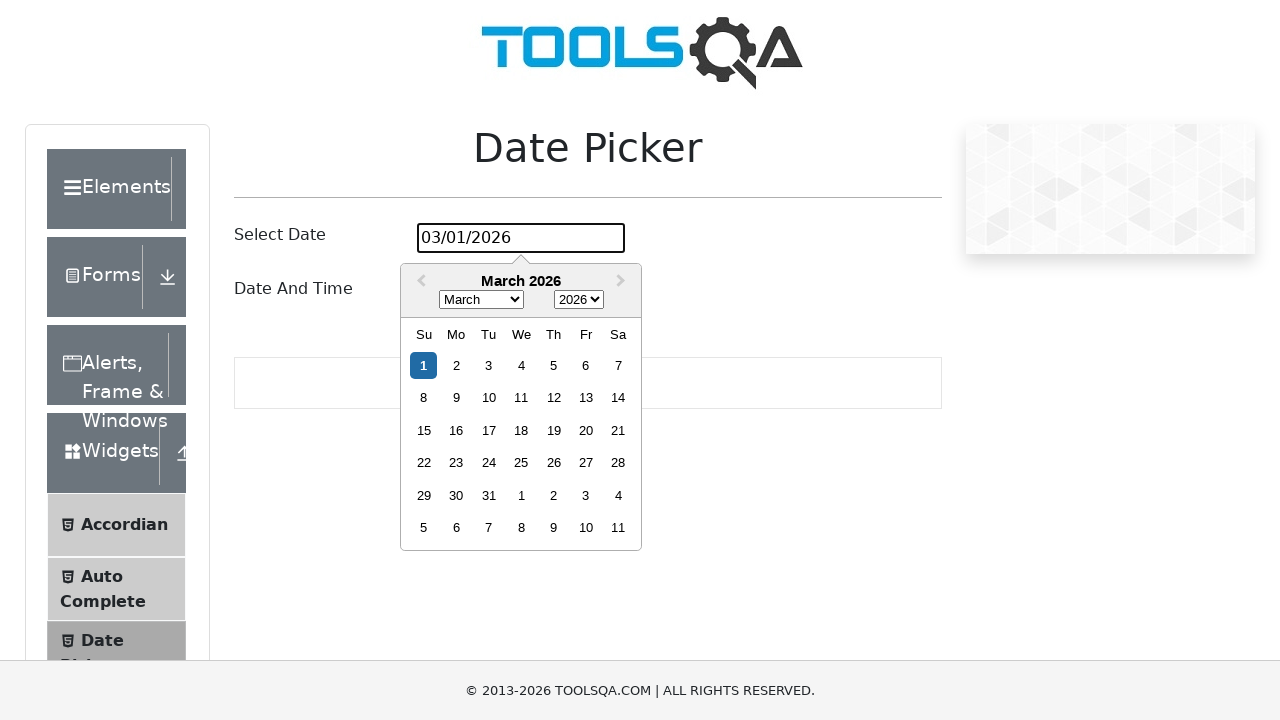

Day 2 not found in October 2024 calendar
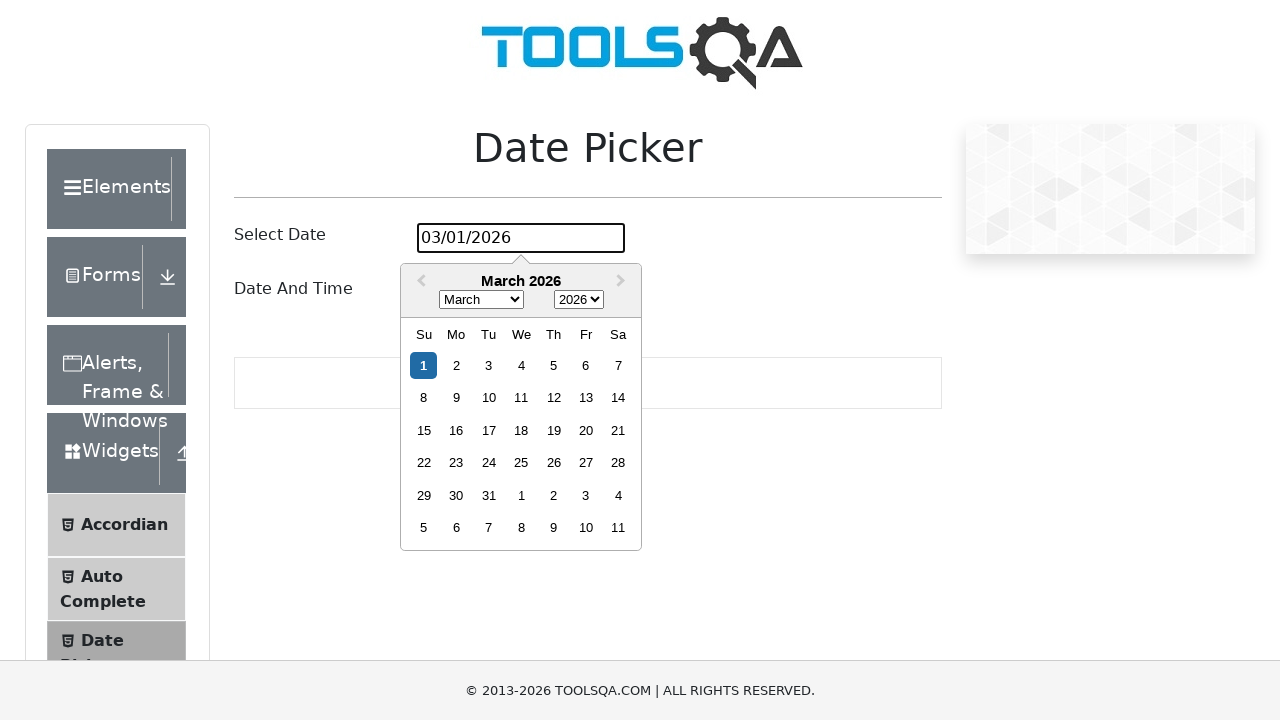

Waited 1000ms between day selection attempts
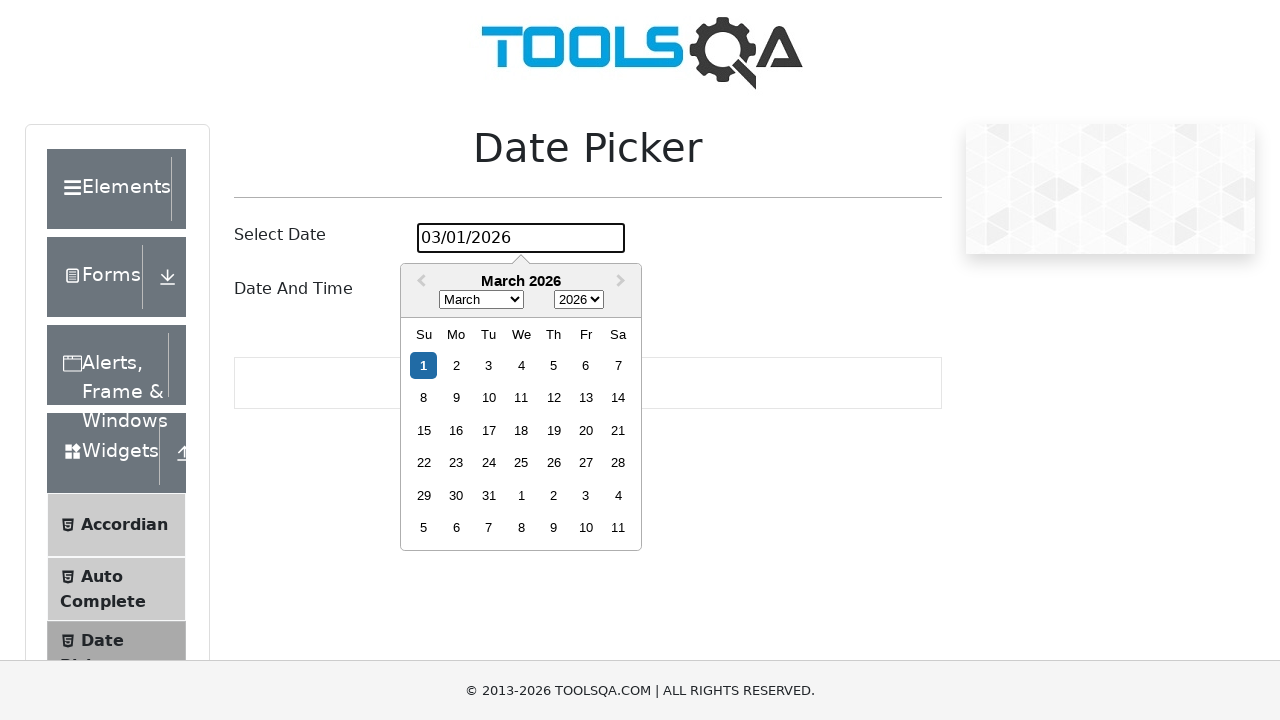

Clicked date picker input to reopen calendar for day 3 at (521, 238) on #datePickerMonthYearInput
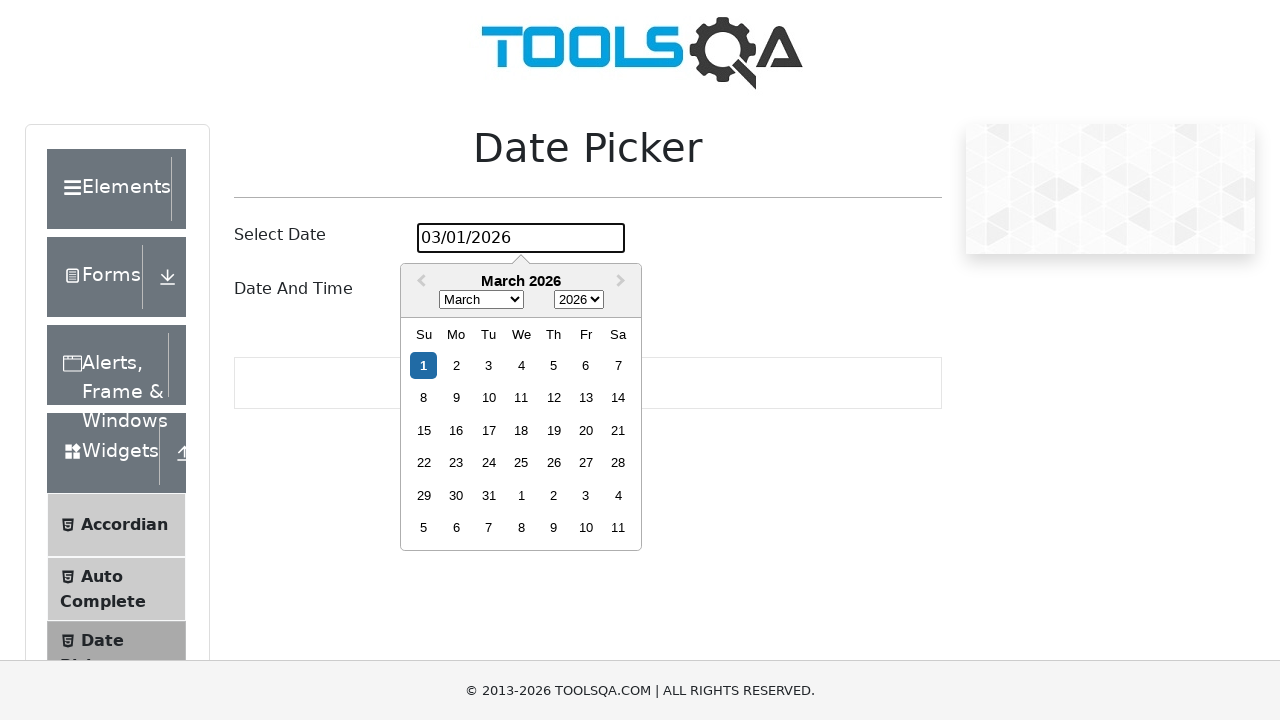

Waited 500ms for calendar to stabilize
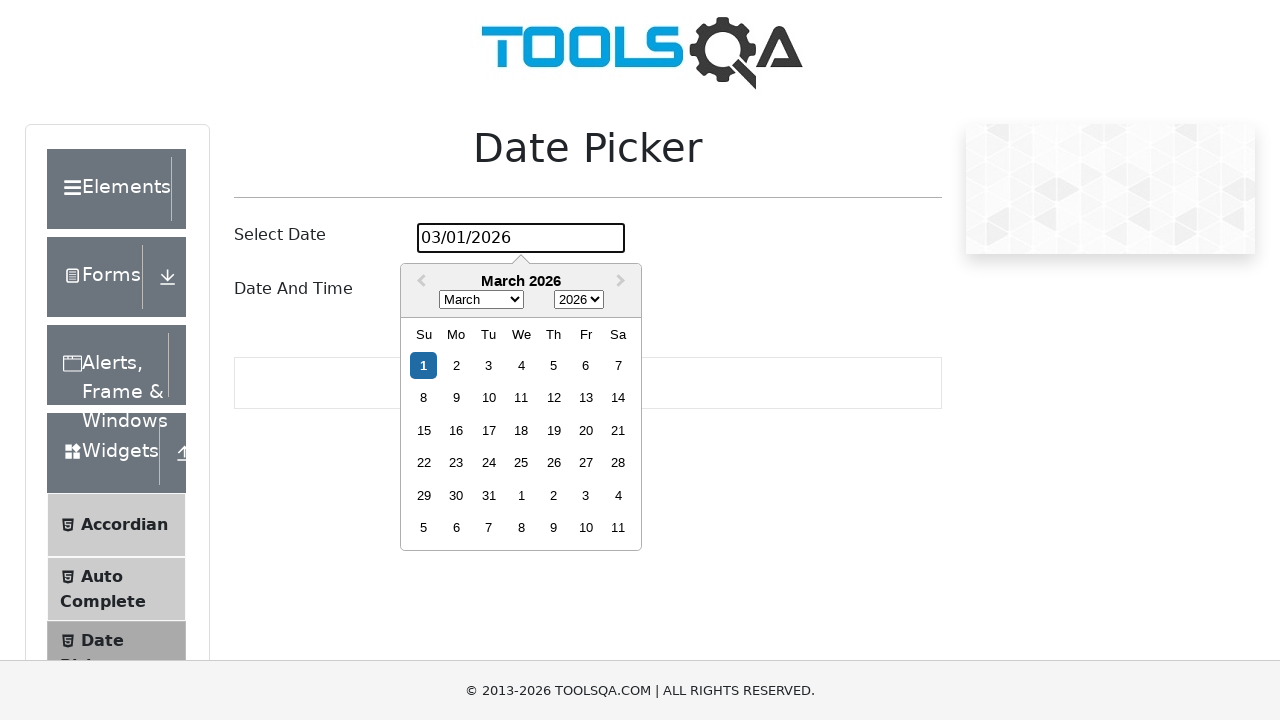

Located October 2024 day elements (found 0 elements)
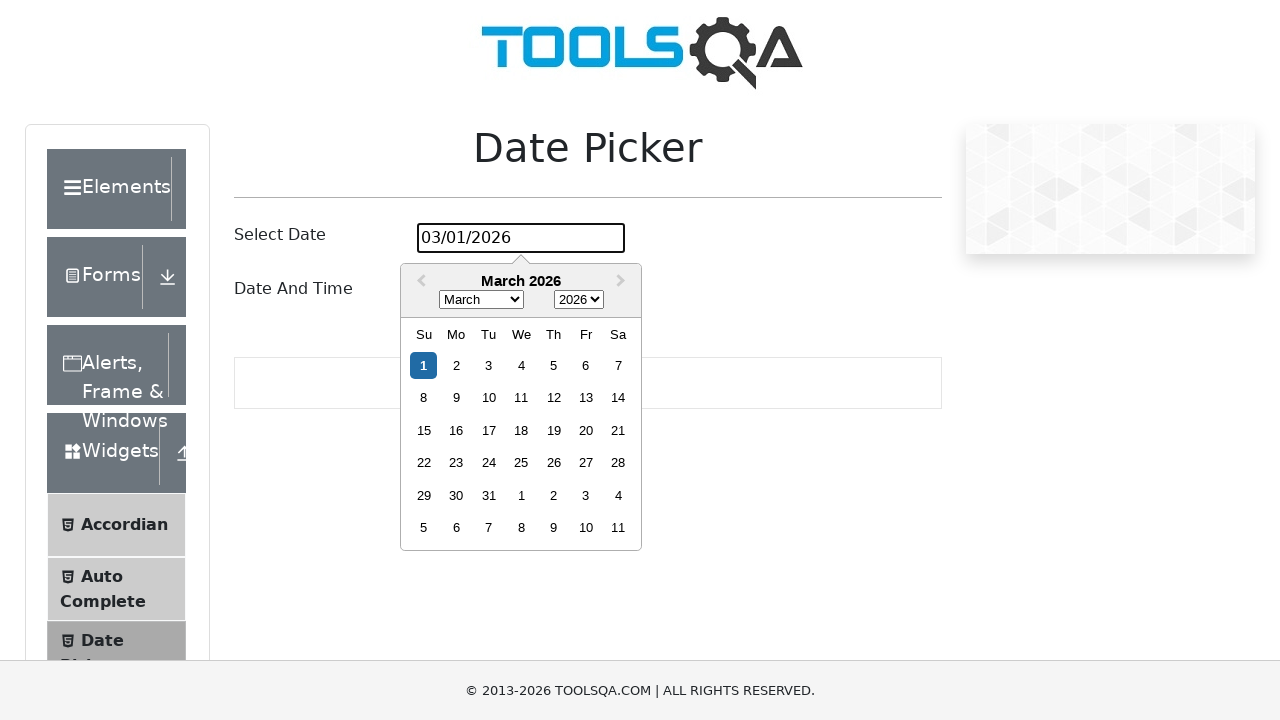

Day 3 not found in October 2024 calendar
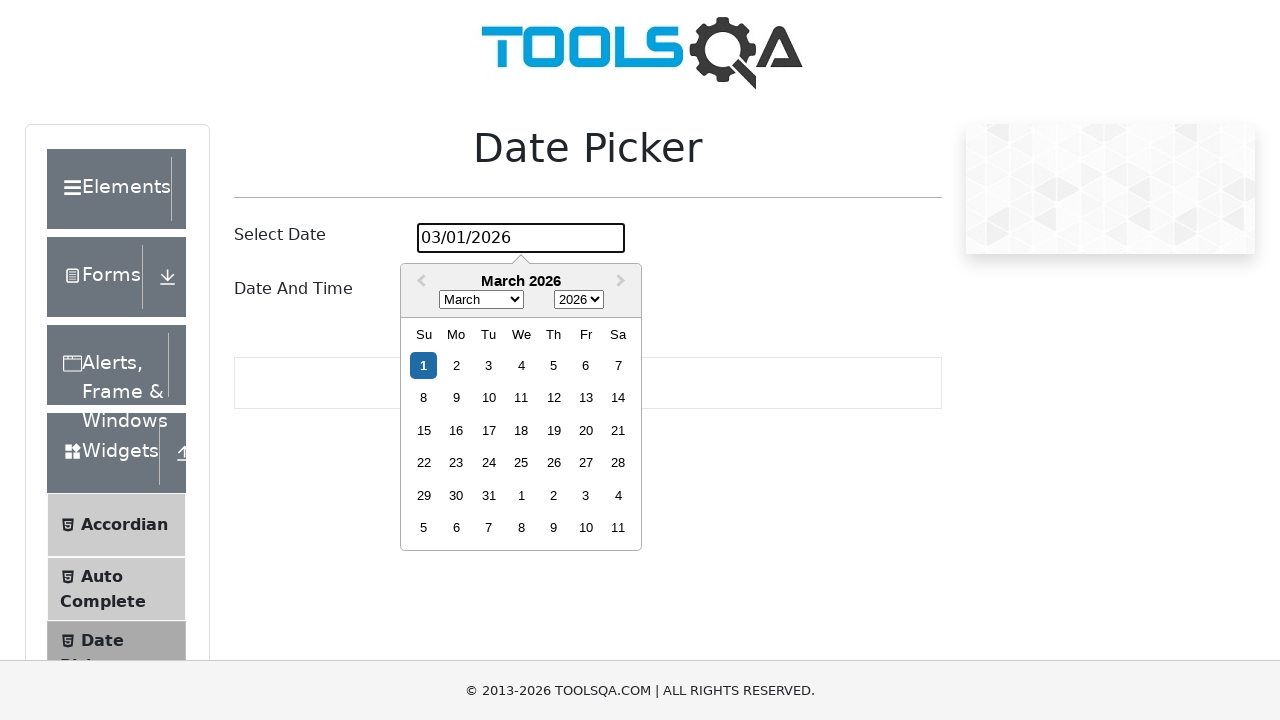

Waited 1000ms between day selection attempts
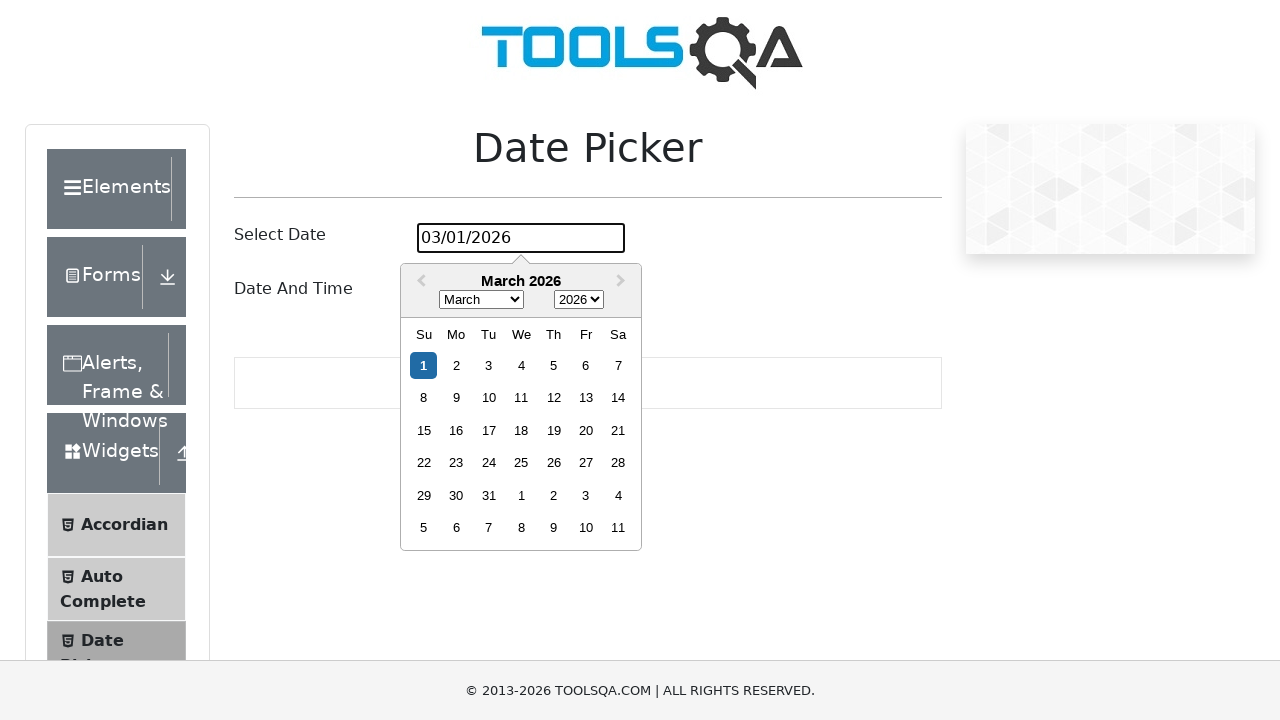

Clicked date picker input to reopen calendar for day 4 at (521, 238) on #datePickerMonthYearInput
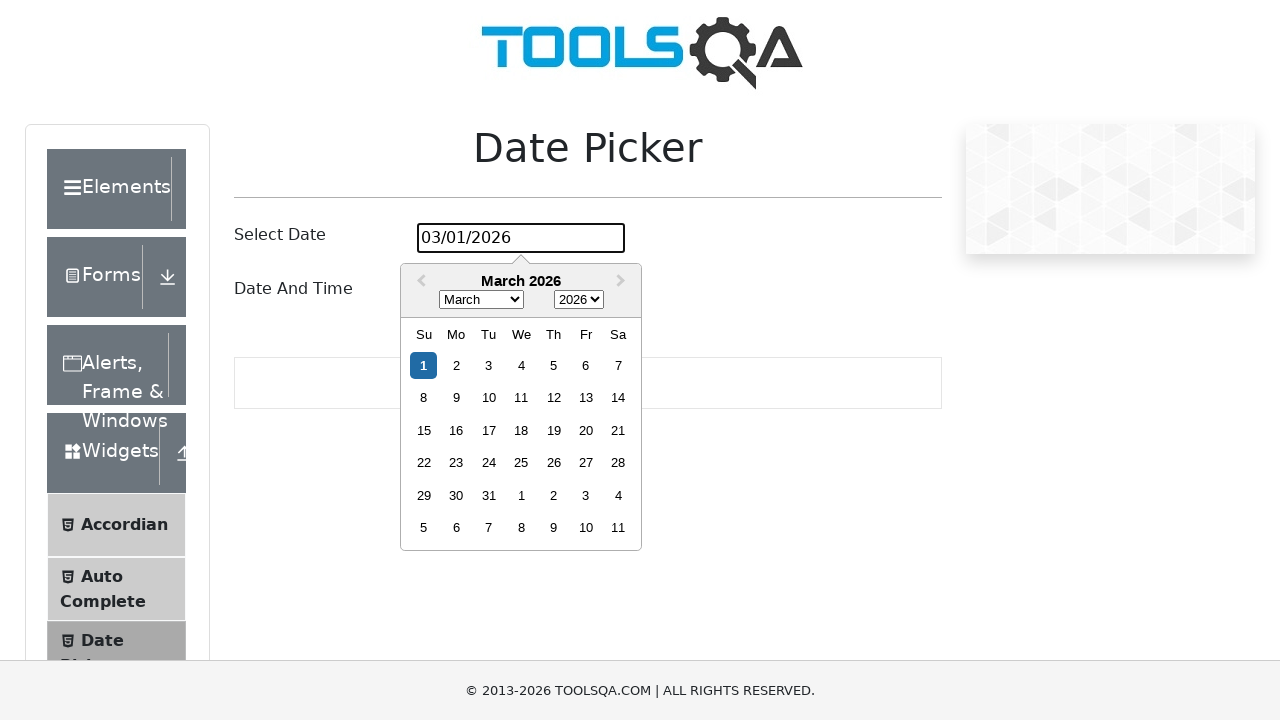

Waited 500ms for calendar to stabilize
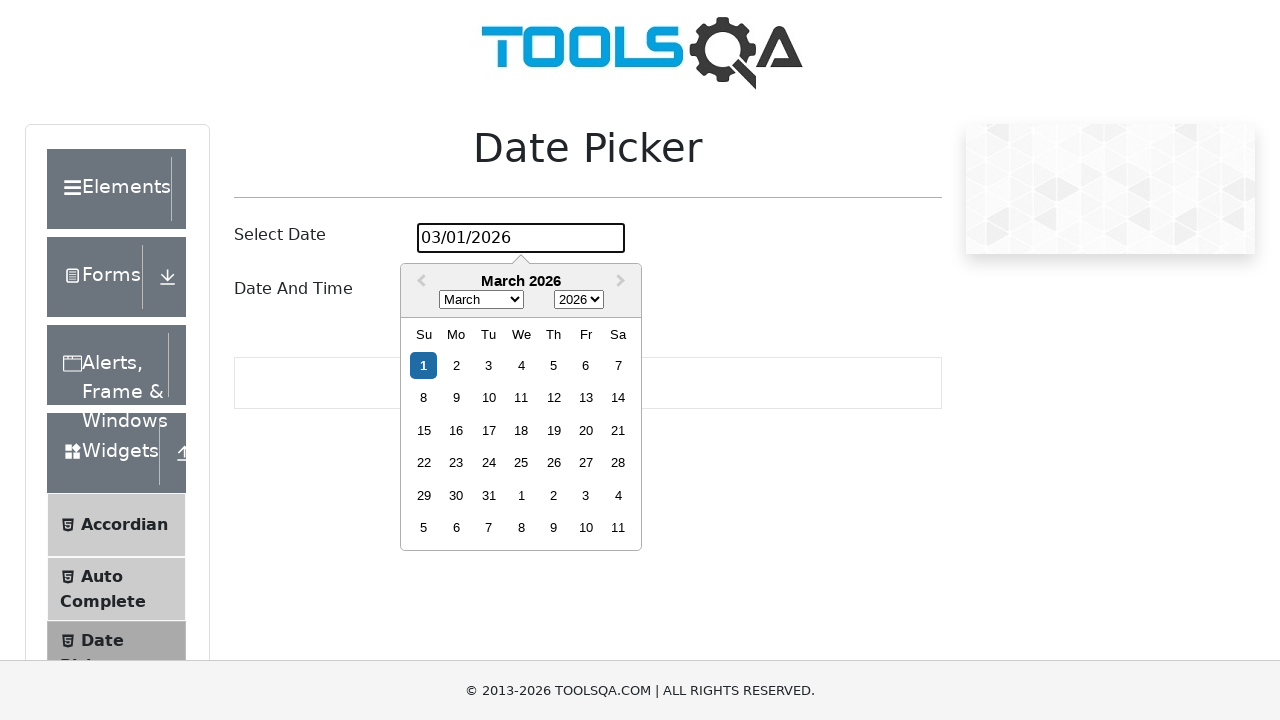

Located October 2024 day elements (found 0 elements)
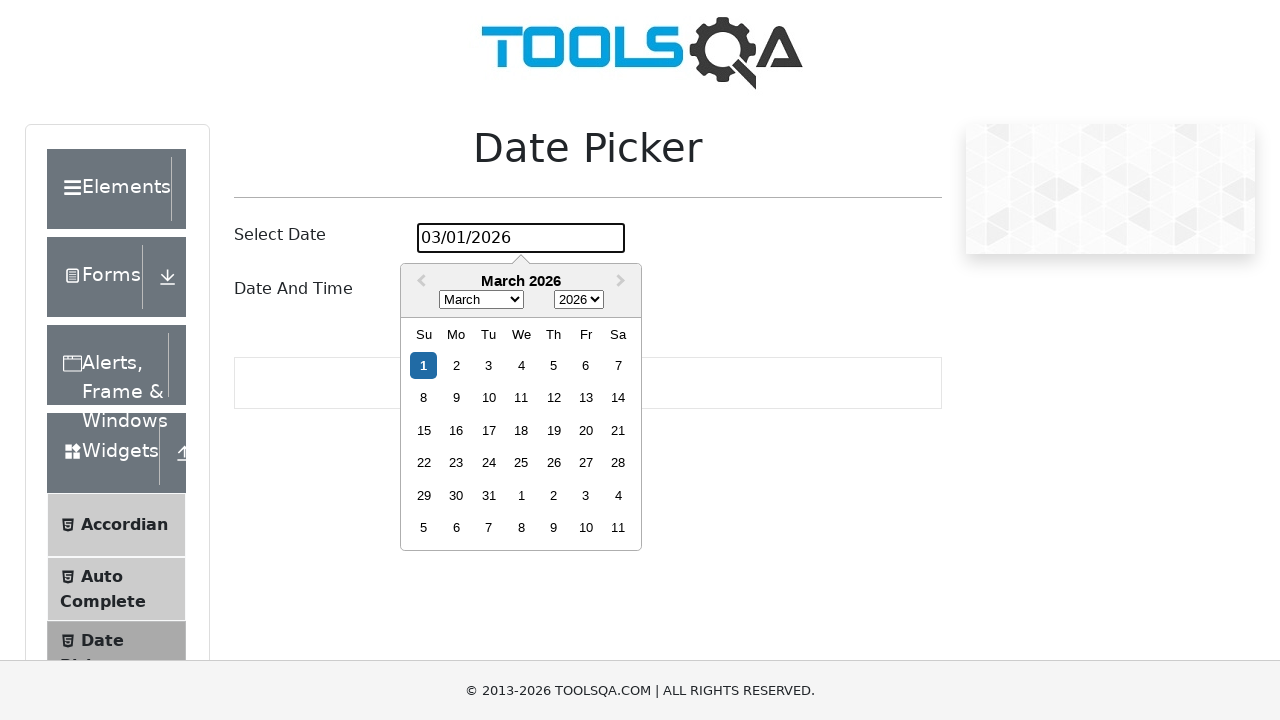

Day 4 not found in October 2024 calendar
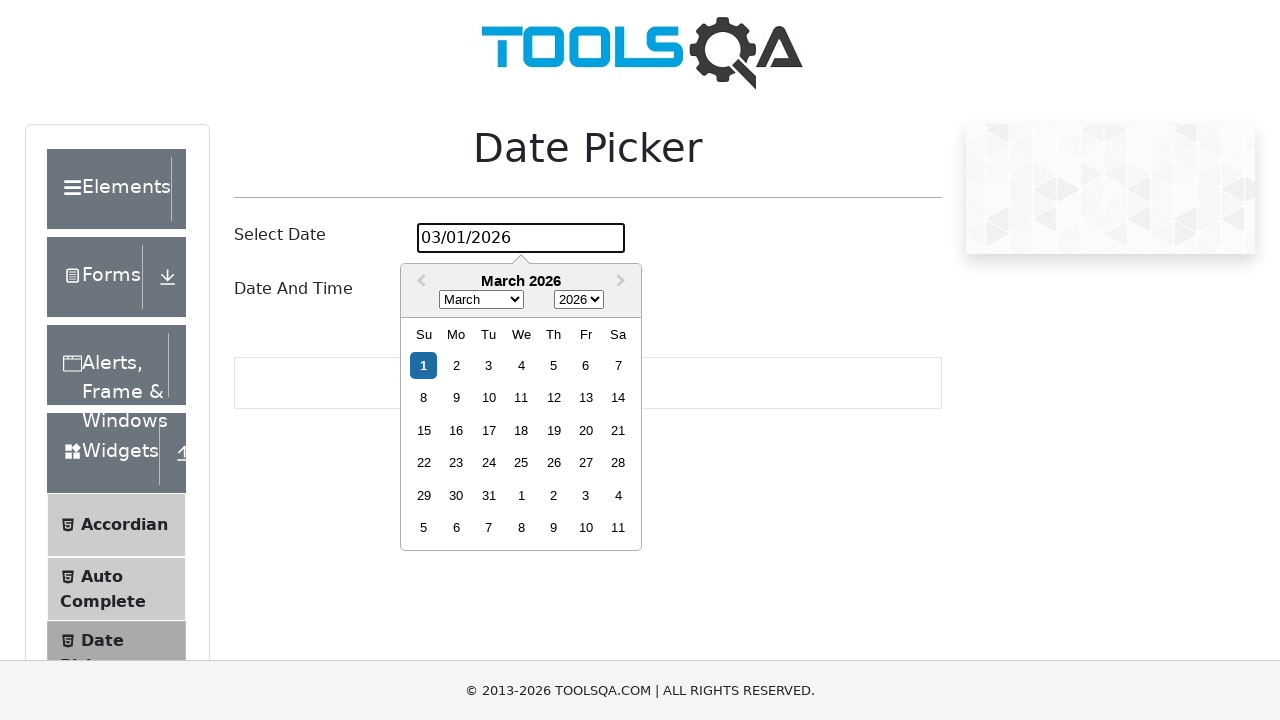

Waited 1000ms between day selection attempts
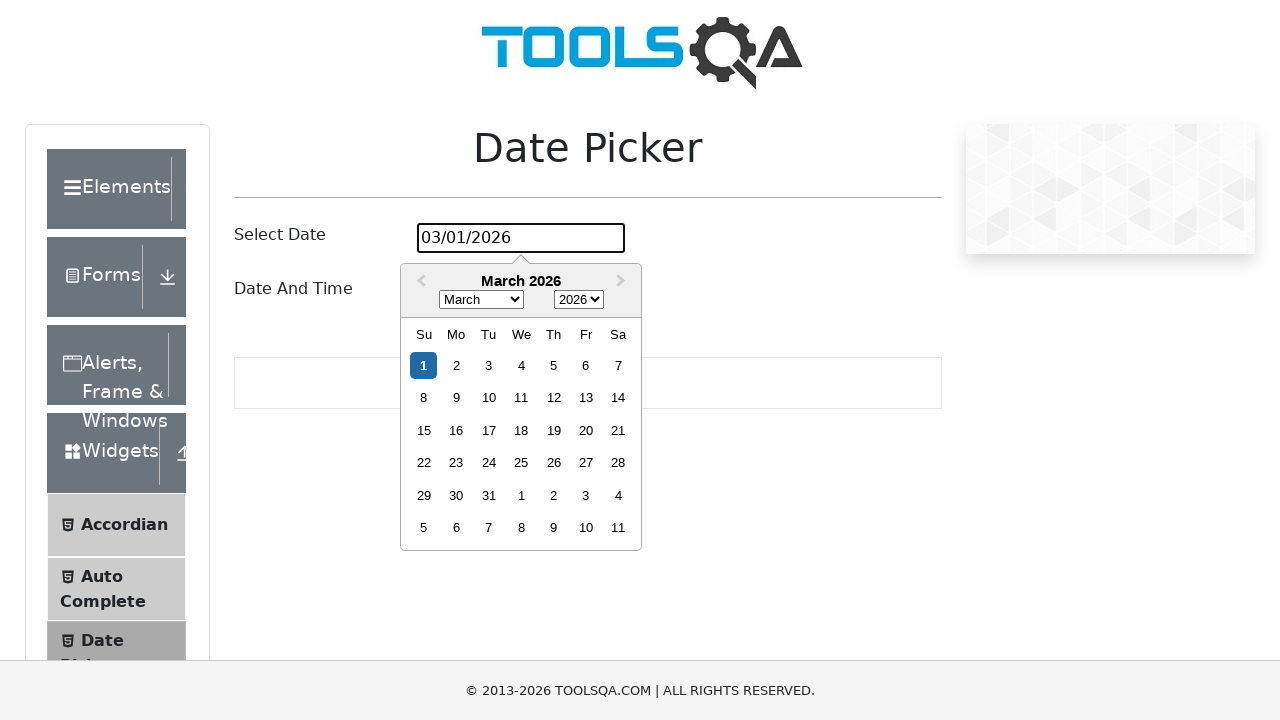

Clicked date picker input to reopen calendar for day 5 at (521, 238) on #datePickerMonthYearInput
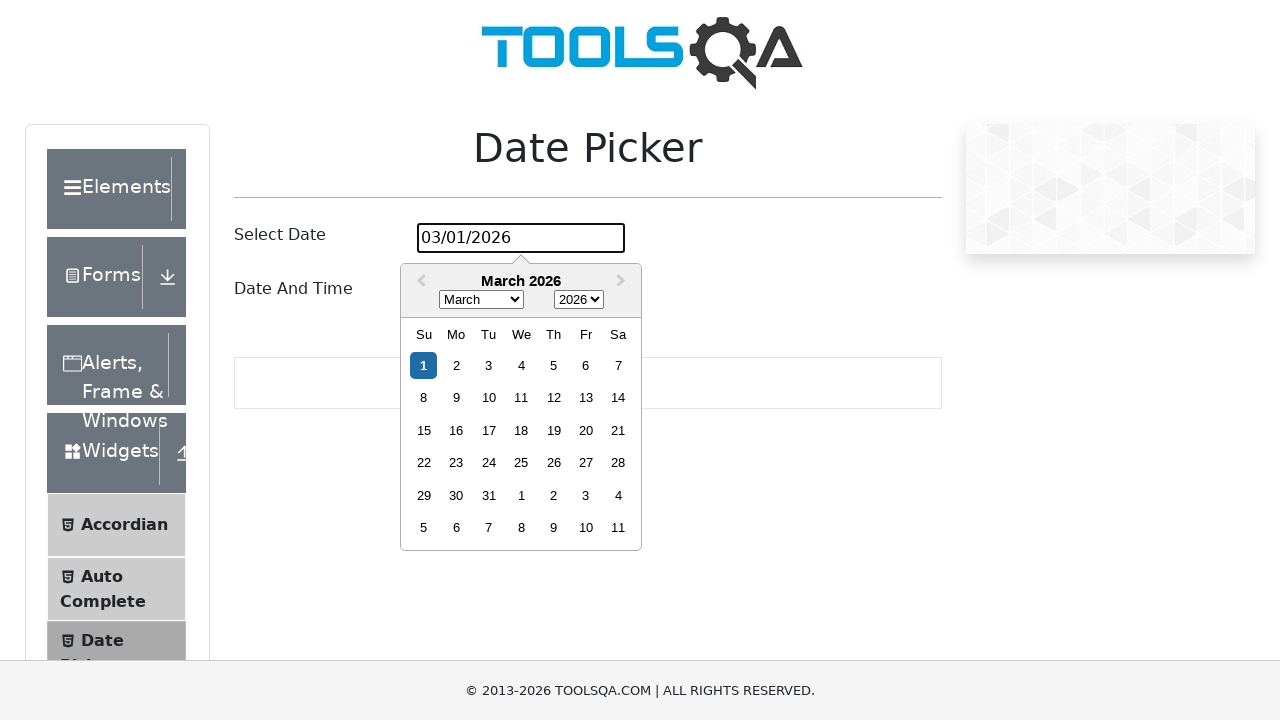

Waited 500ms for calendar to stabilize
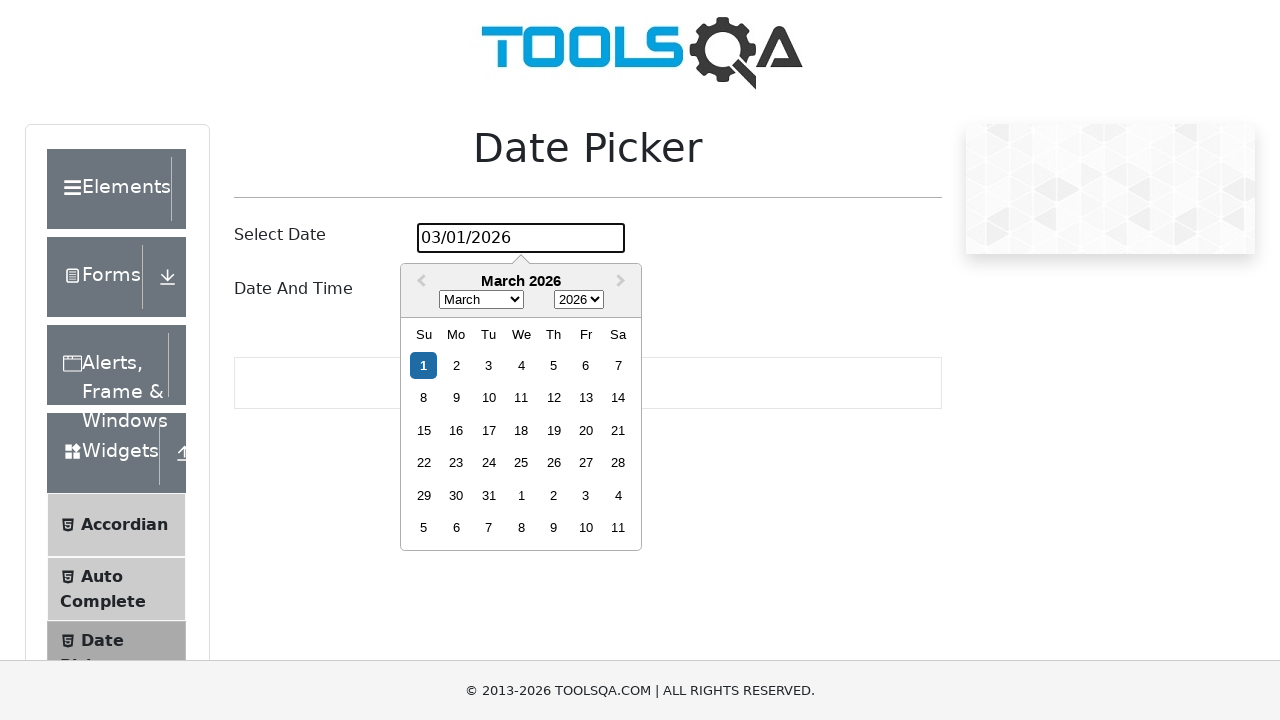

Located October 2024 day elements (found 0 elements)
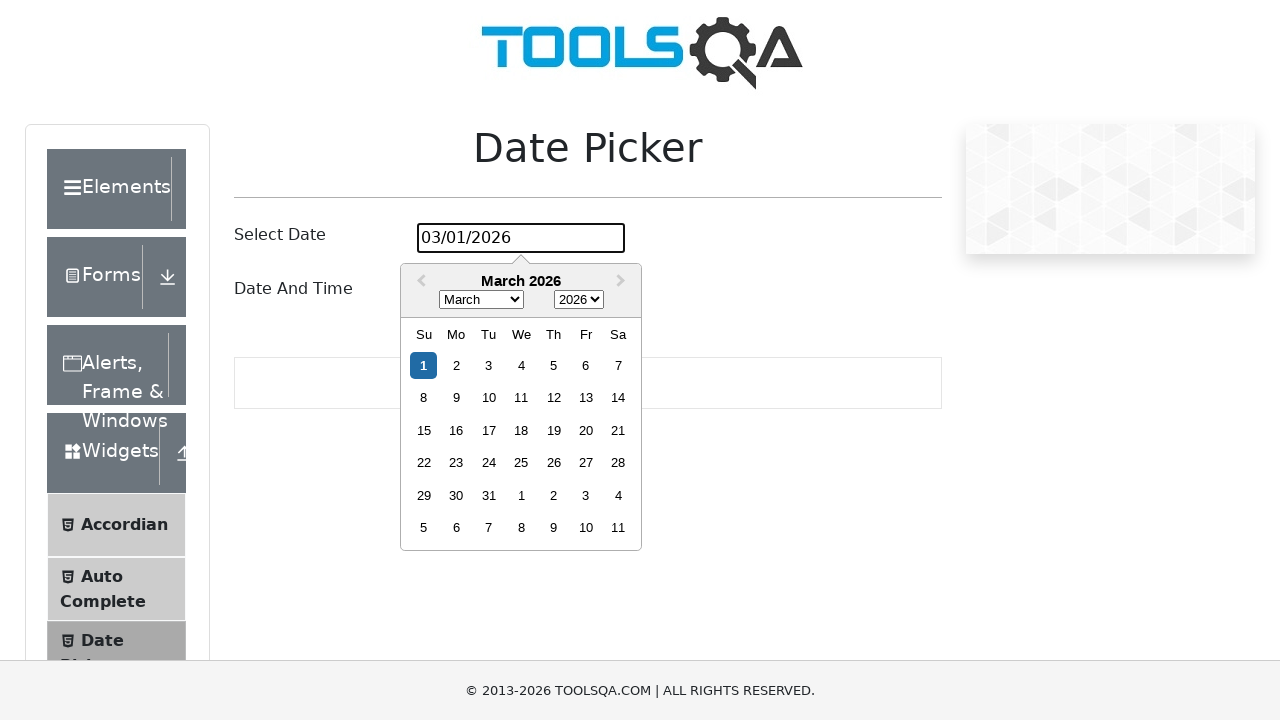

Day 5 not found in October 2024 calendar
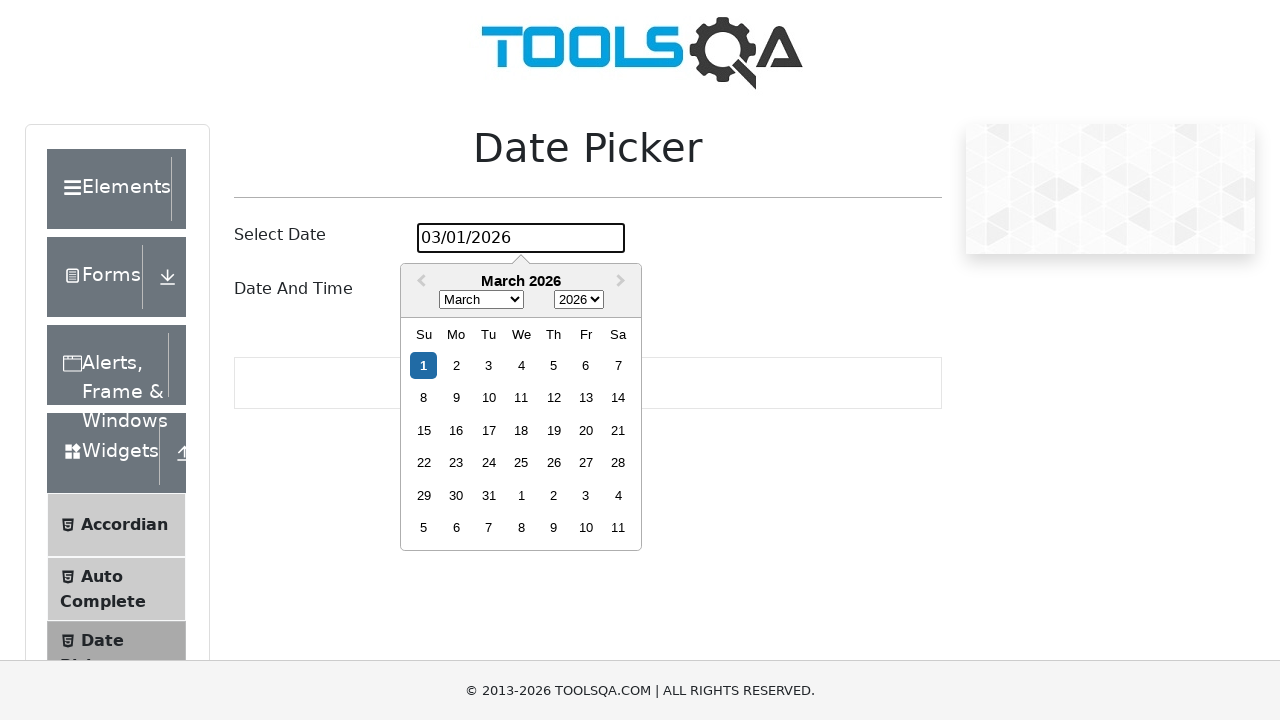

Waited 1000ms between day selection attempts
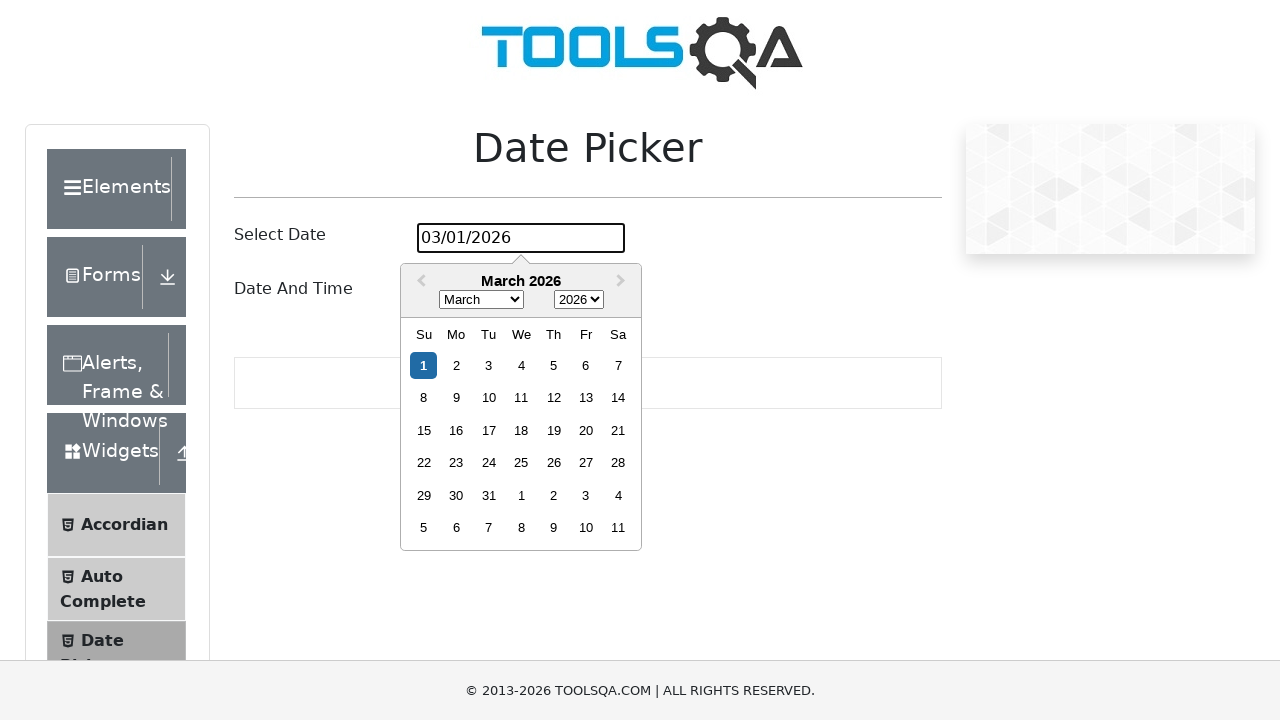

Clicked date picker input to reopen calendar for day 6 at (521, 238) on #datePickerMonthYearInput
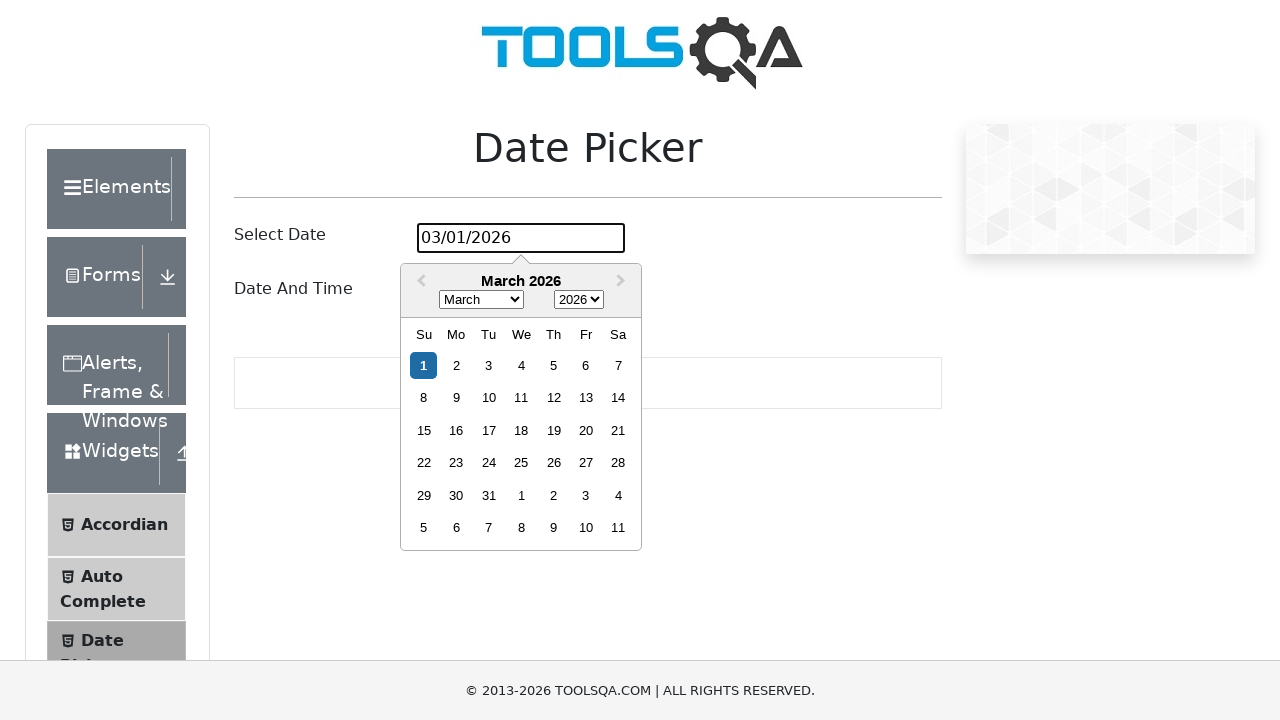

Waited 500ms for calendar to stabilize
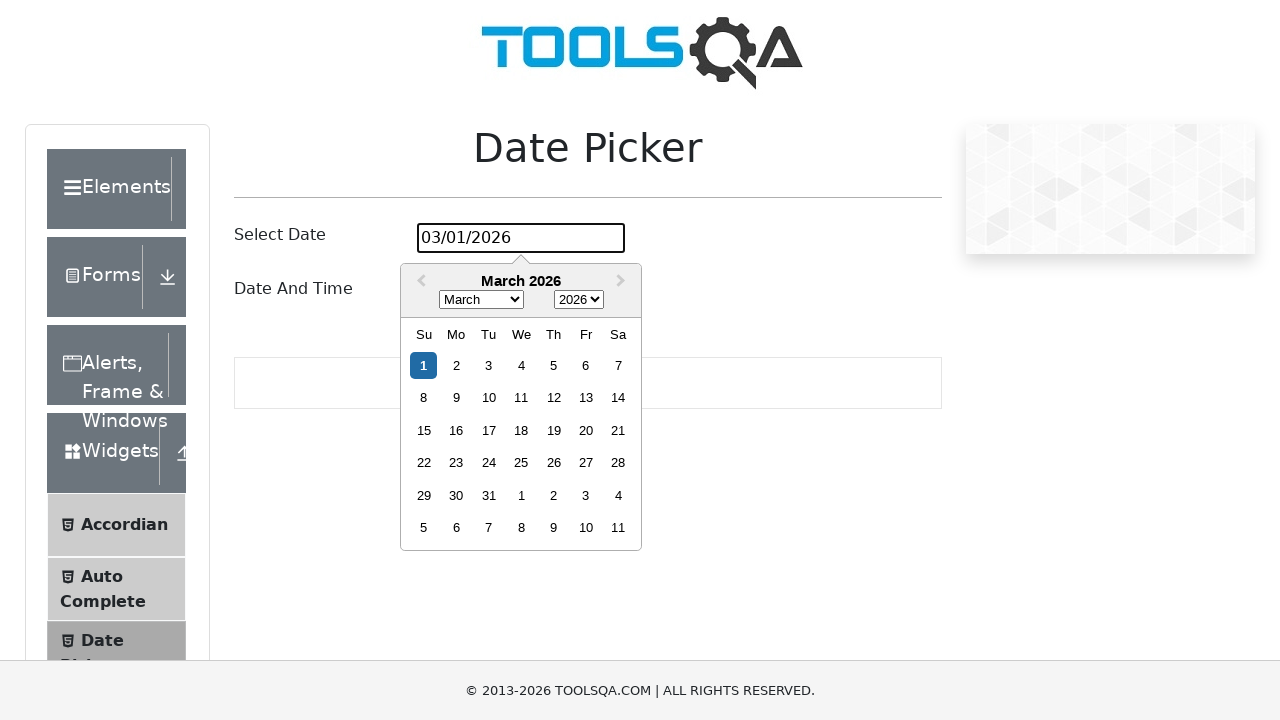

Located October 2024 day elements (found 0 elements)
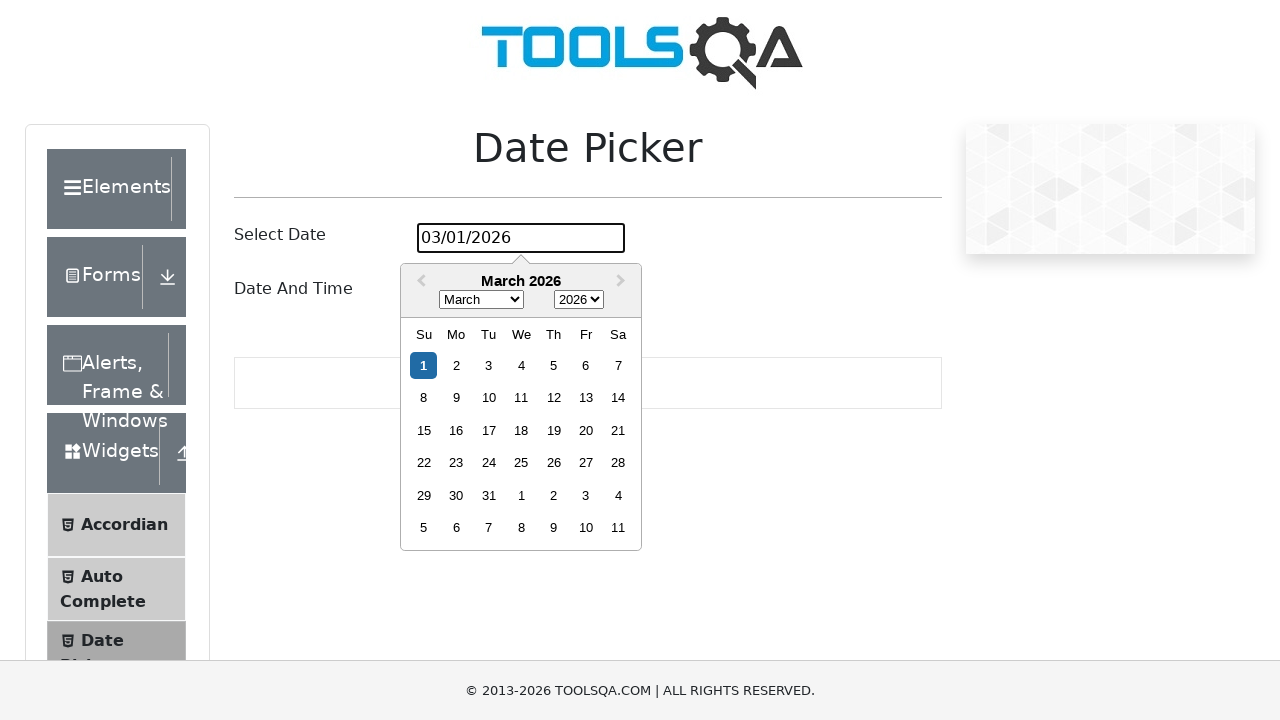

Day 6 not found in October 2024 calendar
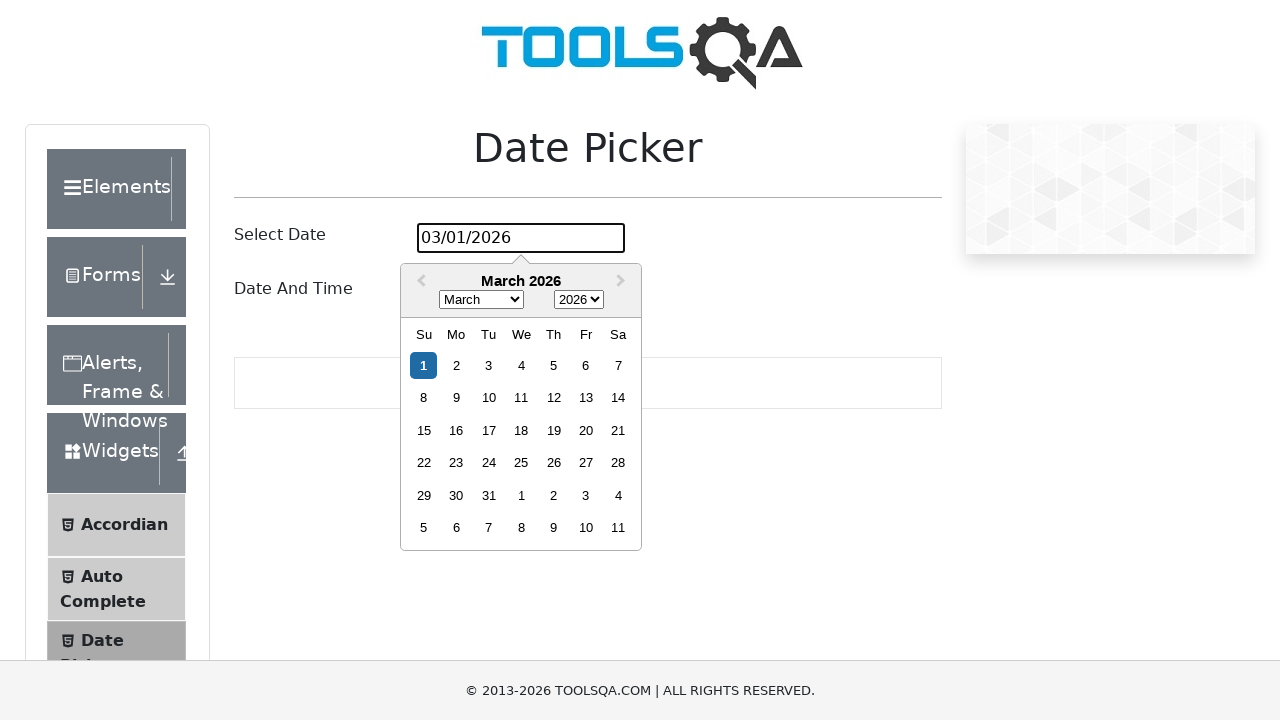

Waited 1000ms between day selection attempts
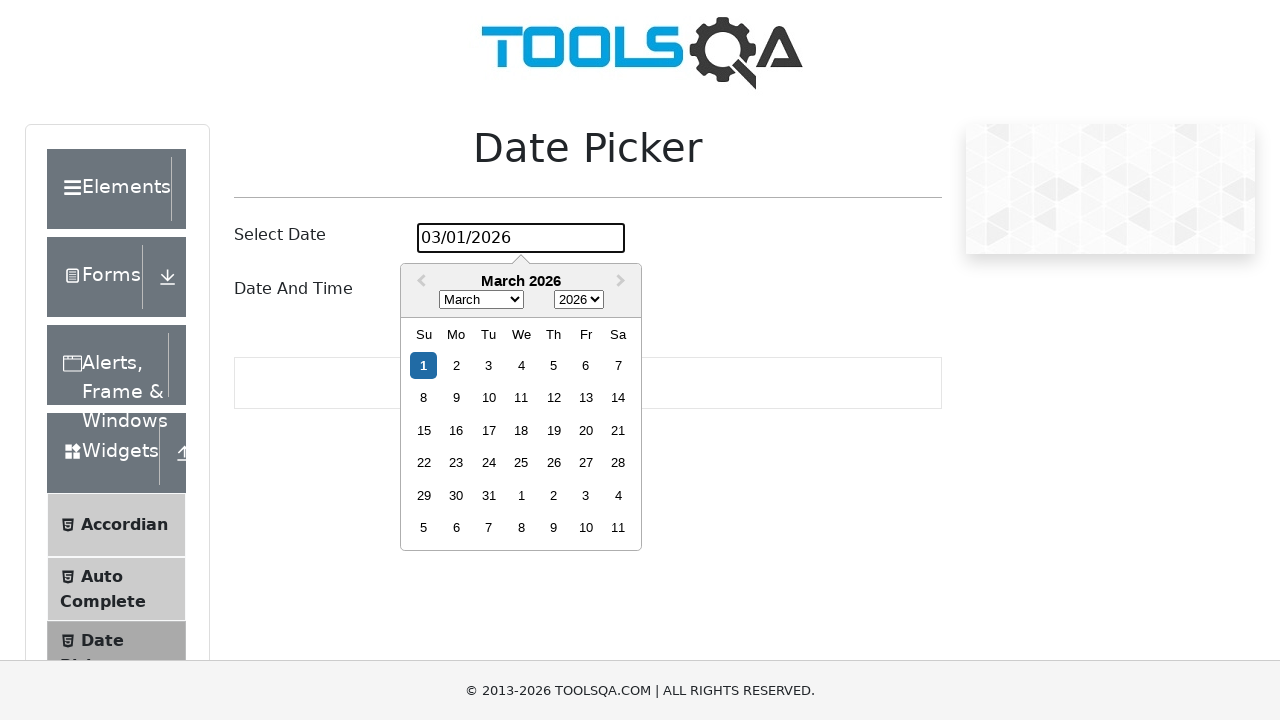

Clicked date picker input to reopen calendar for day 7 at (521, 238) on #datePickerMonthYearInput
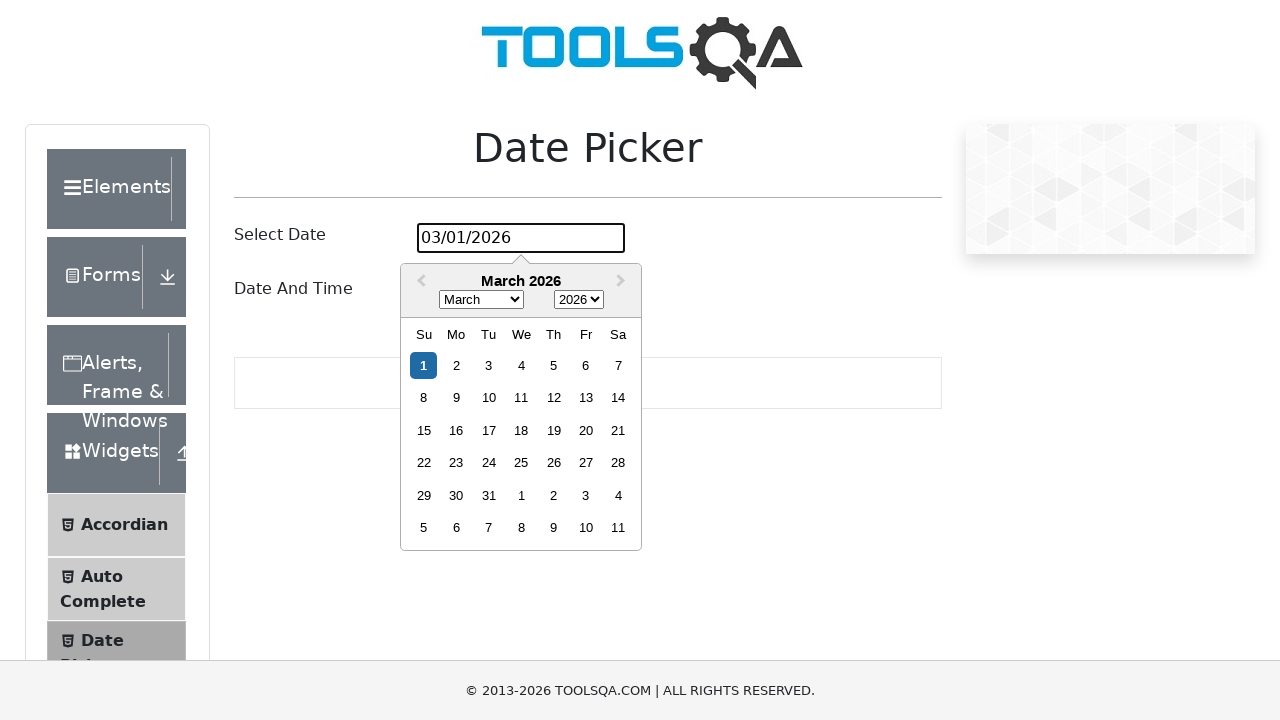

Waited 500ms for calendar to stabilize
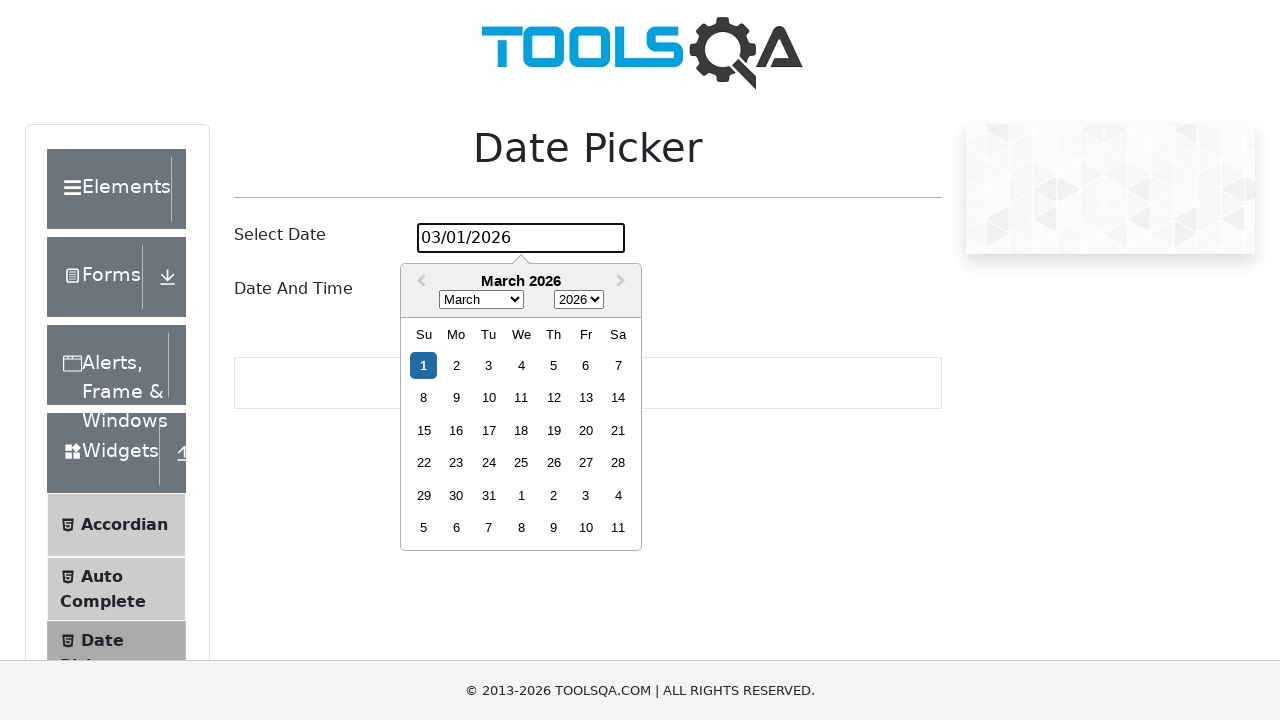

Located October 2024 day elements (found 0 elements)
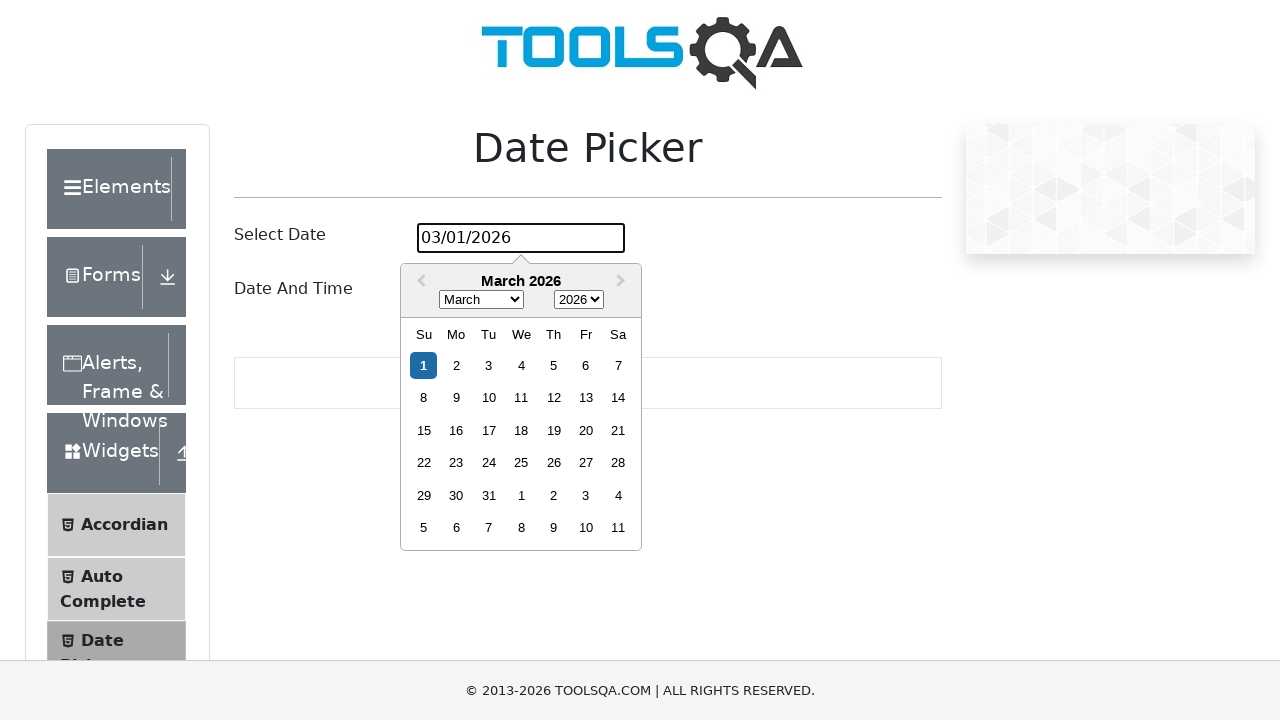

Day 7 not found in October 2024 calendar
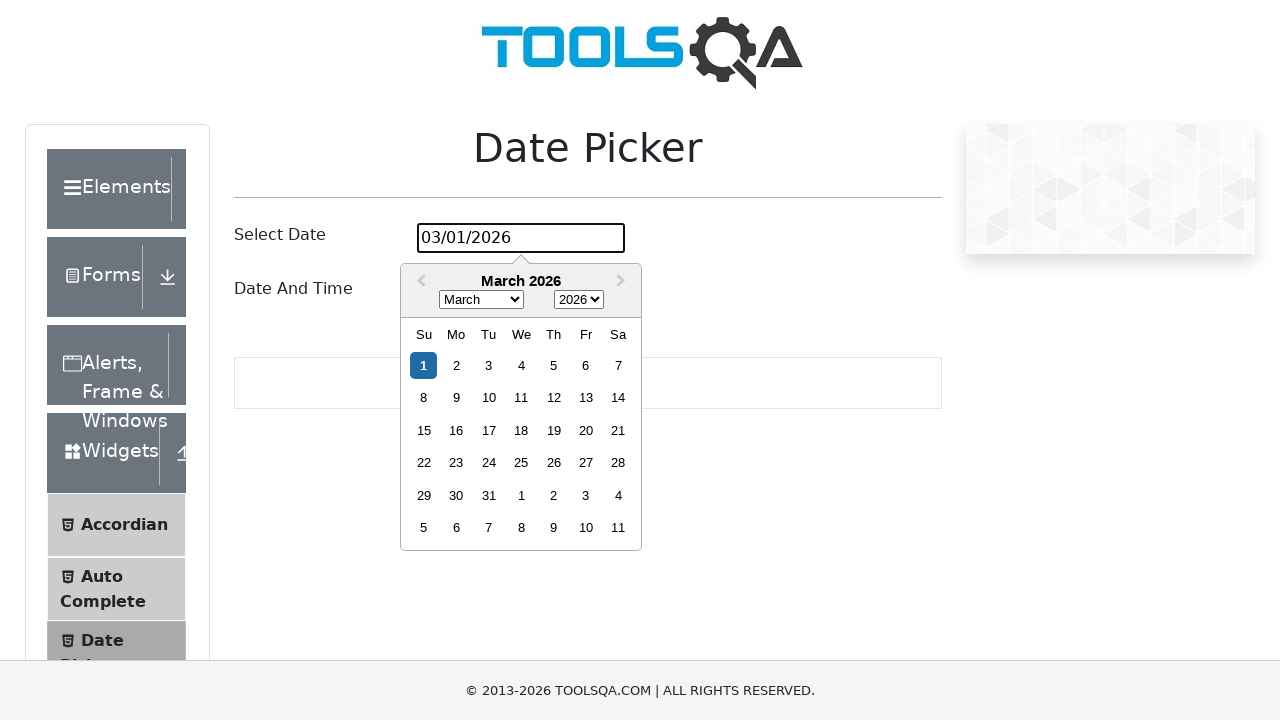

Waited 1000ms between day selection attempts
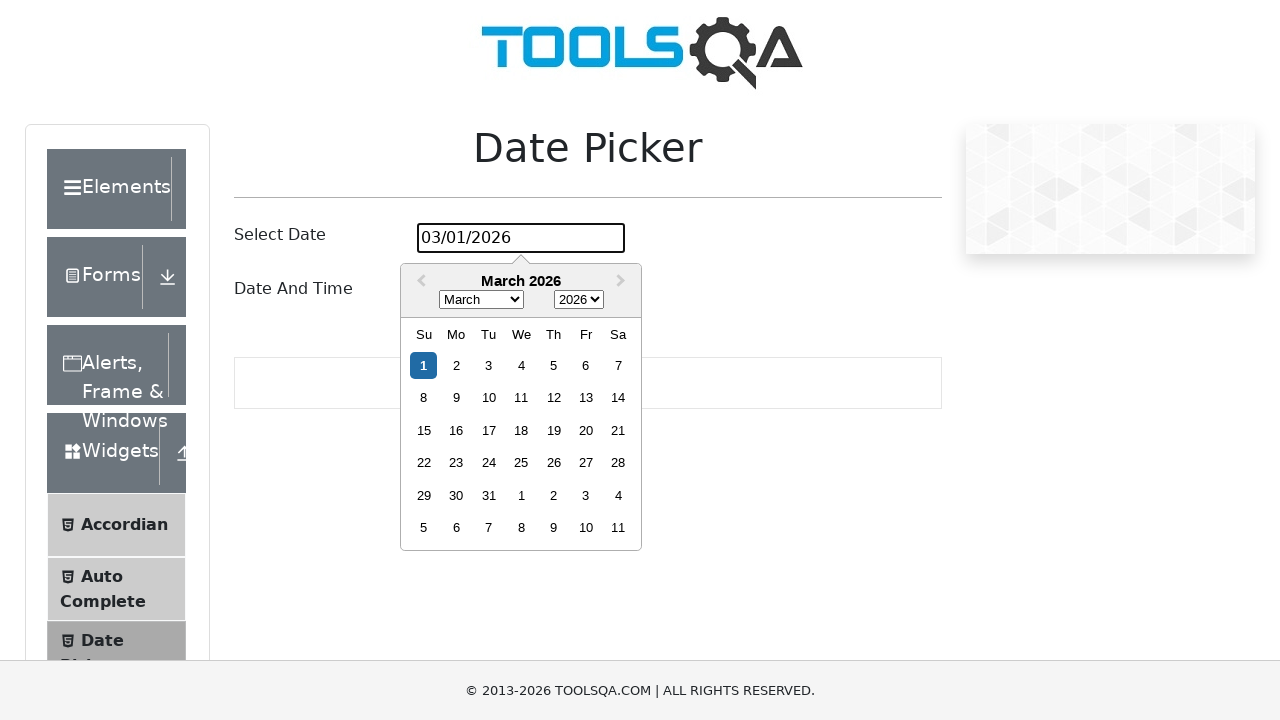

Clicked date picker input to reopen calendar for day 8 at (521, 238) on #datePickerMonthYearInput
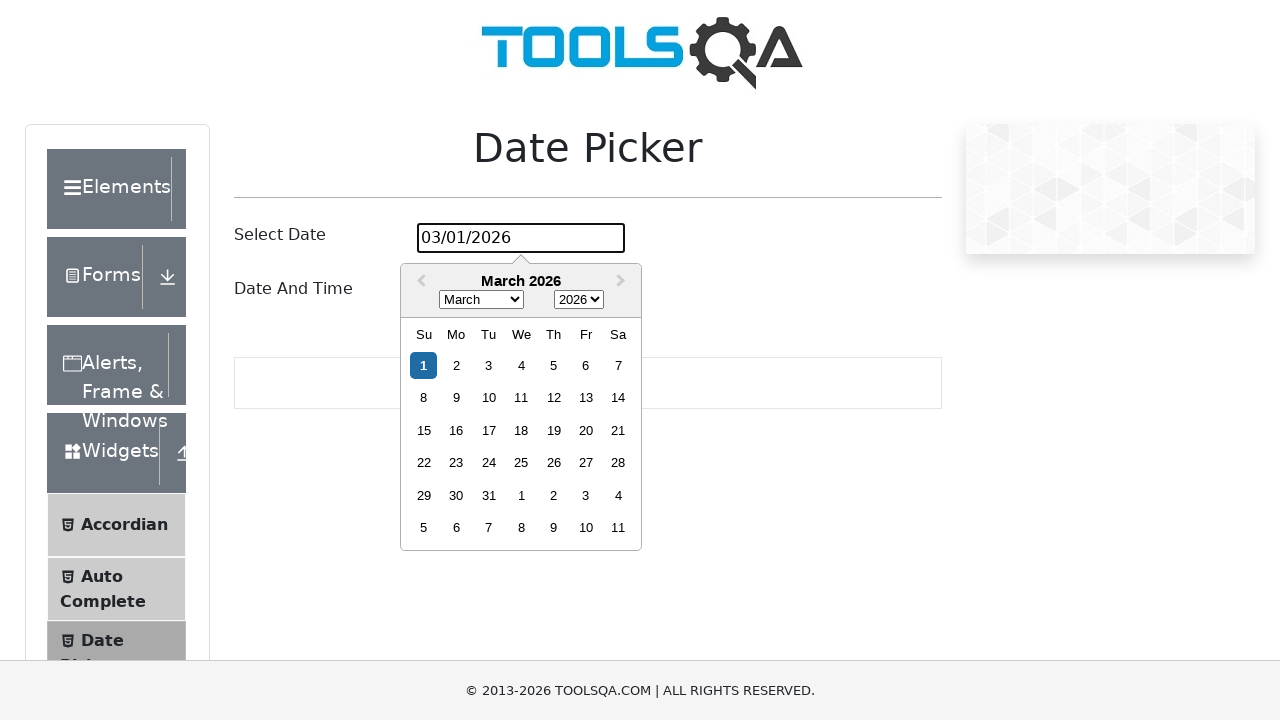

Waited 500ms for calendar to stabilize
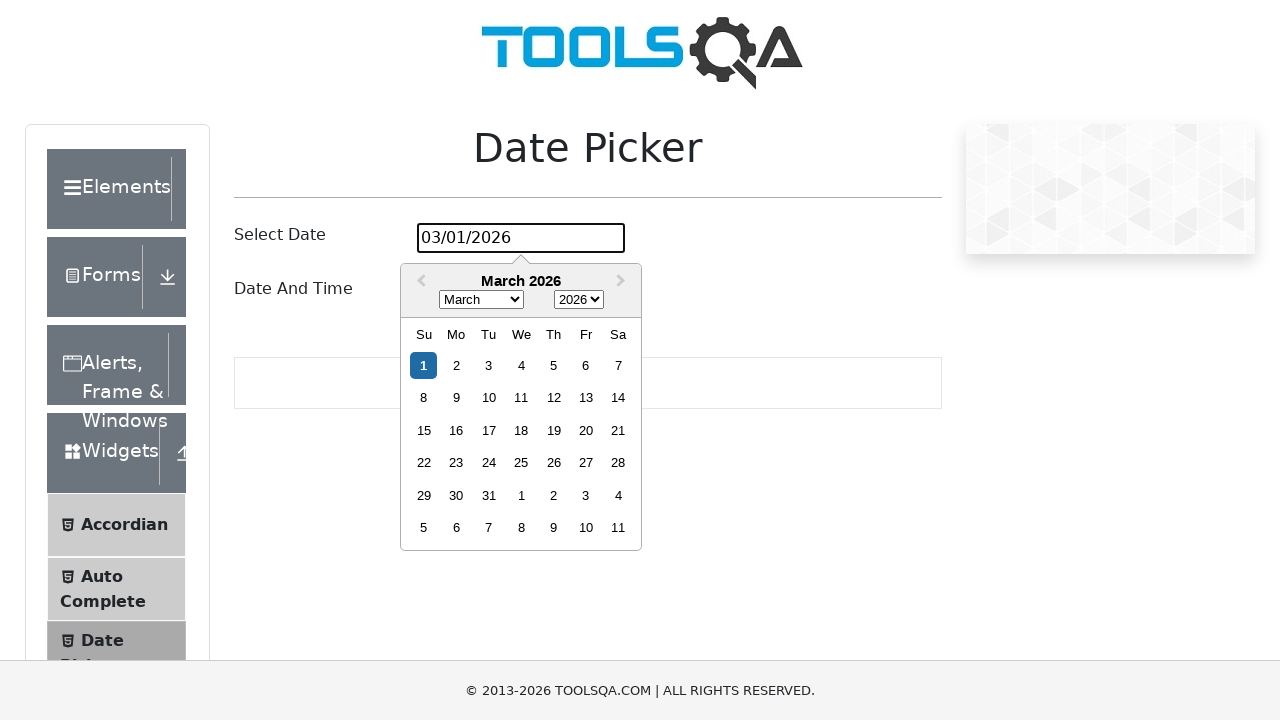

Located October 2024 day elements (found 0 elements)
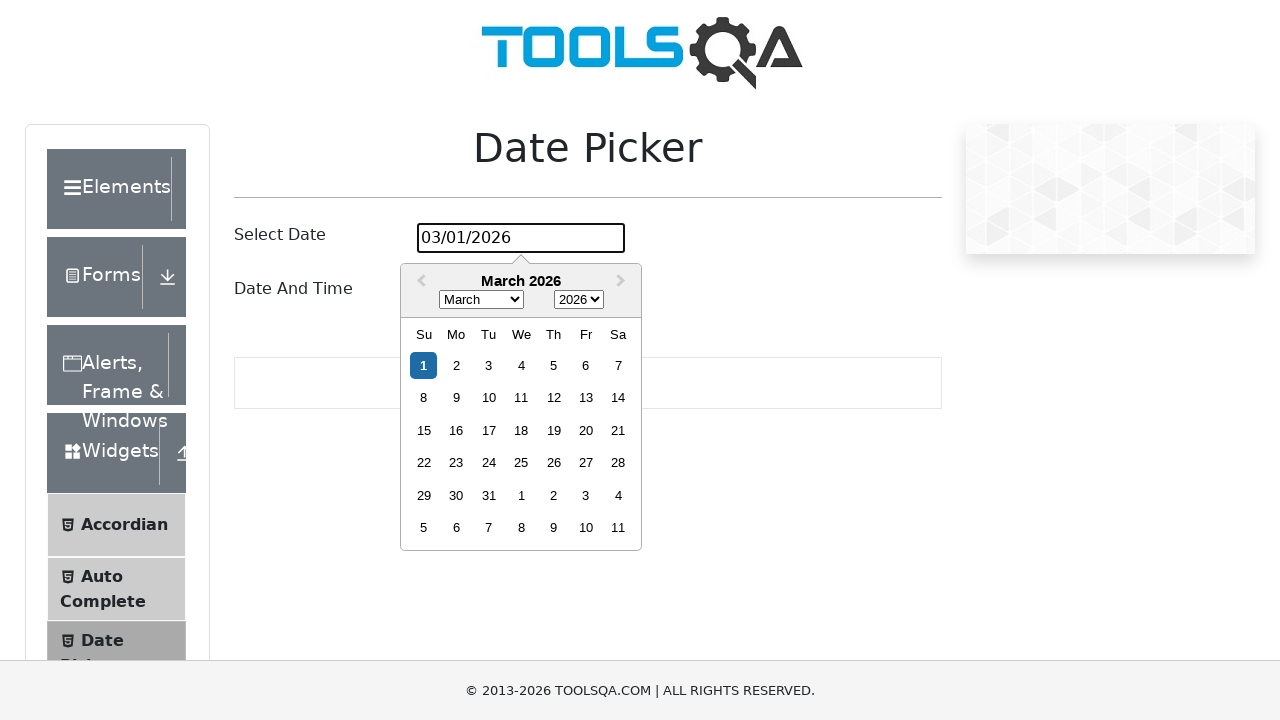

Day 8 not found in October 2024 calendar
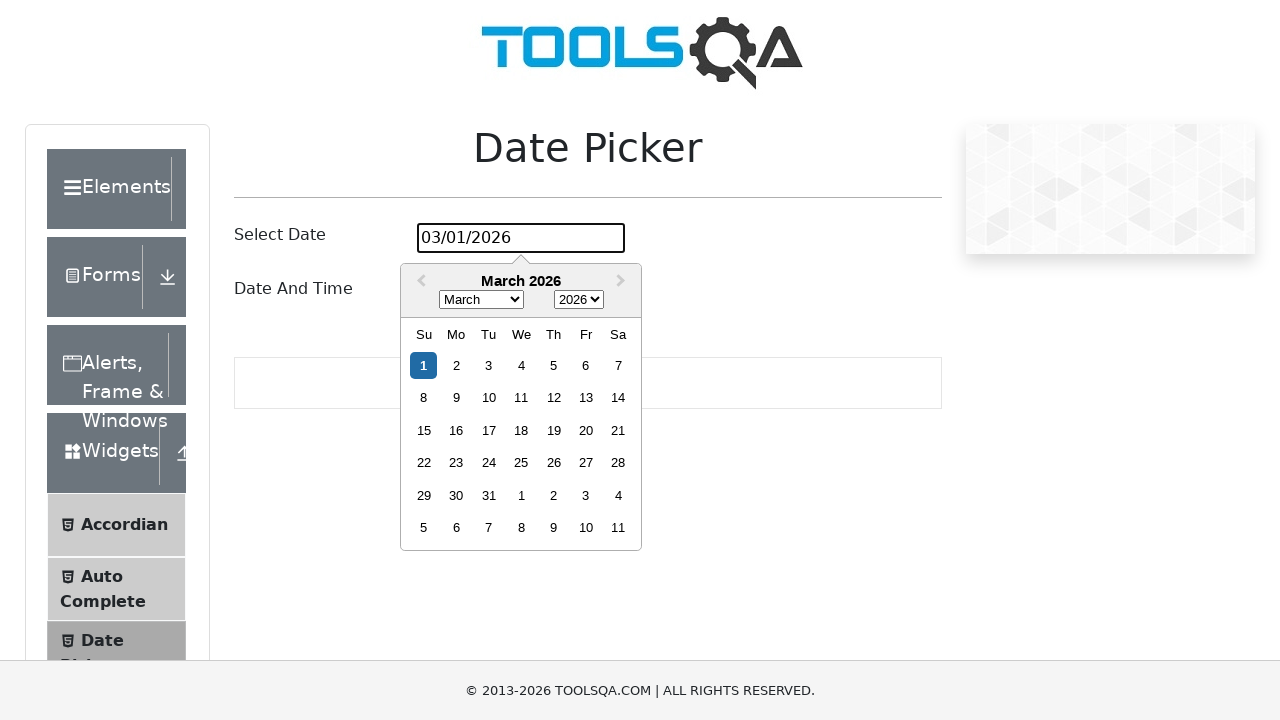

Waited 1000ms between day selection attempts
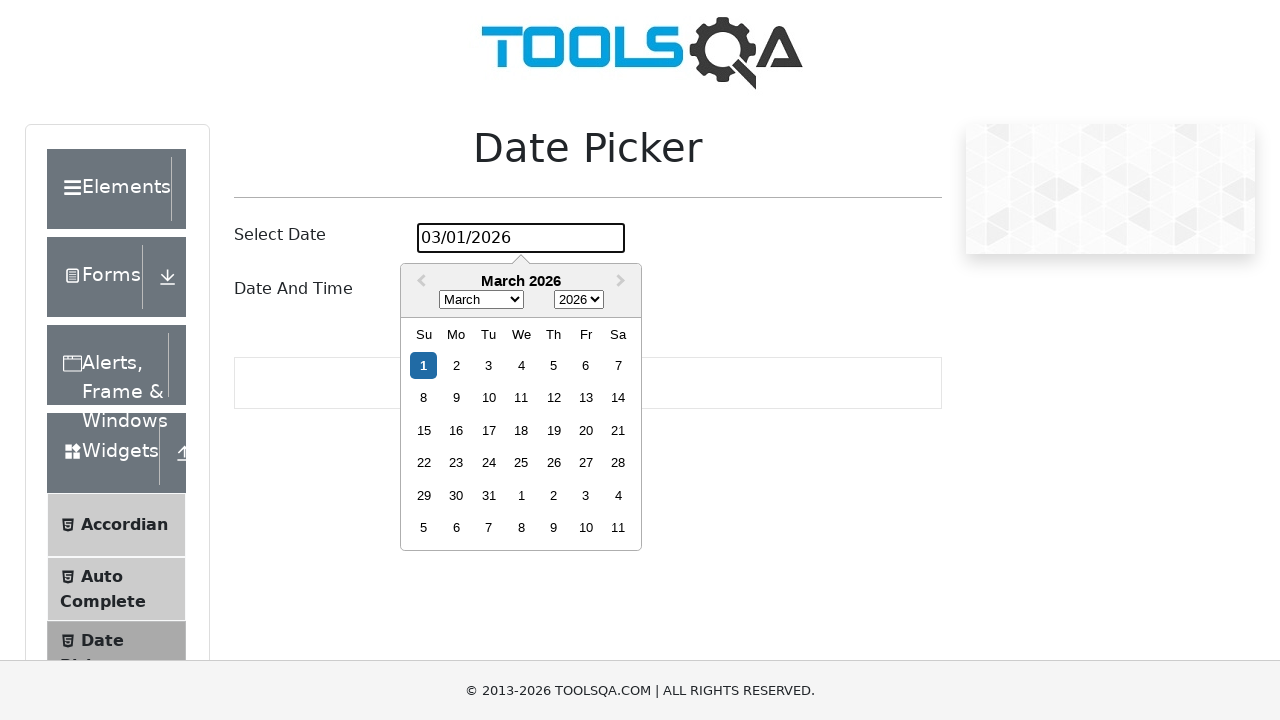

Clicked date picker input to reopen calendar for day 9 at (521, 238) on #datePickerMonthYearInput
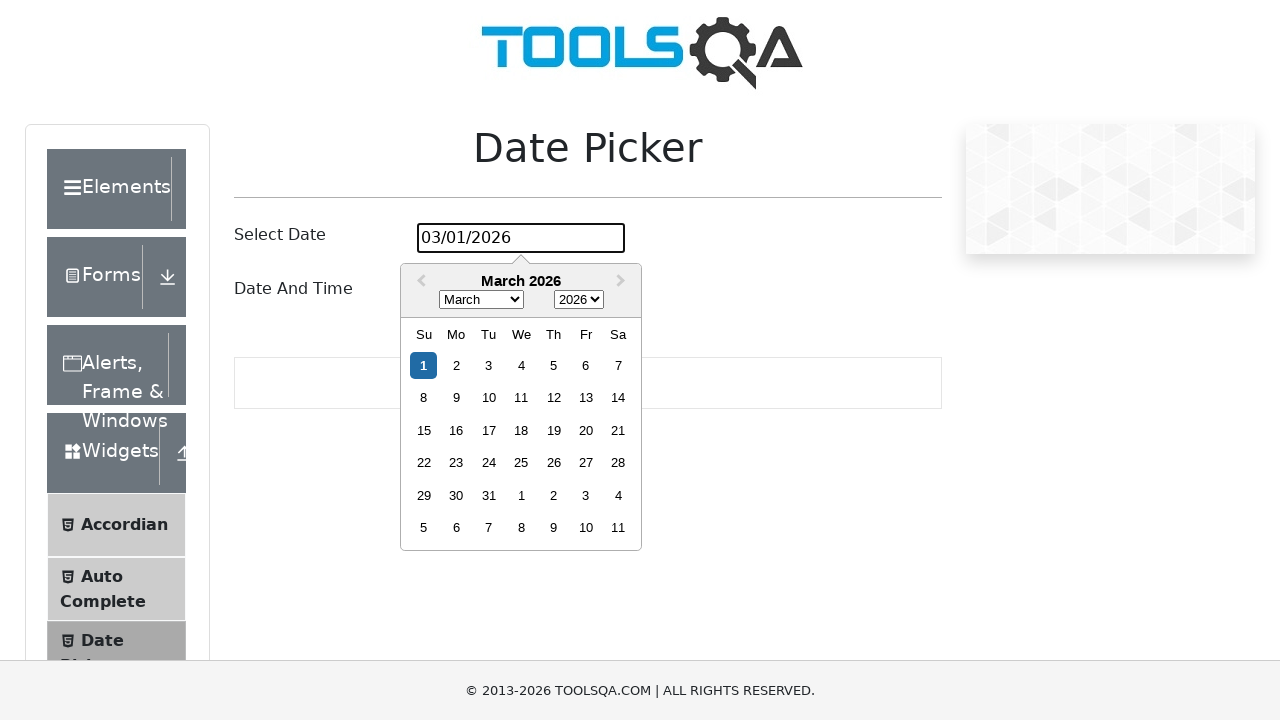

Waited 500ms for calendar to stabilize
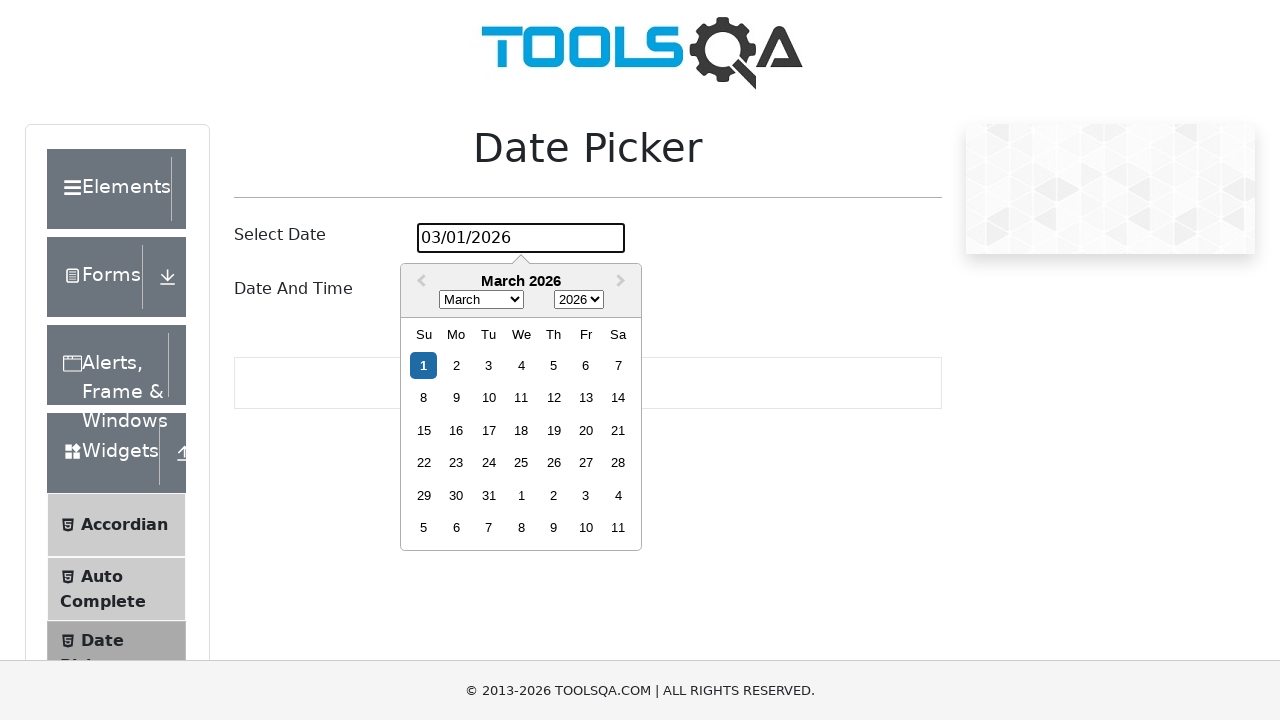

Located October 2024 day elements (found 0 elements)
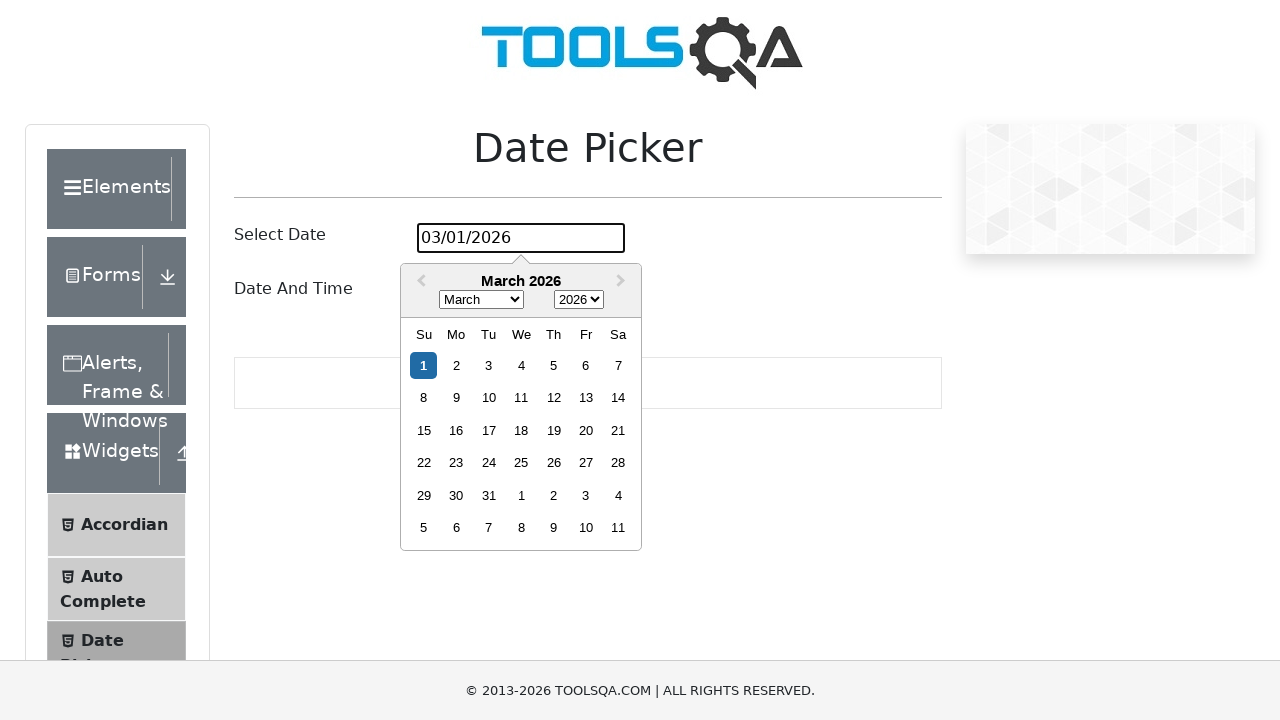

Day 9 not found in October 2024 calendar
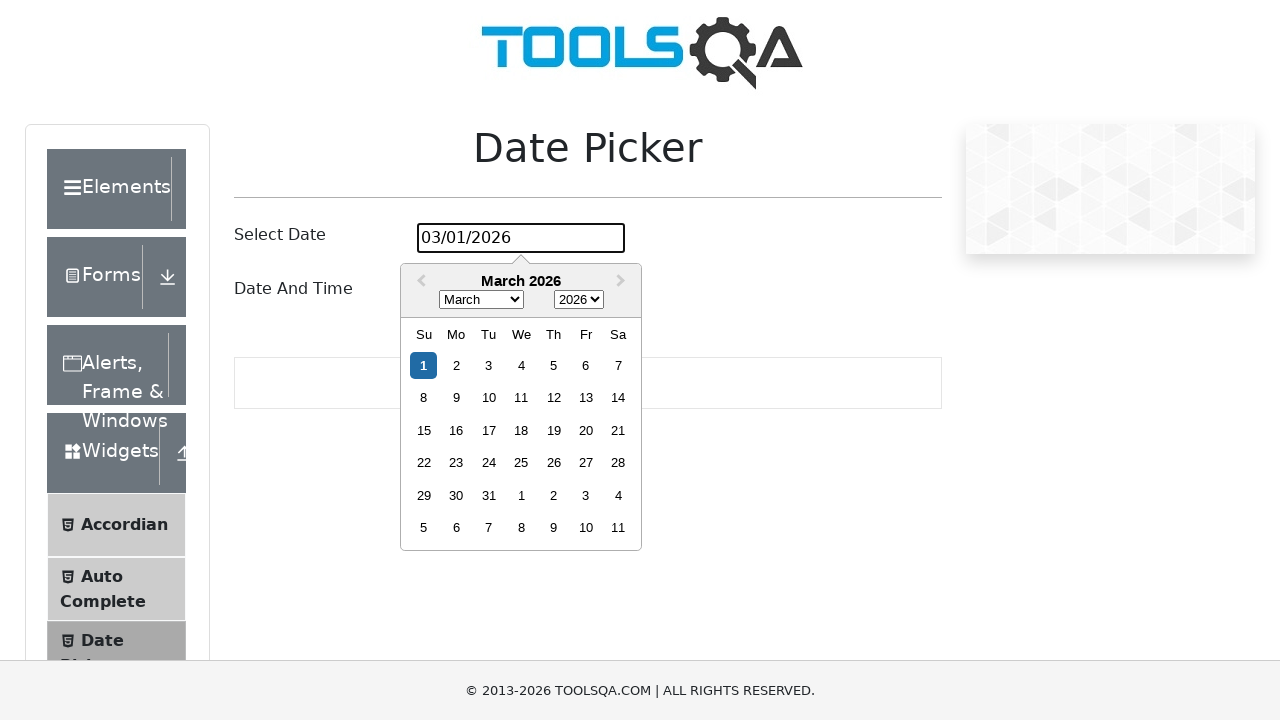

Waited 1000ms between day selection attempts
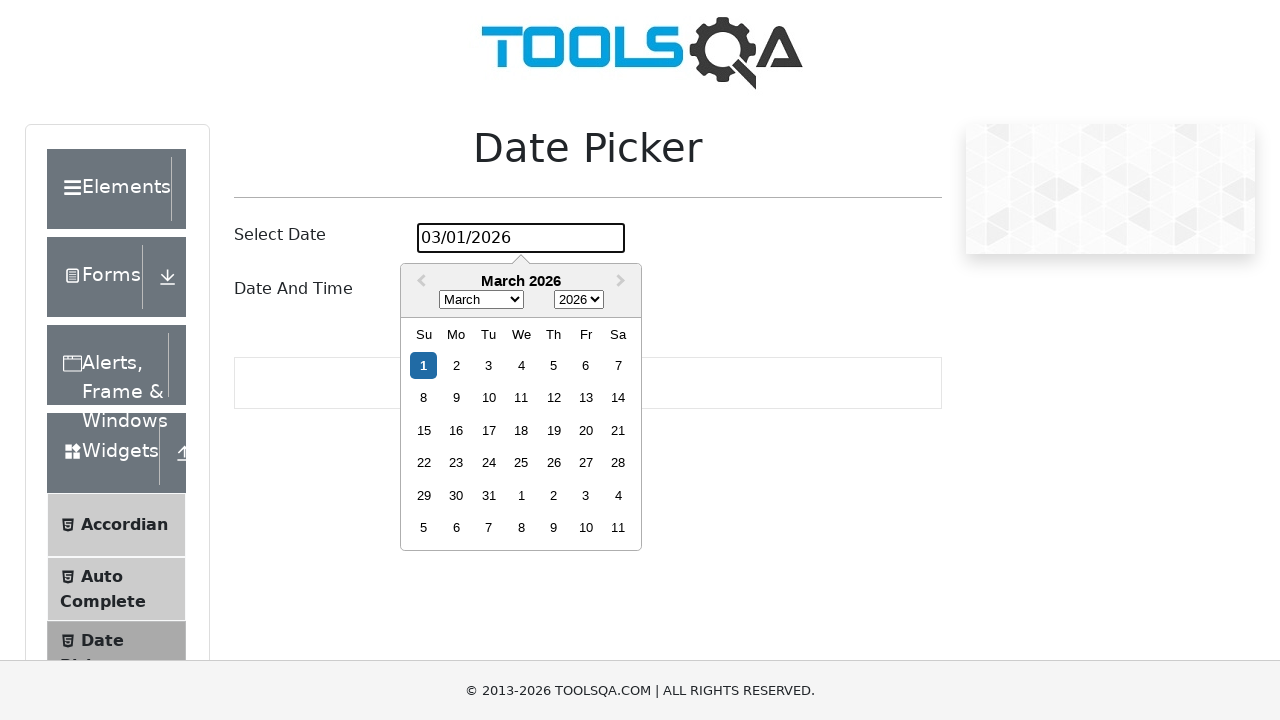

Clicked date picker input to reopen calendar for day 10 at (521, 238) on #datePickerMonthYearInput
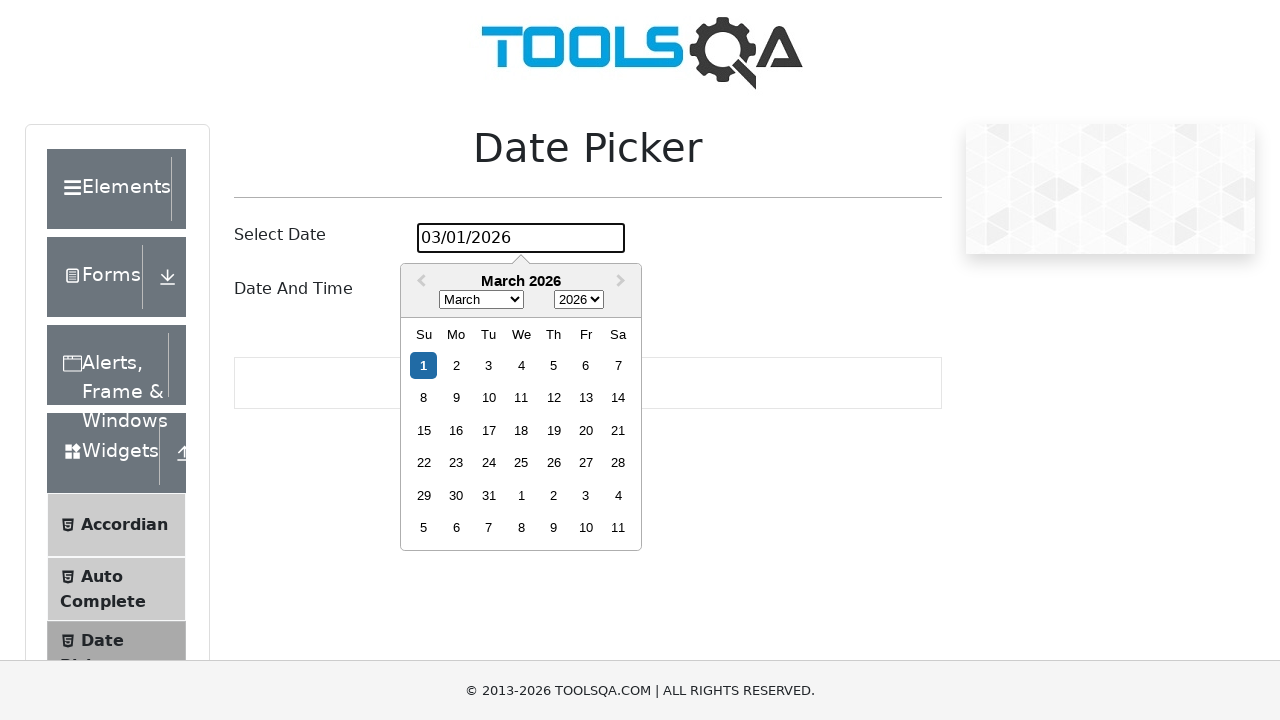

Waited 500ms for calendar to stabilize
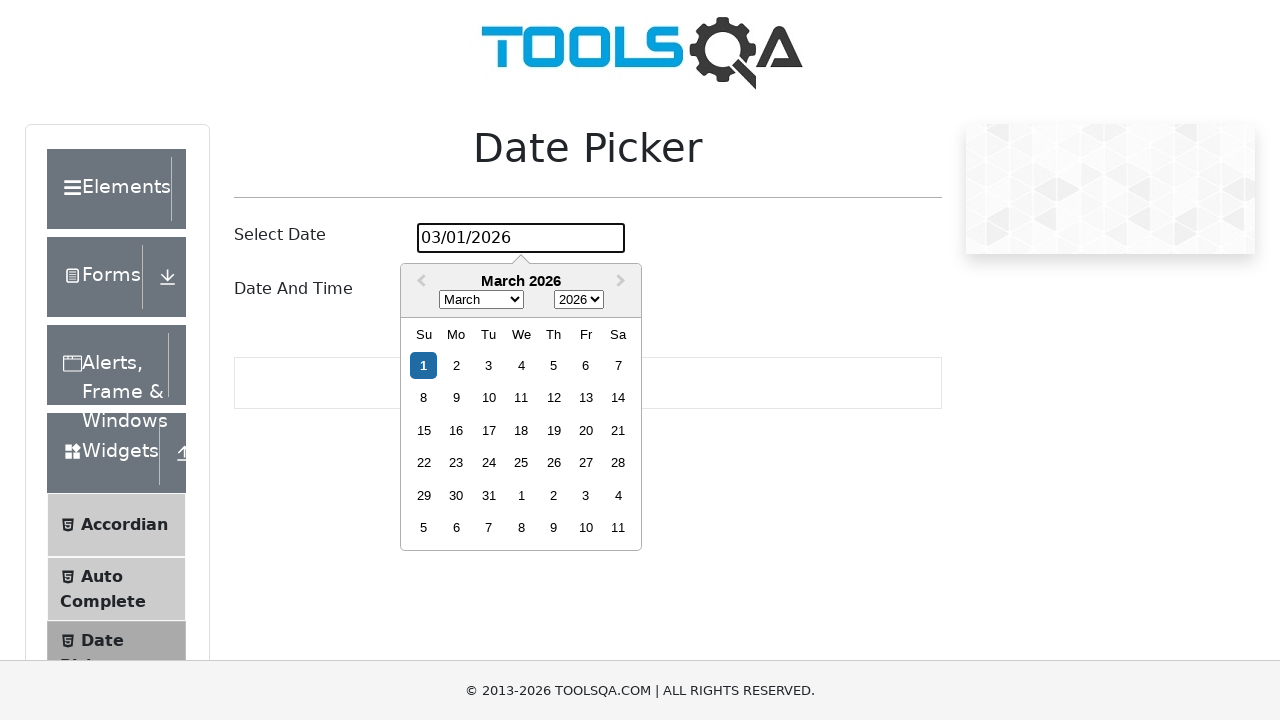

Located October 2024 day elements (found 0 elements)
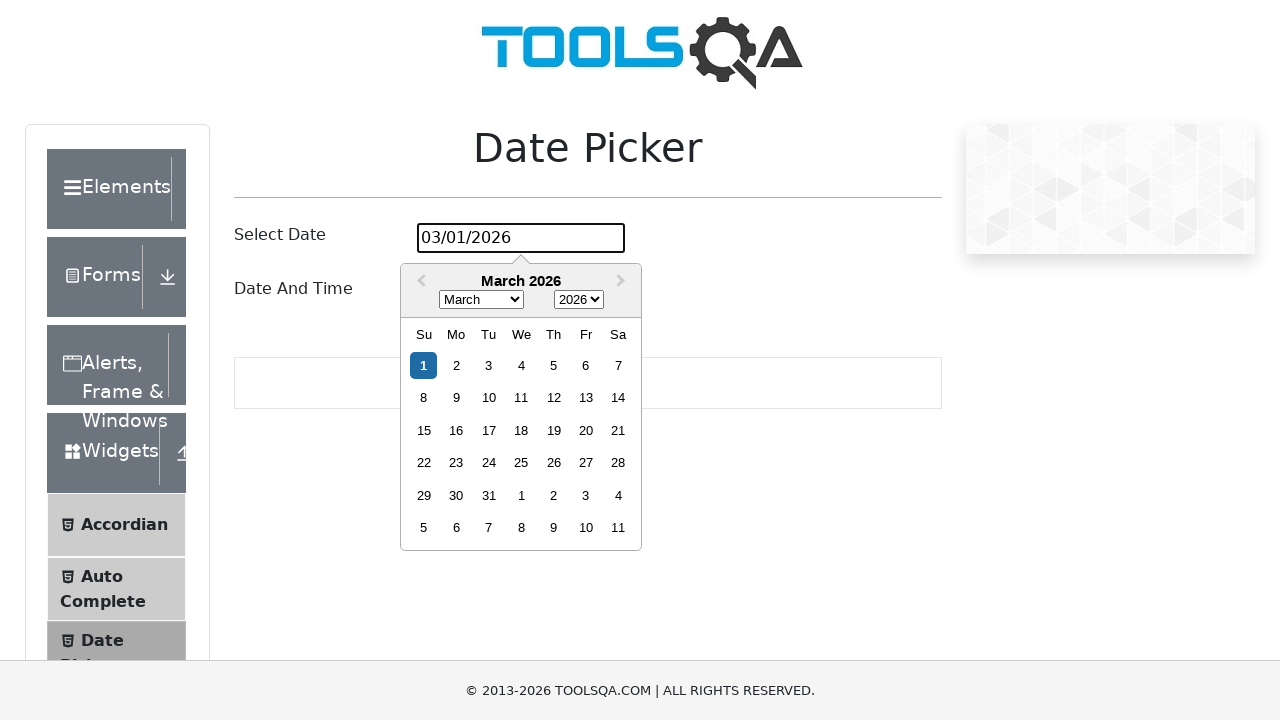

Day 10 not found in October 2024 calendar
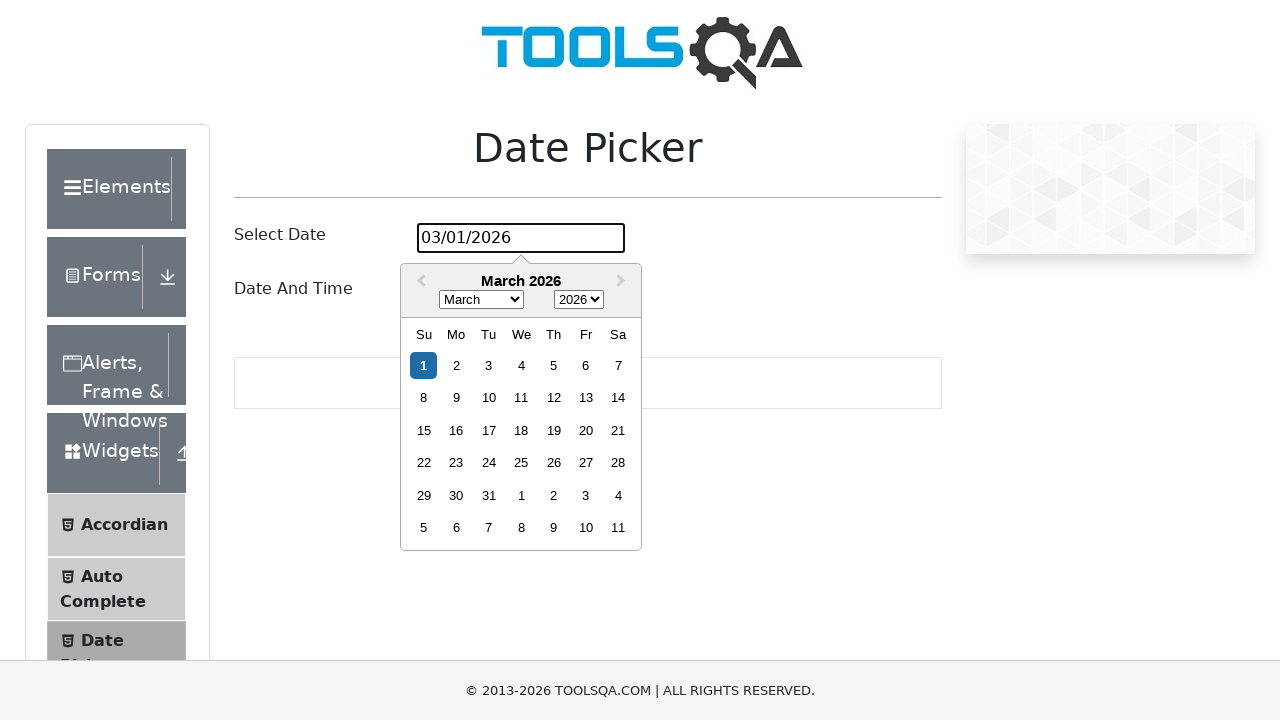

Waited 1000ms between day selection attempts
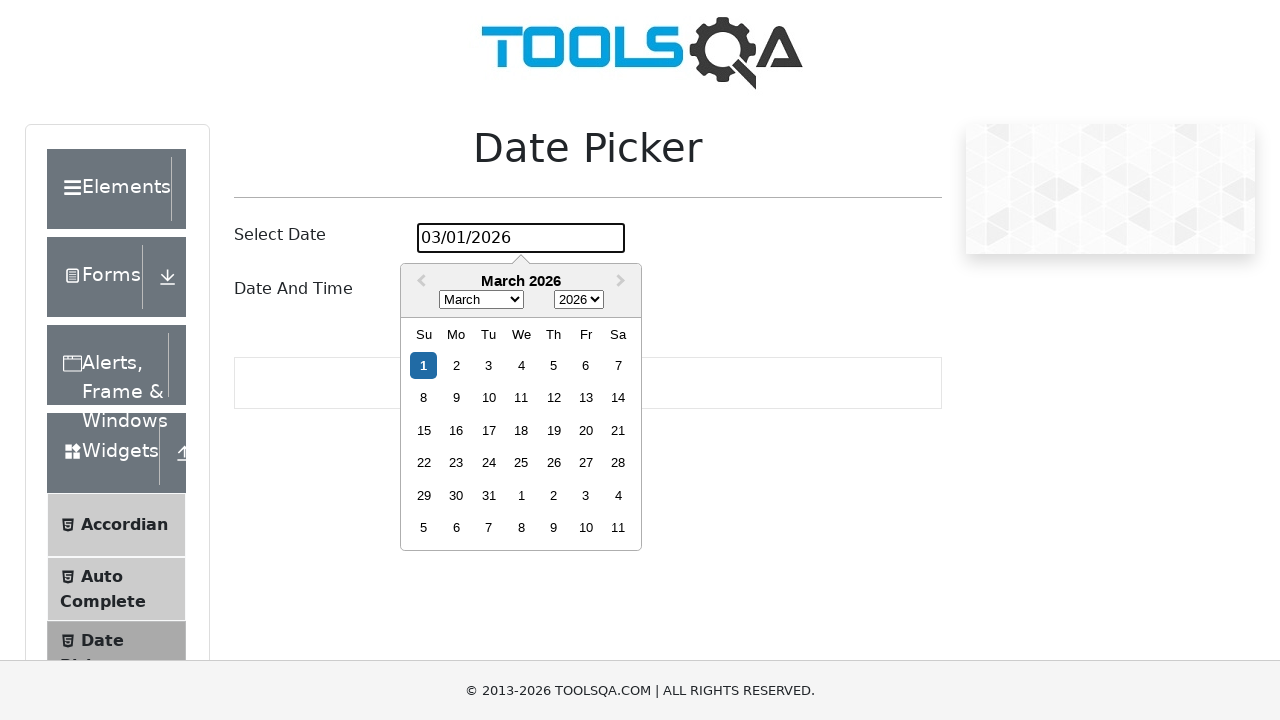

Clicked date picker input to reopen calendar for day 11 at (521, 238) on #datePickerMonthYearInput
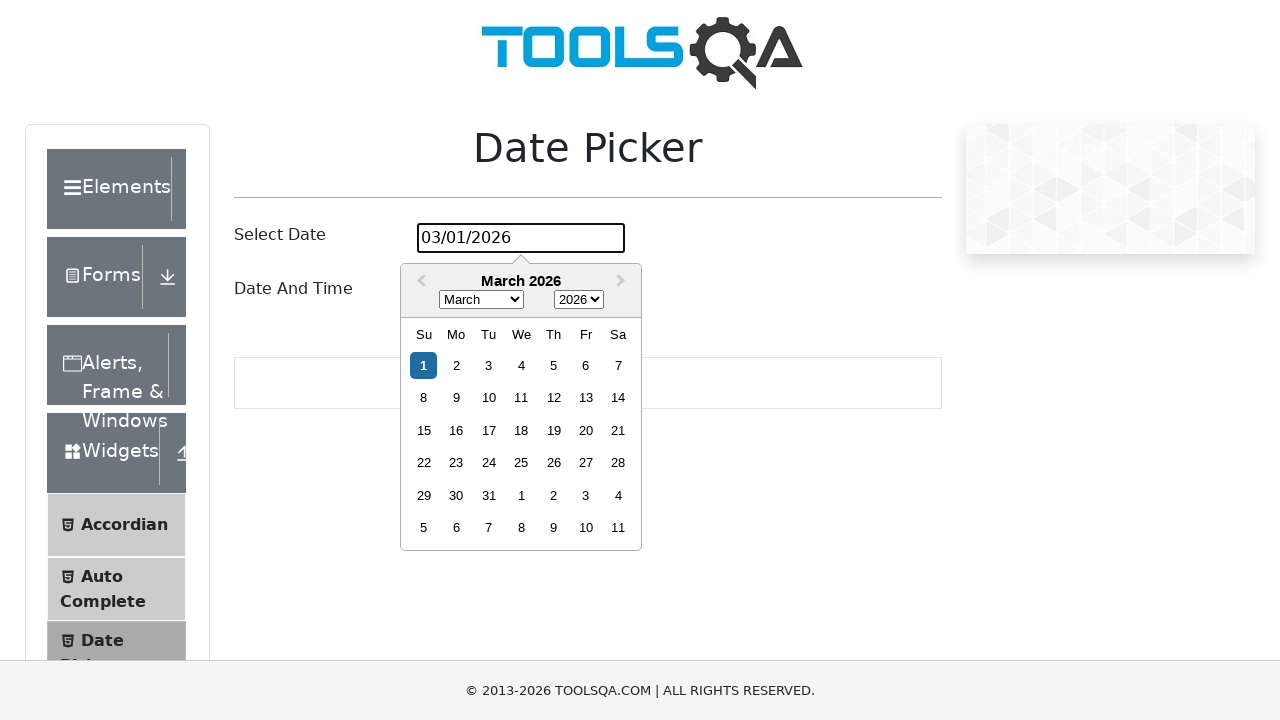

Waited 500ms for calendar to stabilize
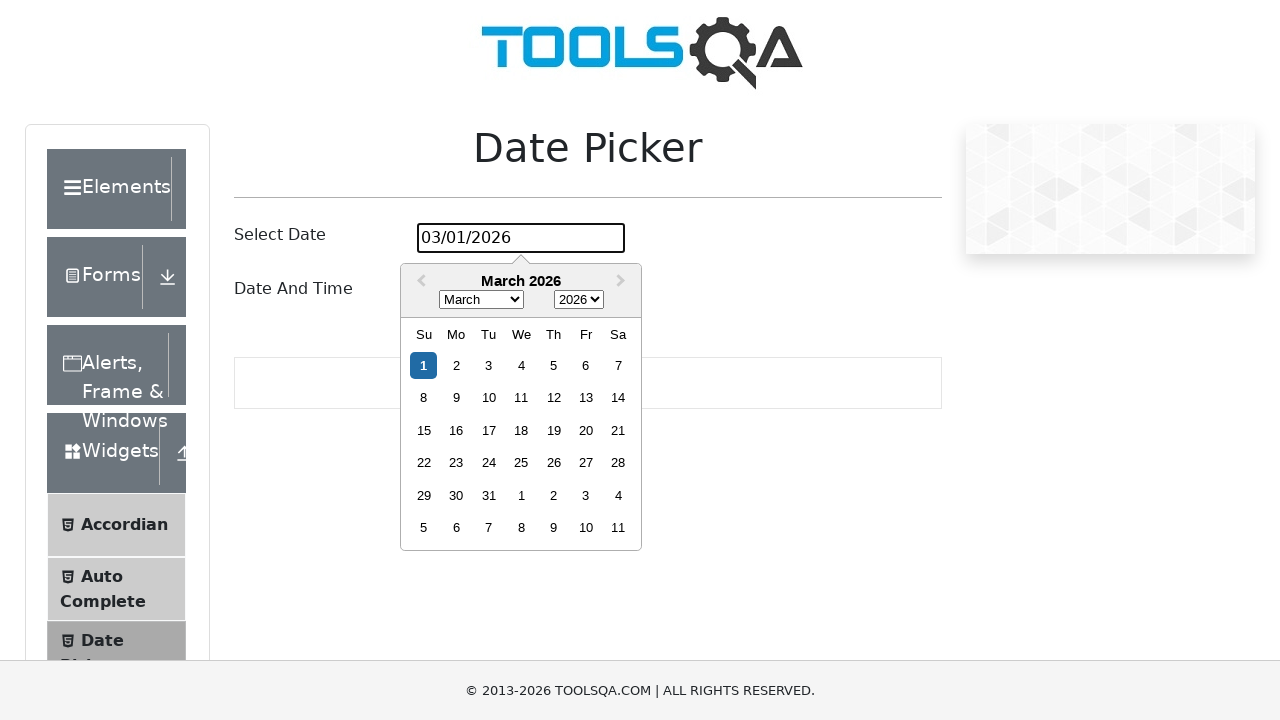

Located October 2024 day elements (found 0 elements)
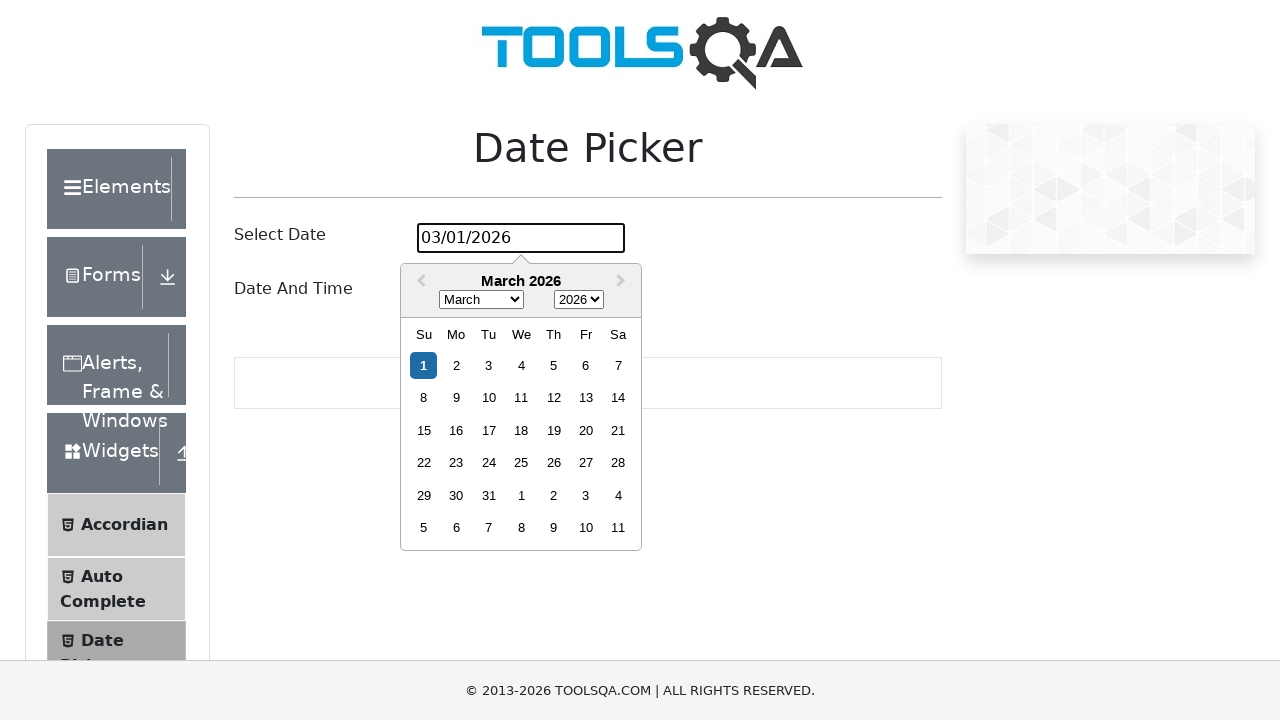

Day 11 not found in October 2024 calendar
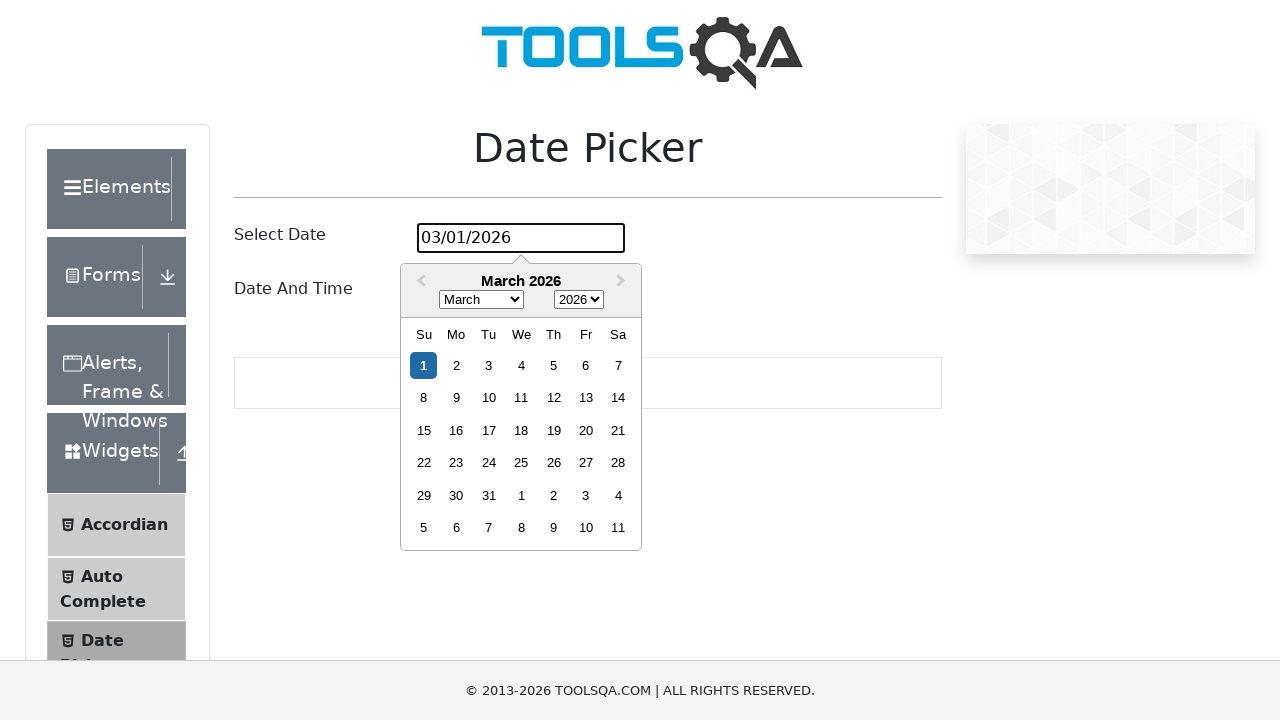

Waited 1000ms between day selection attempts
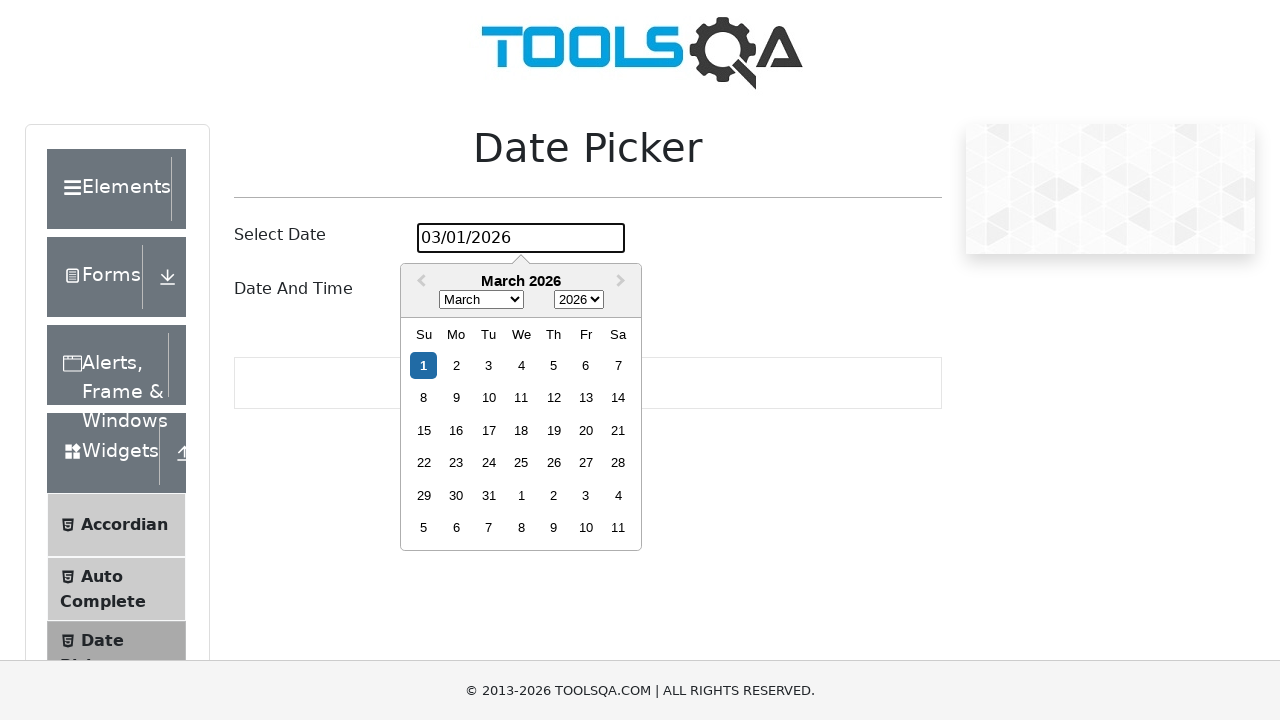

Clicked date picker input to reopen calendar for day 12 at (521, 238) on #datePickerMonthYearInput
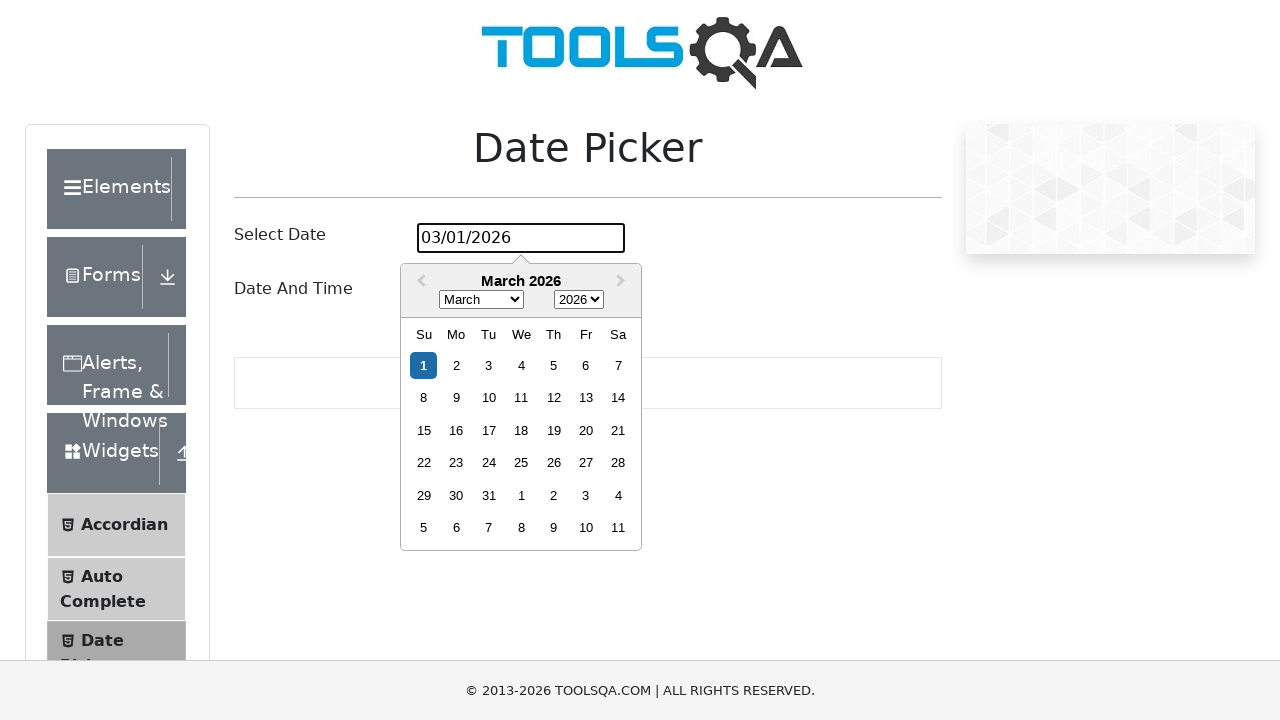

Waited 500ms for calendar to stabilize
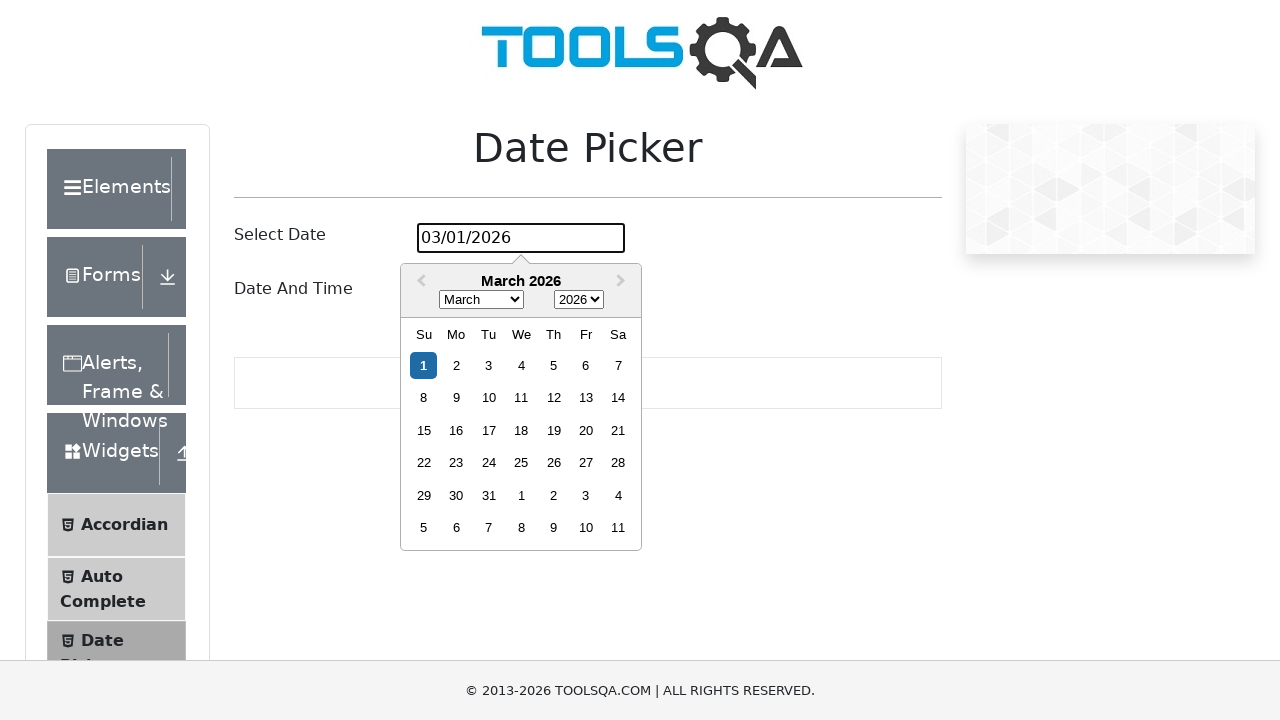

Located October 2024 day elements (found 0 elements)
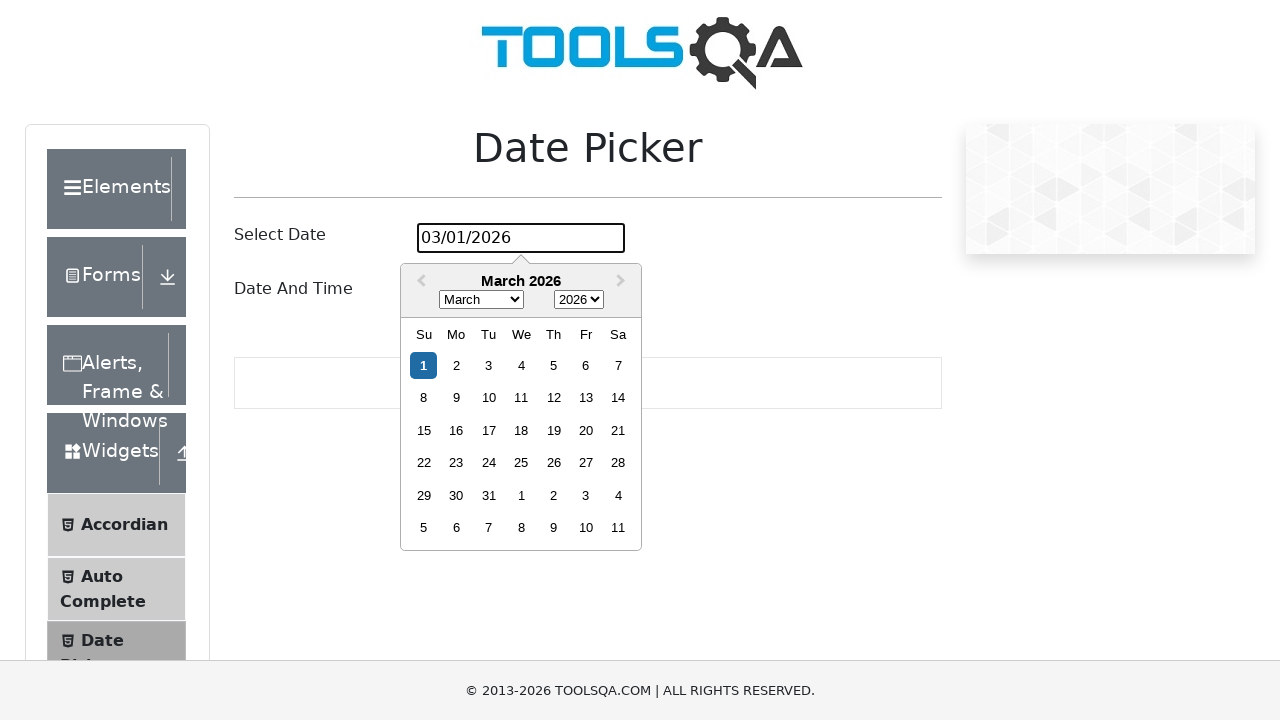

Day 12 not found in October 2024 calendar
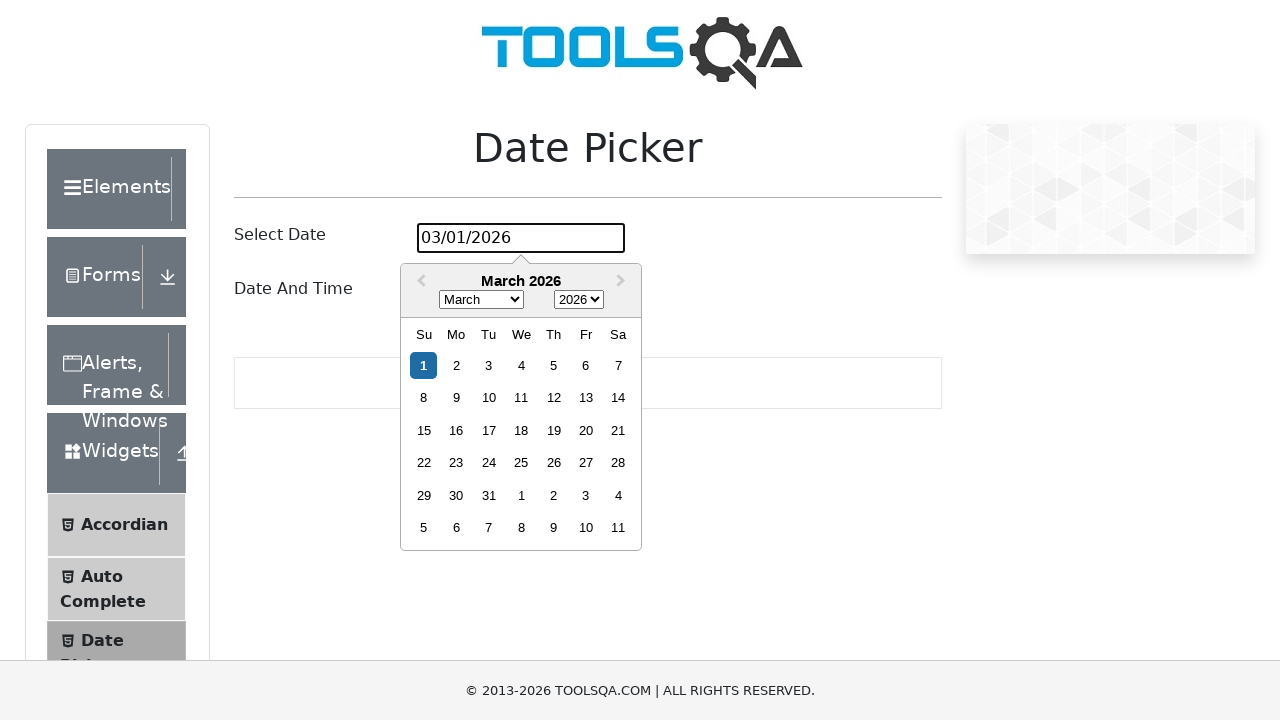

Waited 1000ms between day selection attempts
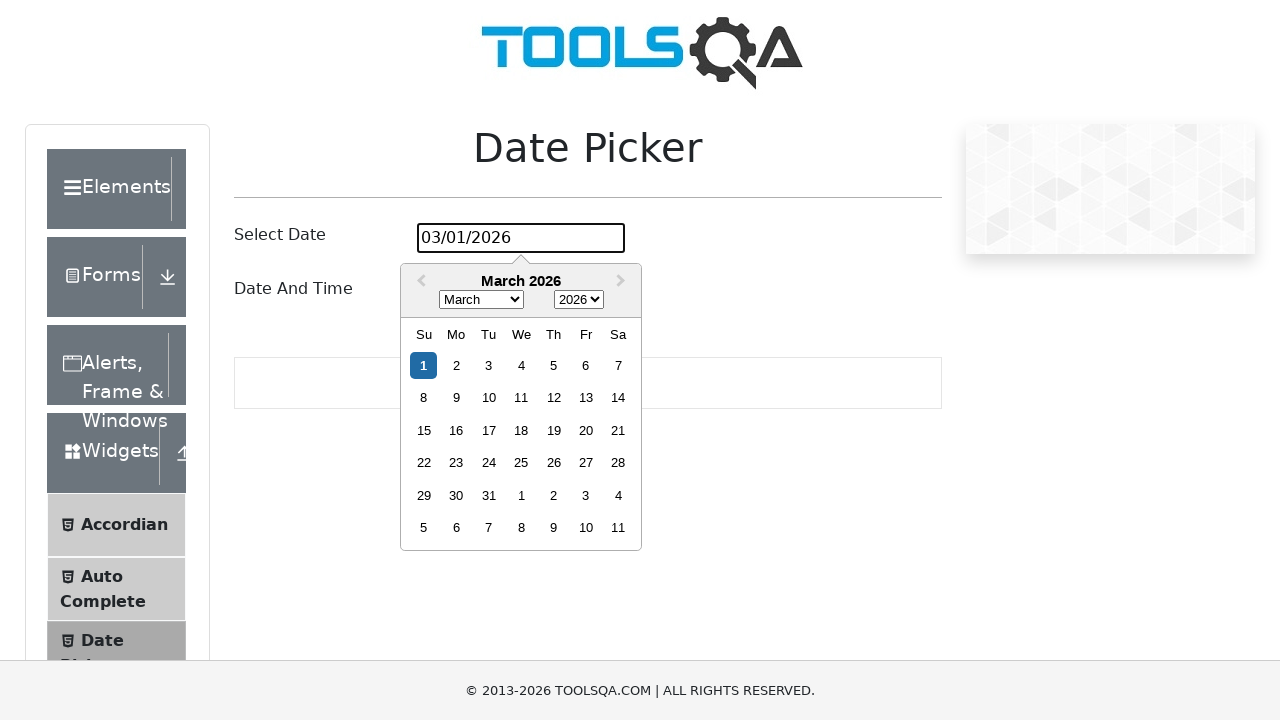

Clicked date picker input to reopen calendar for day 13 at (521, 238) on #datePickerMonthYearInput
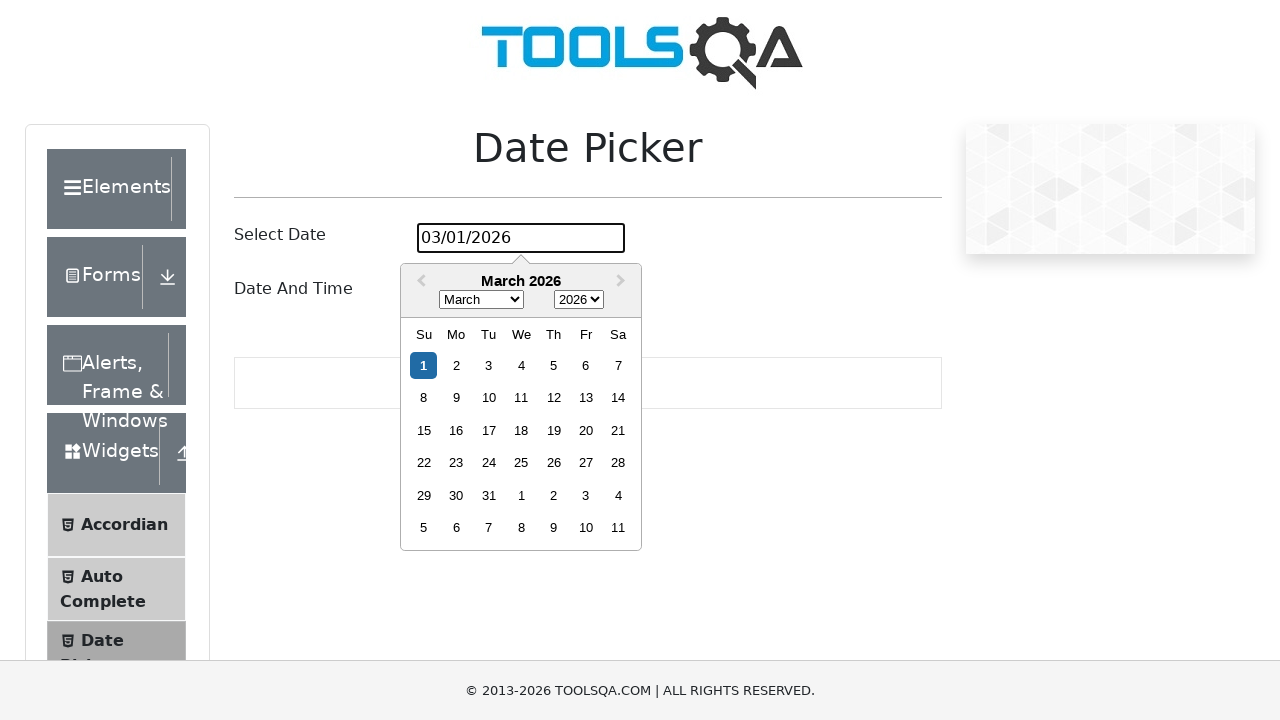

Waited 500ms for calendar to stabilize
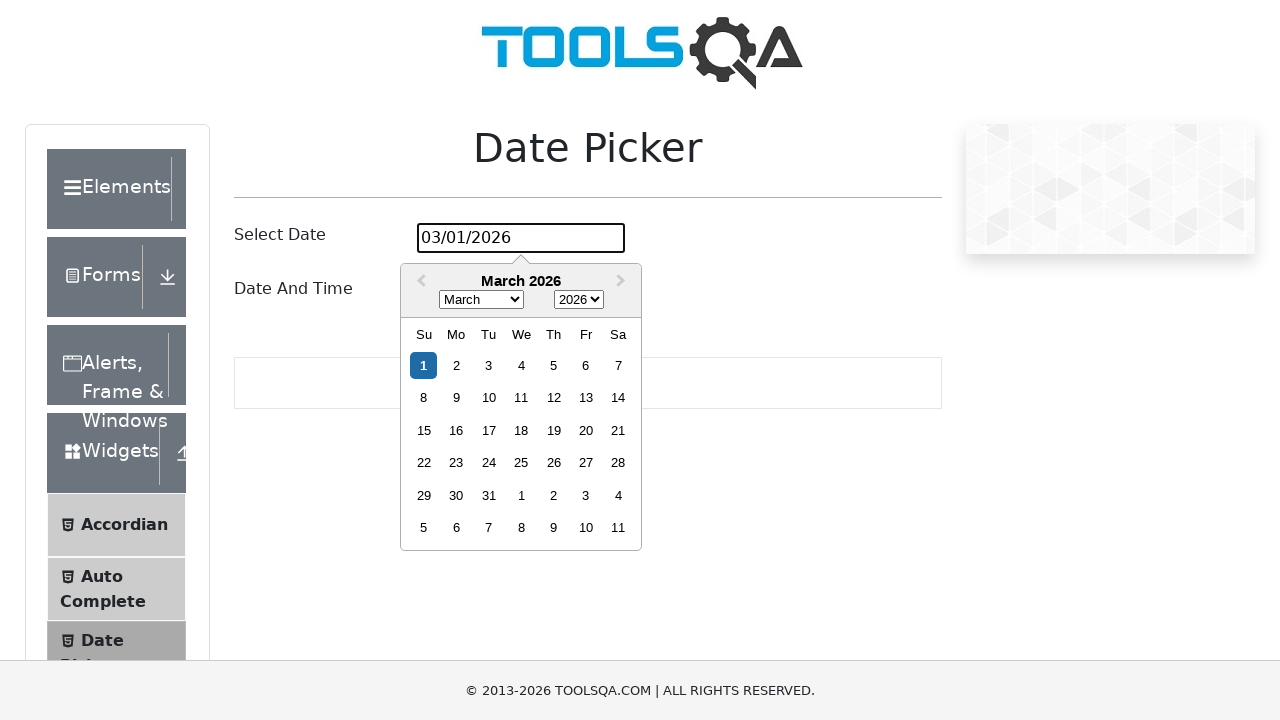

Located October 2024 day elements (found 0 elements)
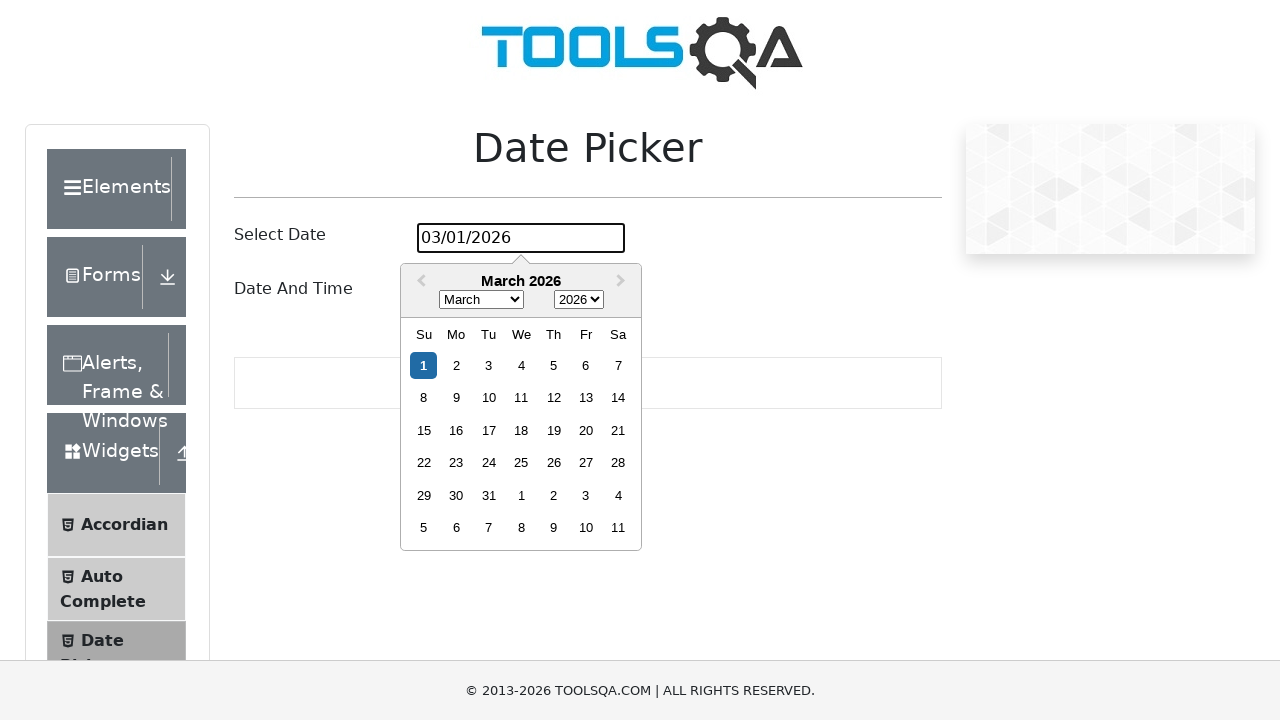

Day 13 not found in October 2024 calendar
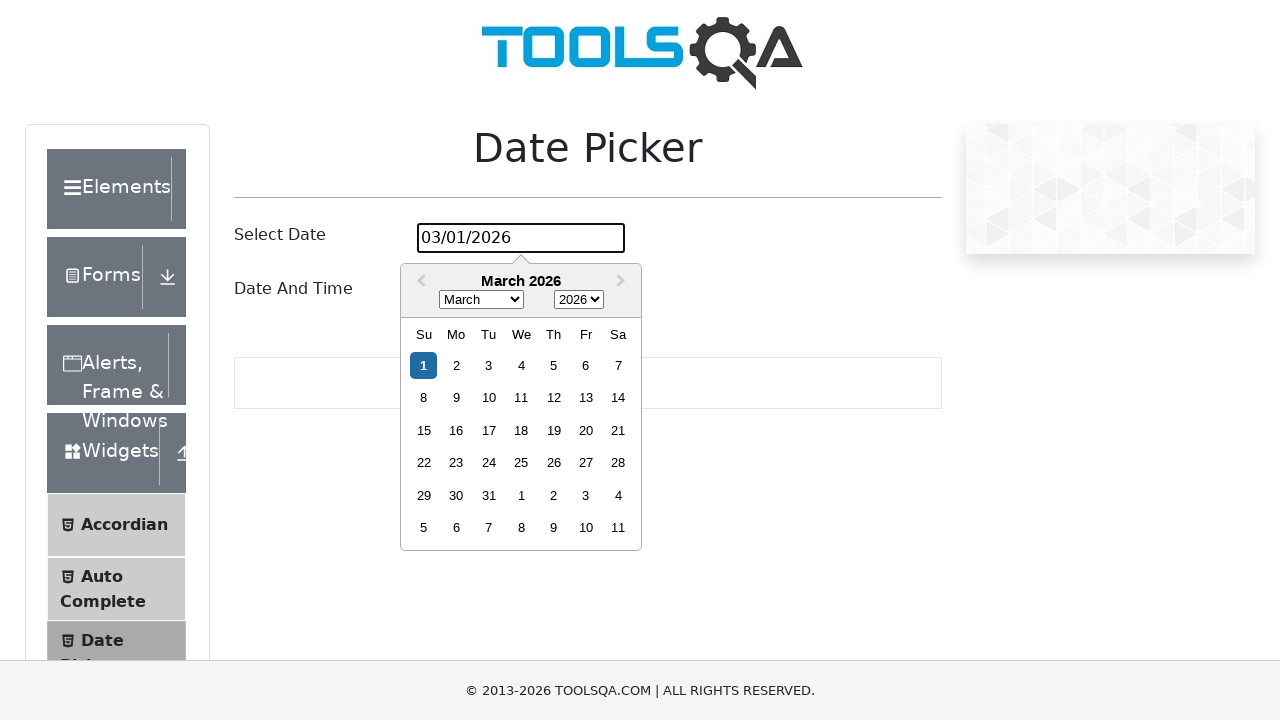

Waited 1000ms between day selection attempts
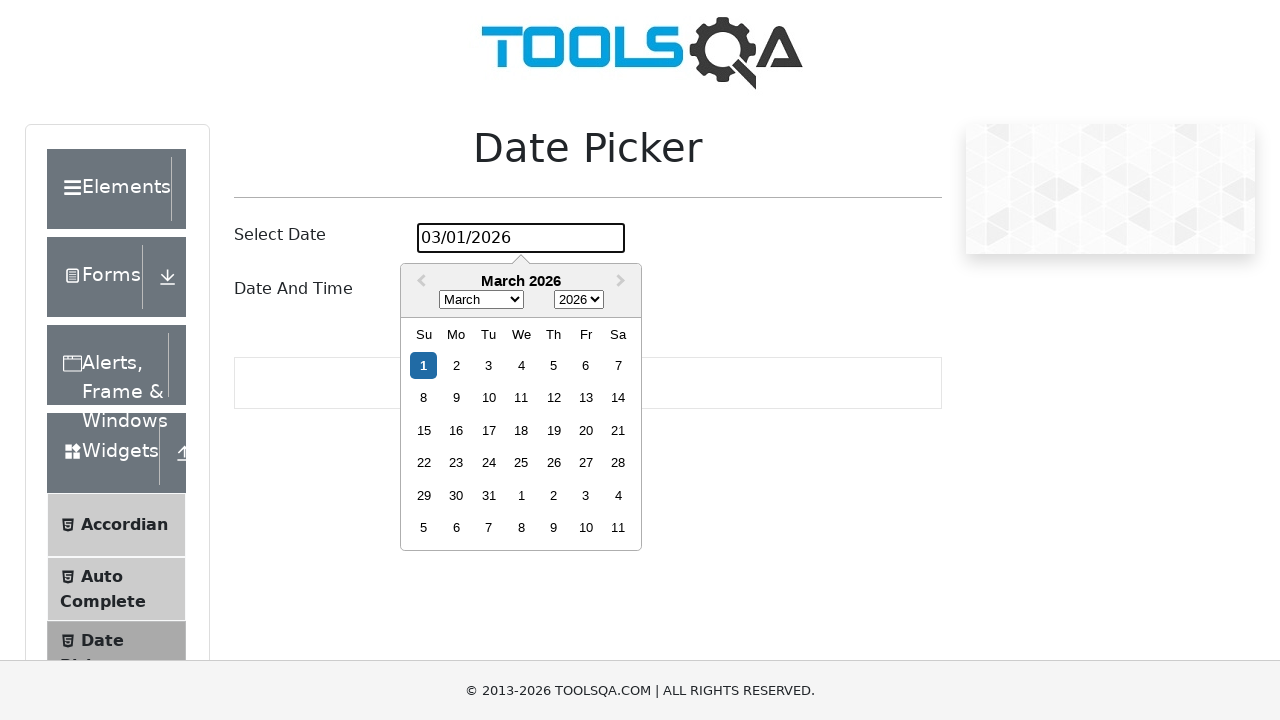

Clicked date picker input to reopen calendar for day 14 at (521, 238) on #datePickerMonthYearInput
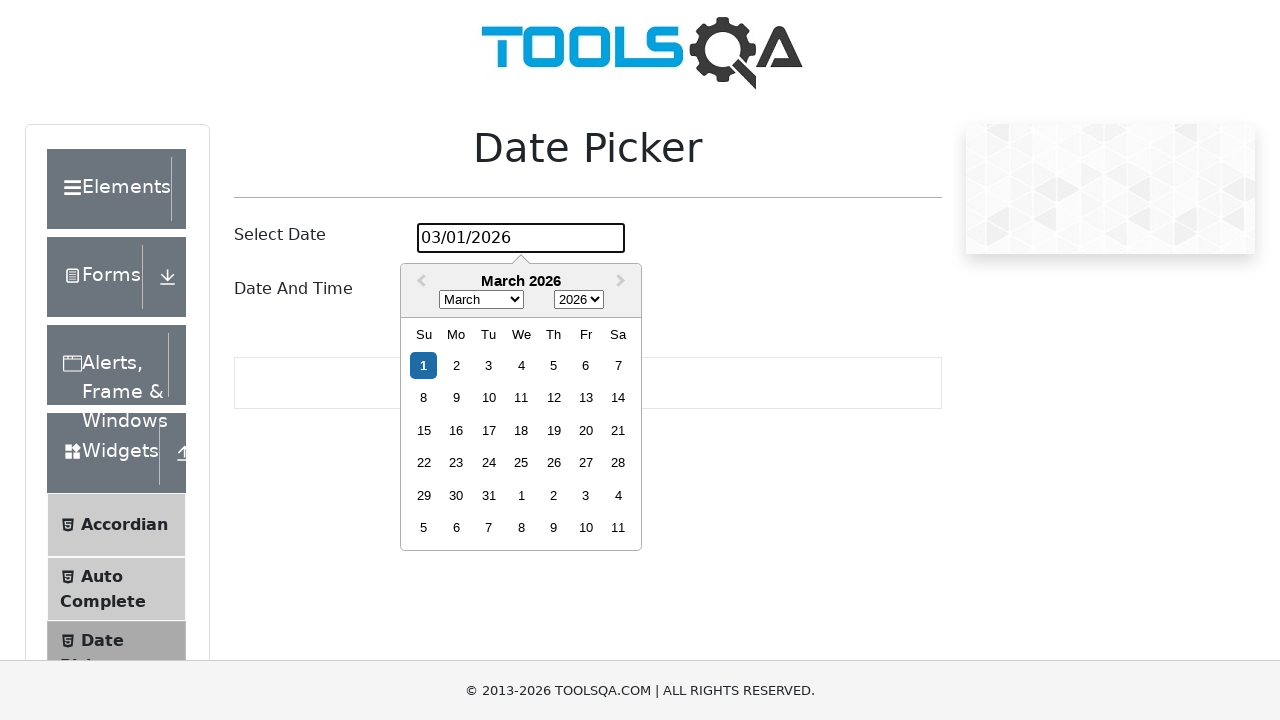

Waited 500ms for calendar to stabilize
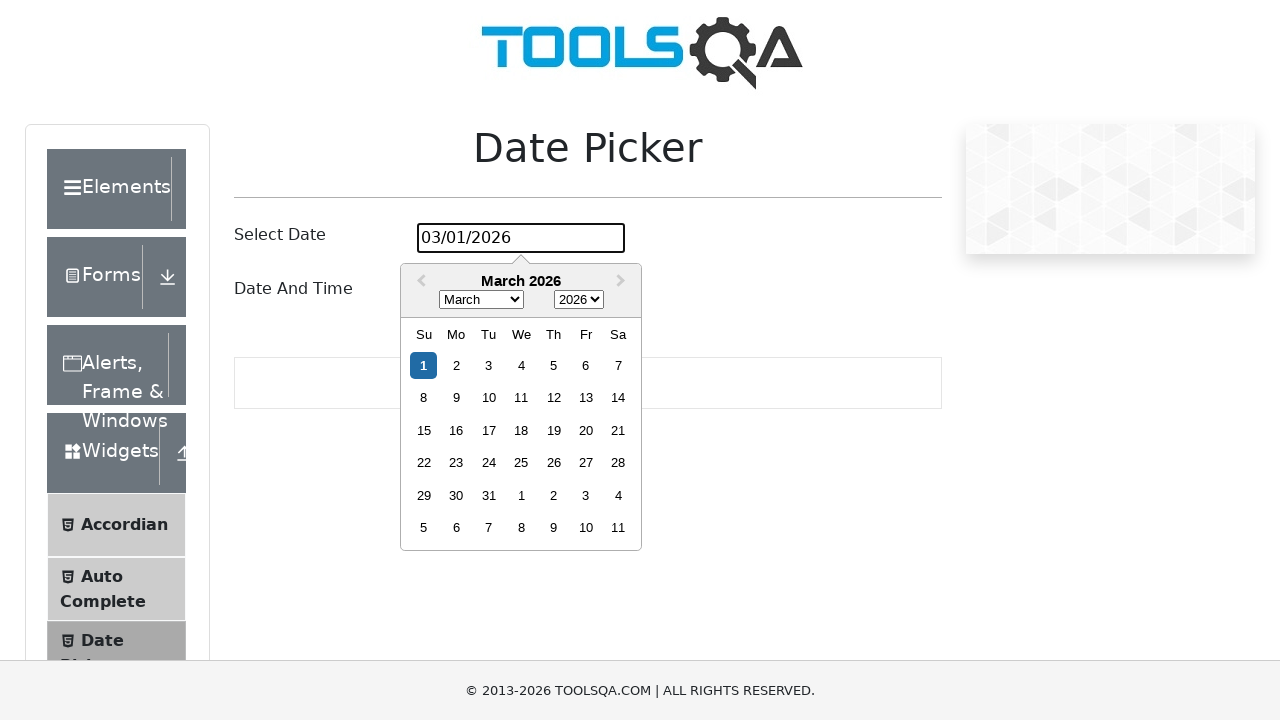

Located October 2024 day elements (found 0 elements)
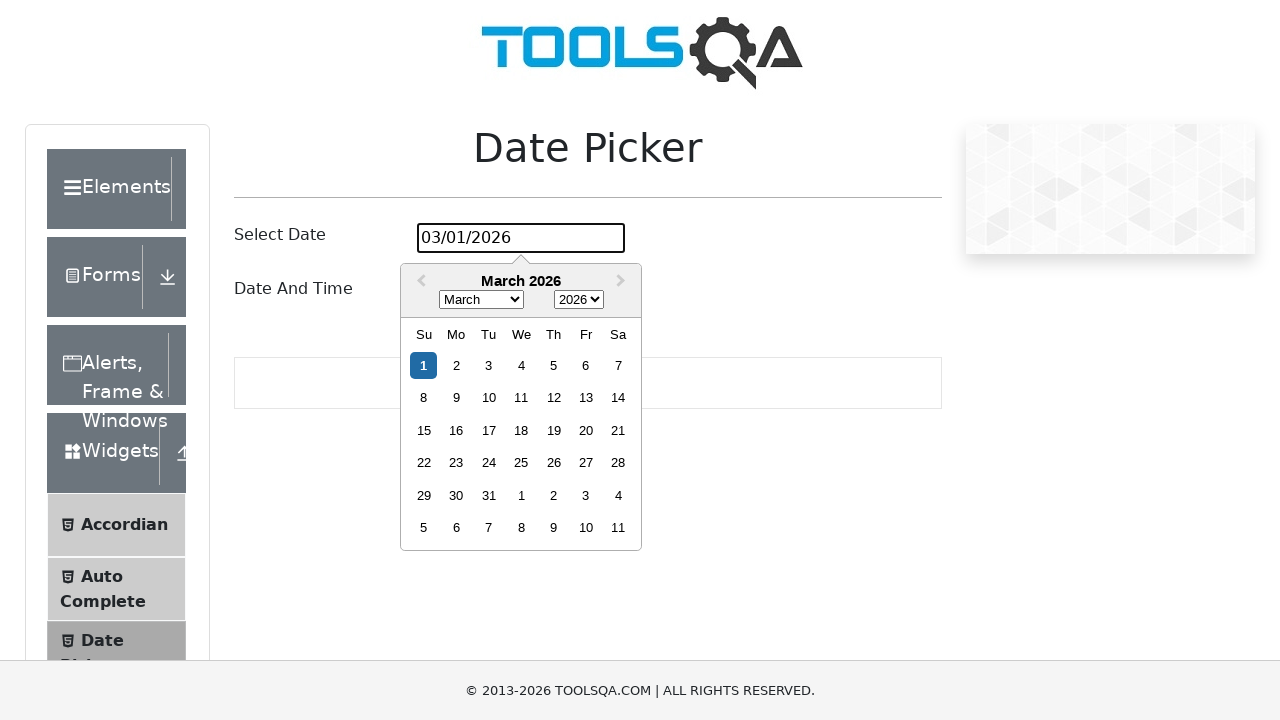

Day 14 not found in October 2024 calendar
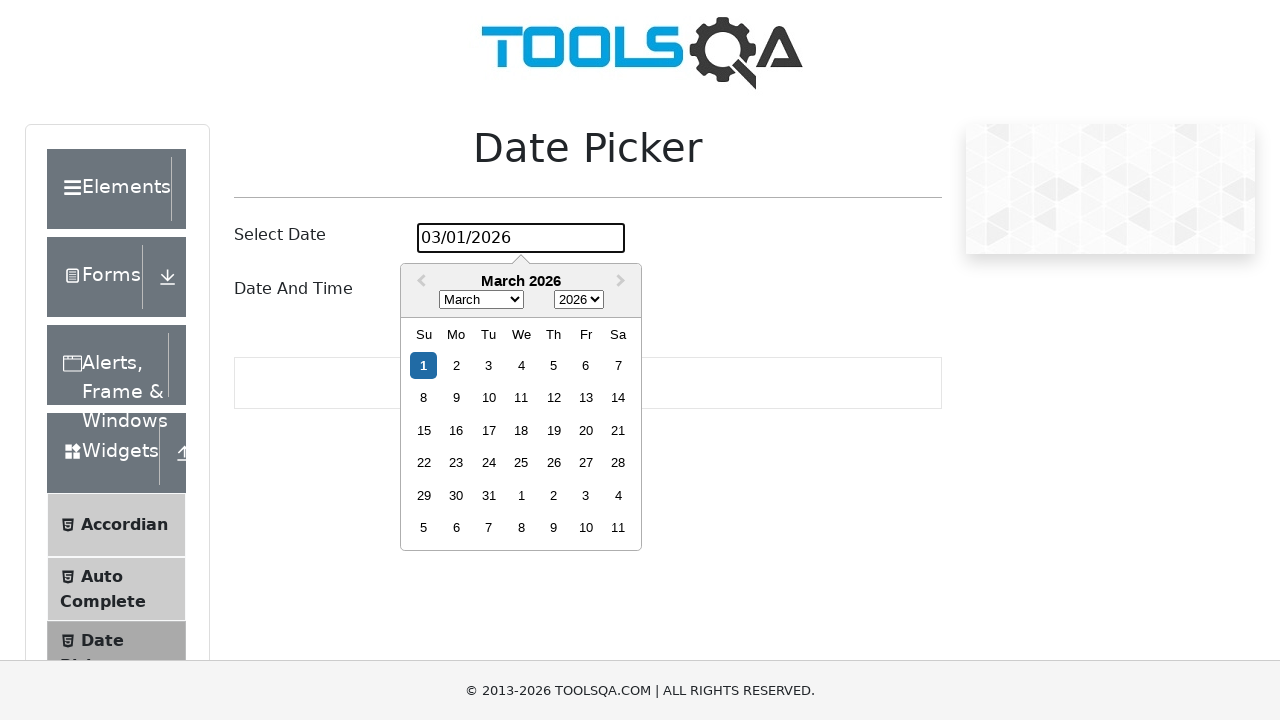

Waited 1000ms between day selection attempts
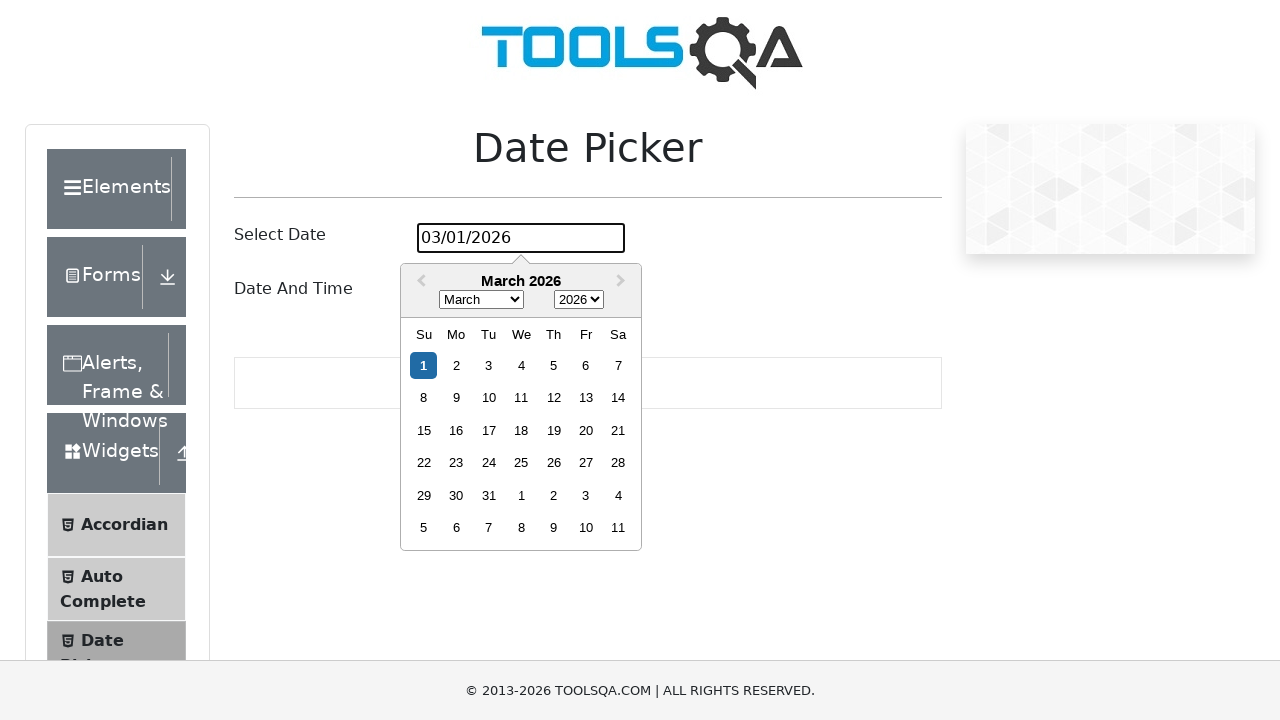

Clicked date picker input to reopen calendar for day 15 at (521, 238) on #datePickerMonthYearInput
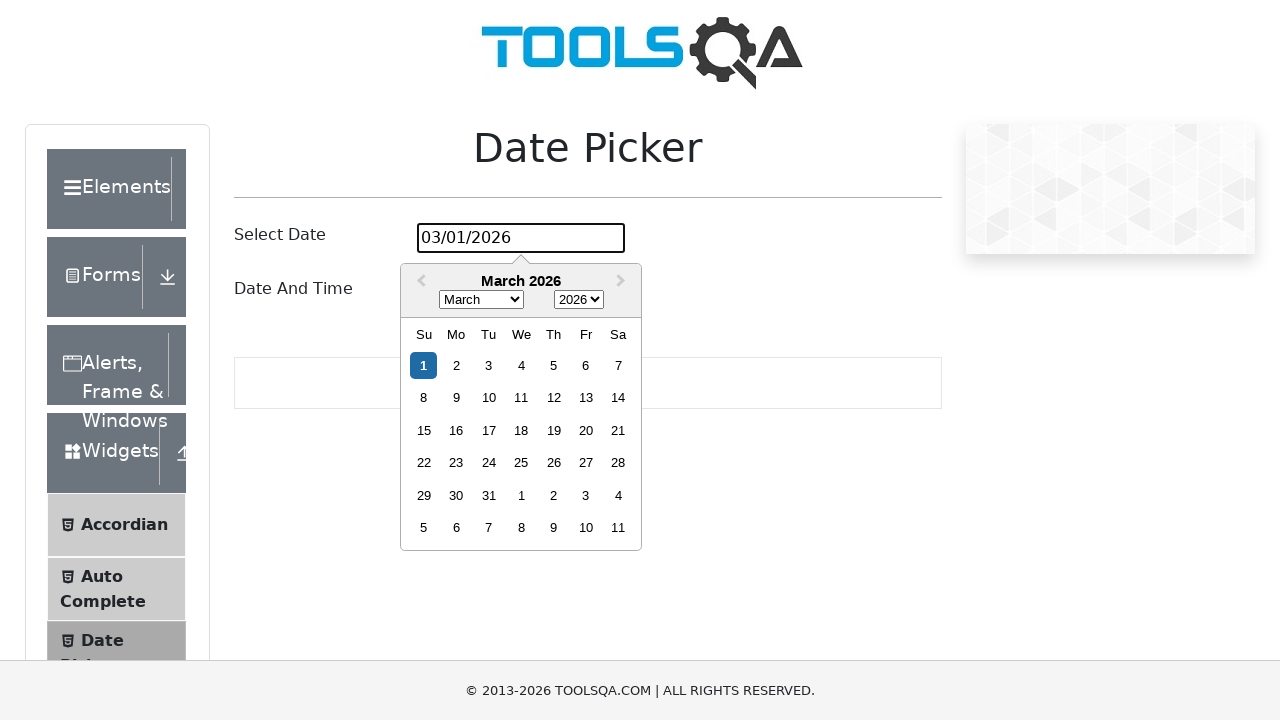

Waited 500ms for calendar to stabilize
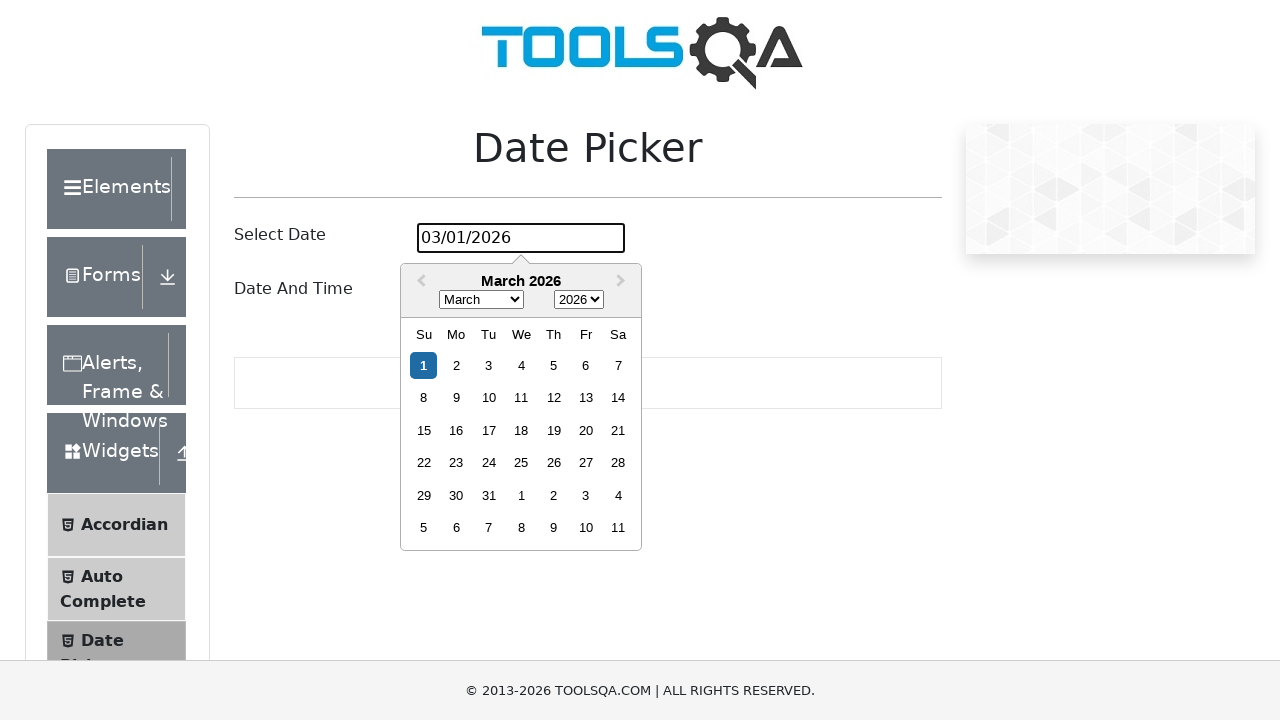

Located October 2024 day elements (found 0 elements)
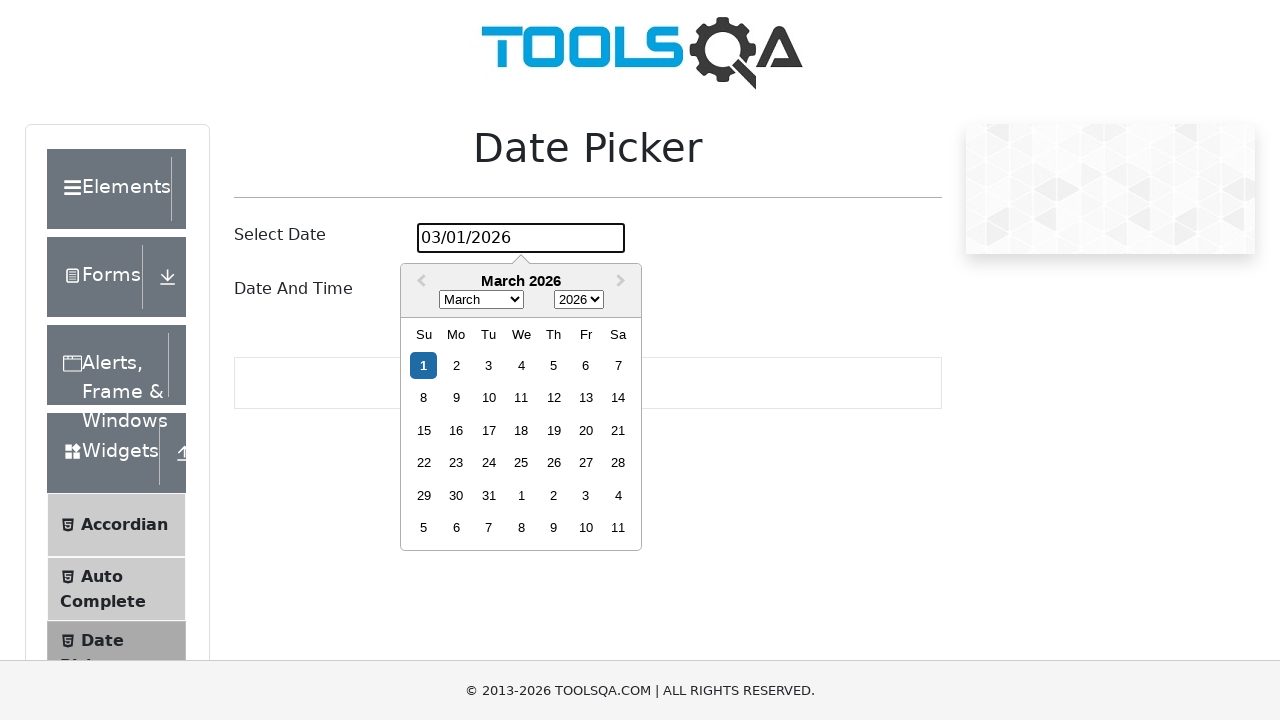

Day 15 not found in October 2024 calendar
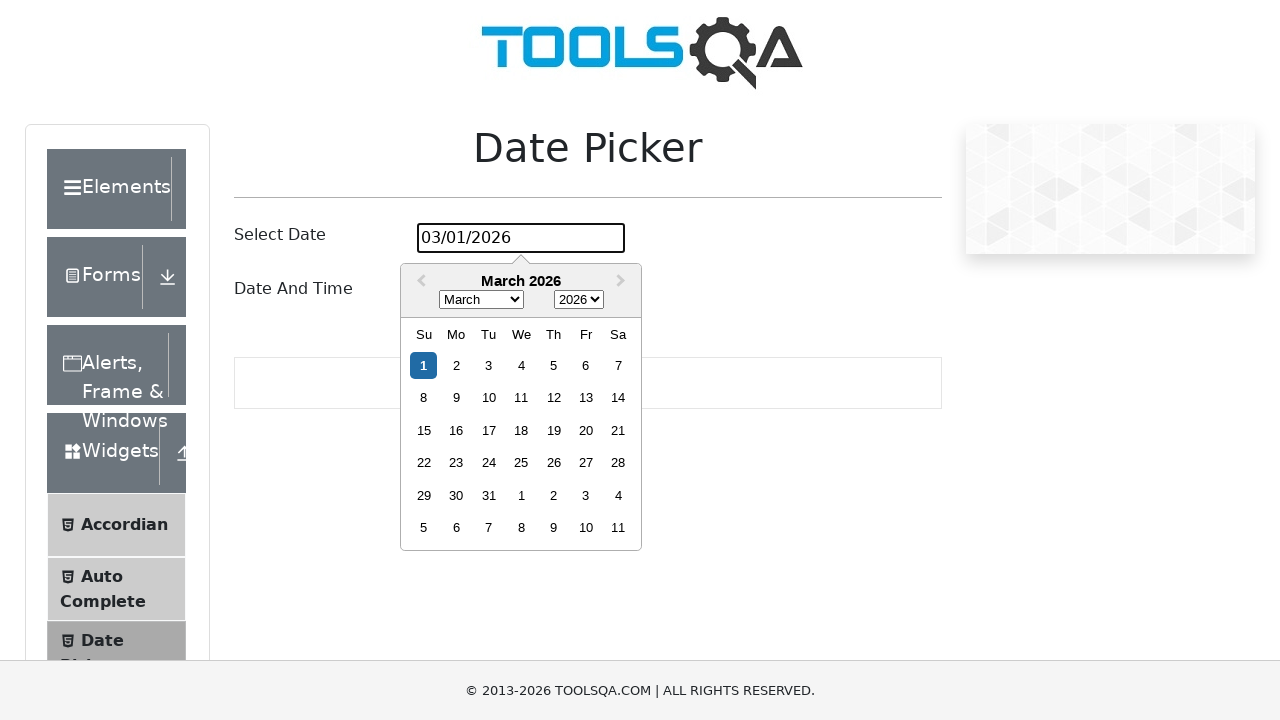

Waited 1000ms between day selection attempts
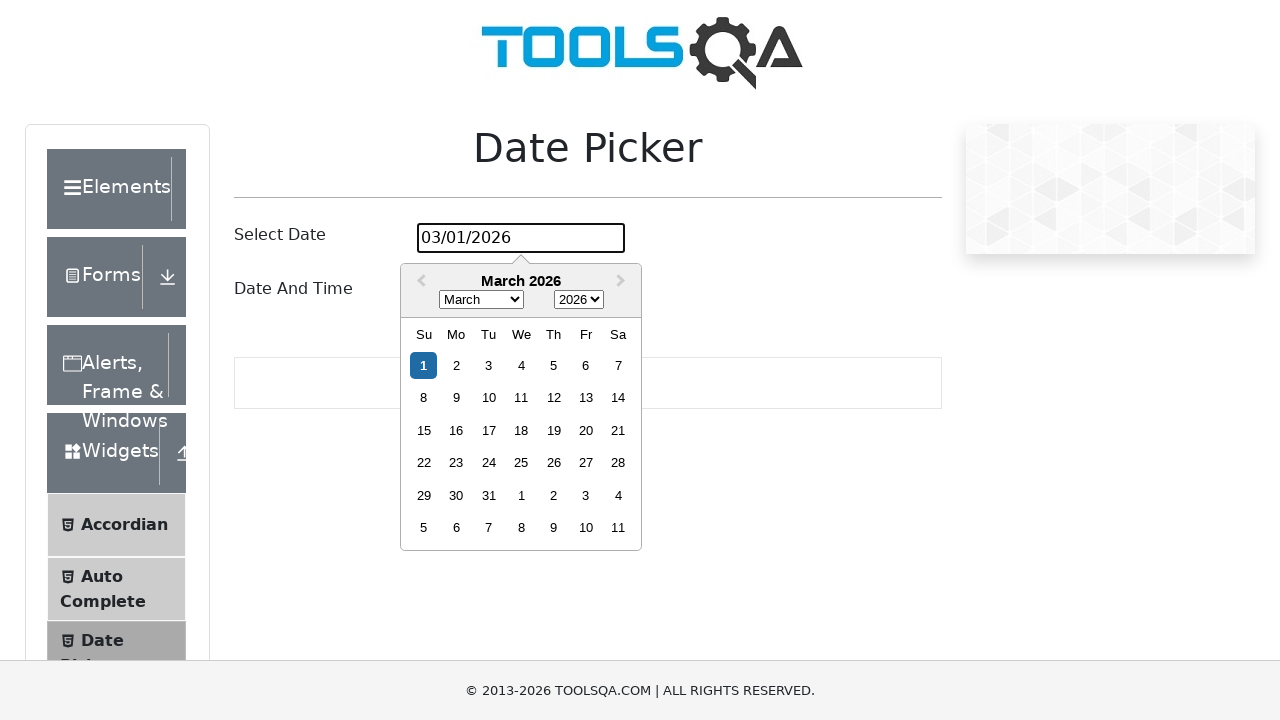

Clicked date picker input to reopen calendar for day 16 at (521, 238) on #datePickerMonthYearInput
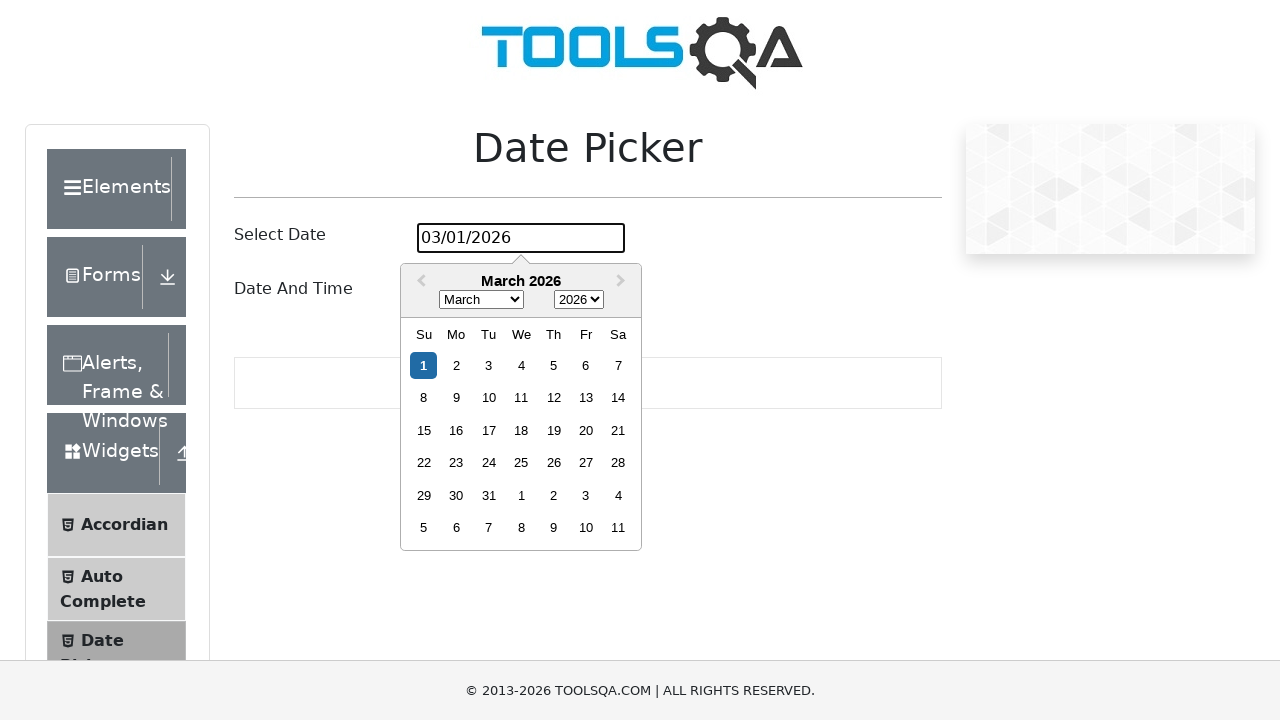

Waited 500ms for calendar to stabilize
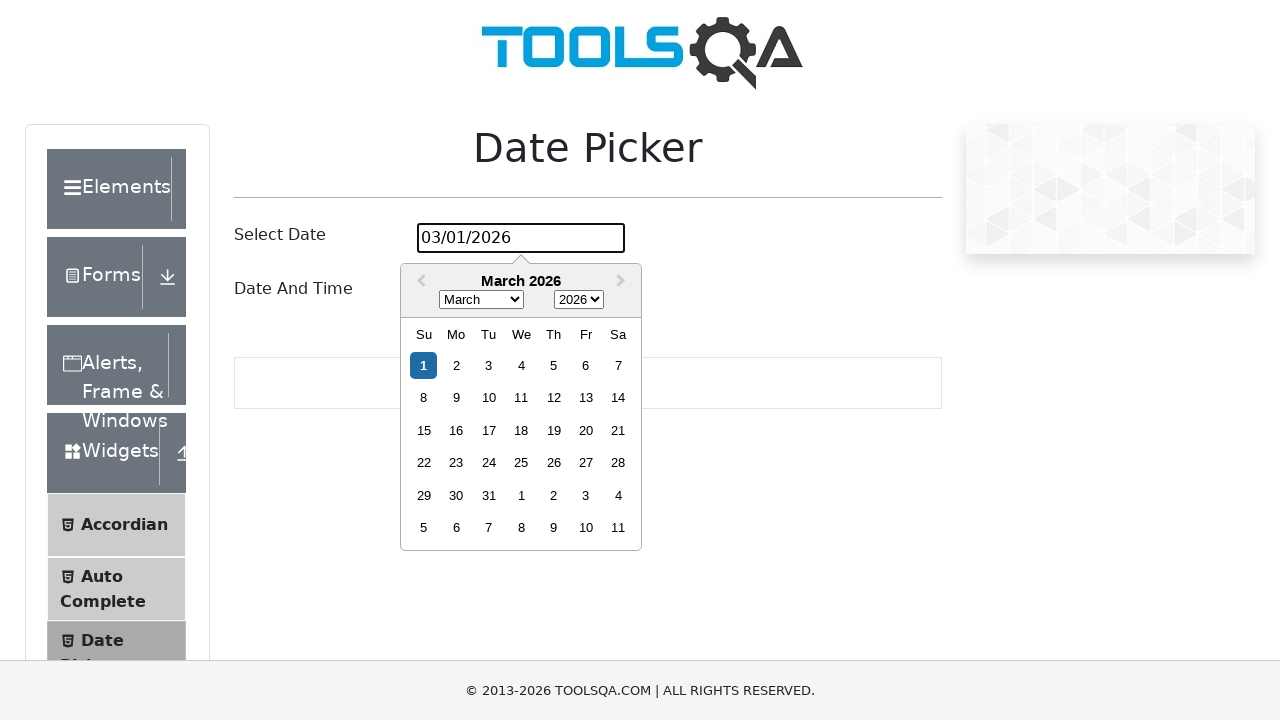

Located October 2024 day elements (found 0 elements)
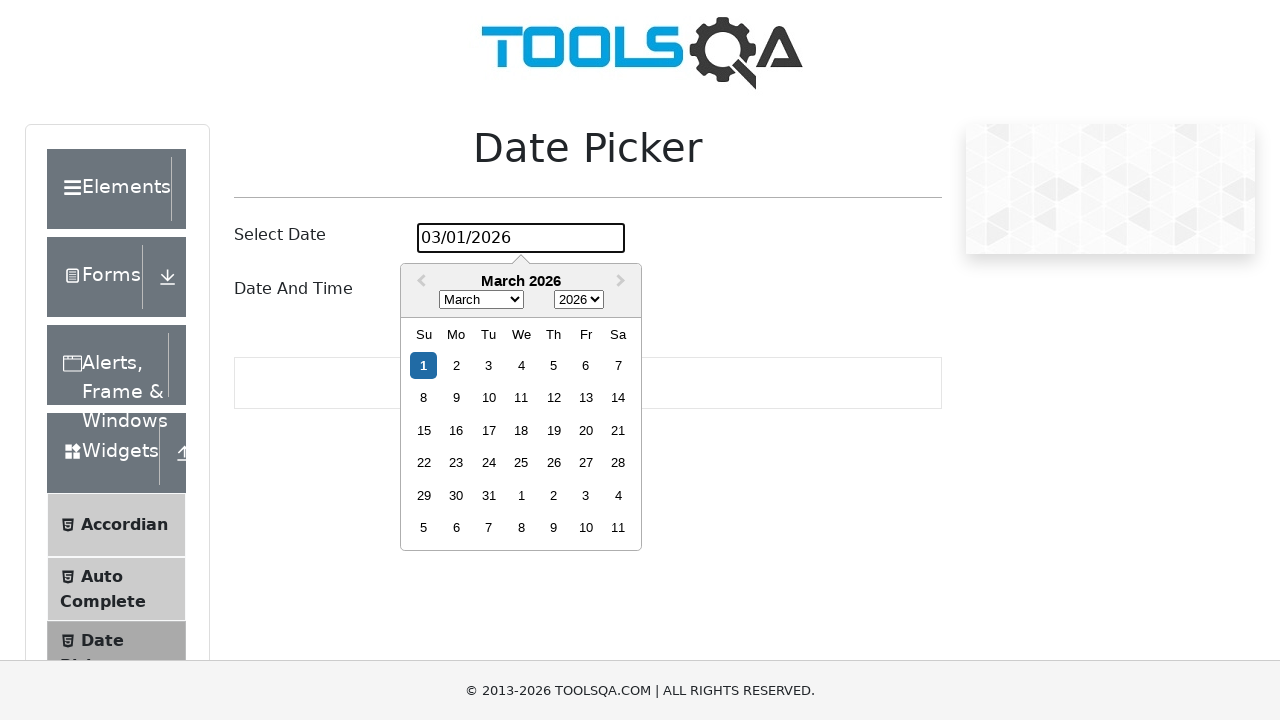

Day 16 not found in October 2024 calendar
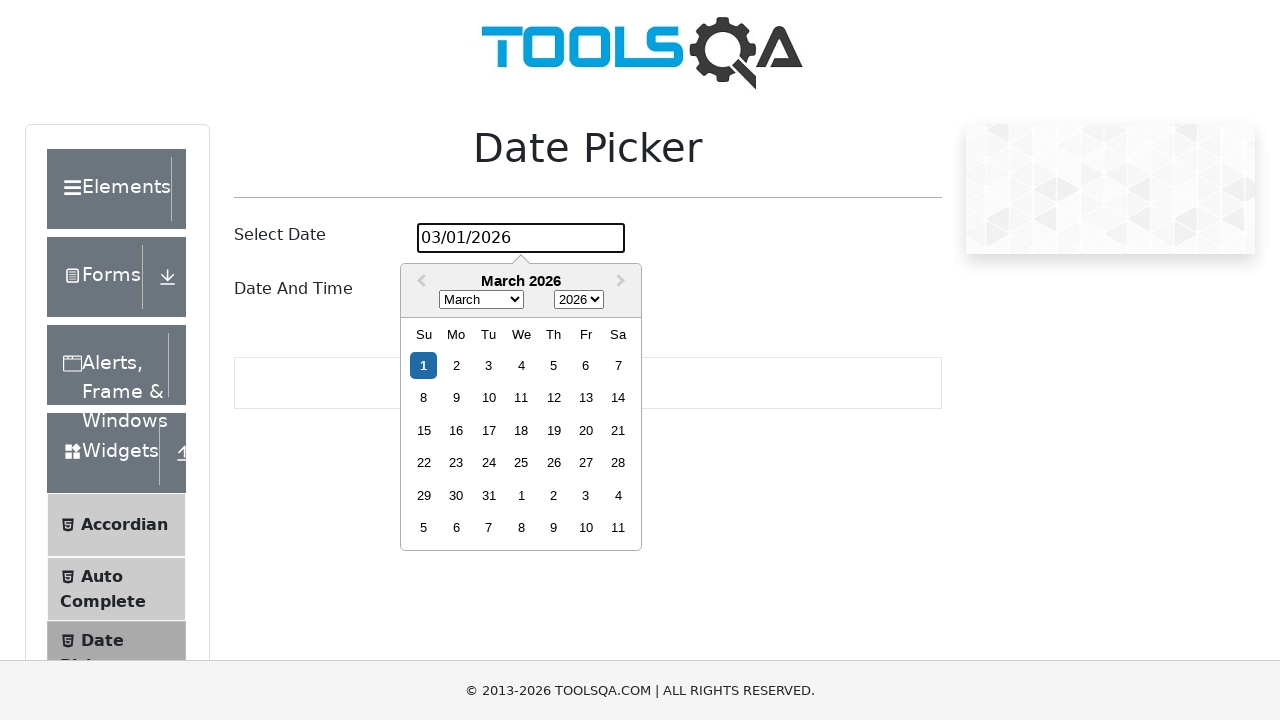

Waited 1000ms between day selection attempts
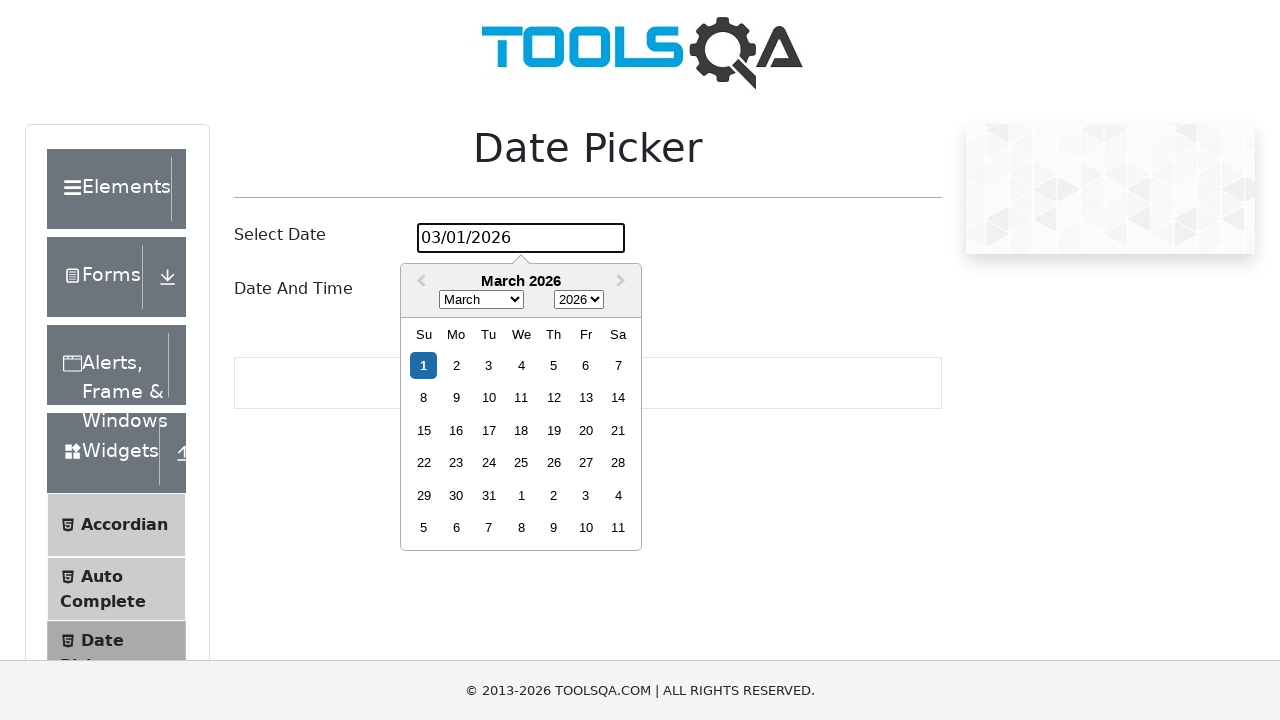

Clicked date picker input to reopen calendar for day 17 at (521, 238) on #datePickerMonthYearInput
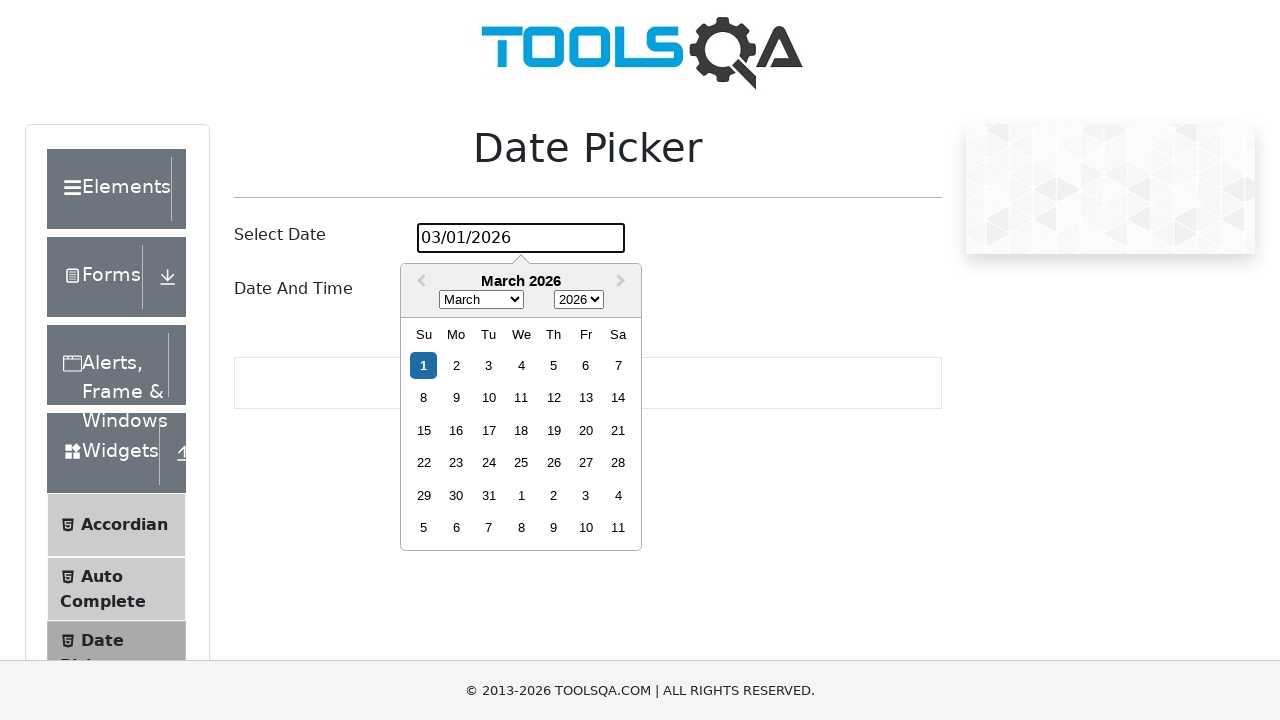

Waited 500ms for calendar to stabilize
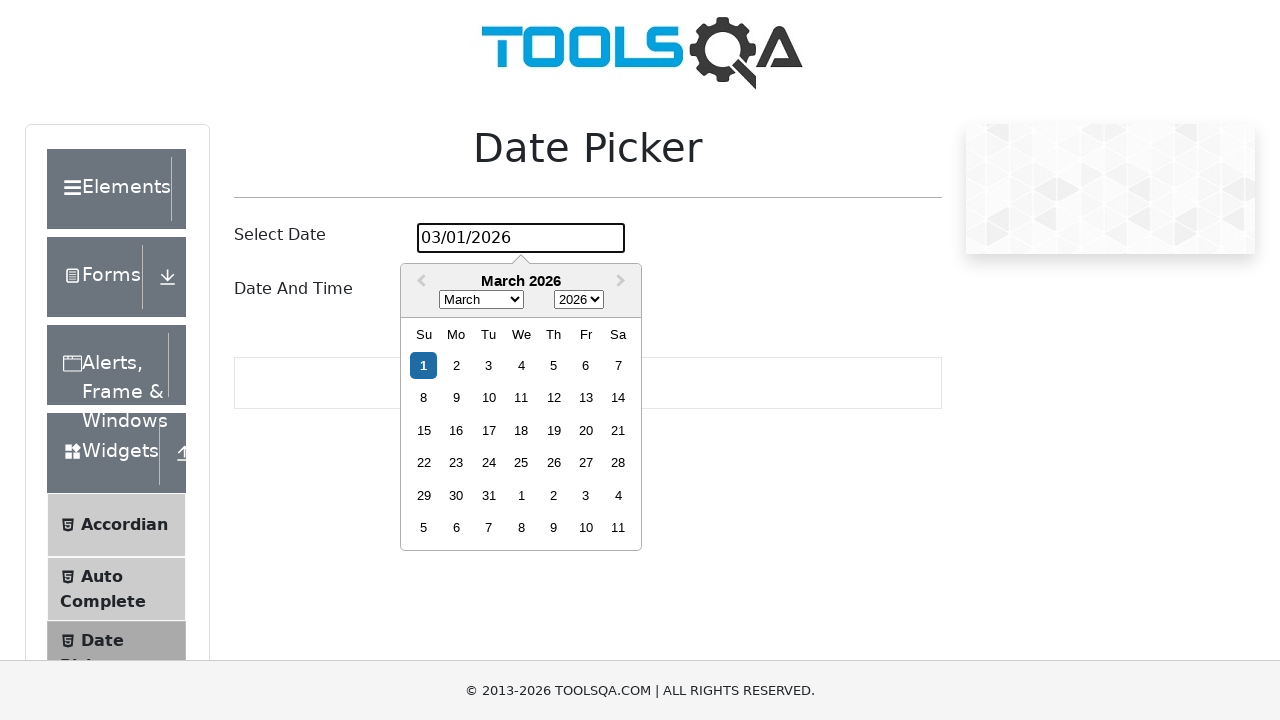

Located October 2024 day elements (found 0 elements)
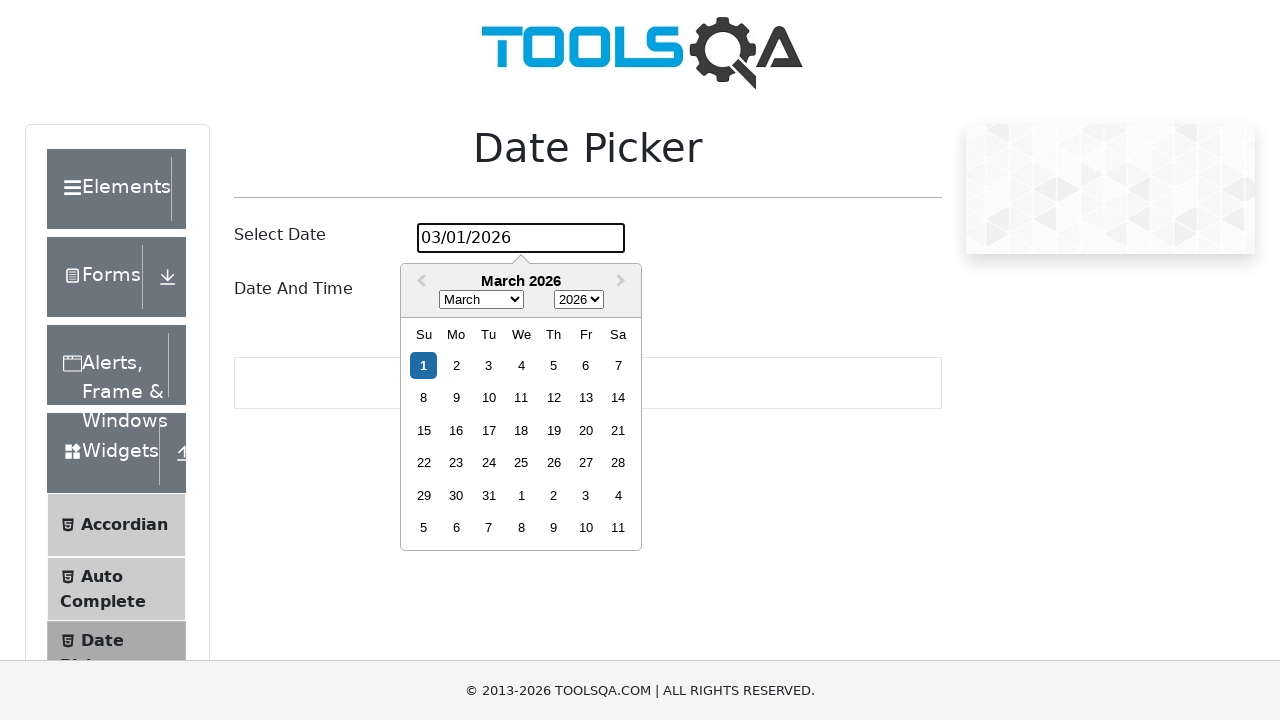

Day 17 not found in October 2024 calendar
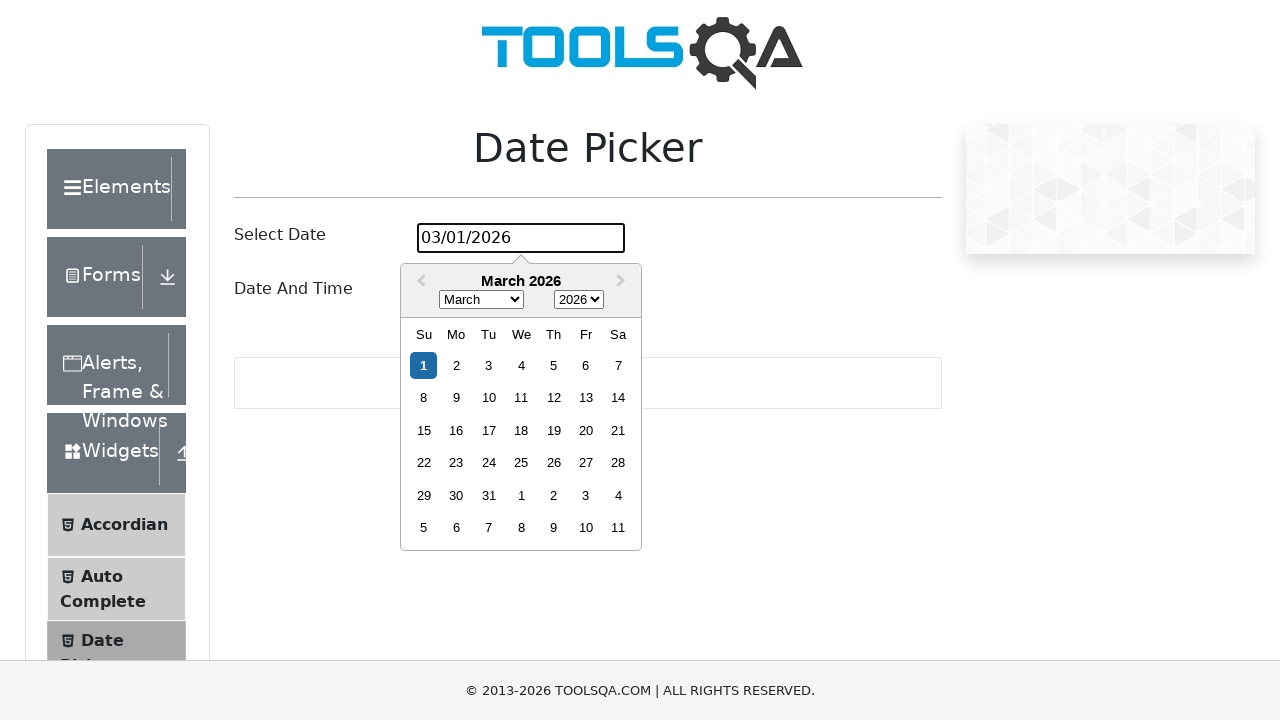

Waited 1000ms between day selection attempts
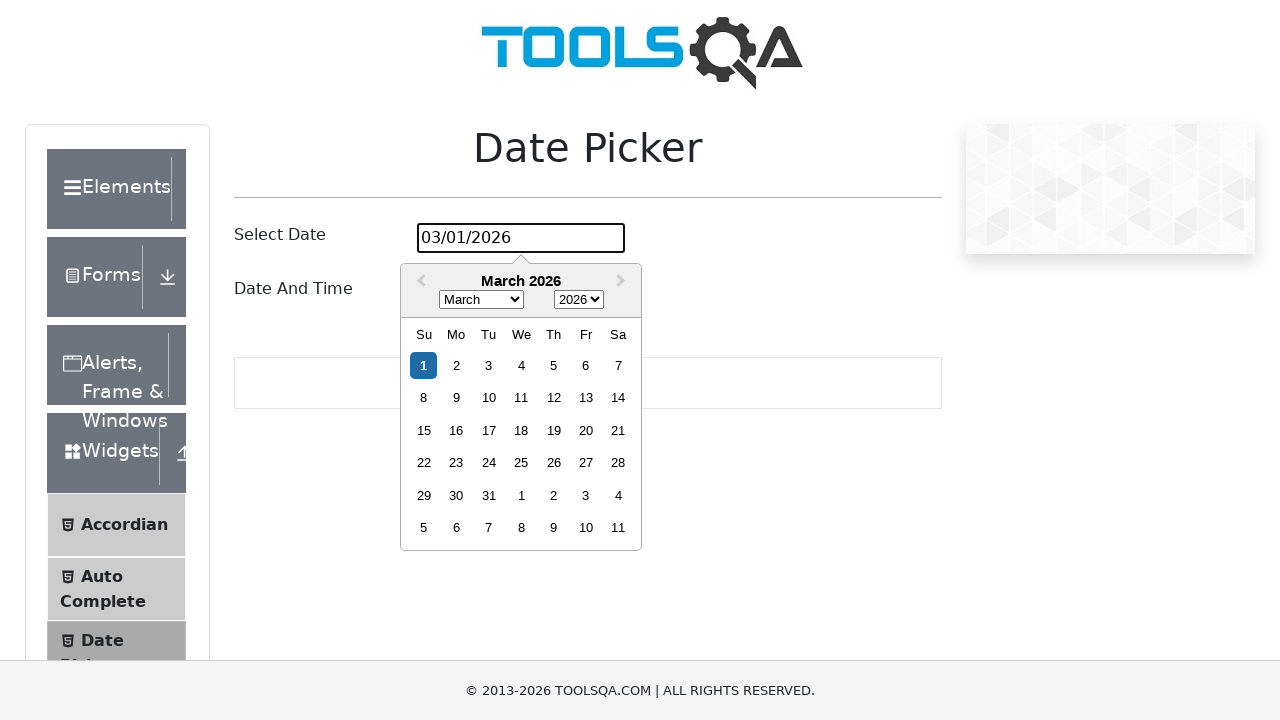

Clicked date picker input to reopen calendar for day 18 at (521, 238) on #datePickerMonthYearInput
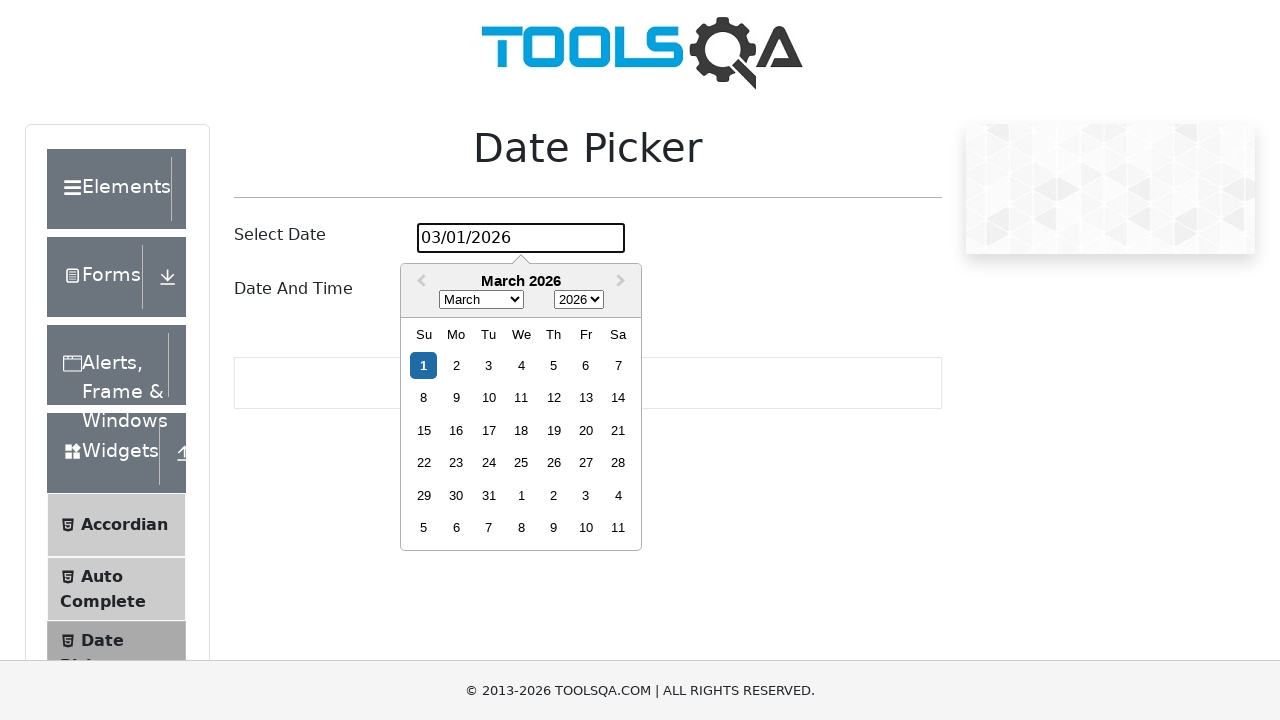

Waited 500ms for calendar to stabilize
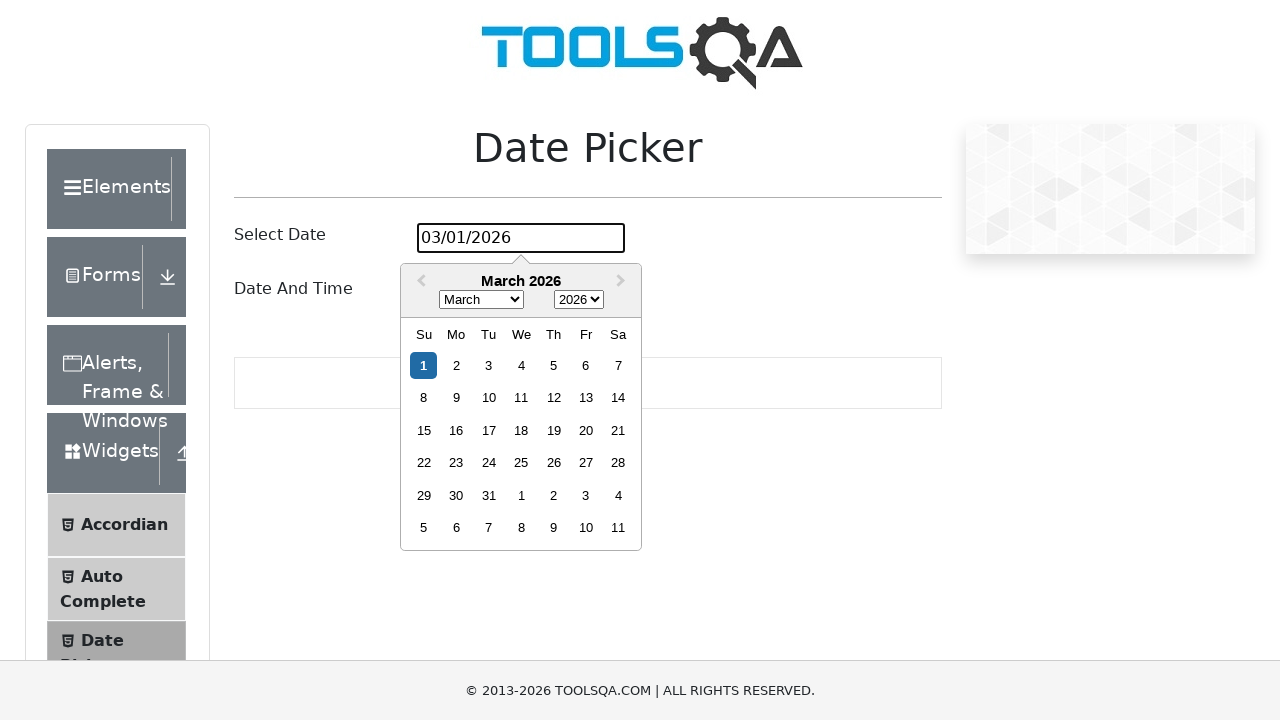

Located October 2024 day elements (found 0 elements)
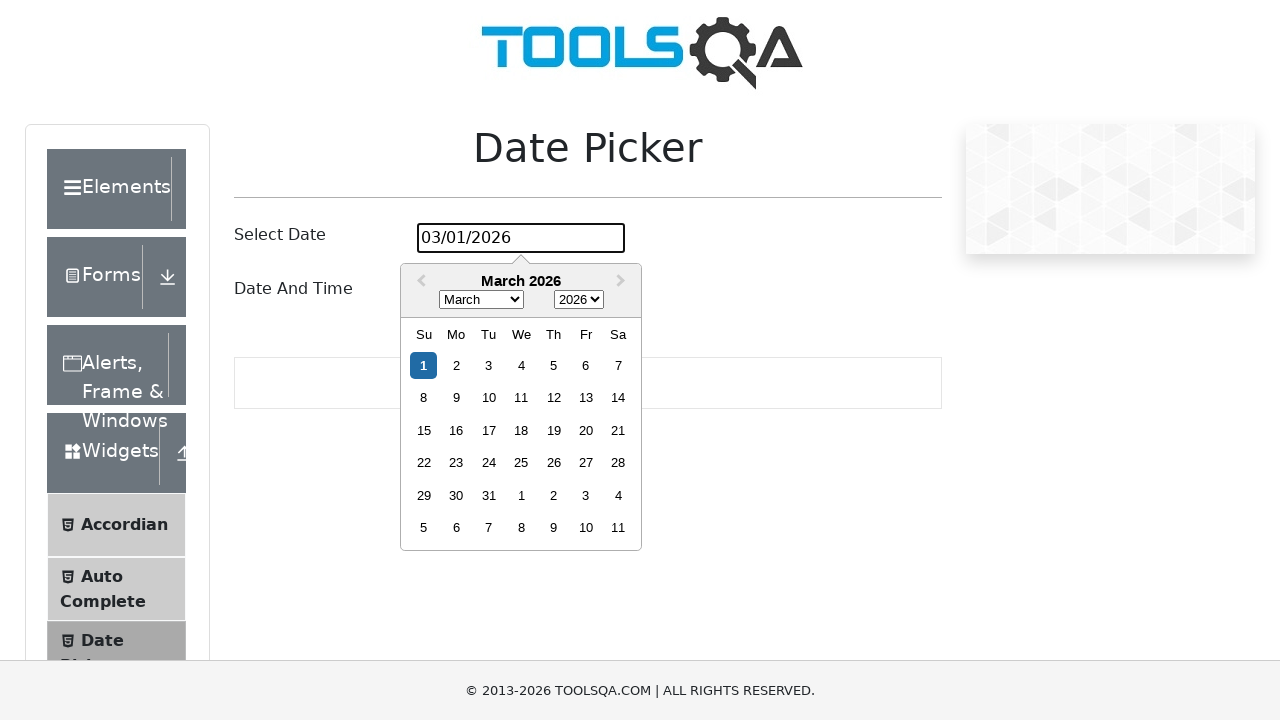

Day 18 not found in October 2024 calendar
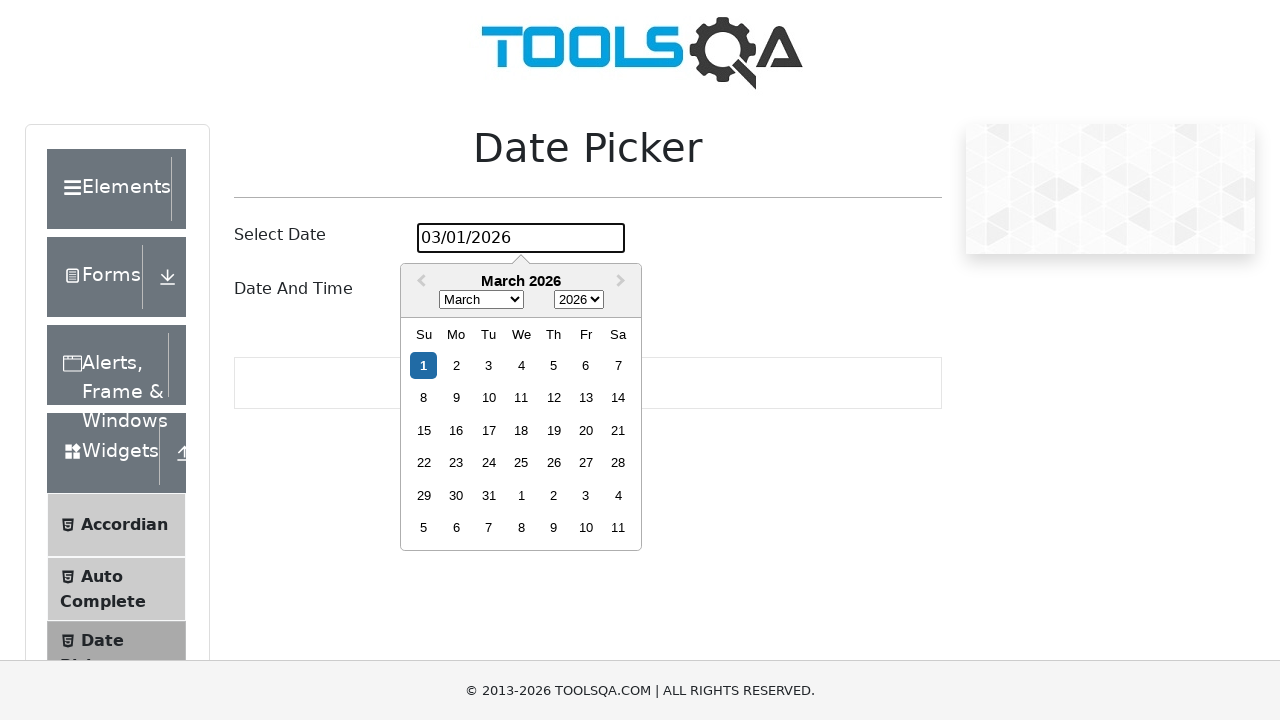

Waited 1000ms between day selection attempts
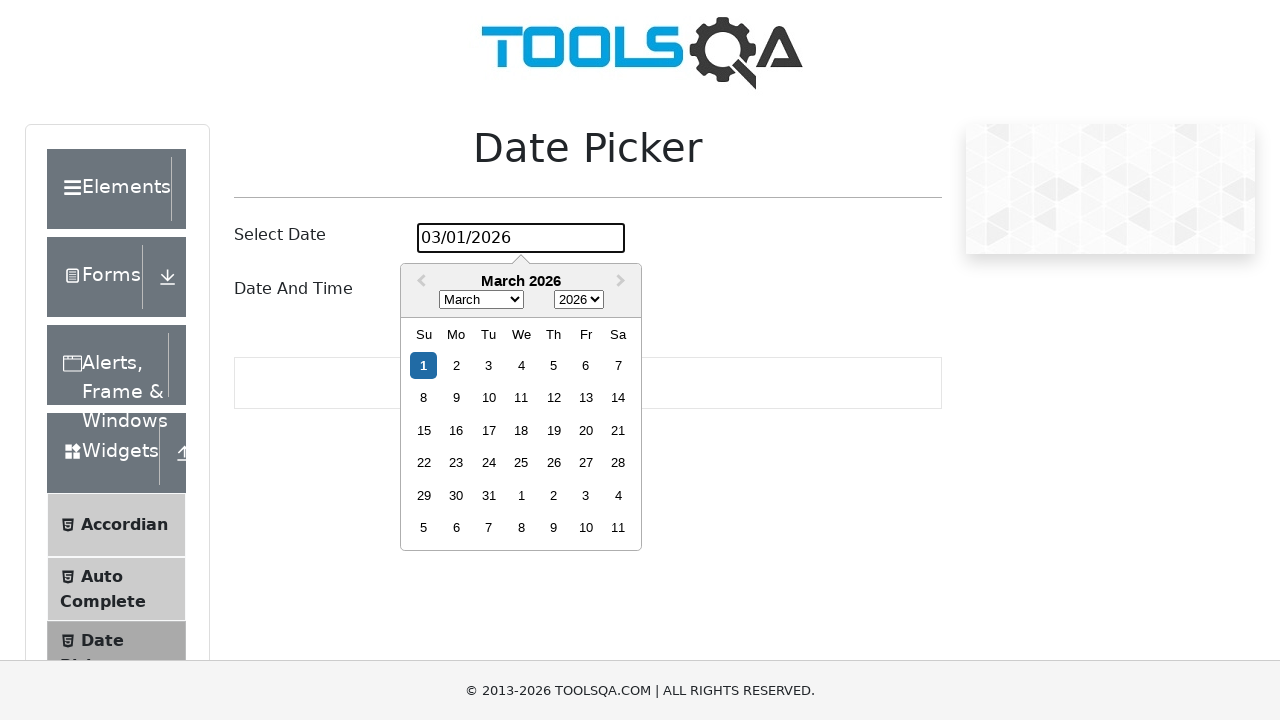

Clicked date picker input to reopen calendar for day 19 at (521, 238) on #datePickerMonthYearInput
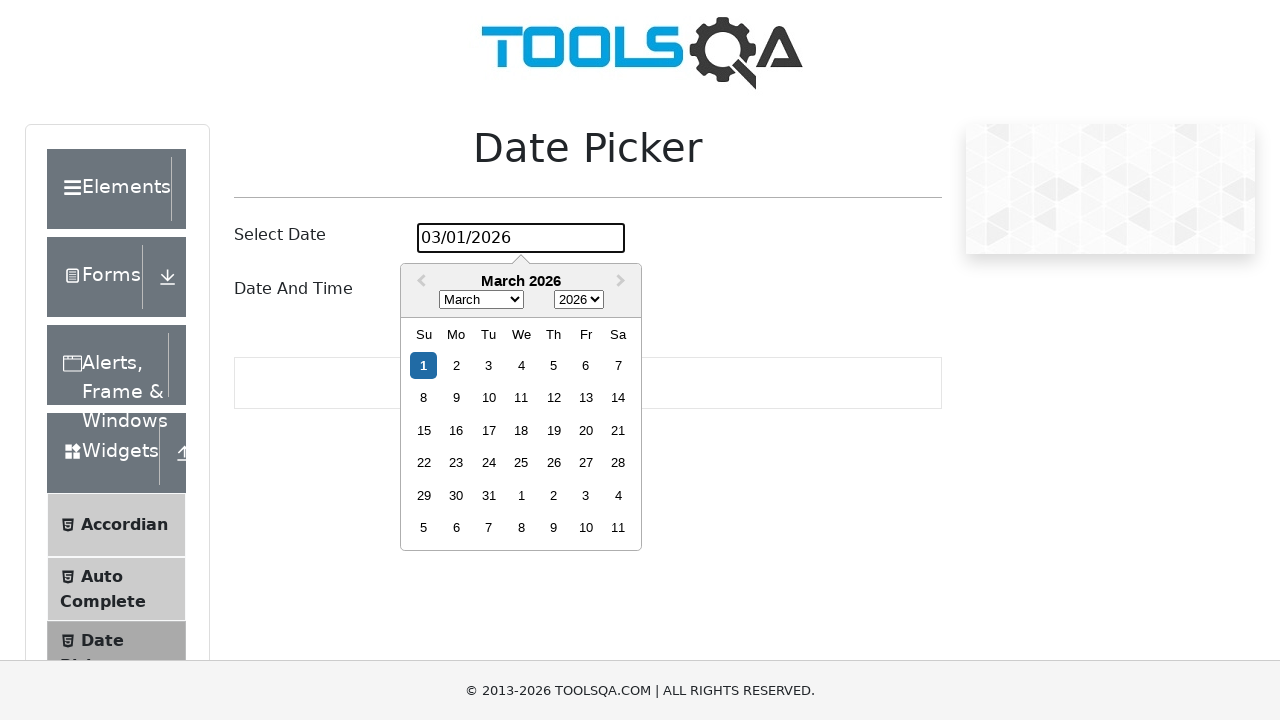

Waited 500ms for calendar to stabilize
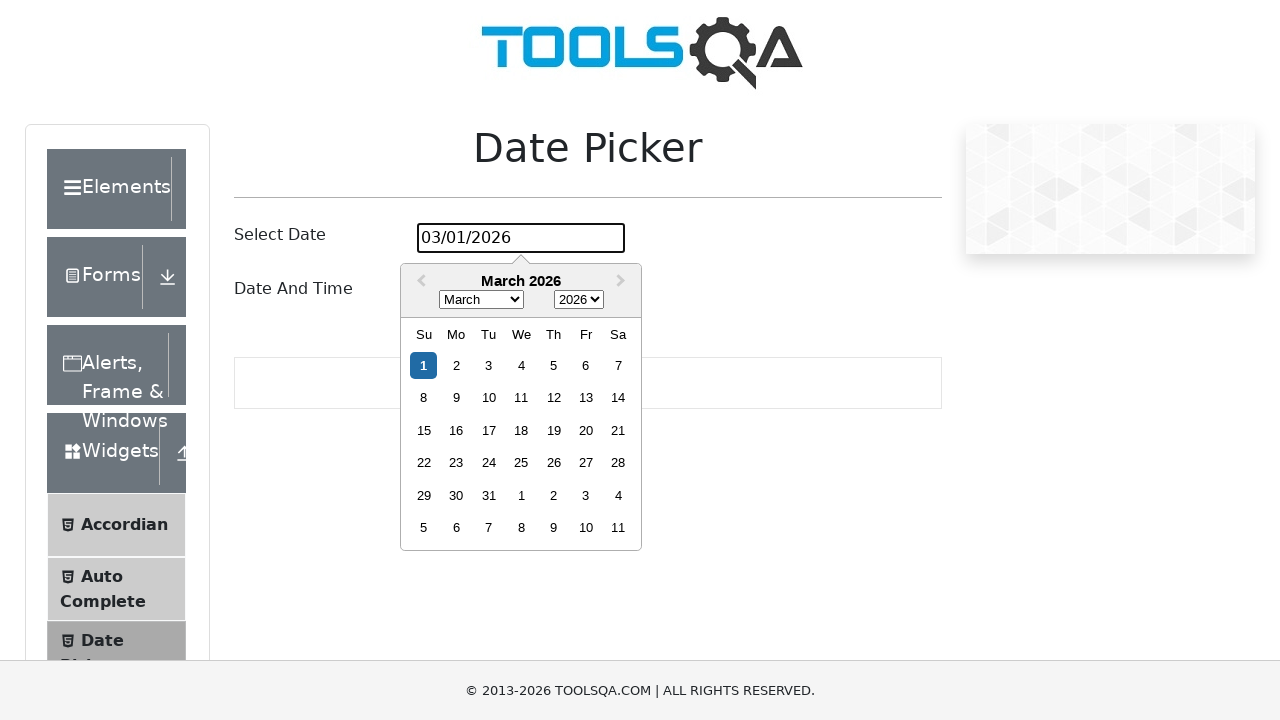

Located October 2024 day elements (found 0 elements)
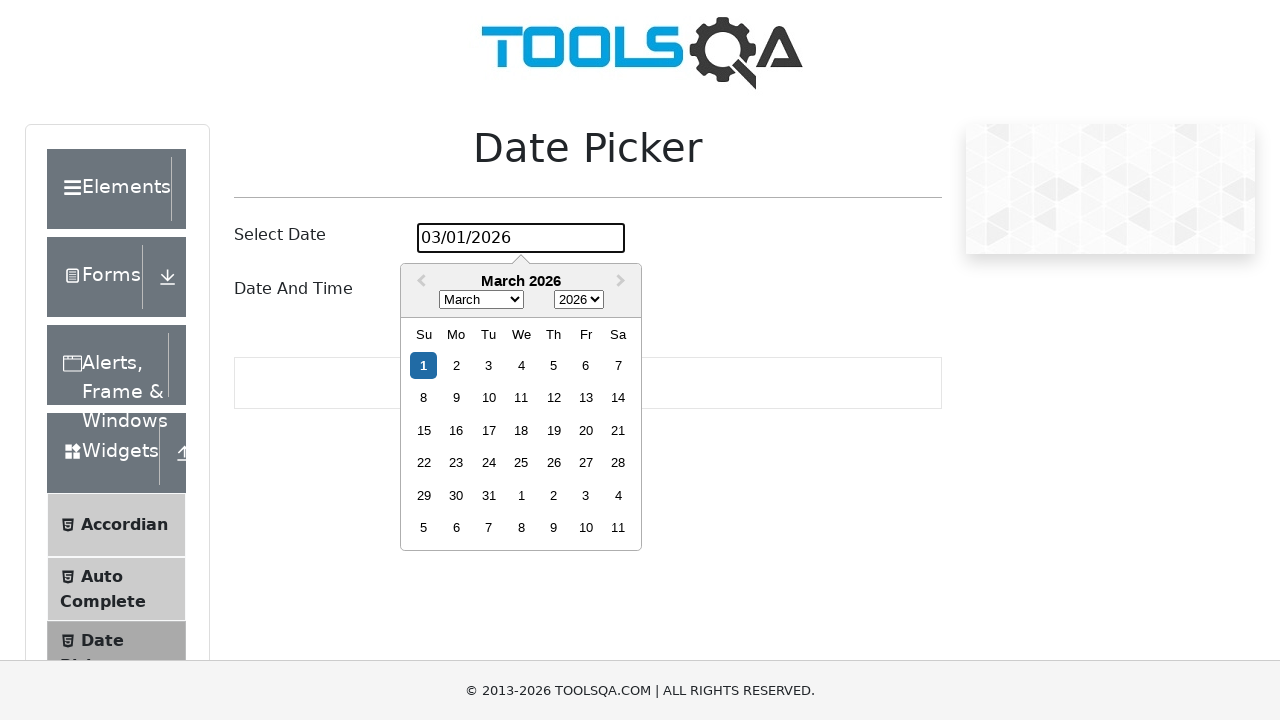

Day 19 not found in October 2024 calendar
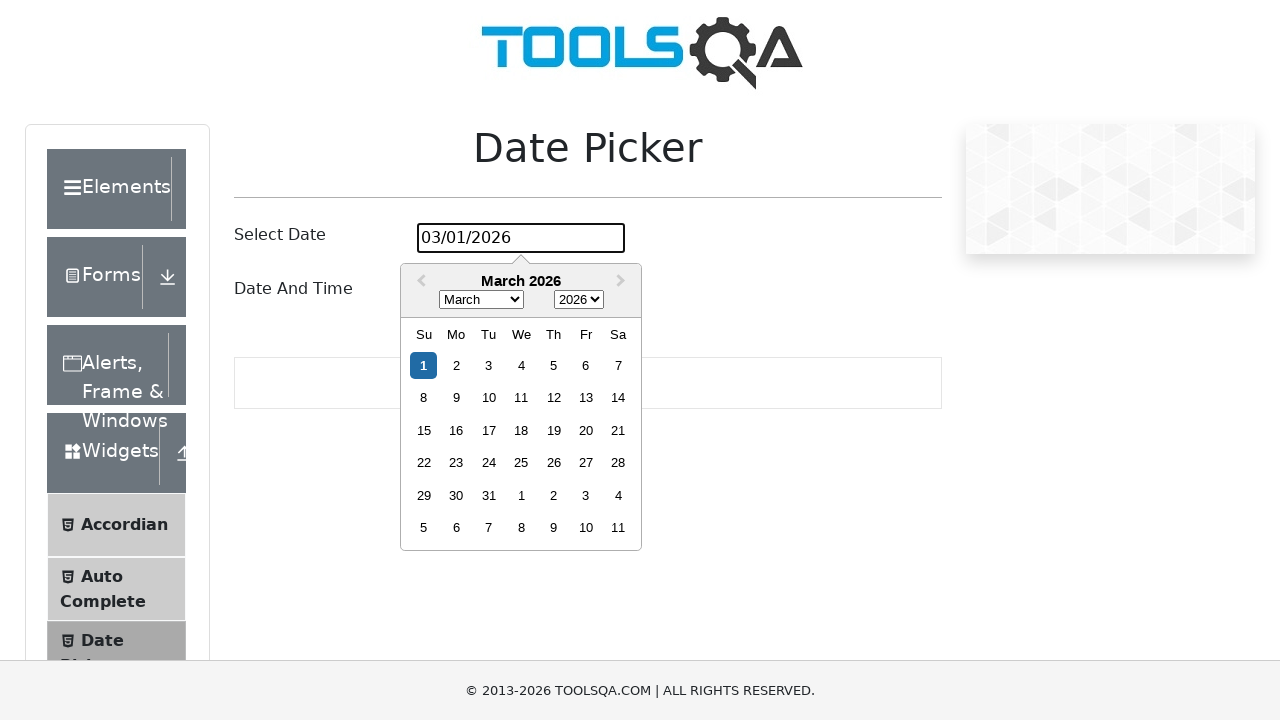

Waited 1000ms between day selection attempts
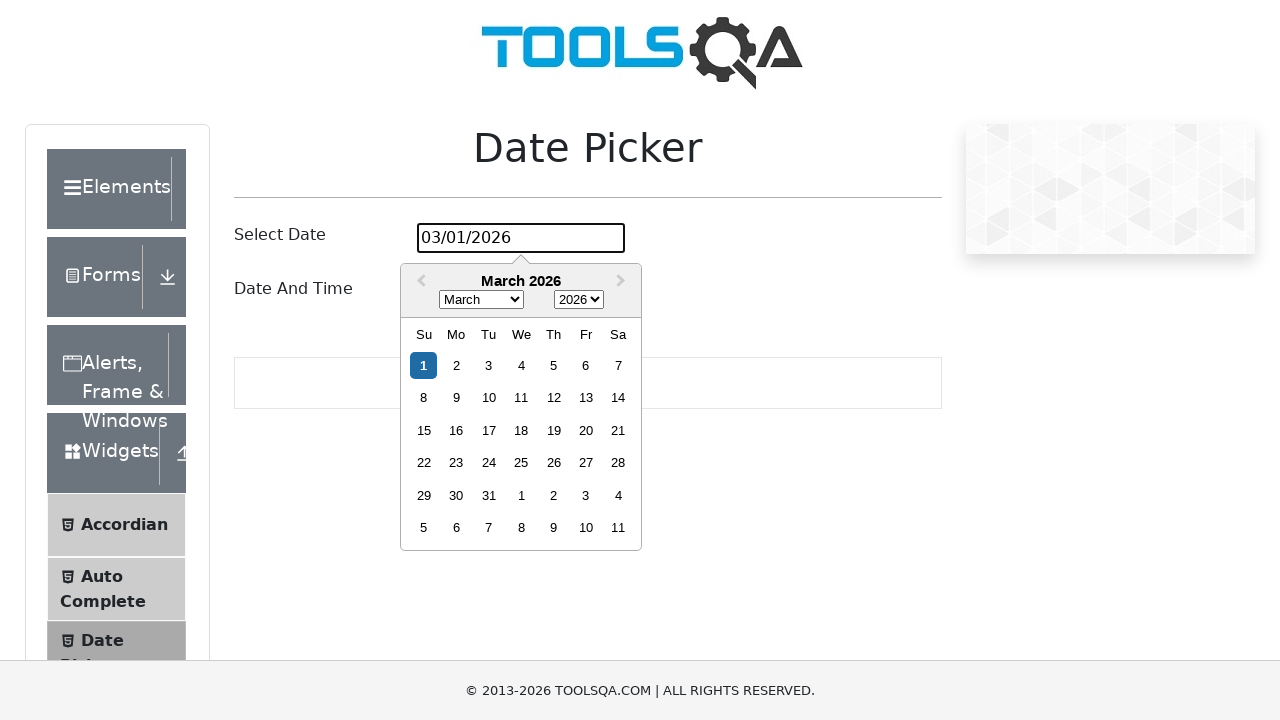

Clicked date picker input to reopen calendar for day 20 at (521, 238) on #datePickerMonthYearInput
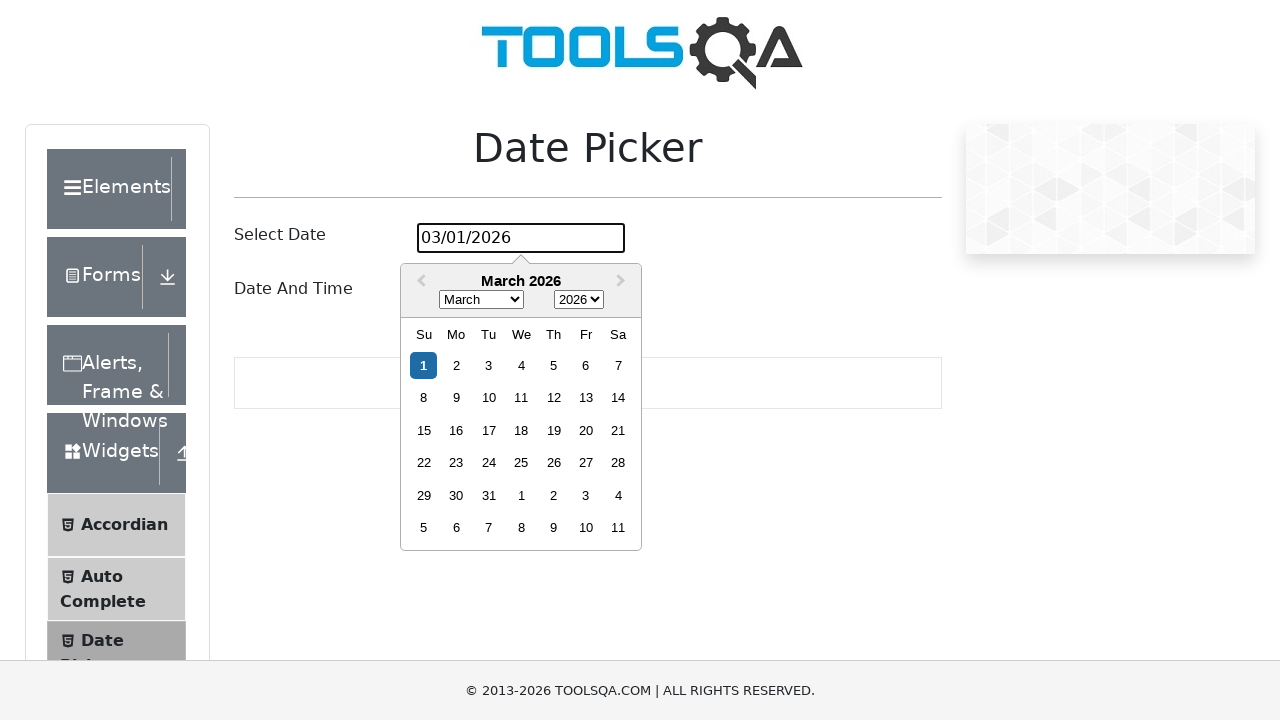

Waited 500ms for calendar to stabilize
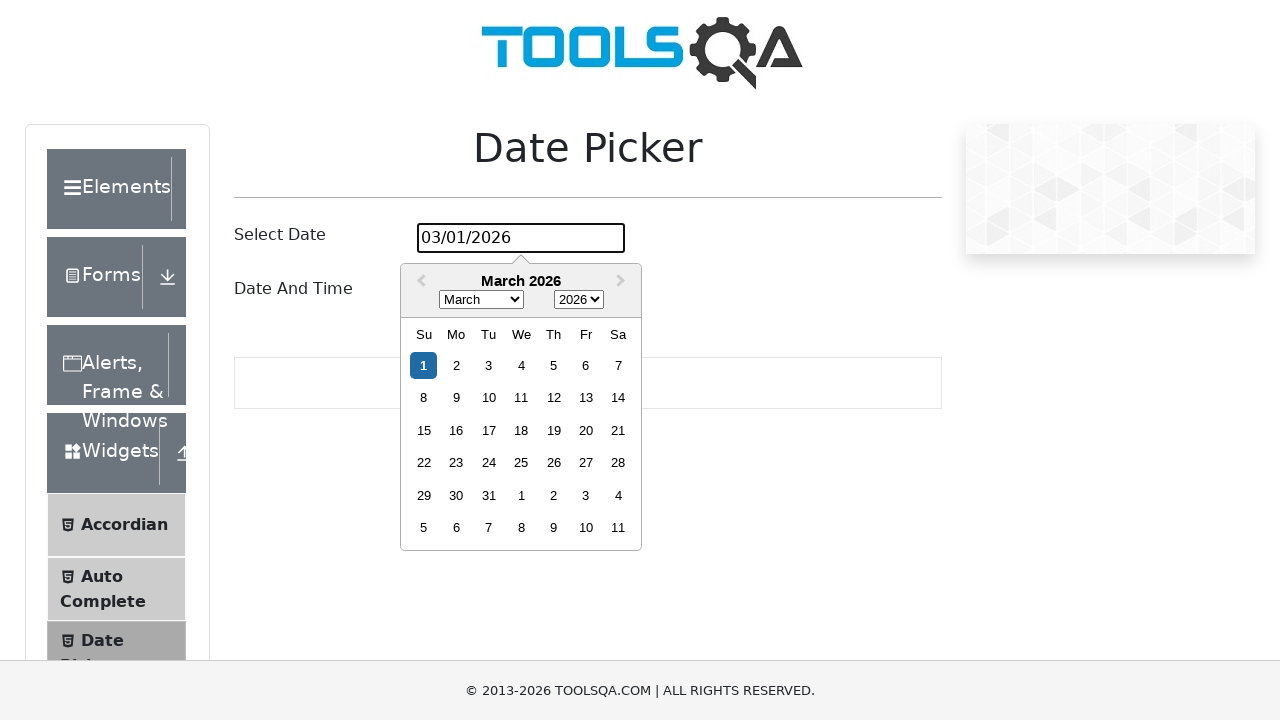

Located October 2024 day elements (found 0 elements)
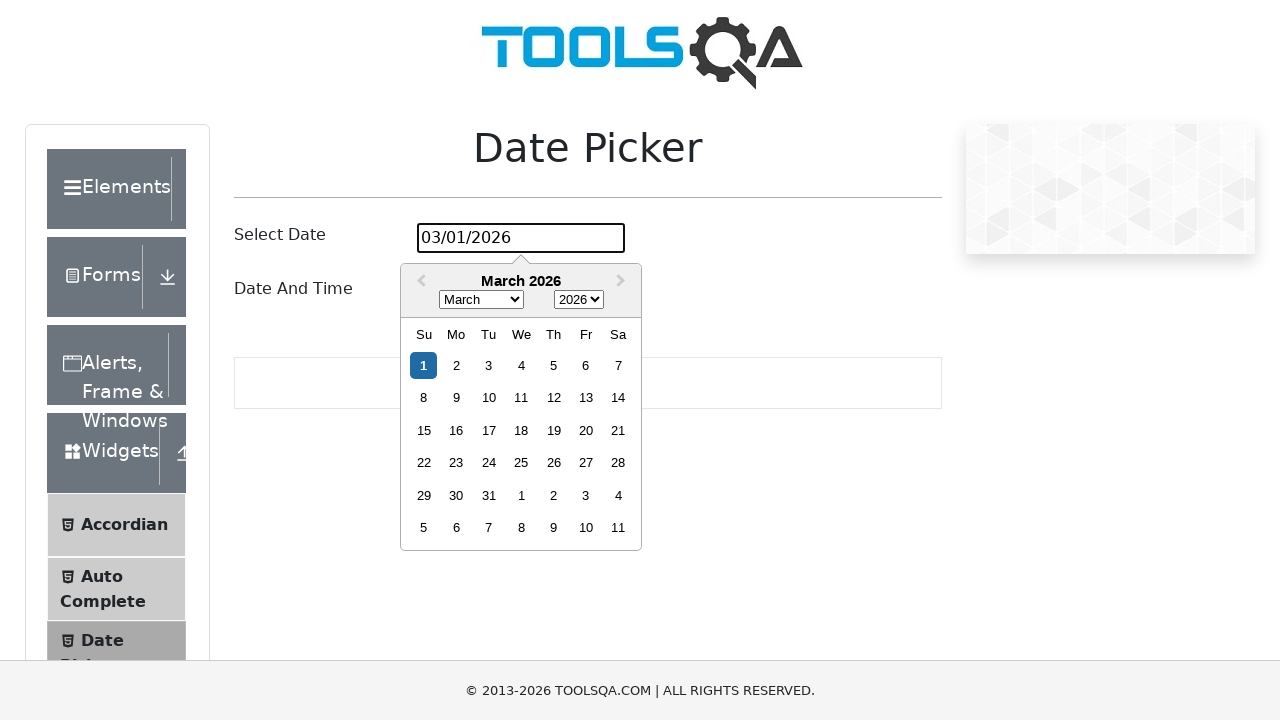

Day 20 not found in October 2024 calendar
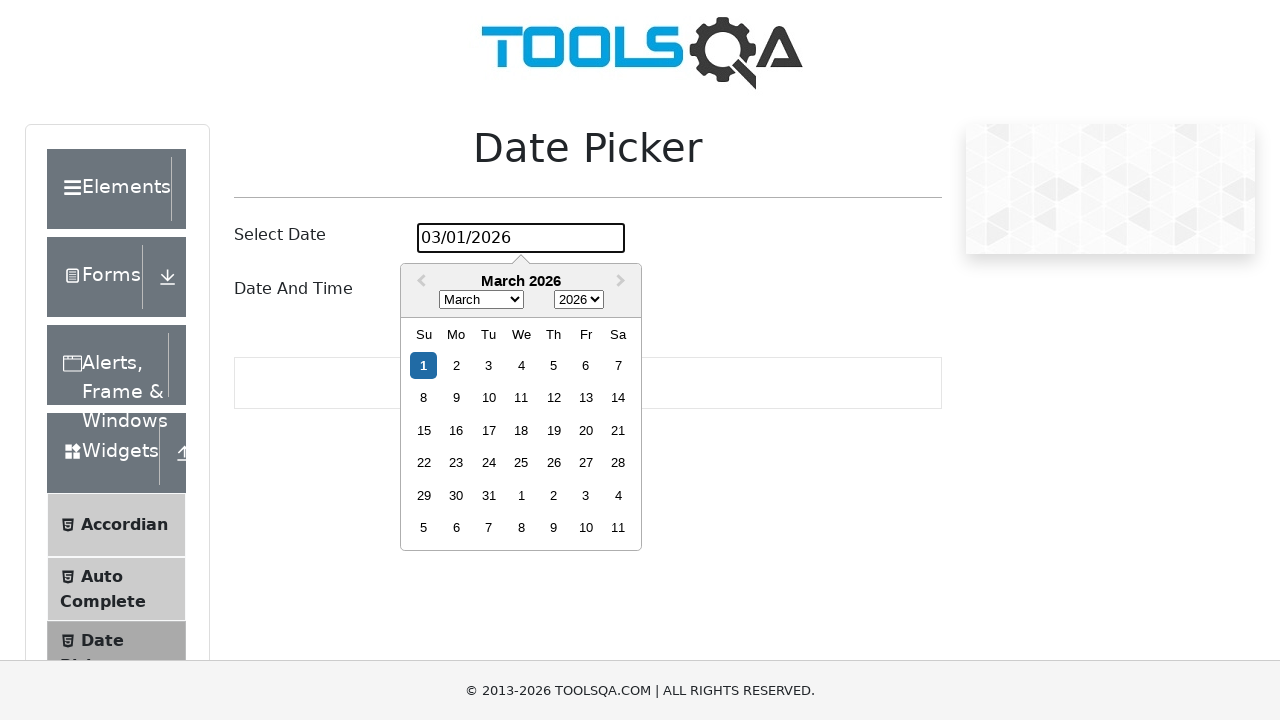

Waited 1000ms between day selection attempts
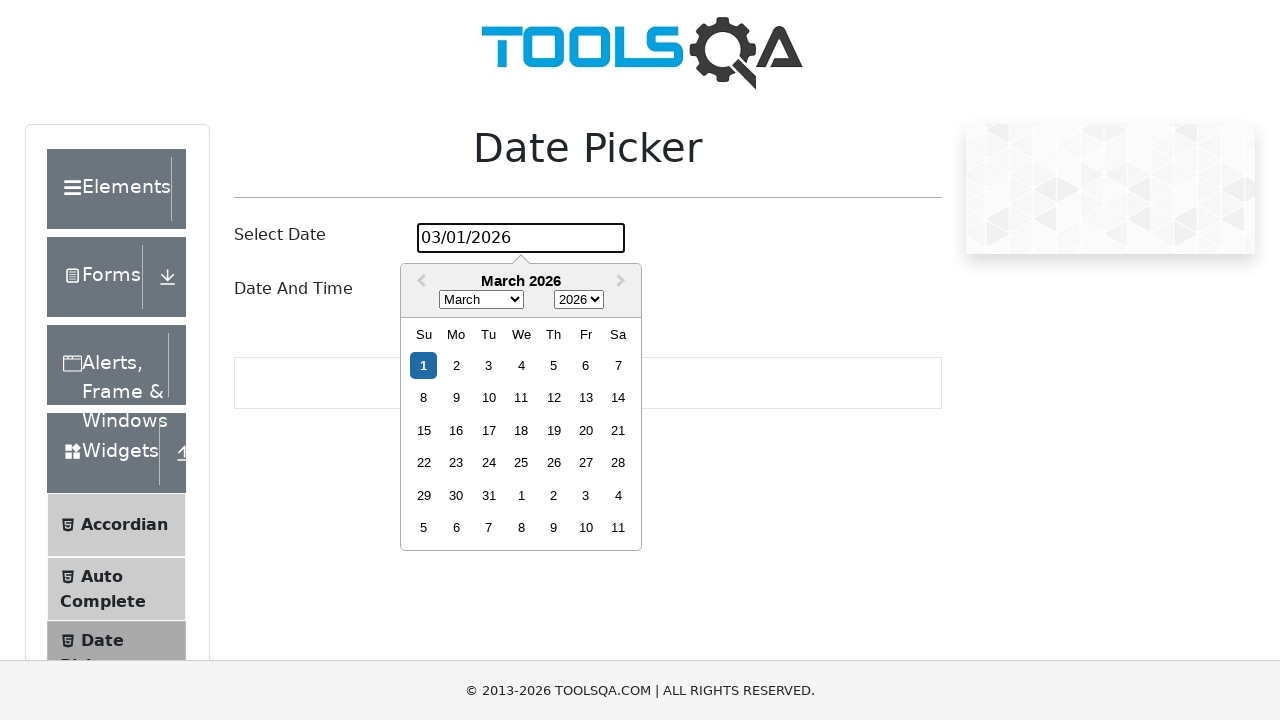

Clicked date picker input to reopen calendar for day 21 at (521, 238) on #datePickerMonthYearInput
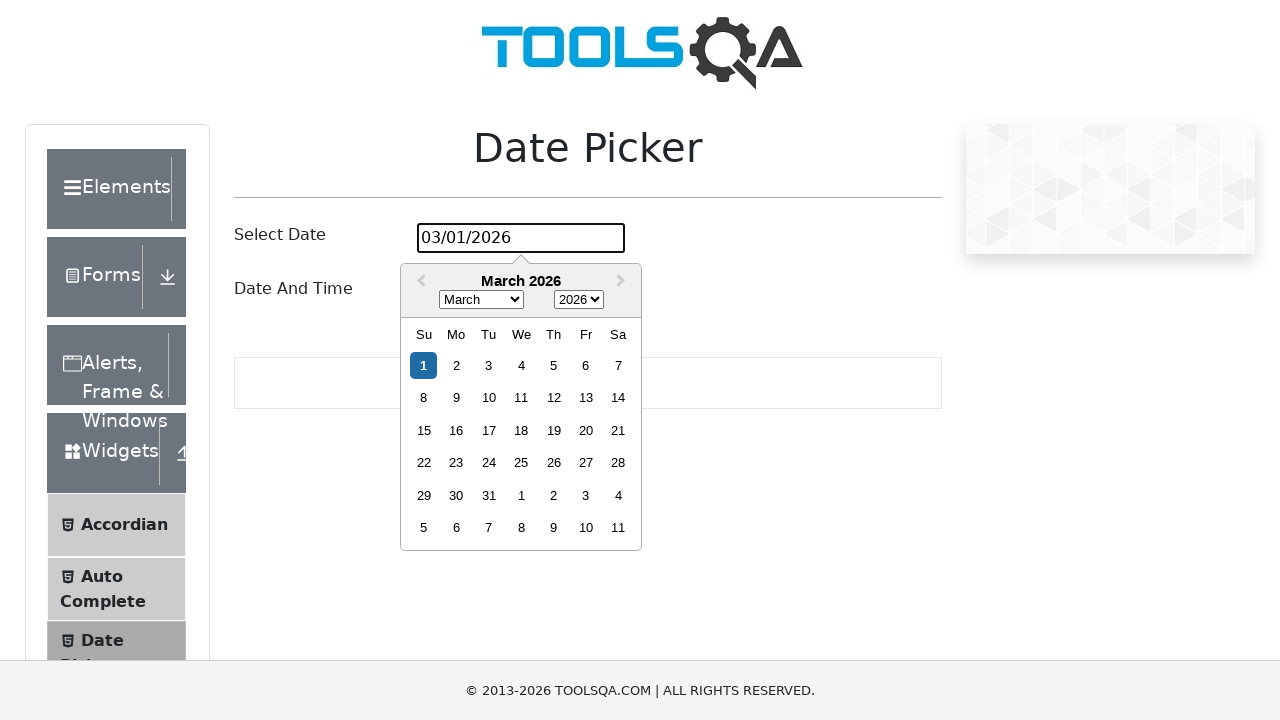

Waited 500ms for calendar to stabilize
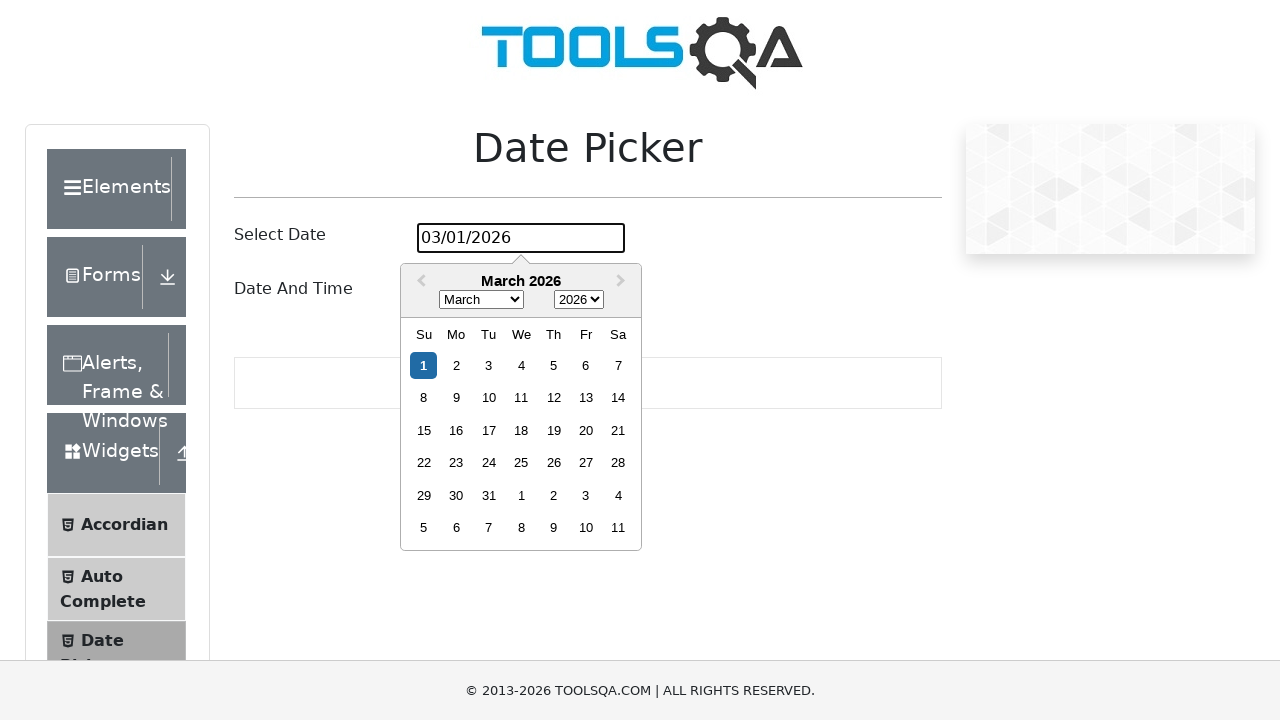

Located October 2024 day elements (found 0 elements)
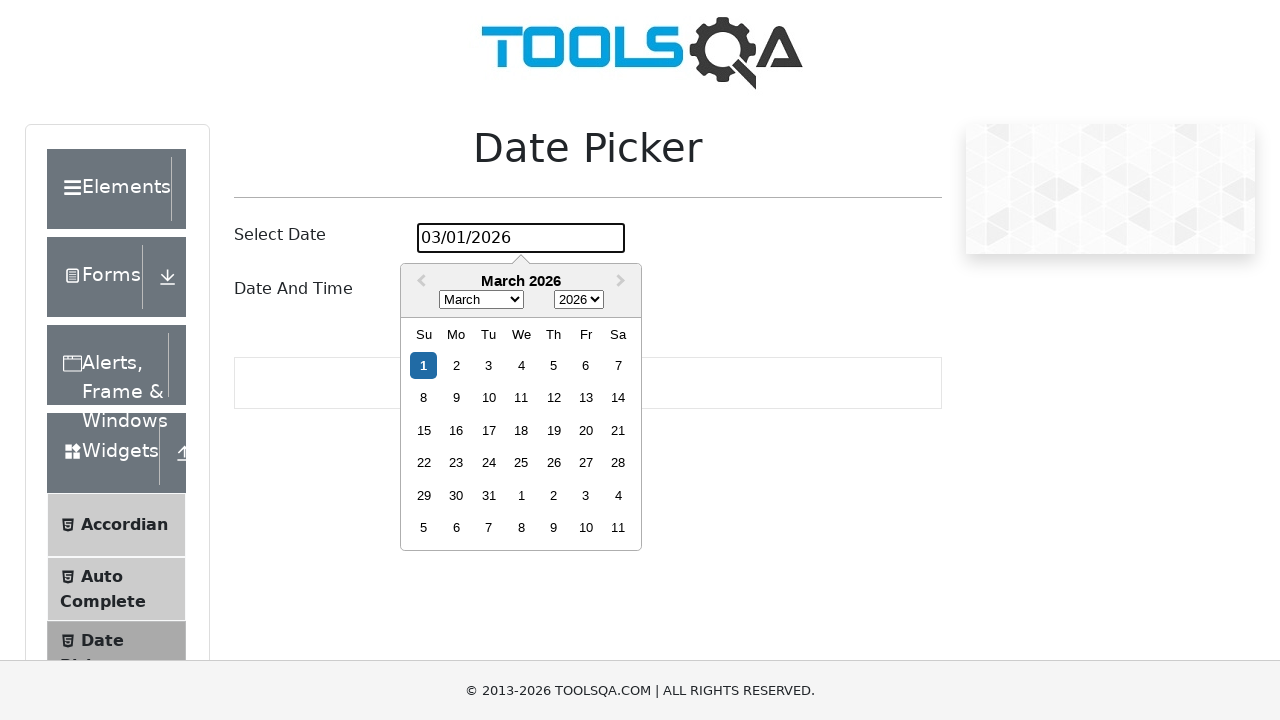

Day 21 not found in October 2024 calendar
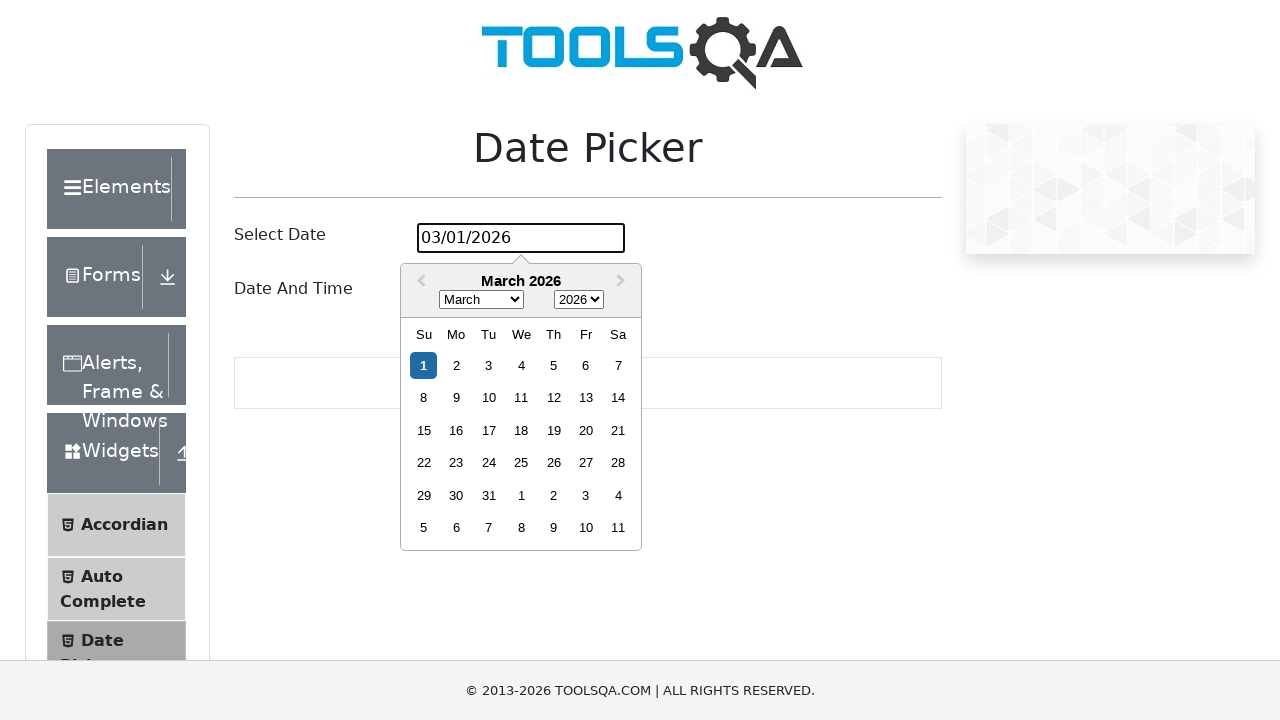

Waited 1000ms between day selection attempts
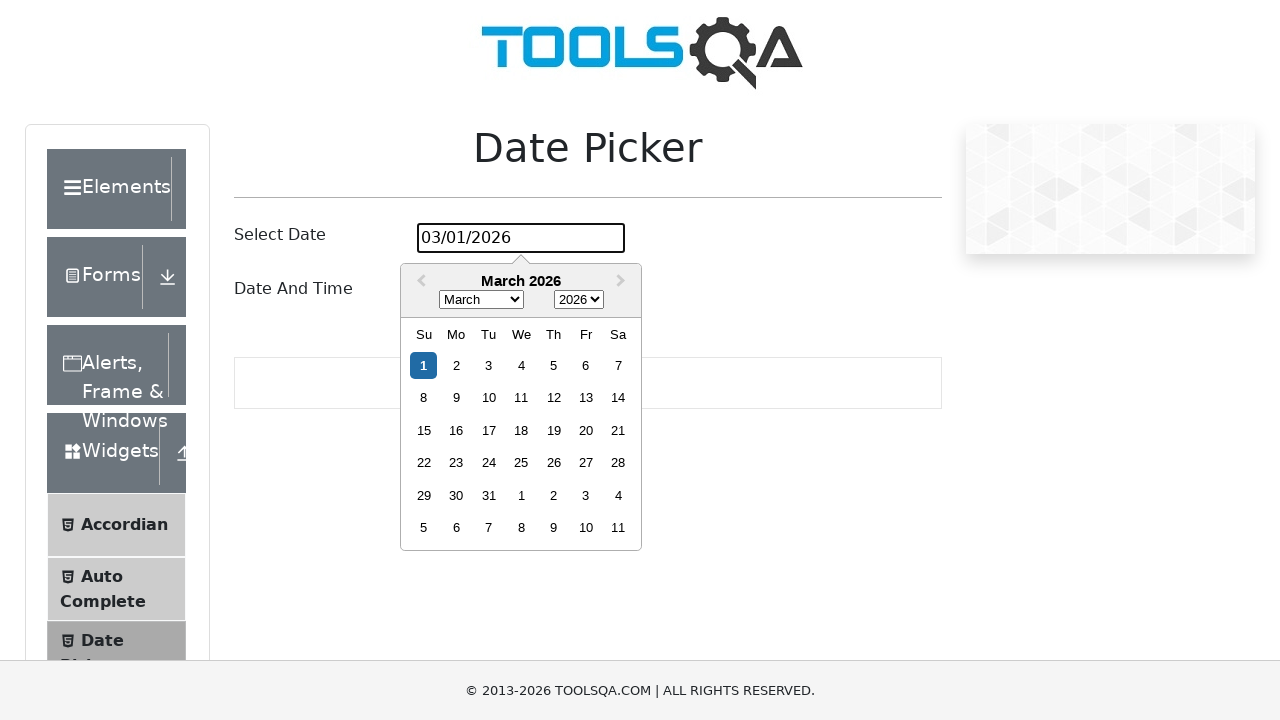

Clicked date picker input to reopen calendar for day 22 at (521, 238) on #datePickerMonthYearInput
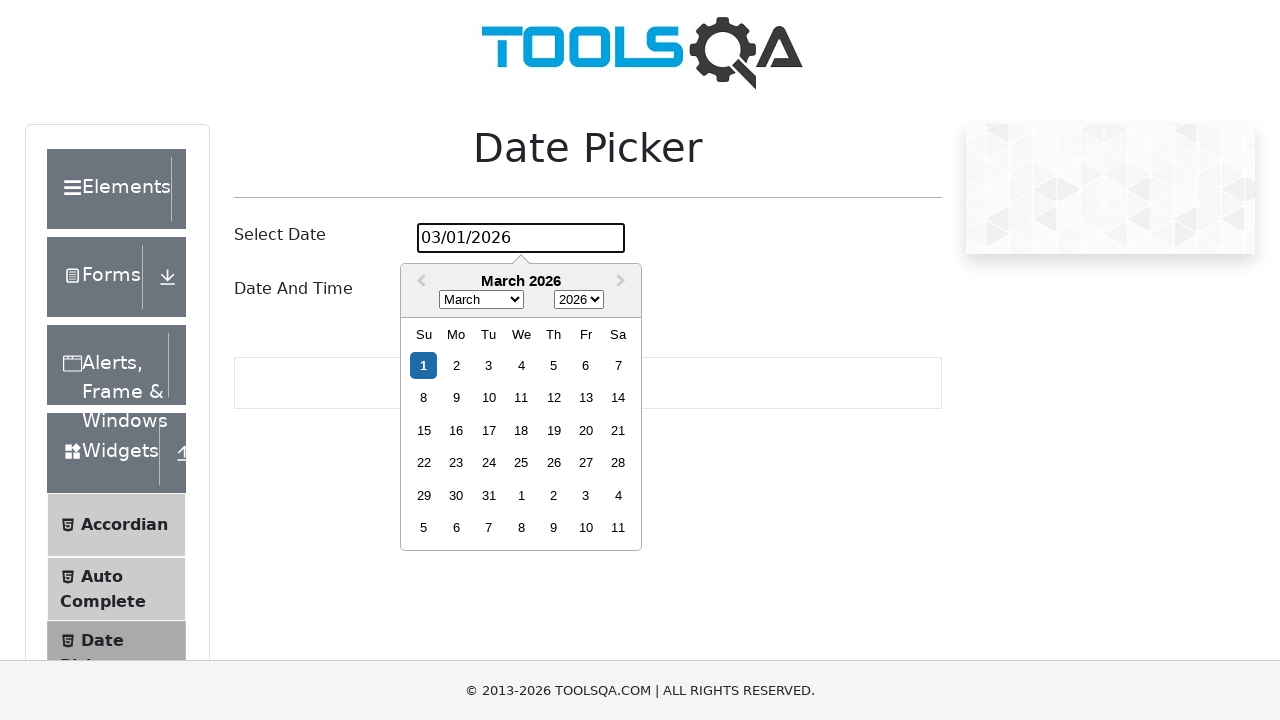

Waited 500ms for calendar to stabilize
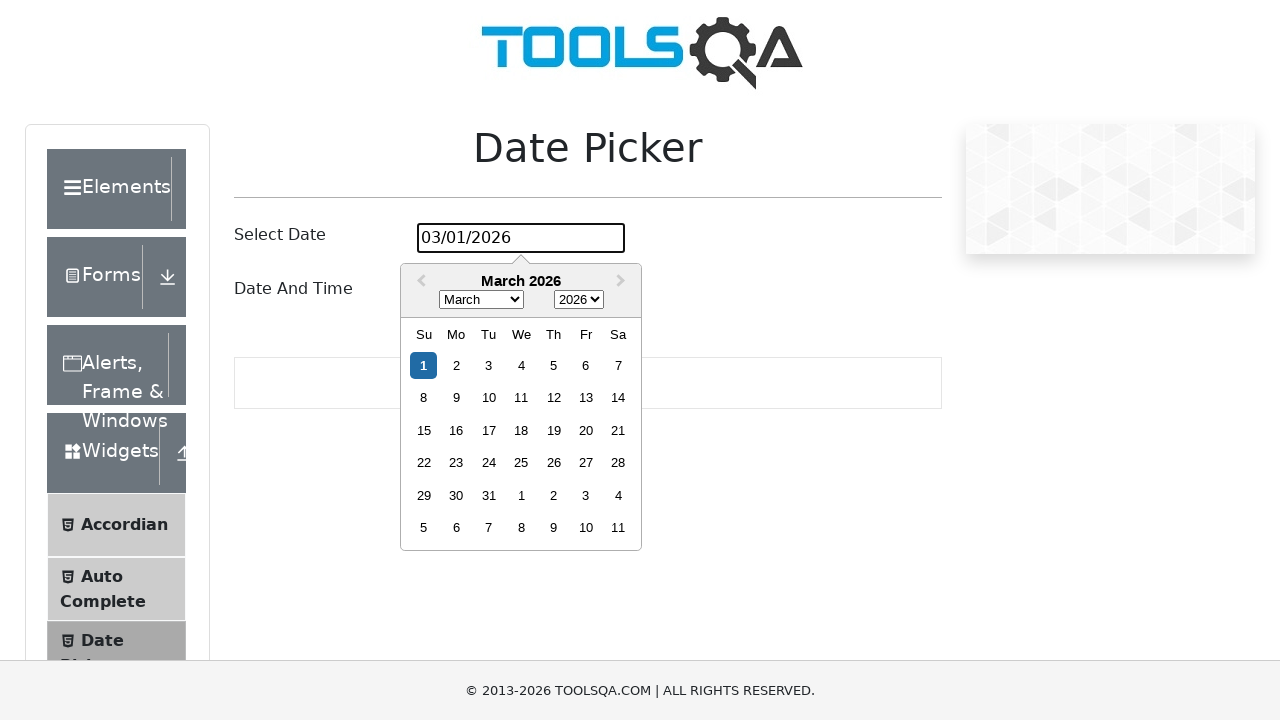

Located October 2024 day elements (found 0 elements)
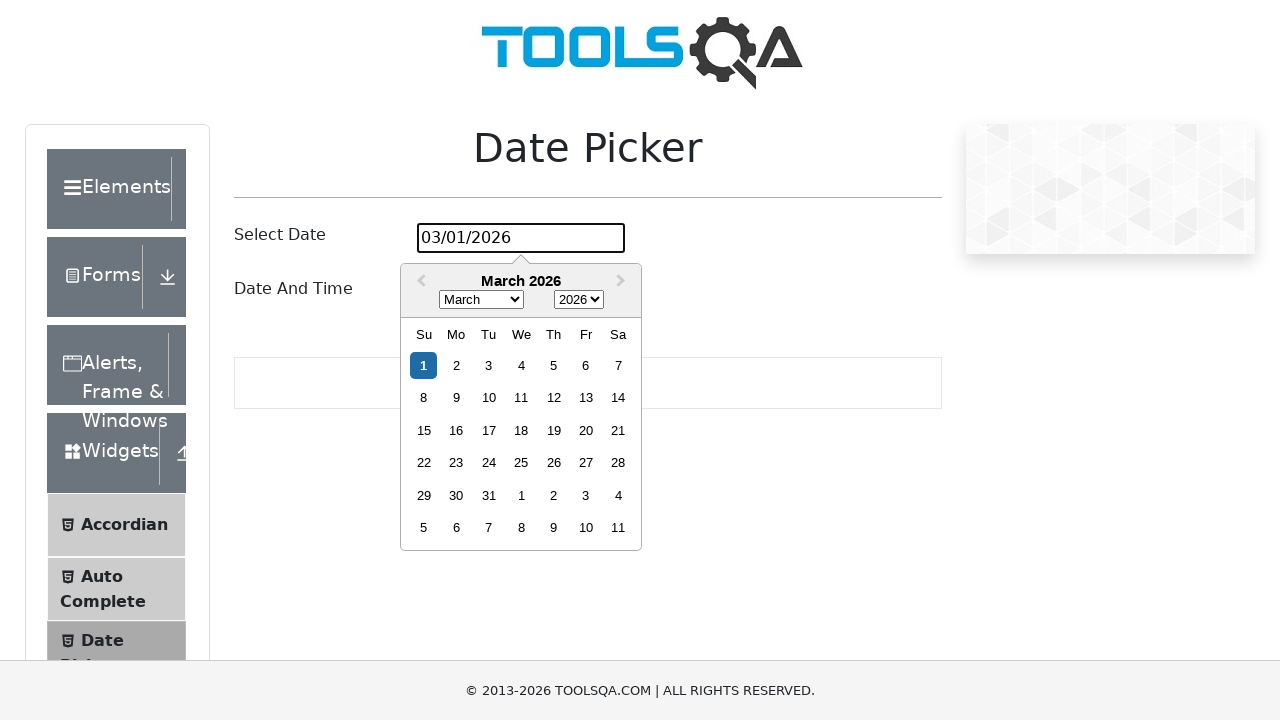

Day 22 not found in October 2024 calendar
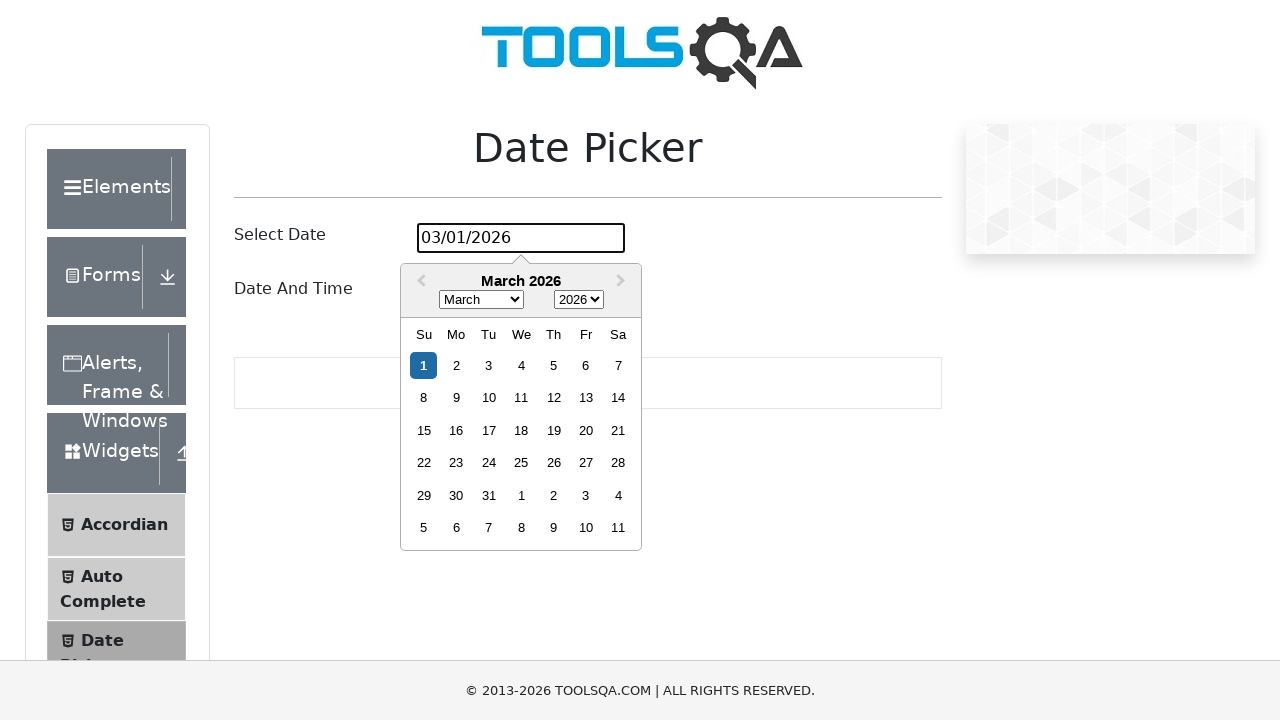

Waited 1000ms between day selection attempts
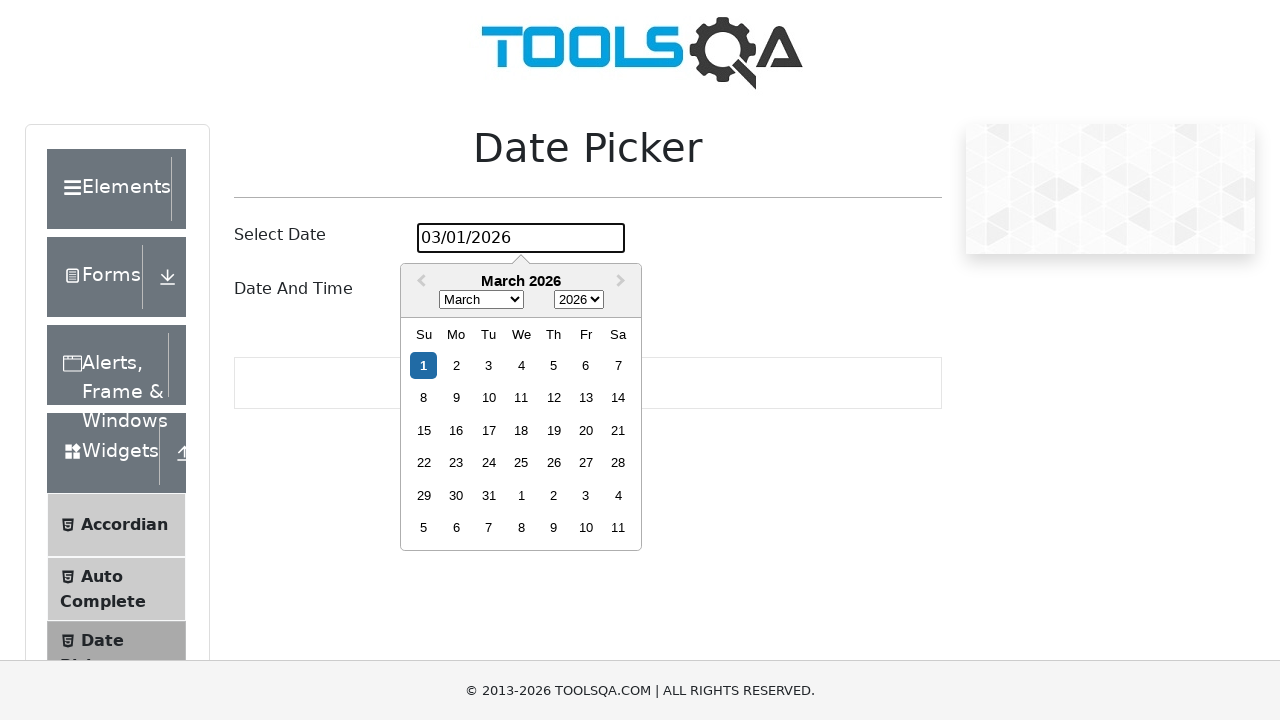

Clicked date picker input to reopen calendar for day 23 at (521, 238) on #datePickerMonthYearInput
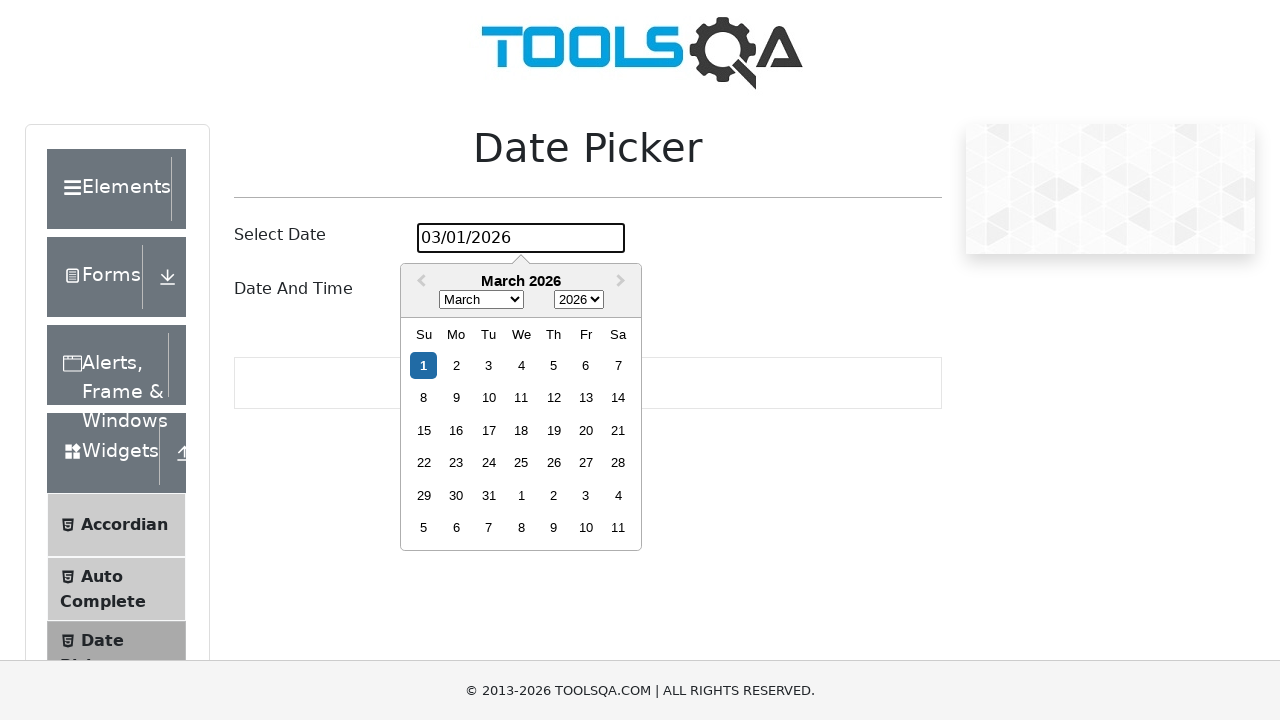

Waited 500ms for calendar to stabilize
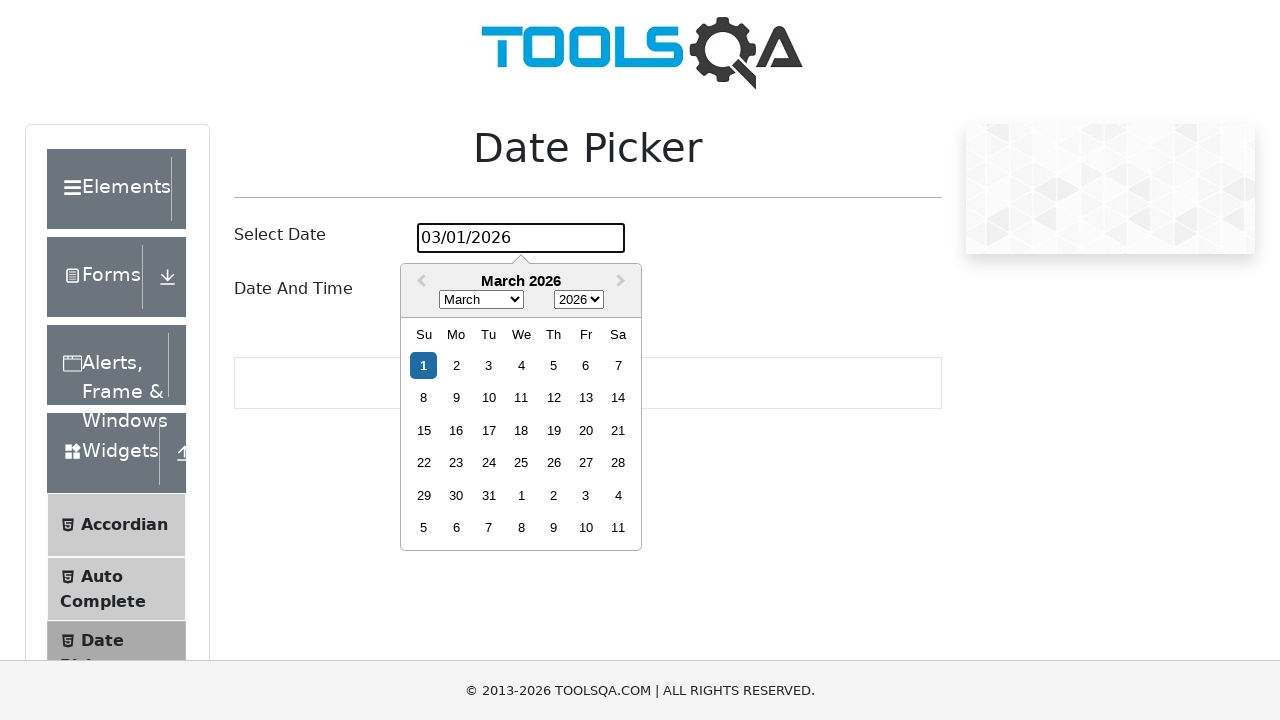

Located October 2024 day elements (found 0 elements)
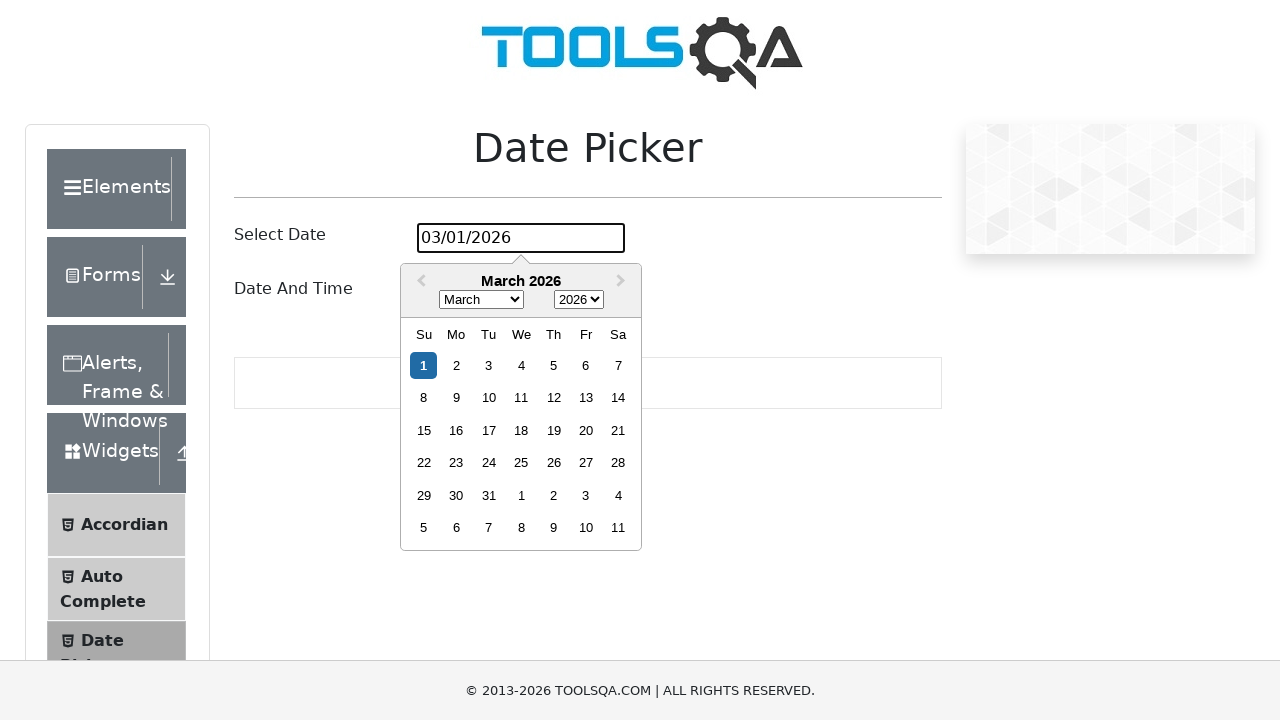

Day 23 not found in October 2024 calendar
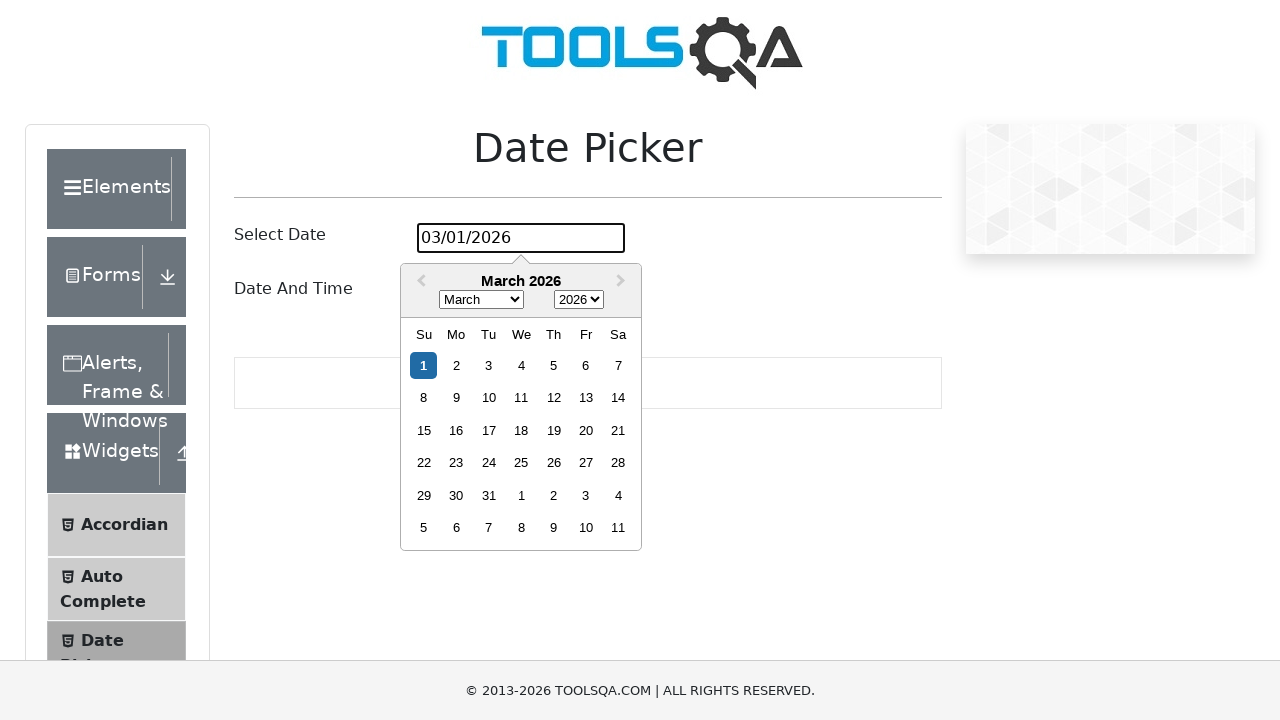

Waited 1000ms between day selection attempts
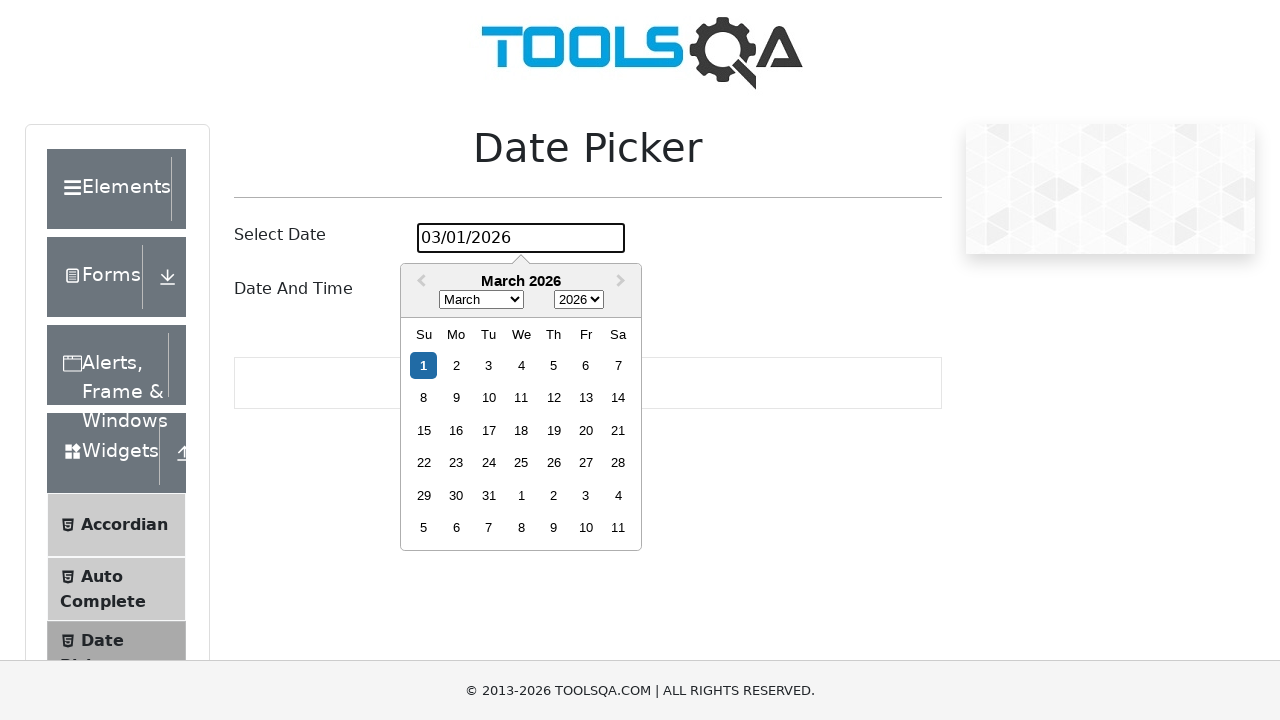

Clicked date picker input to reopen calendar for day 24 at (521, 238) on #datePickerMonthYearInput
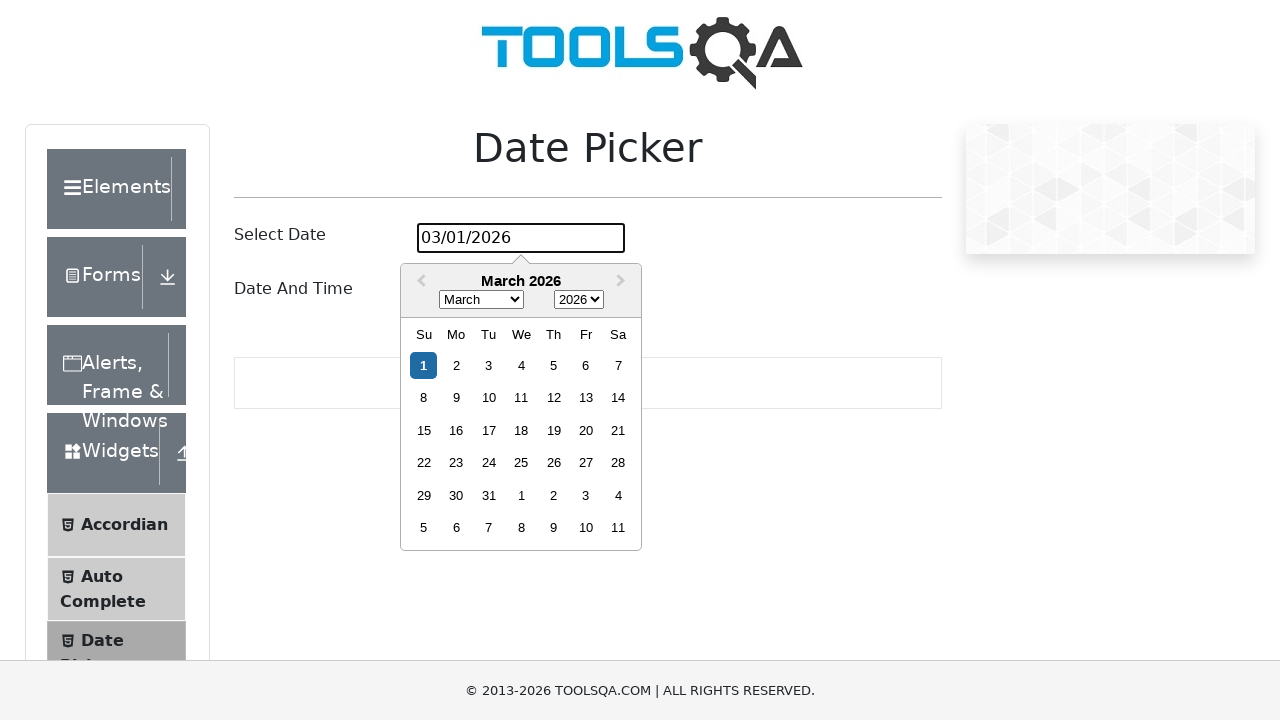

Waited 500ms for calendar to stabilize
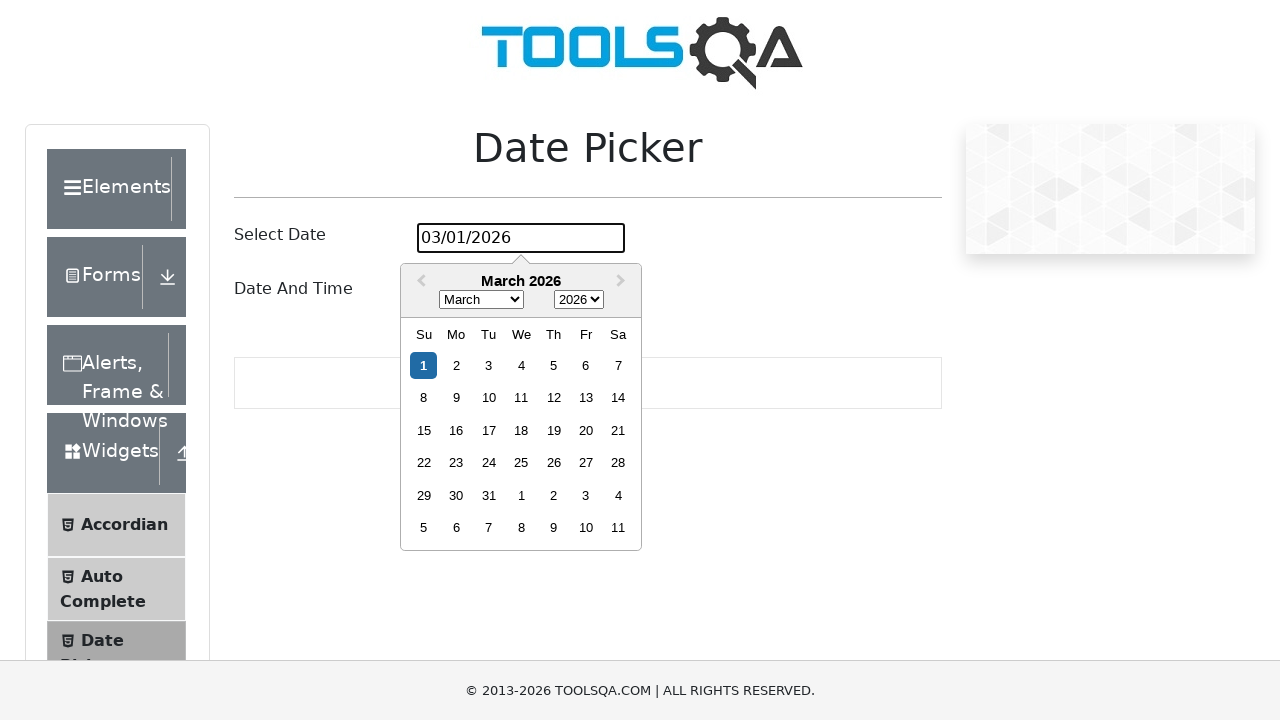

Located October 2024 day elements (found 0 elements)
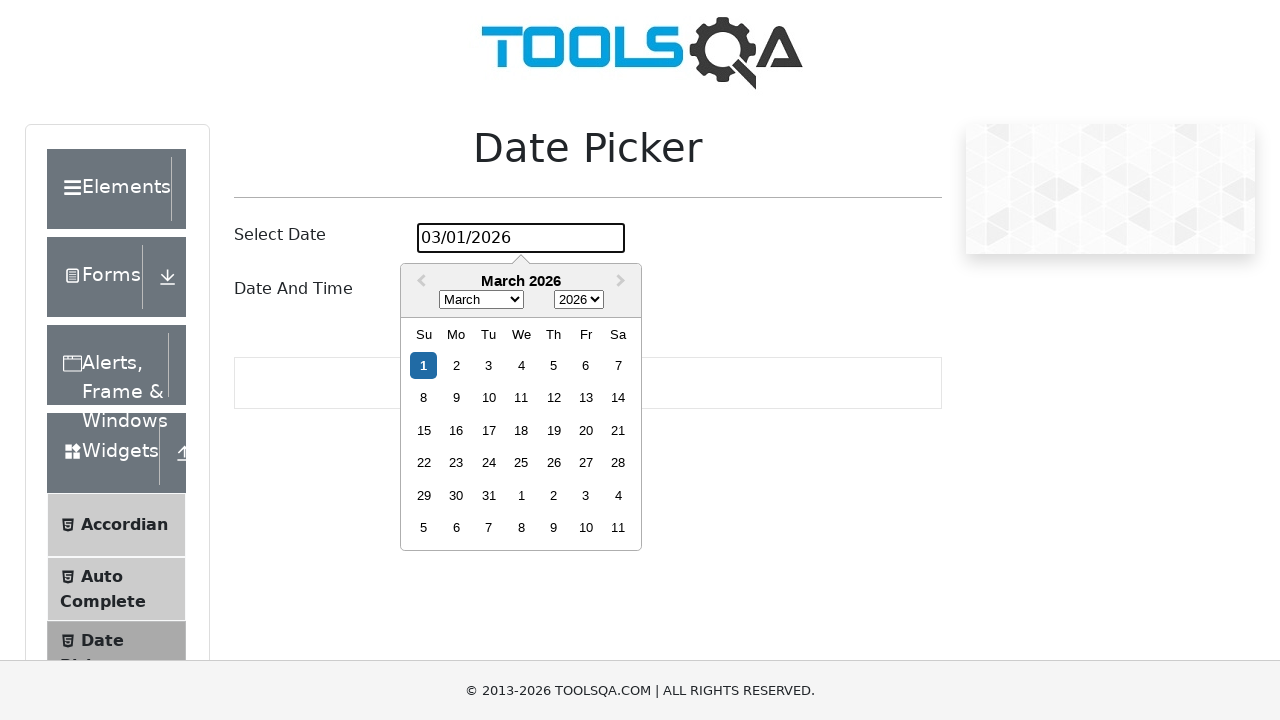

Day 24 not found in October 2024 calendar
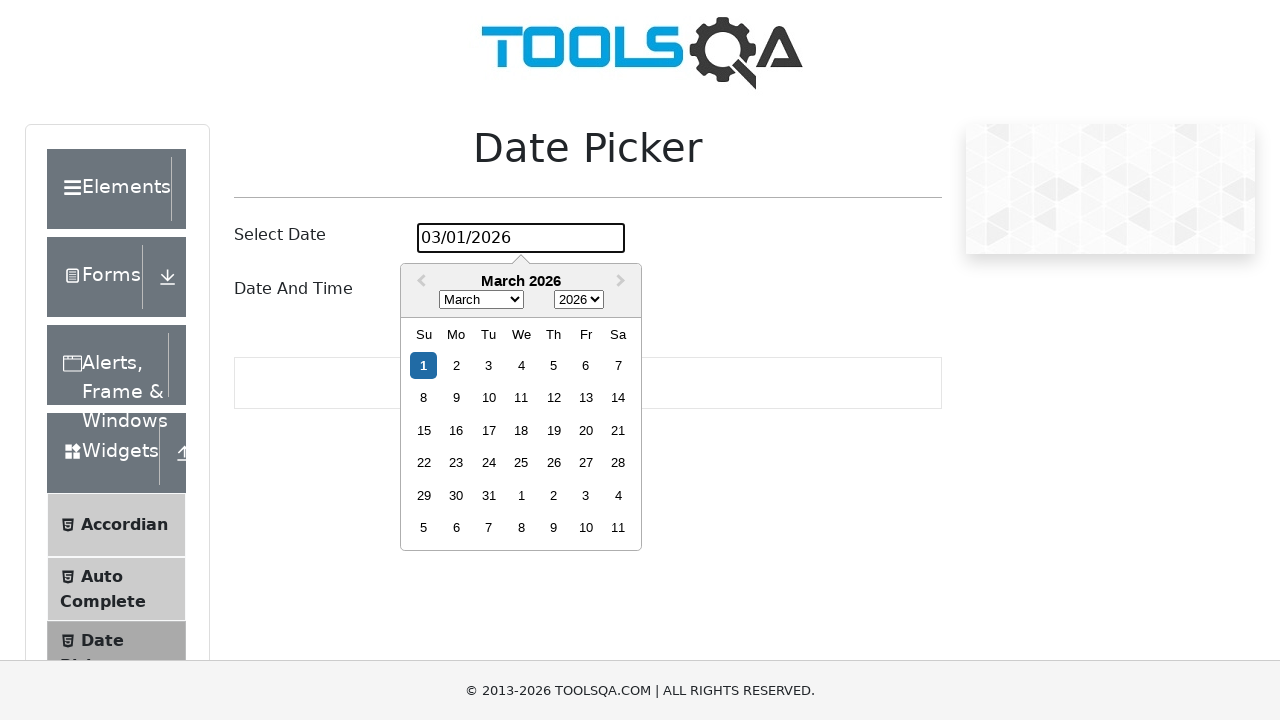

Waited 1000ms between day selection attempts
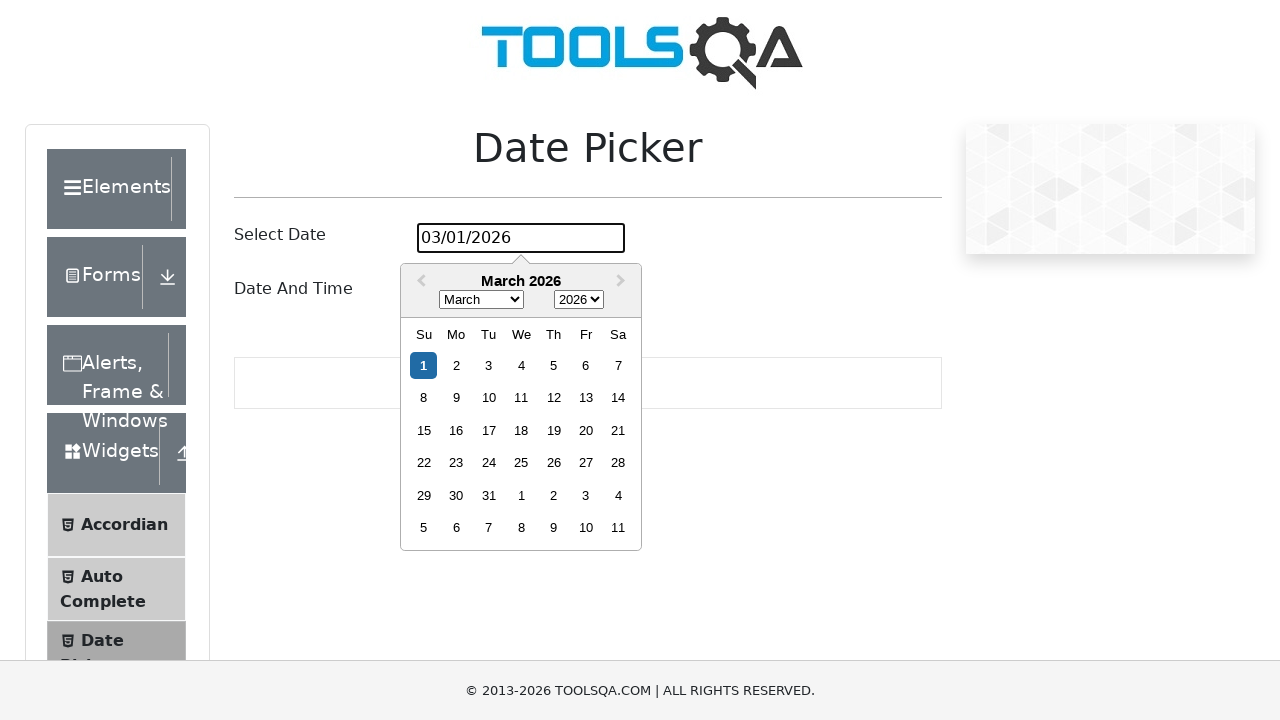

Clicked date picker input to reopen calendar for day 25 at (521, 238) on #datePickerMonthYearInput
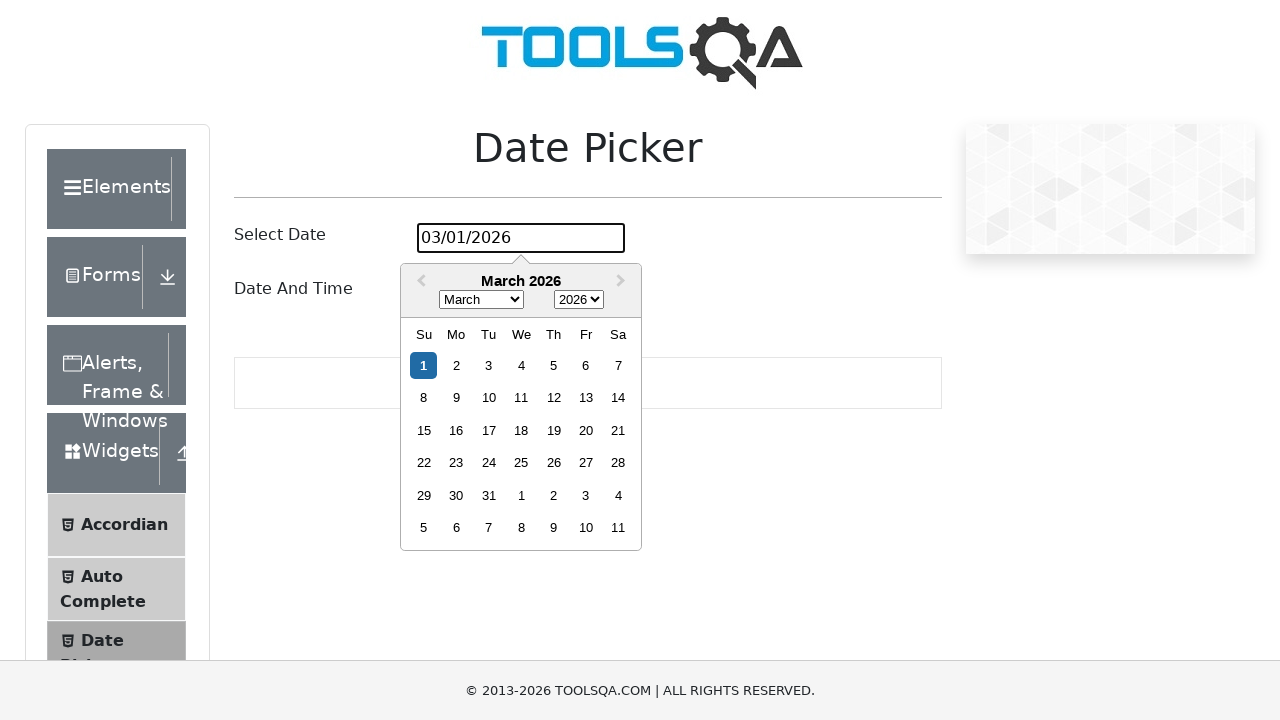

Waited 500ms for calendar to stabilize
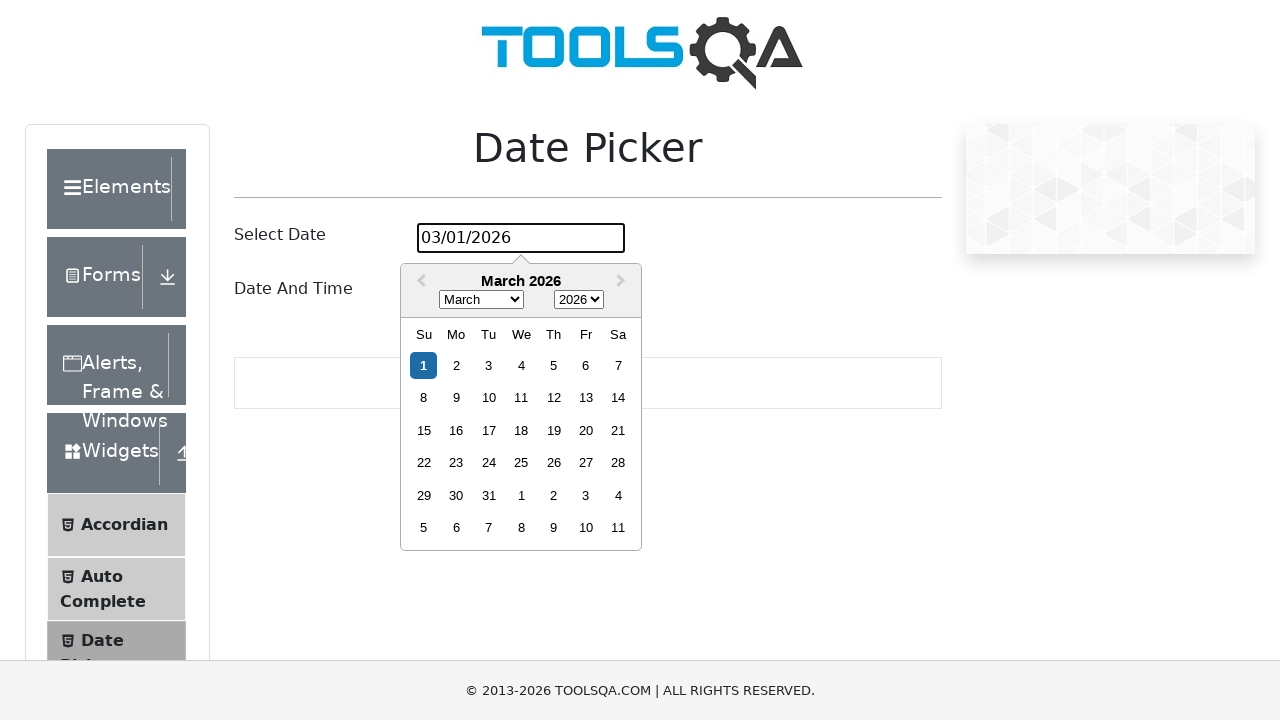

Located October 2024 day elements (found 0 elements)
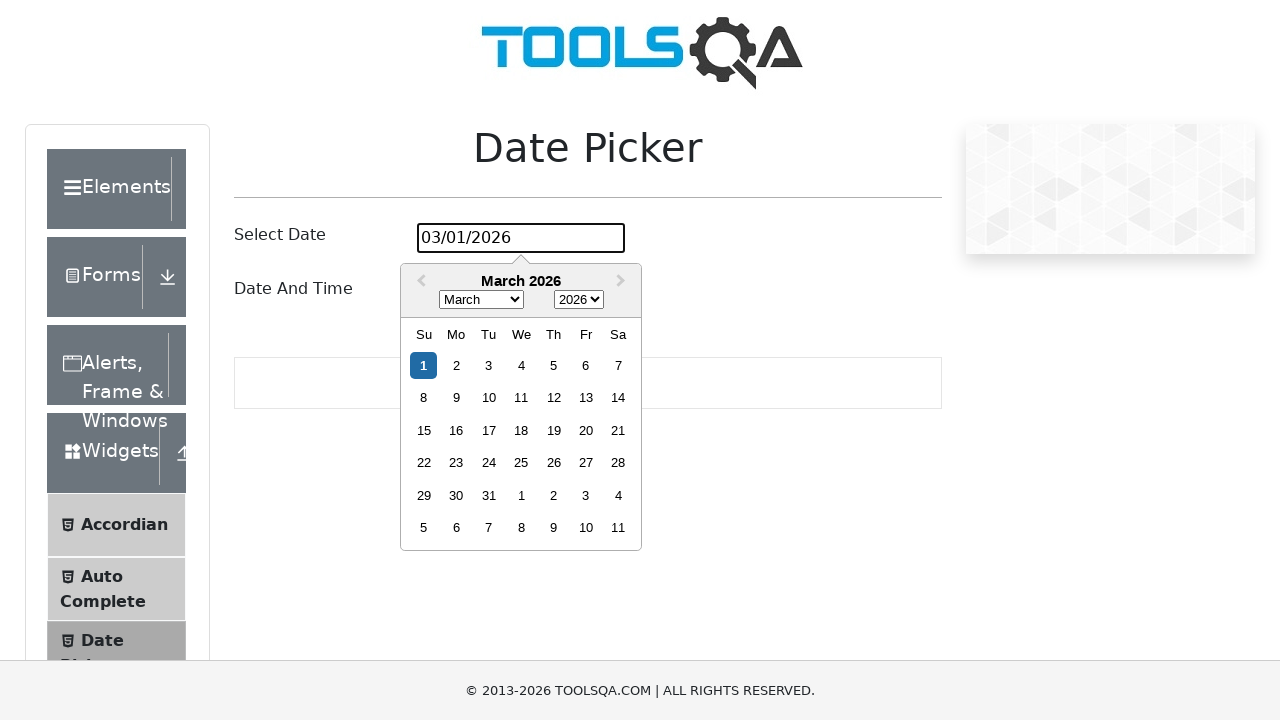

Day 25 not found in October 2024 calendar
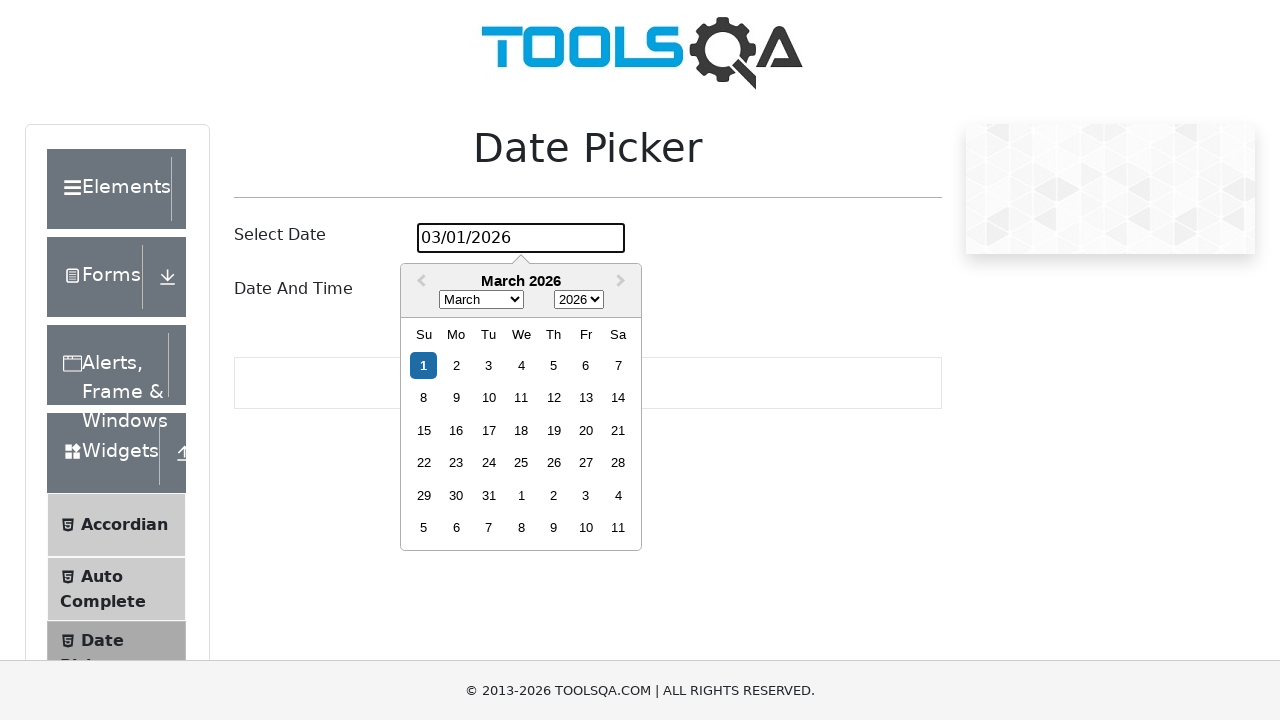

Waited 1000ms between day selection attempts
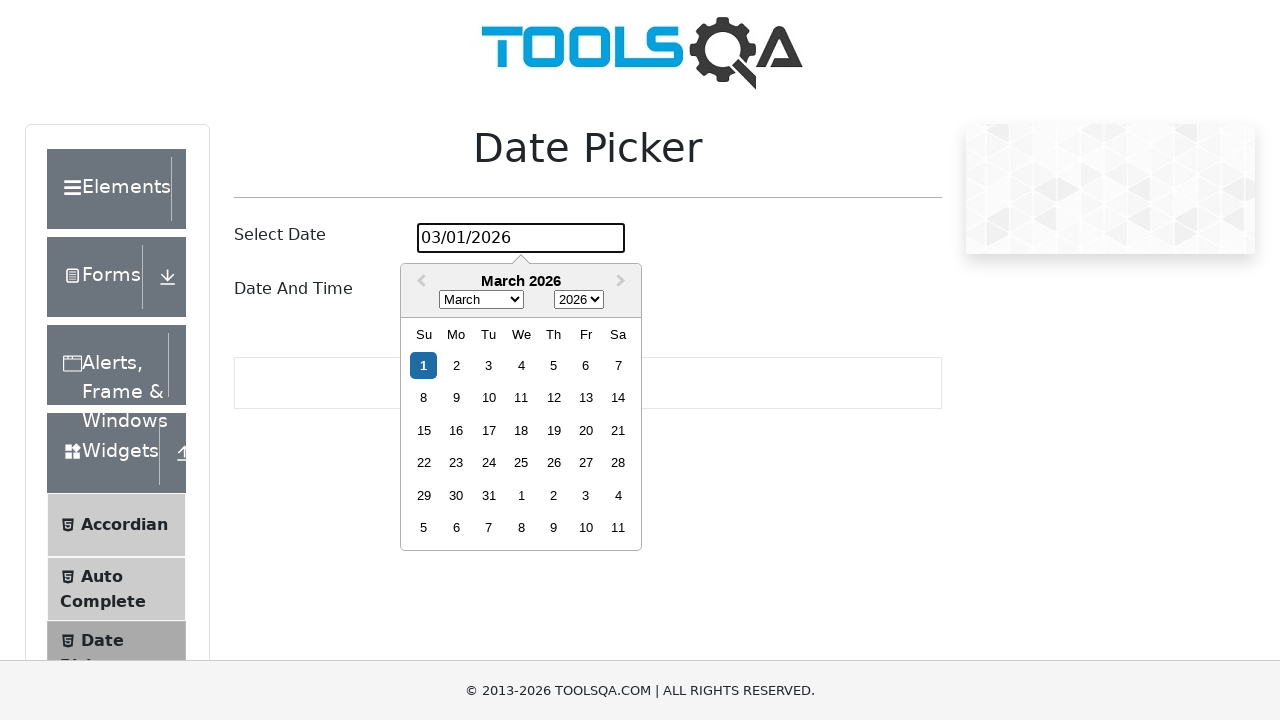

Clicked date picker input to reopen calendar for day 26 at (521, 238) on #datePickerMonthYearInput
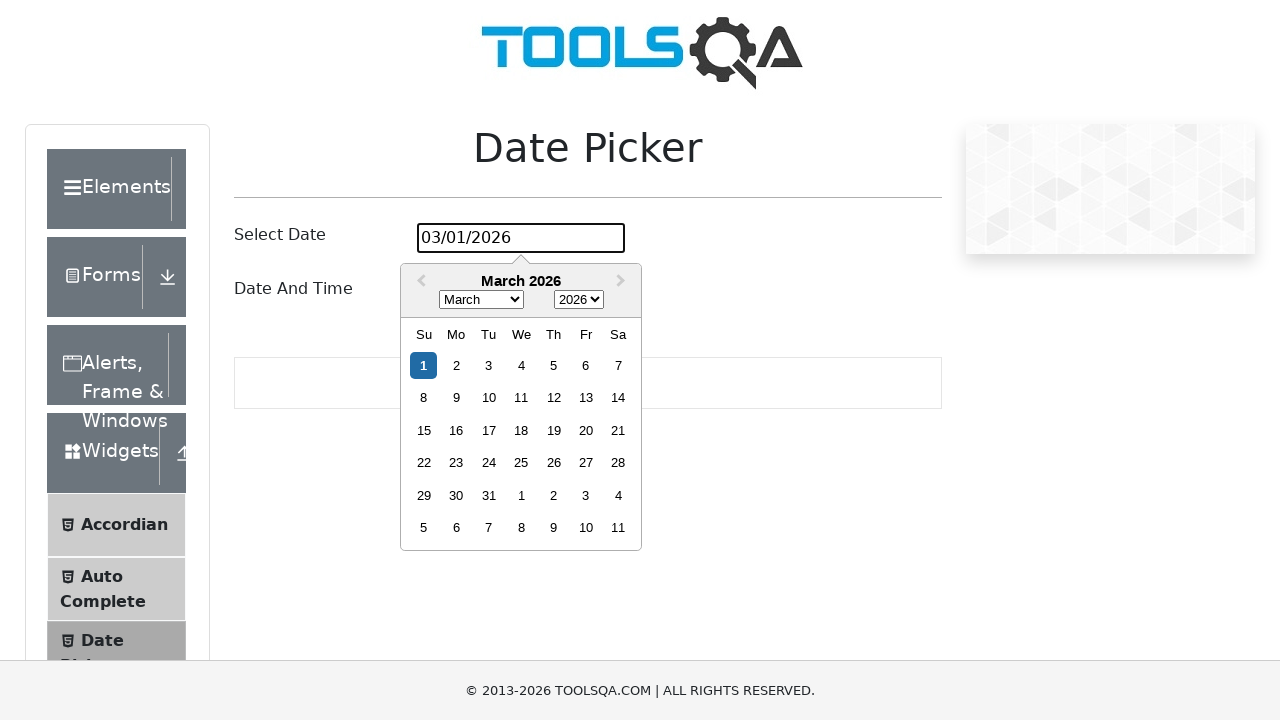

Waited 500ms for calendar to stabilize
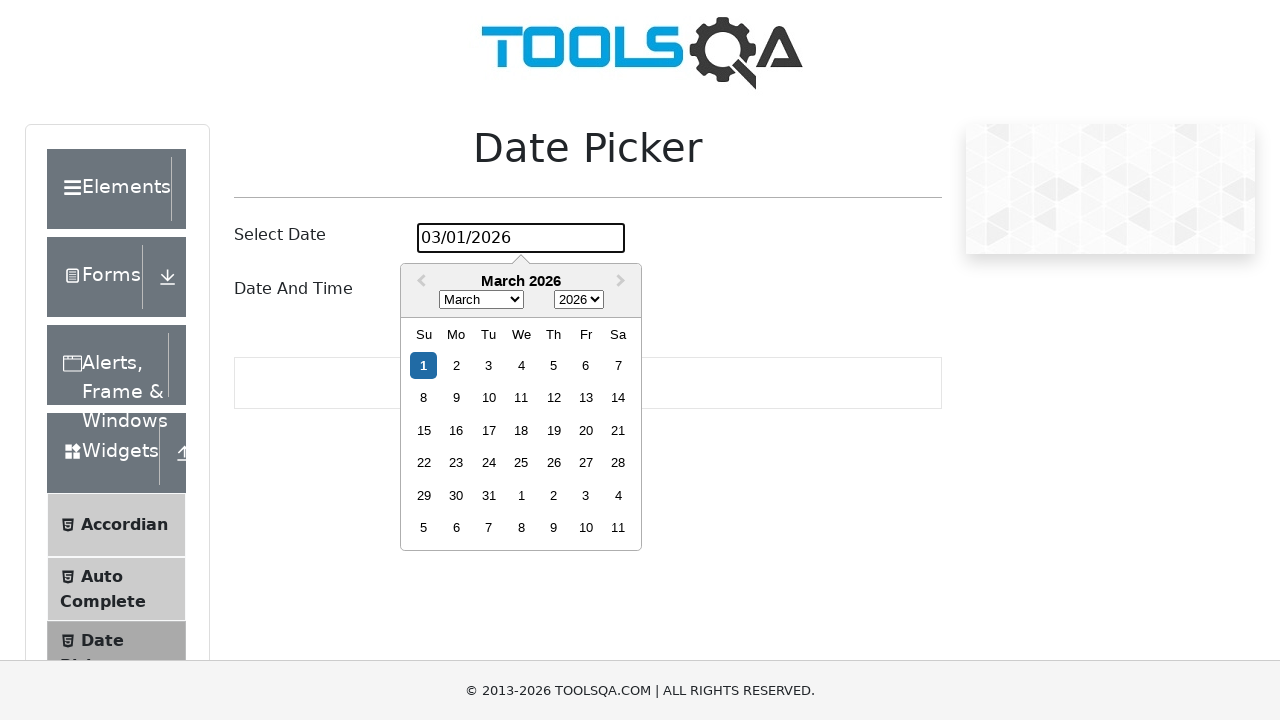

Located October 2024 day elements (found 0 elements)
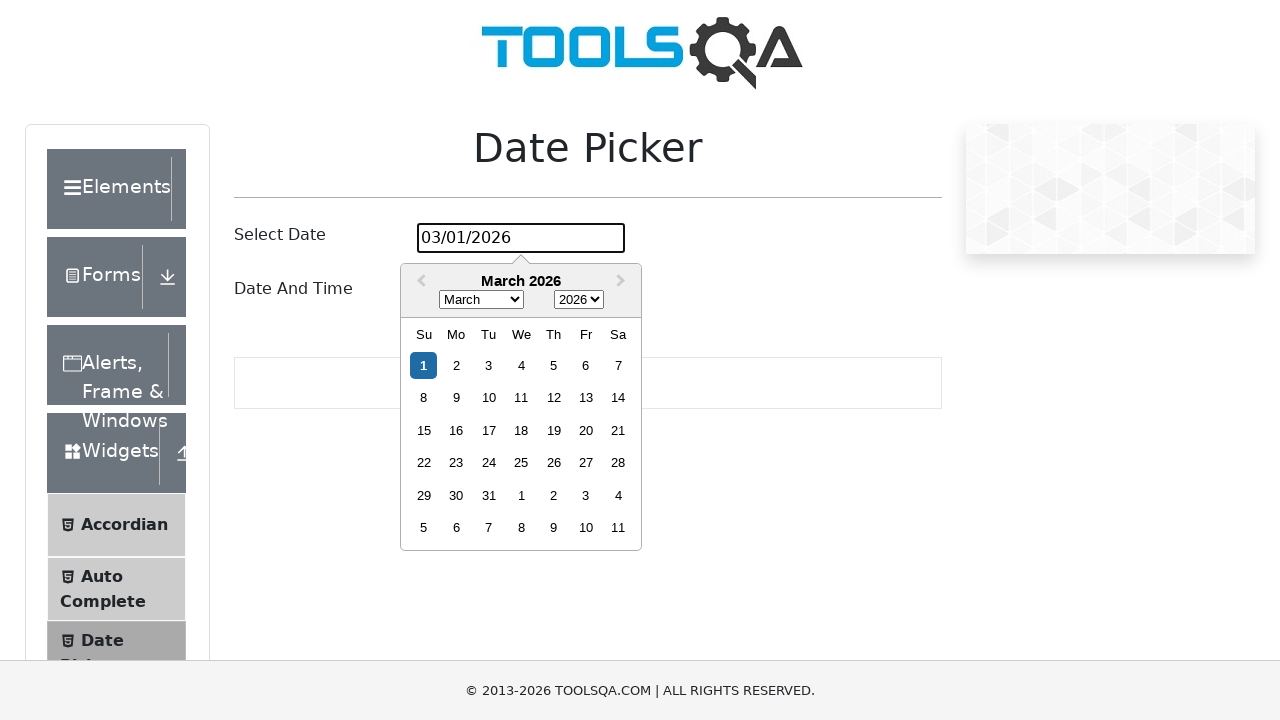

Day 26 not found in October 2024 calendar
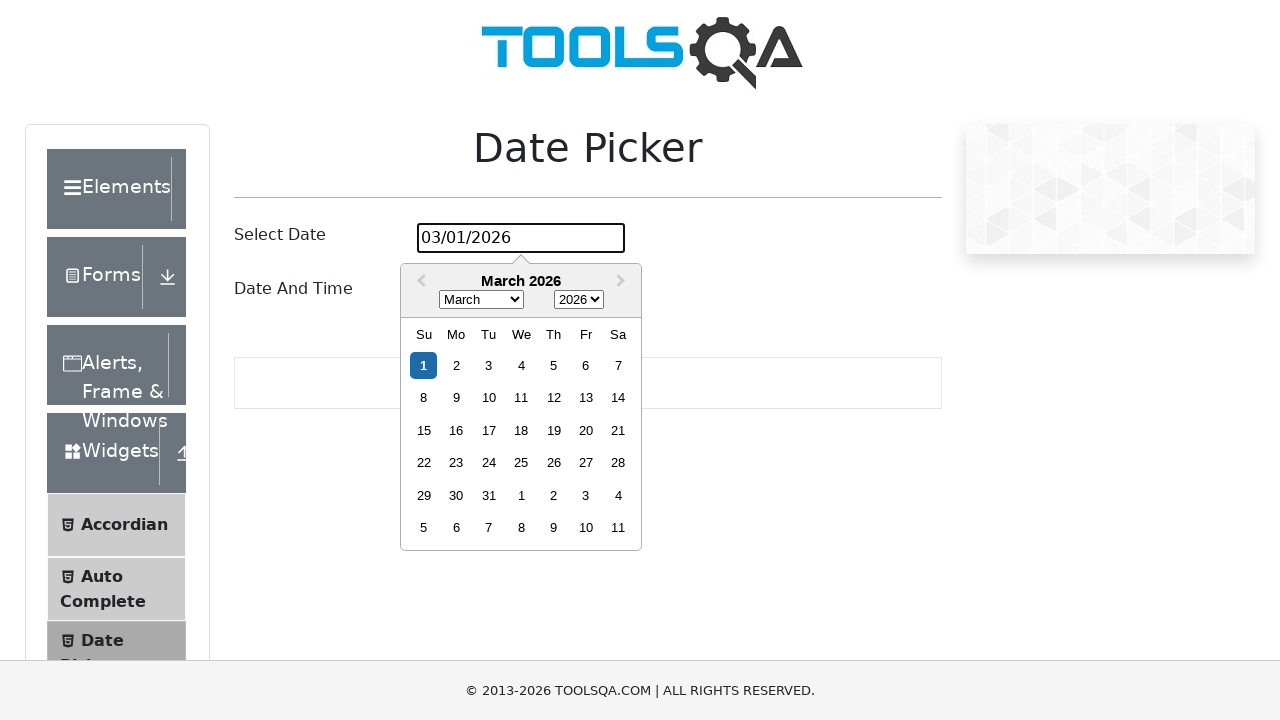

Waited 1000ms between day selection attempts
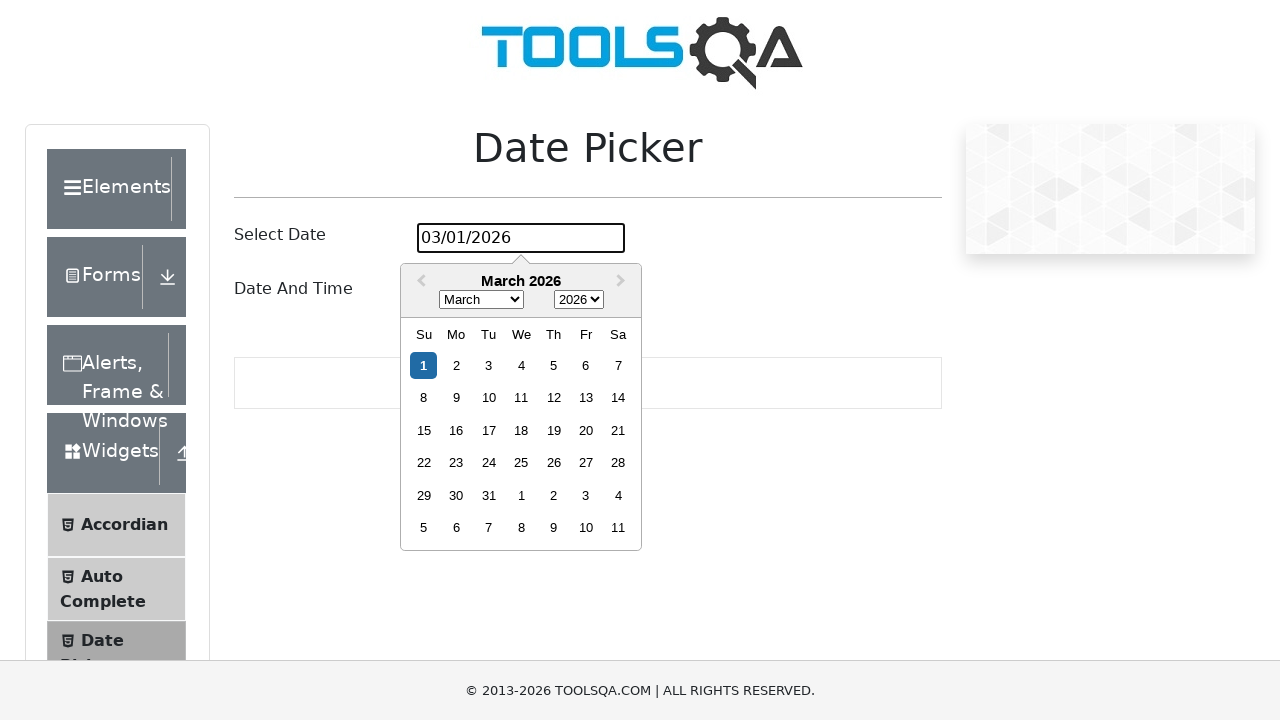

Clicked date picker input to reopen calendar for day 27 at (521, 238) on #datePickerMonthYearInput
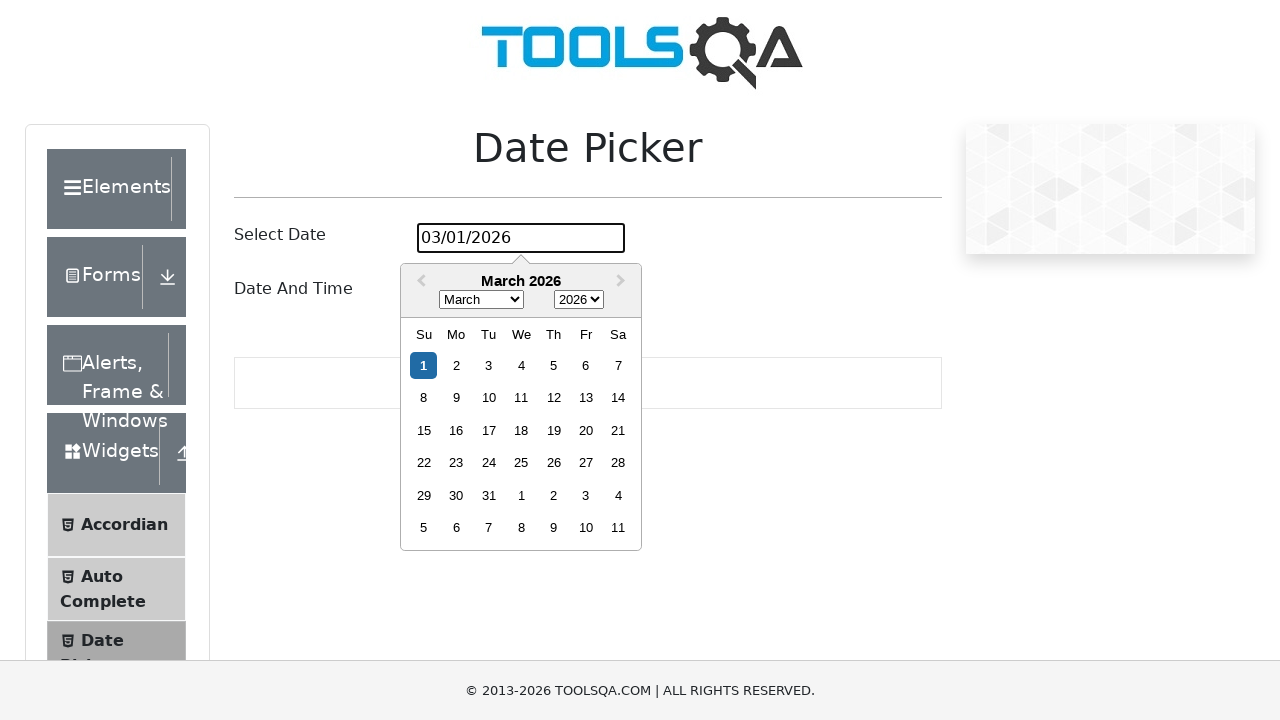

Waited 500ms for calendar to stabilize
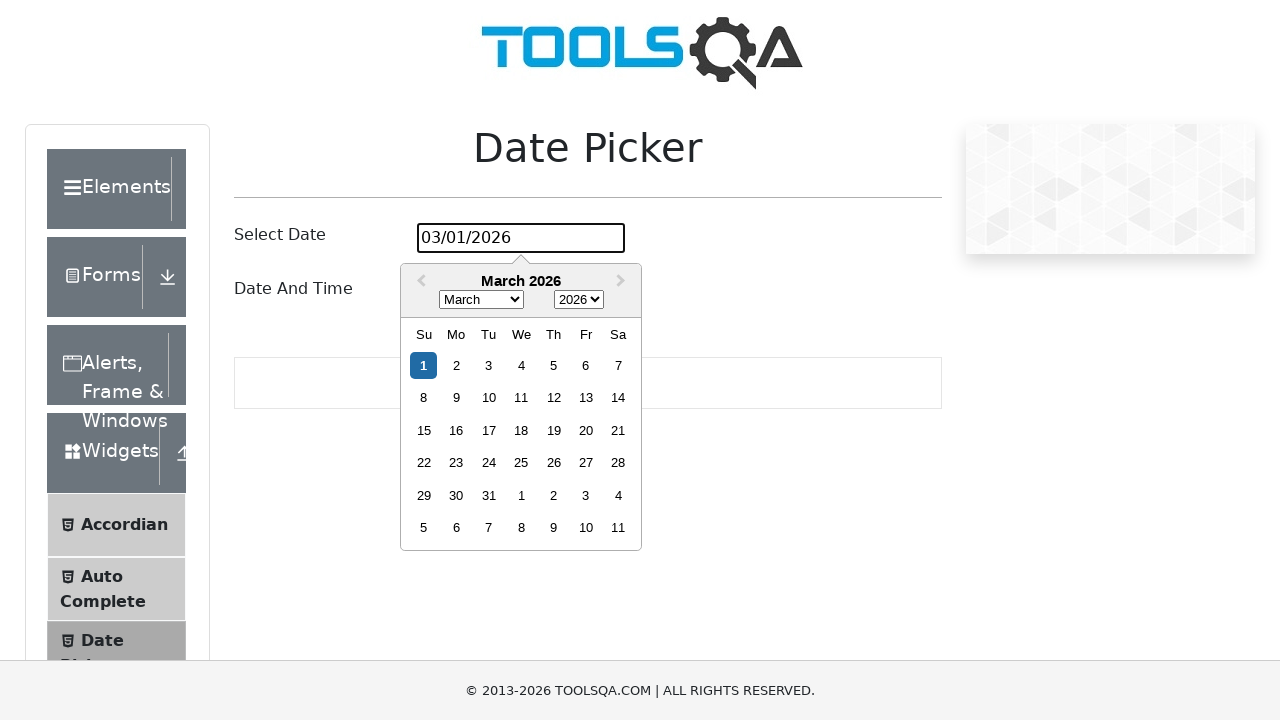

Located October 2024 day elements (found 0 elements)
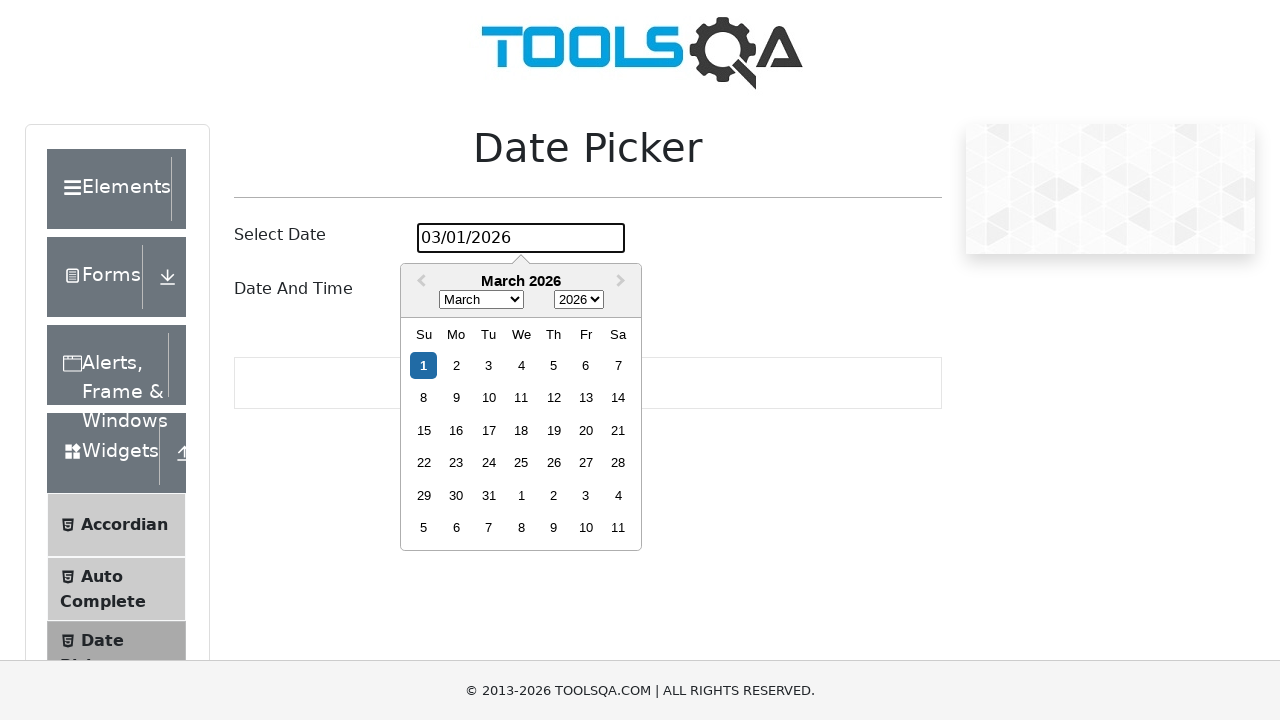

Day 27 not found in October 2024 calendar
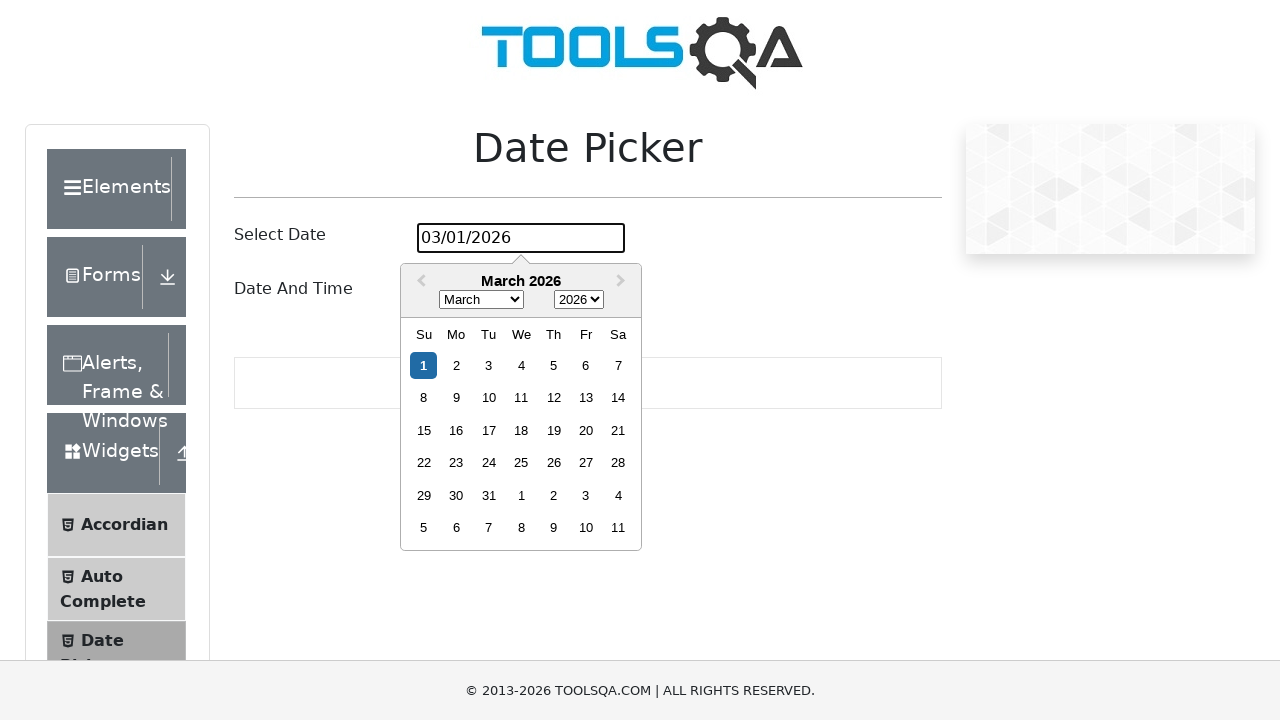

Waited 1000ms between day selection attempts
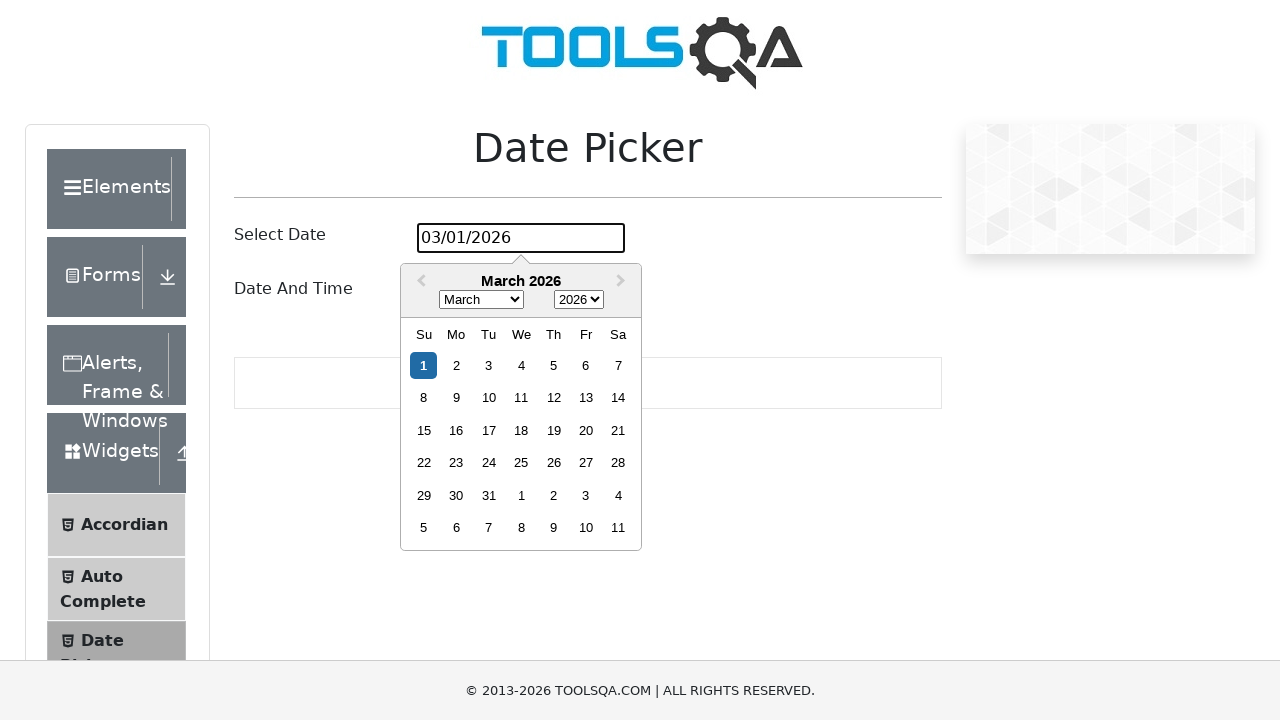

Clicked date picker input to reopen calendar for day 28 at (521, 238) on #datePickerMonthYearInput
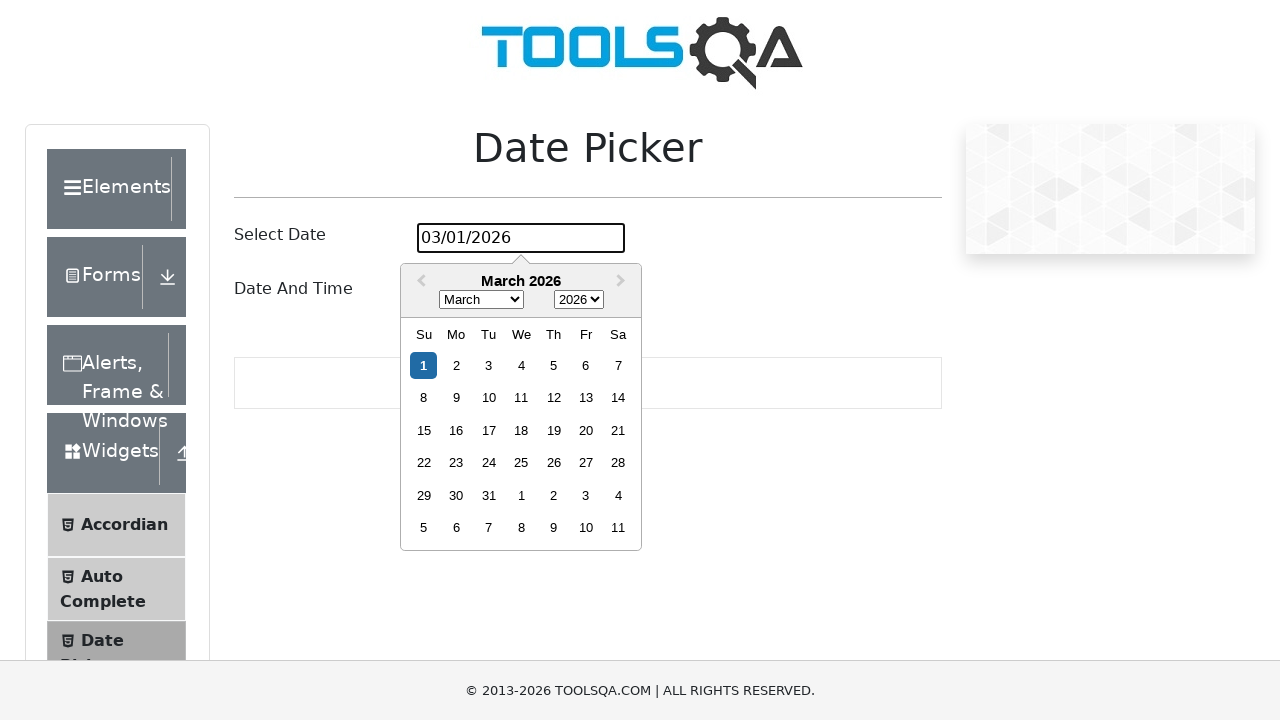

Waited 500ms for calendar to stabilize
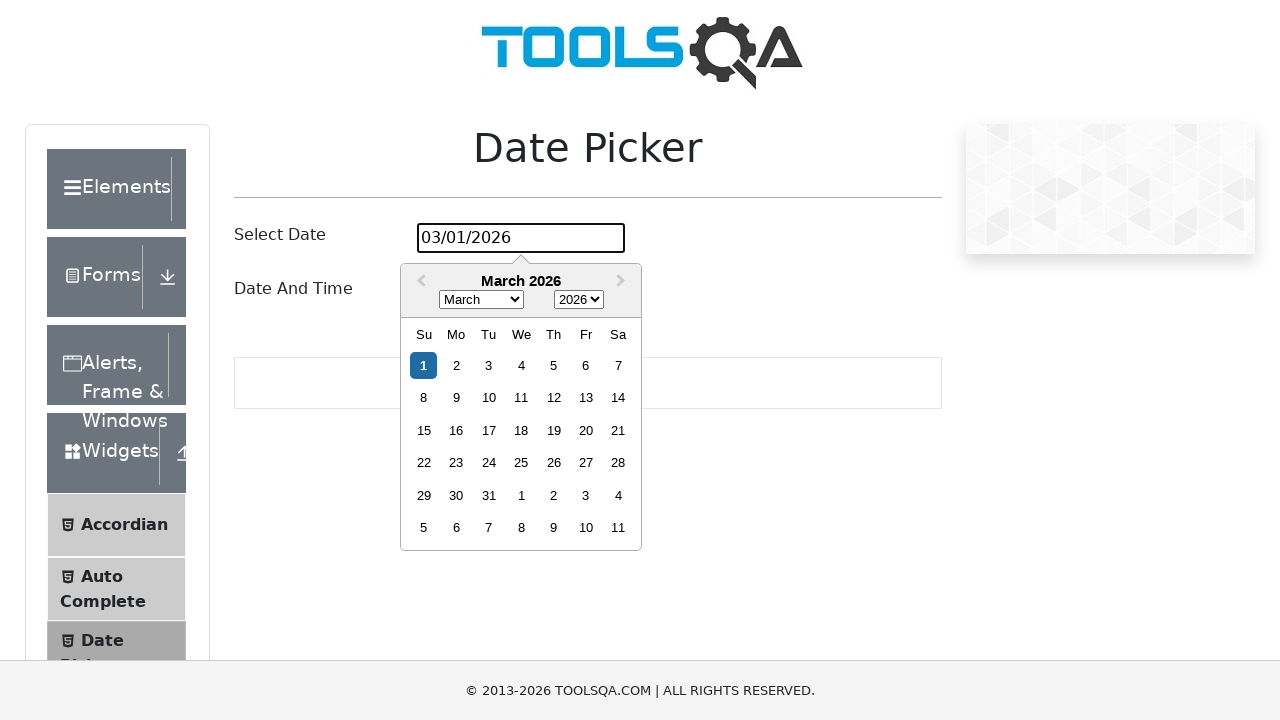

Located October 2024 day elements (found 0 elements)
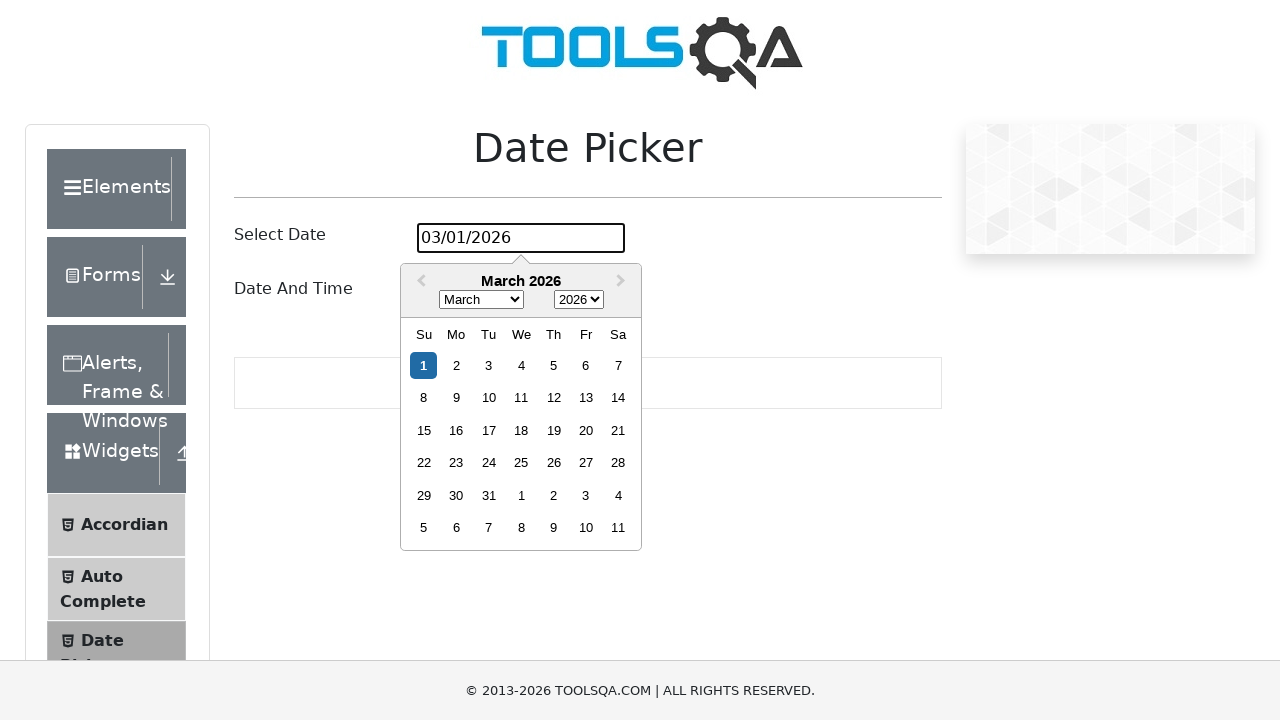

Day 28 not found in October 2024 calendar
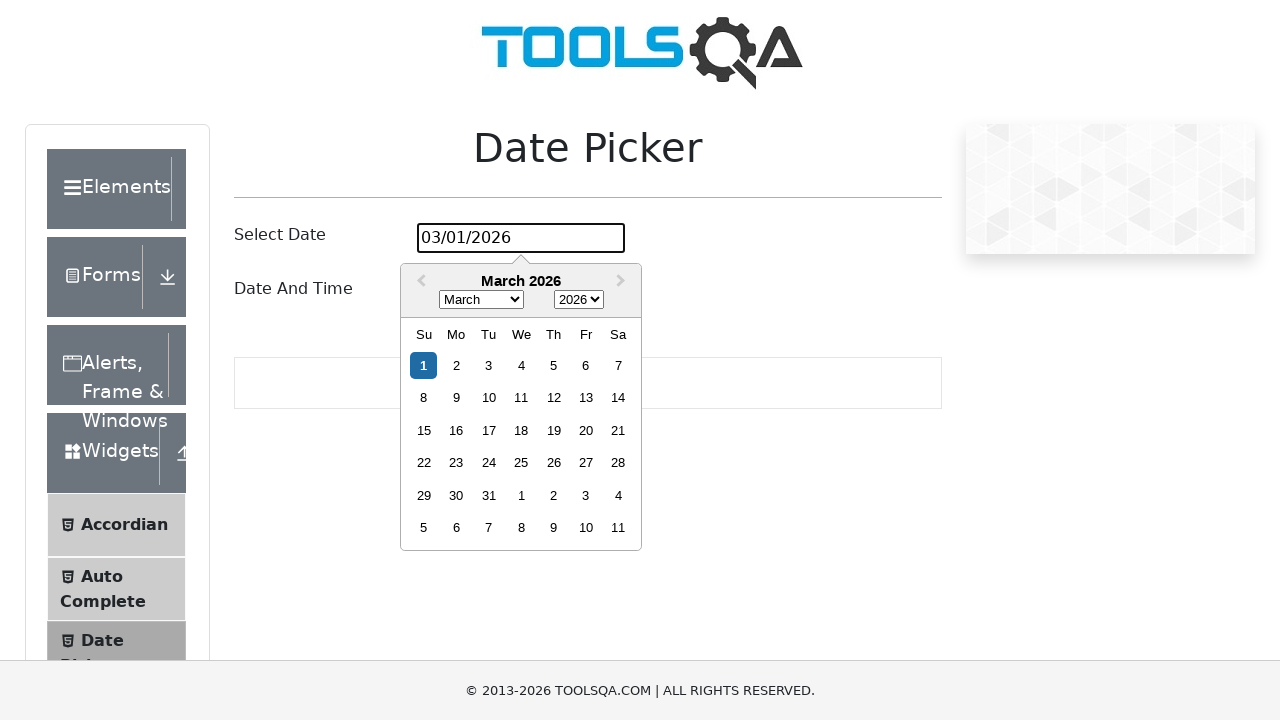

Waited 1000ms between day selection attempts
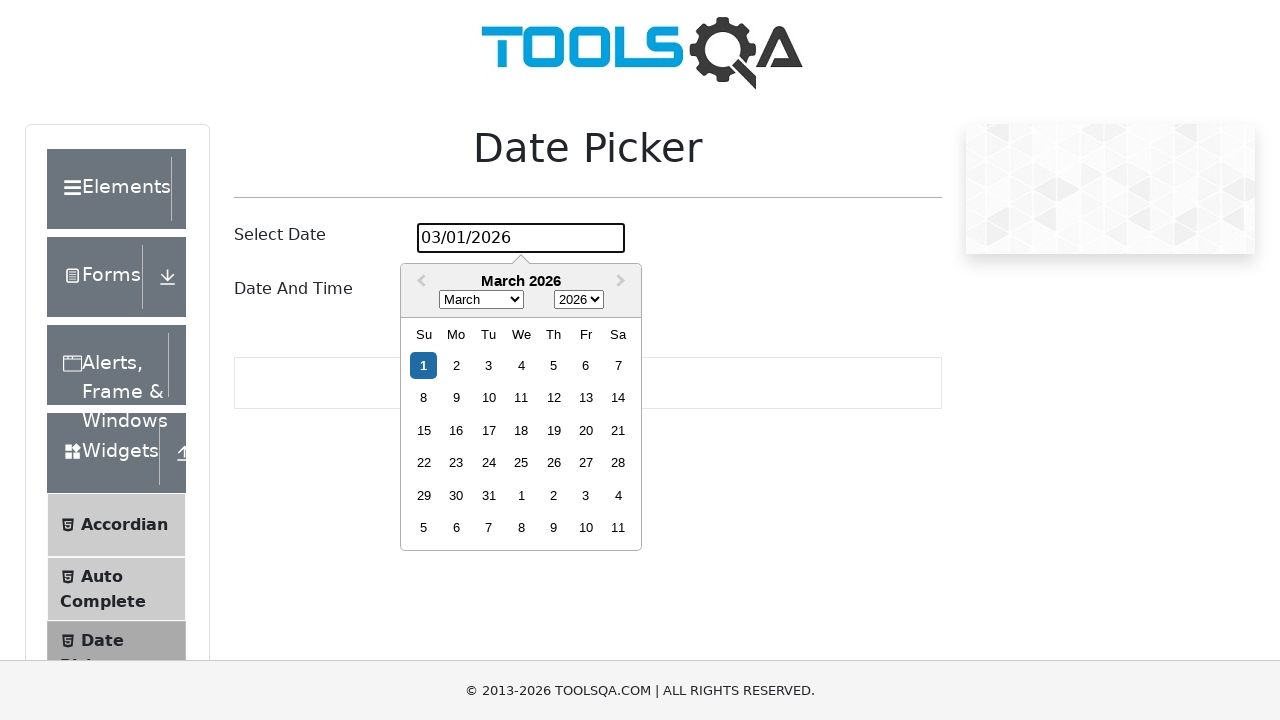

Clicked date picker input to reopen calendar for day 29 at (521, 238) on #datePickerMonthYearInput
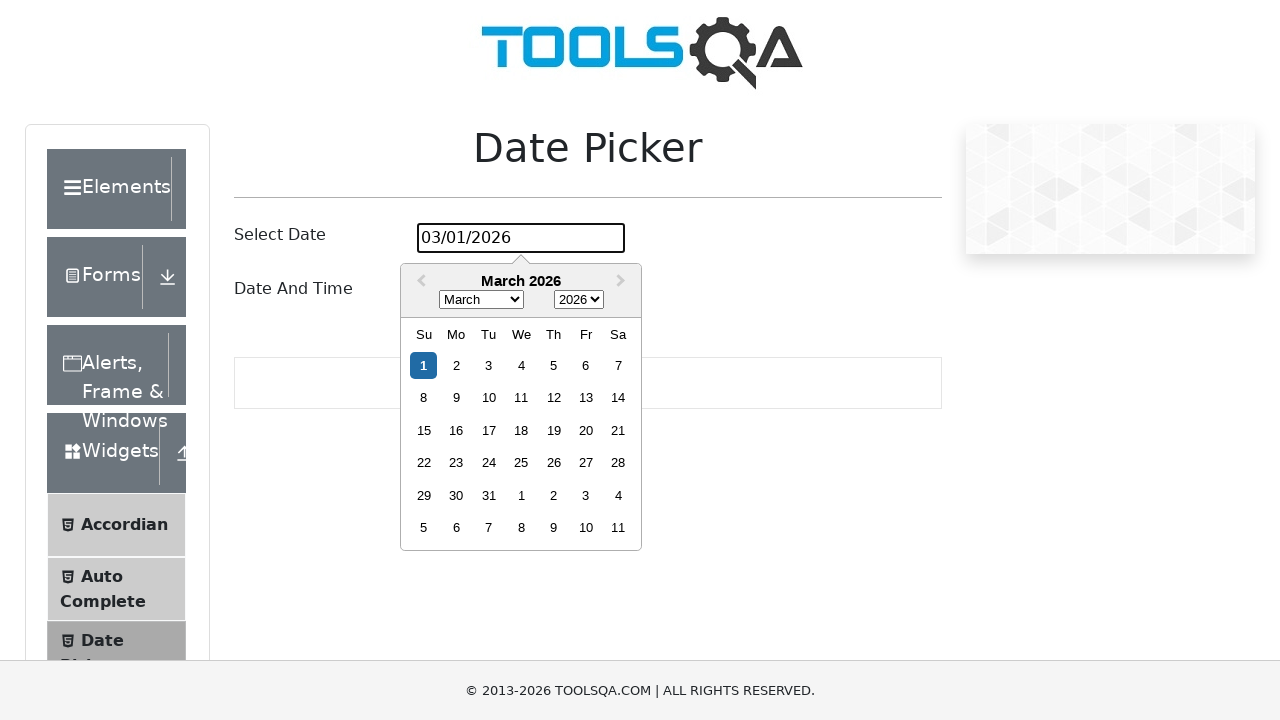

Waited 500ms for calendar to stabilize
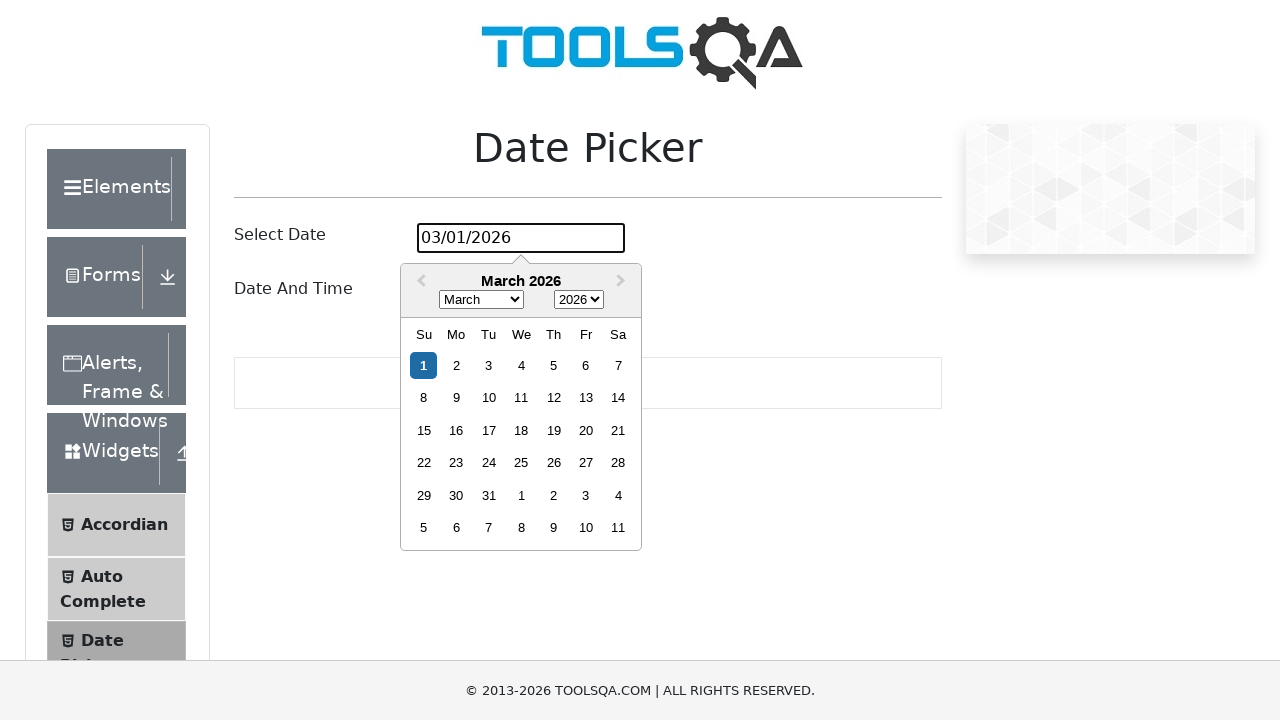

Located October 2024 day elements (found 0 elements)
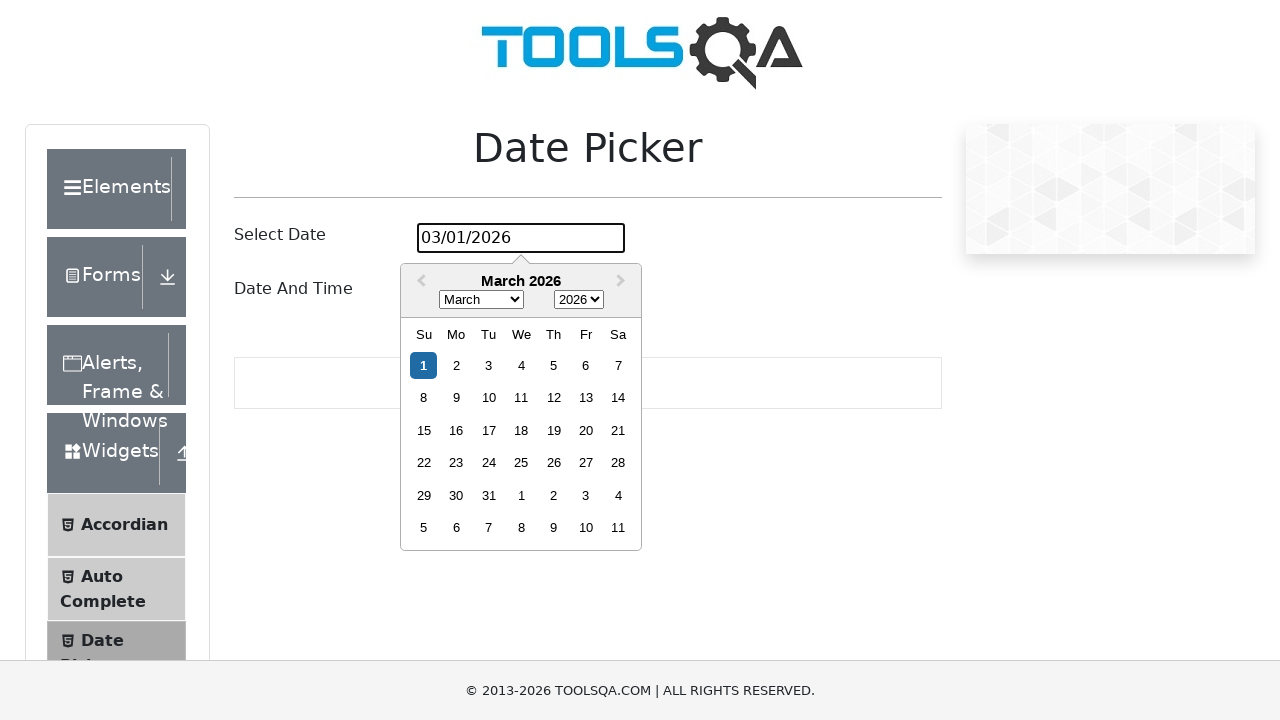

Day 29 not found in October 2024 calendar
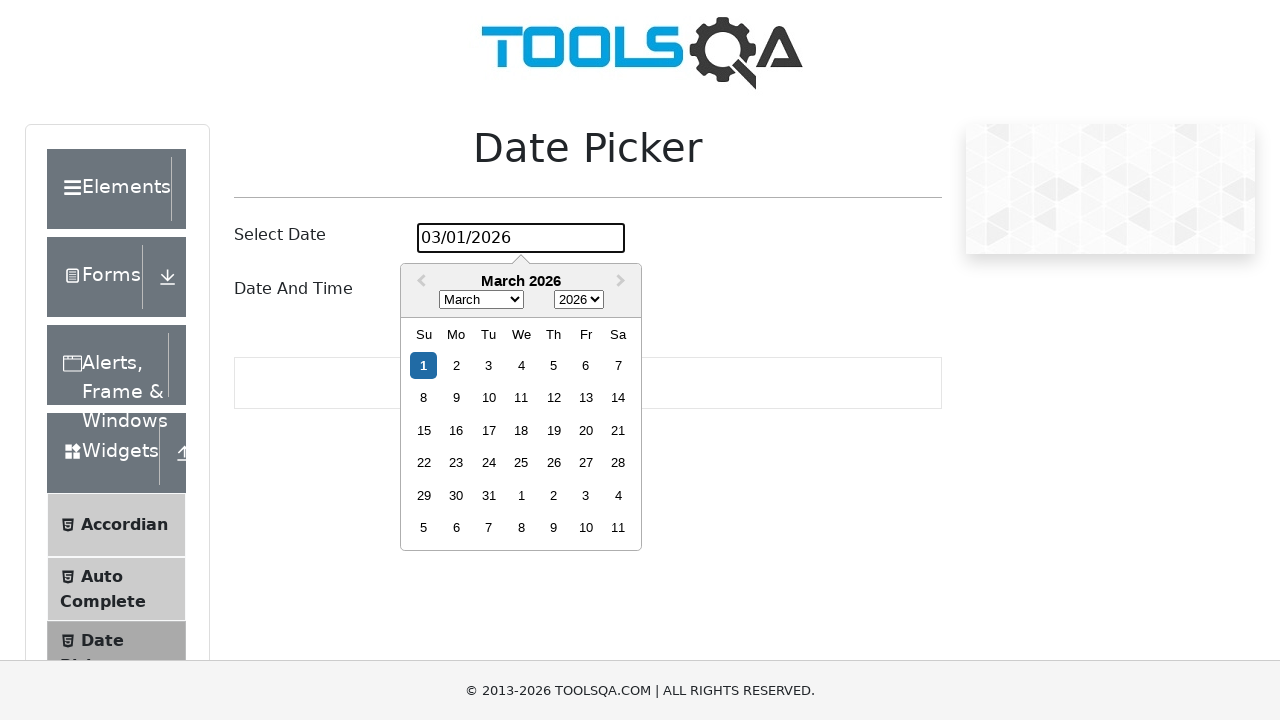

Waited 1000ms between day selection attempts
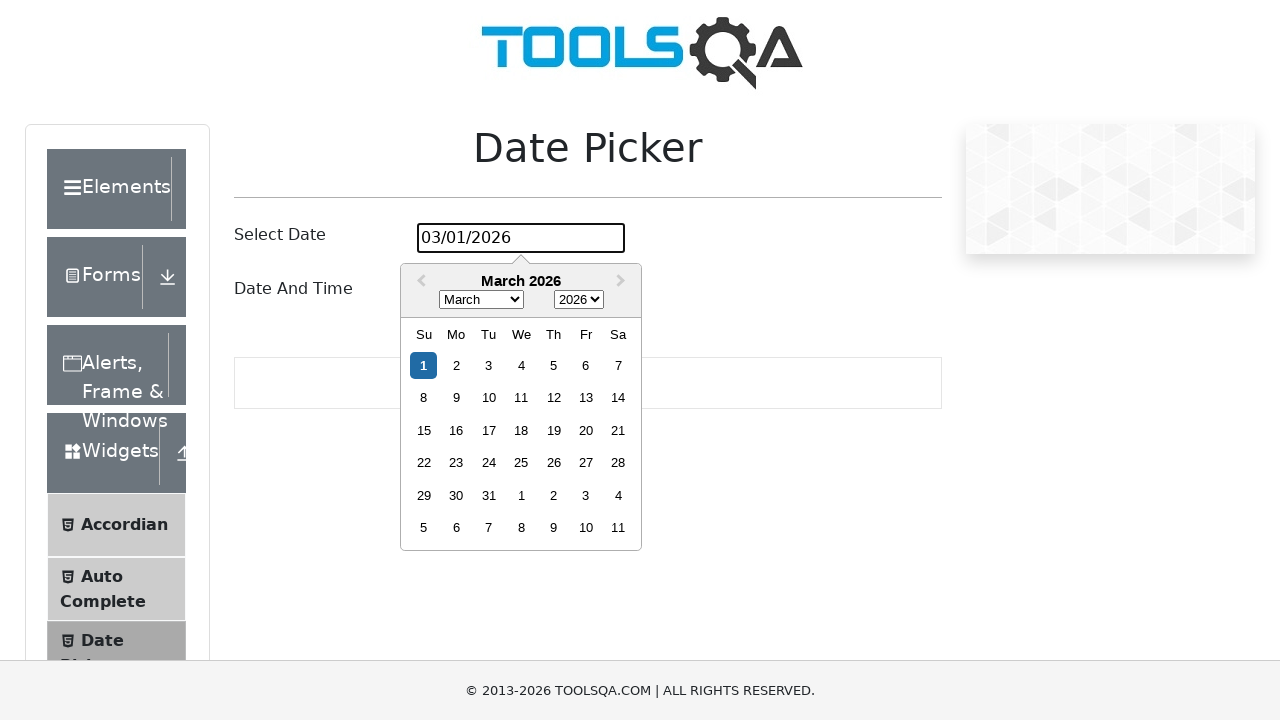

Clicked date picker input to reopen calendar for day 30 at (521, 238) on #datePickerMonthYearInput
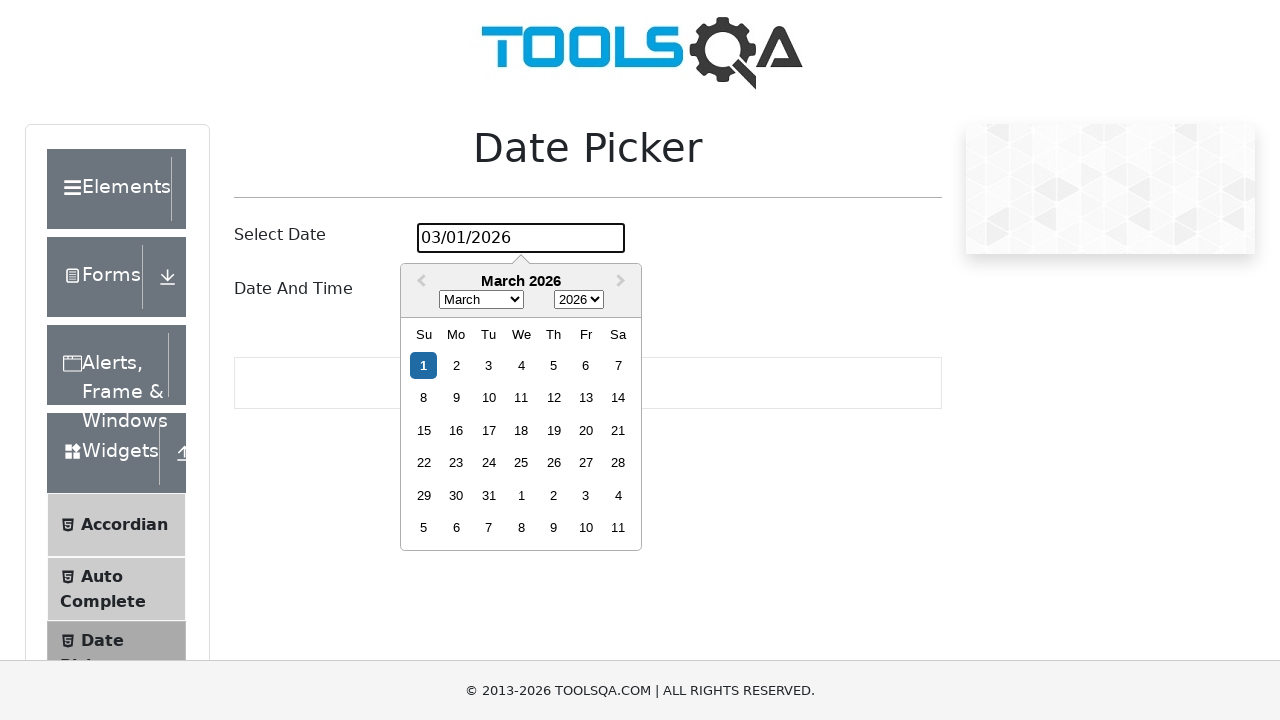

Waited 500ms for calendar to stabilize
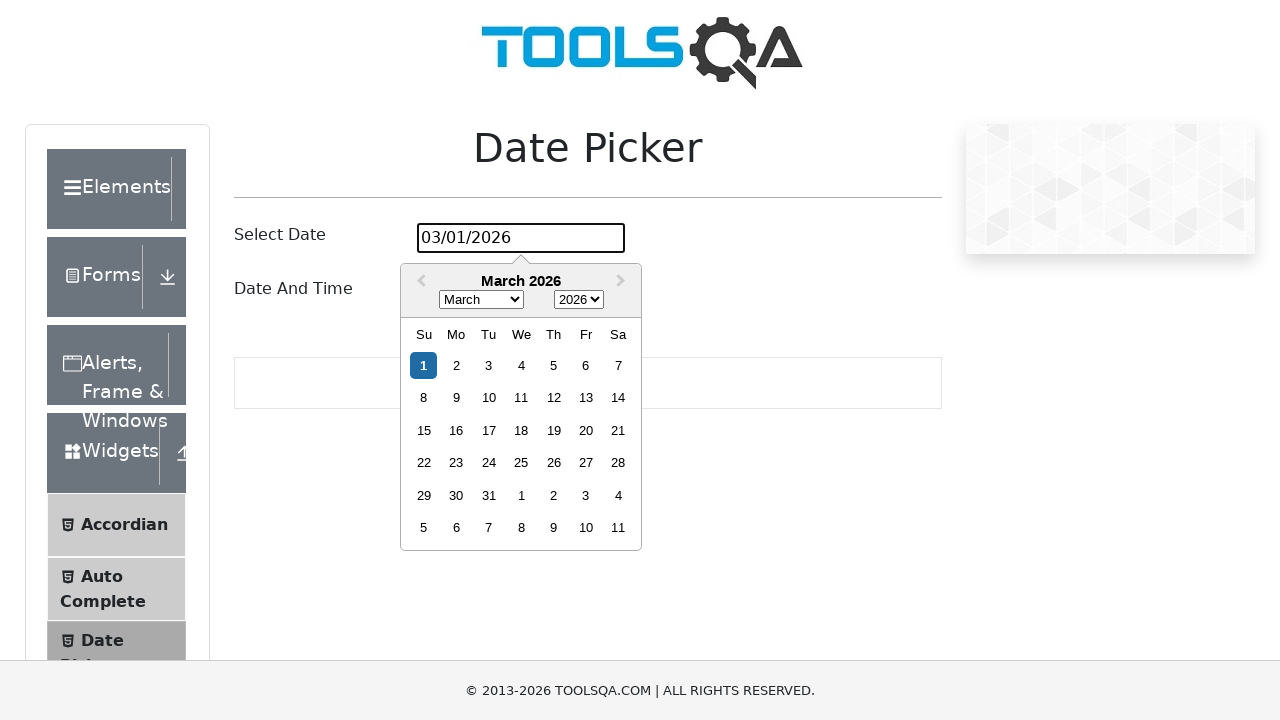

Located October 2024 day elements (found 0 elements)
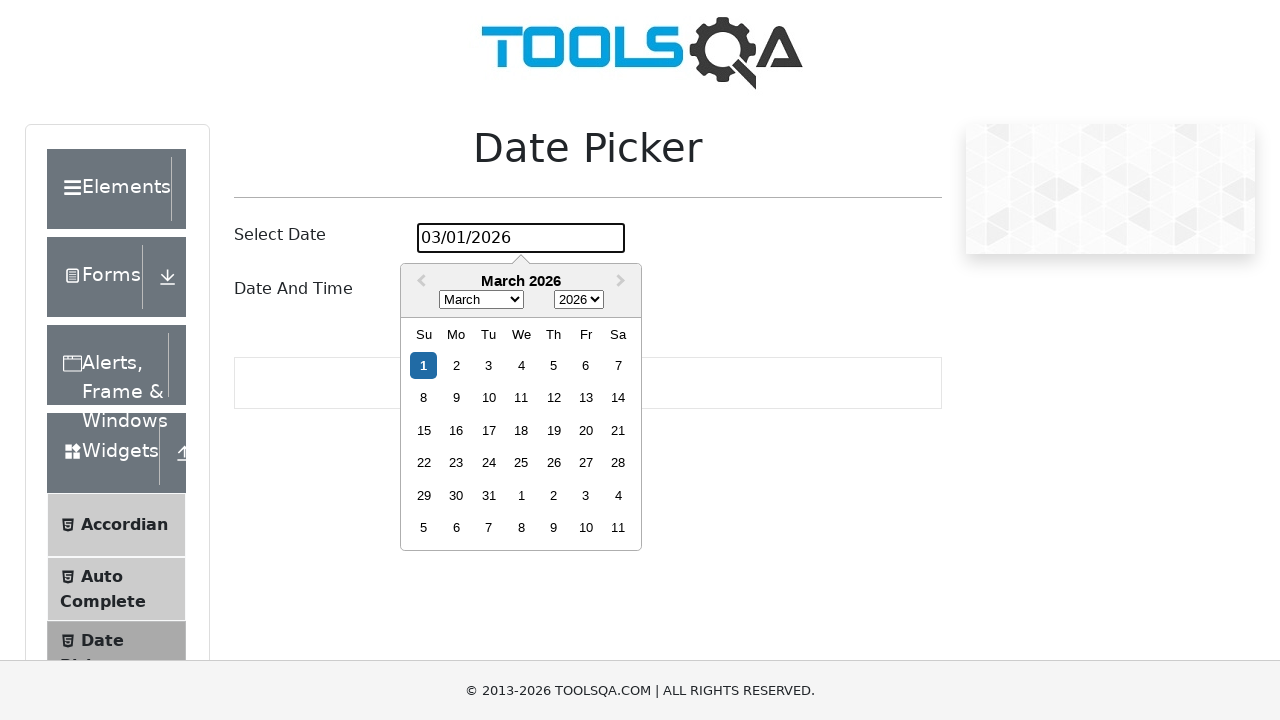

Day 30 not found in October 2024 calendar
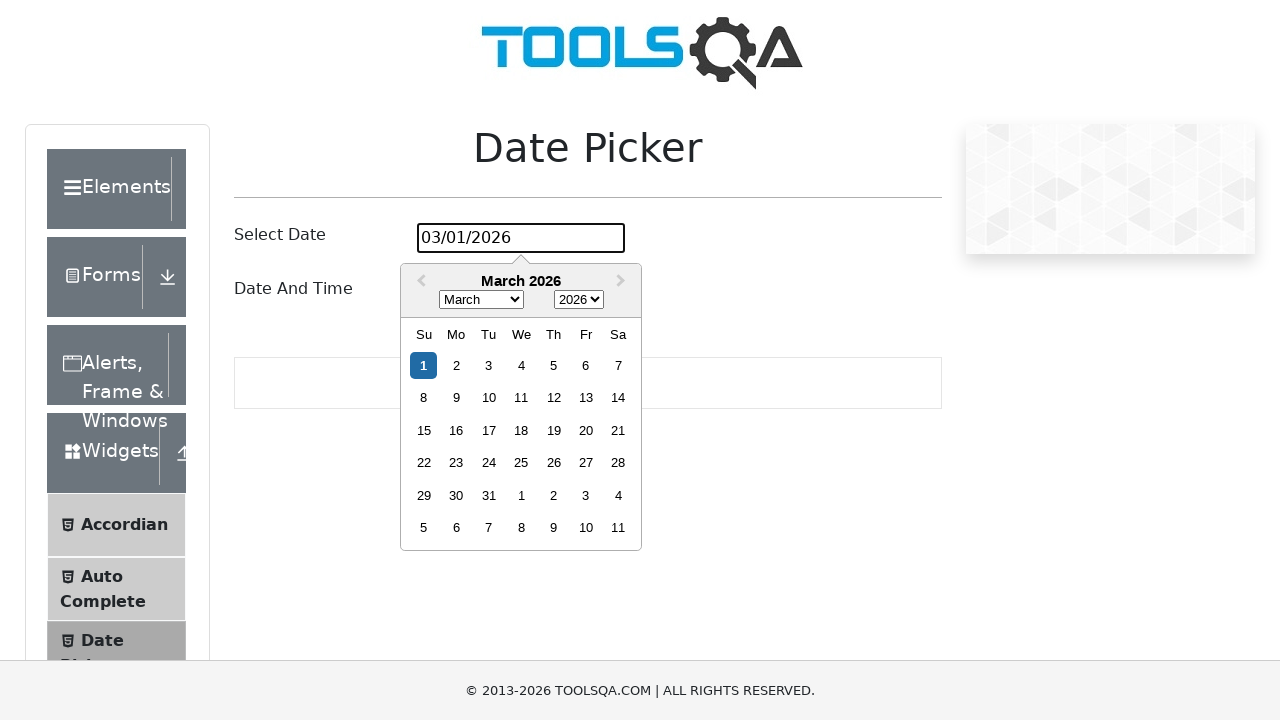

Waited 1000ms between day selection attempts
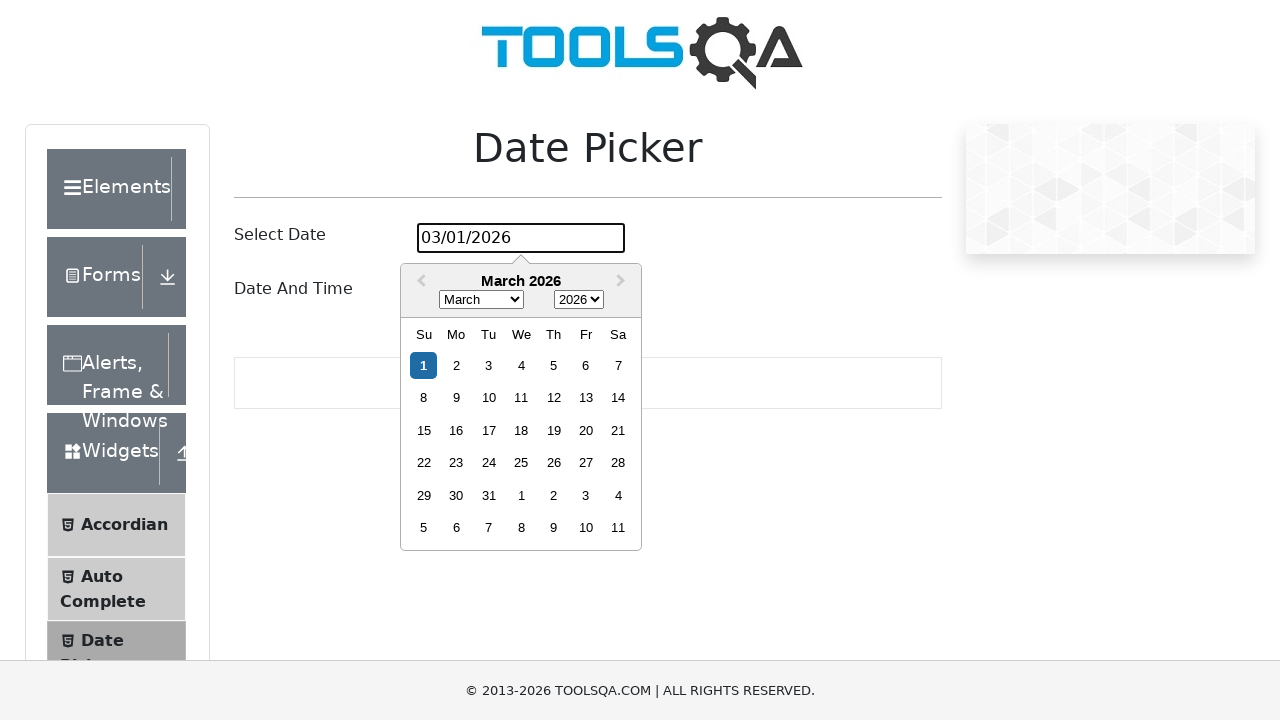

Clicked date picker input to reopen calendar for day 31 at (521, 238) on #datePickerMonthYearInput
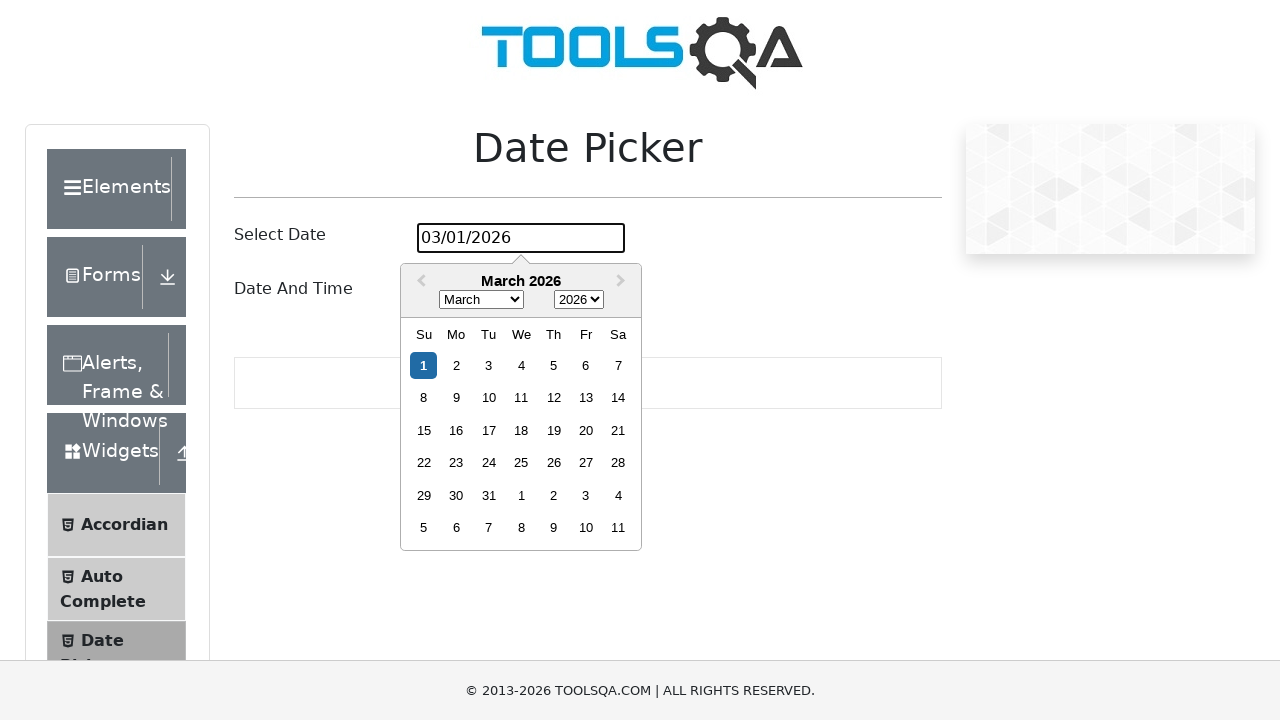

Waited 500ms for calendar to stabilize
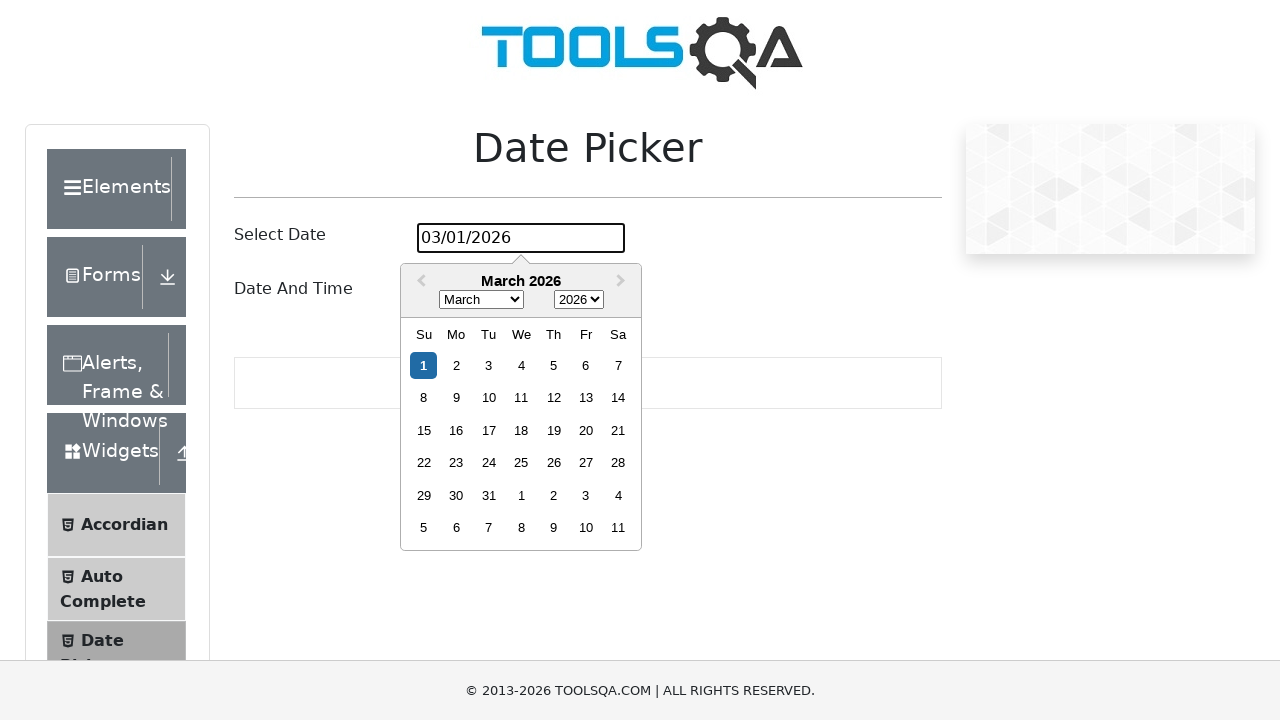

Located October 2024 day elements (found 0 elements)
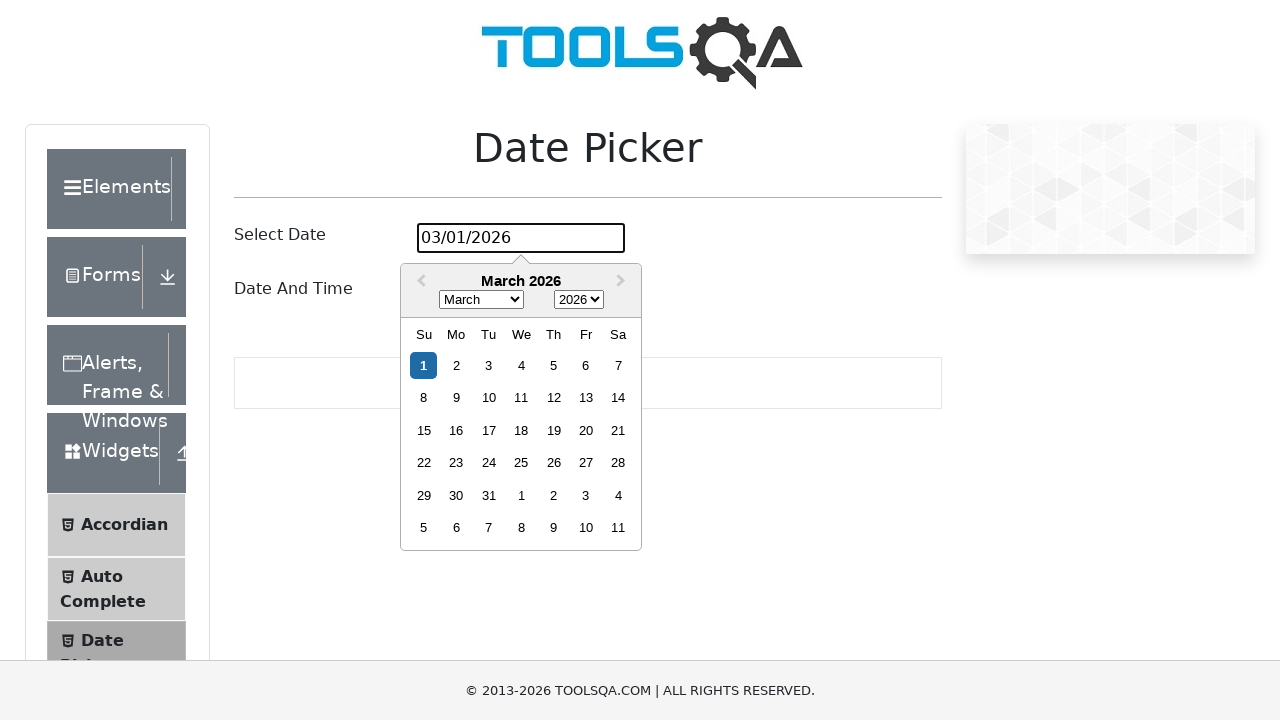

Day 31 not found in October 2024 calendar
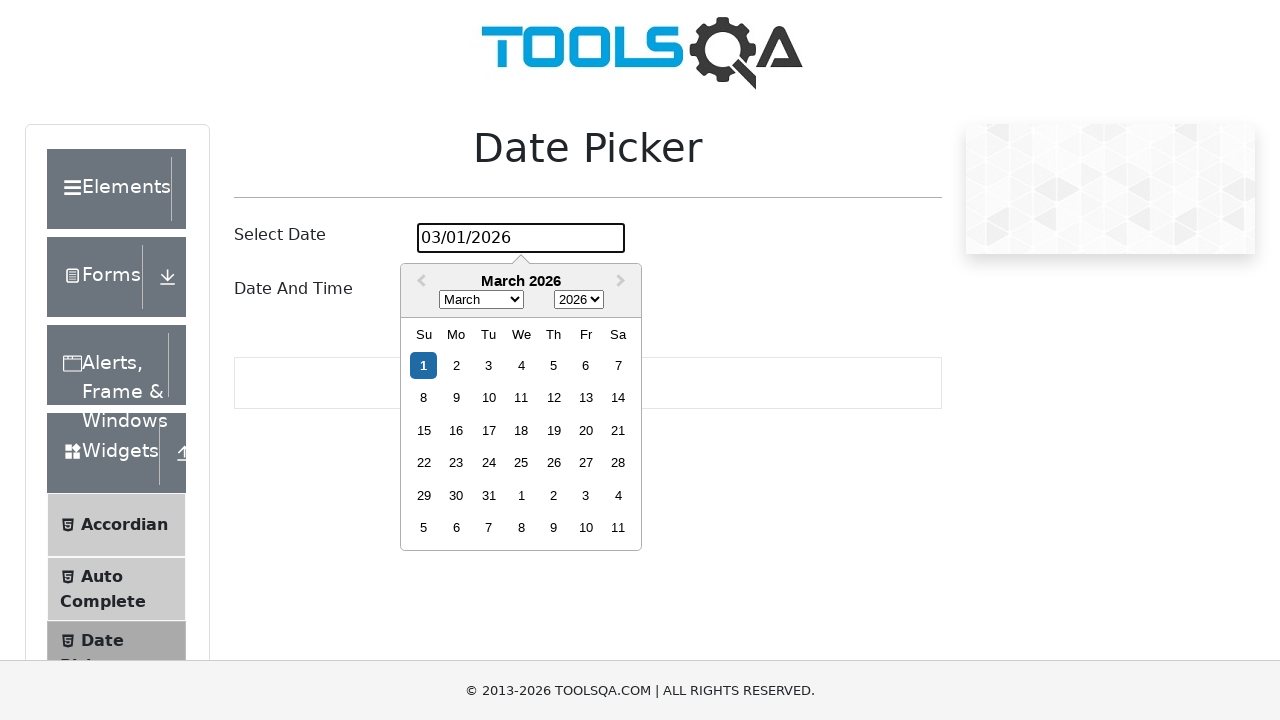

Waited 1000ms between day selection attempts
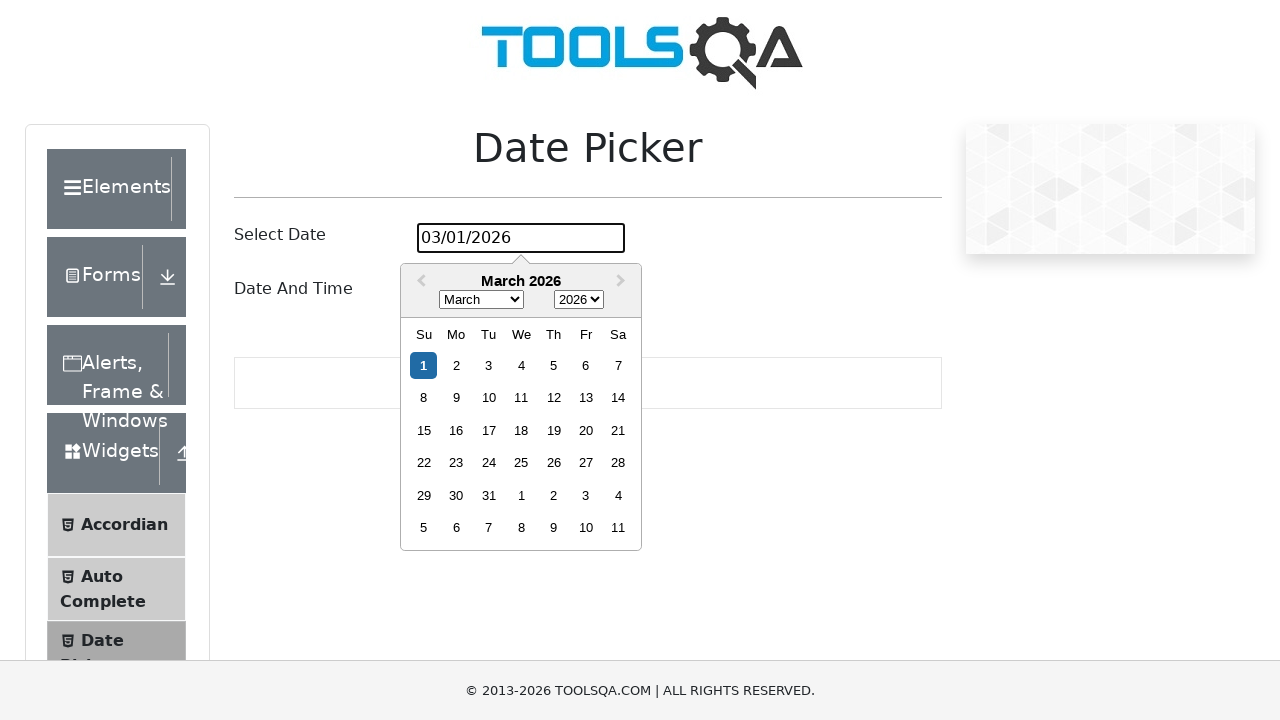

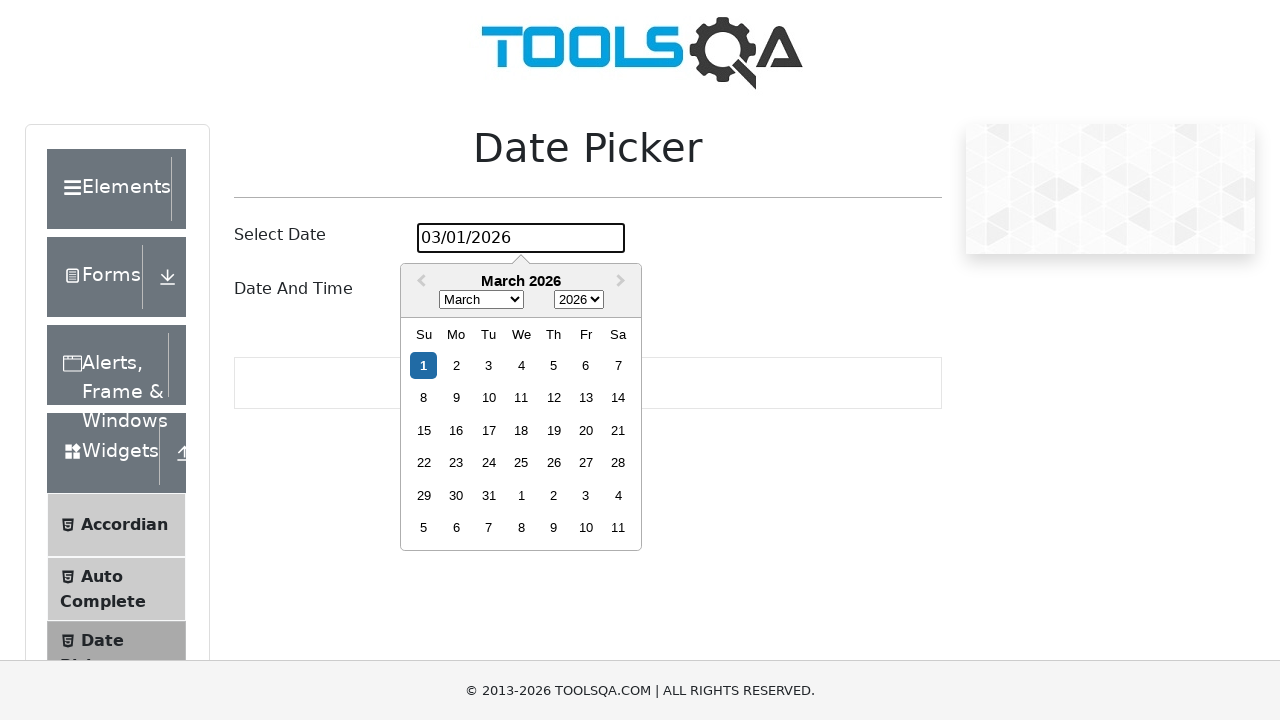